Tests dropdown selection functionality on OrangeHRM trial page by selecting a country from the dropdown without using Select class

Starting URL: https://www.orangehrm.com/orangehrm-30-day-trial

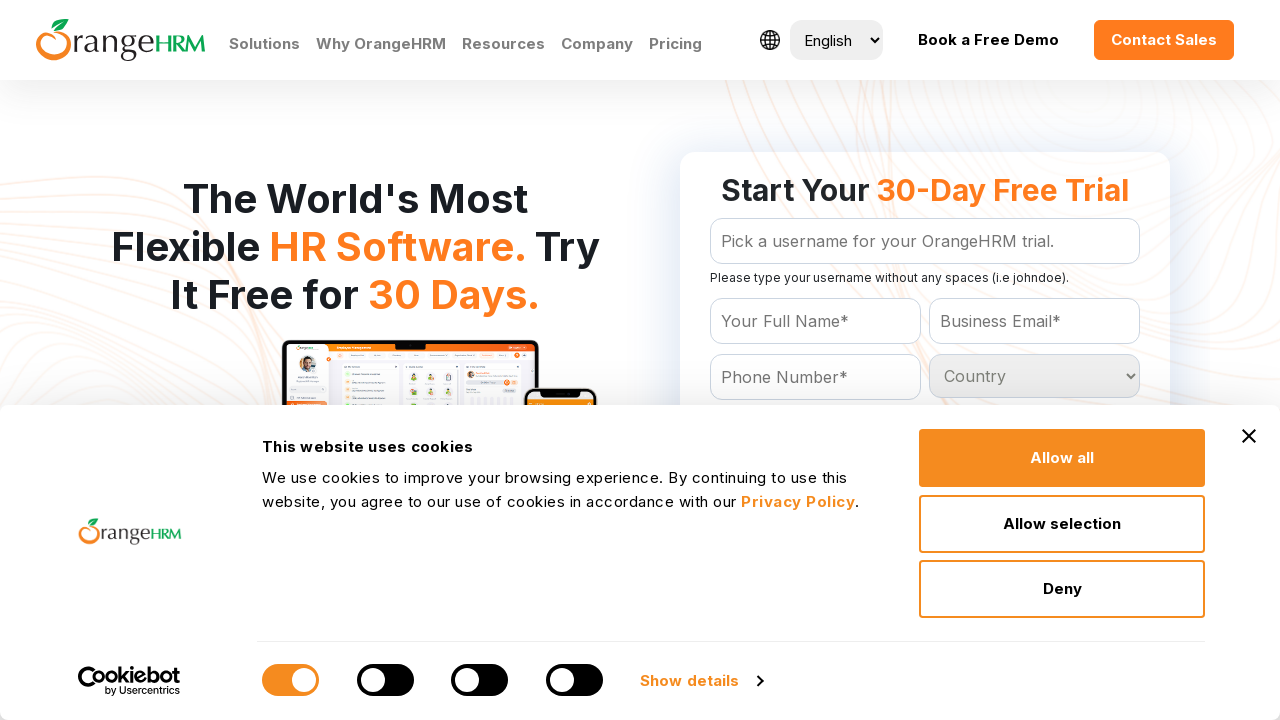

Located country dropdown options
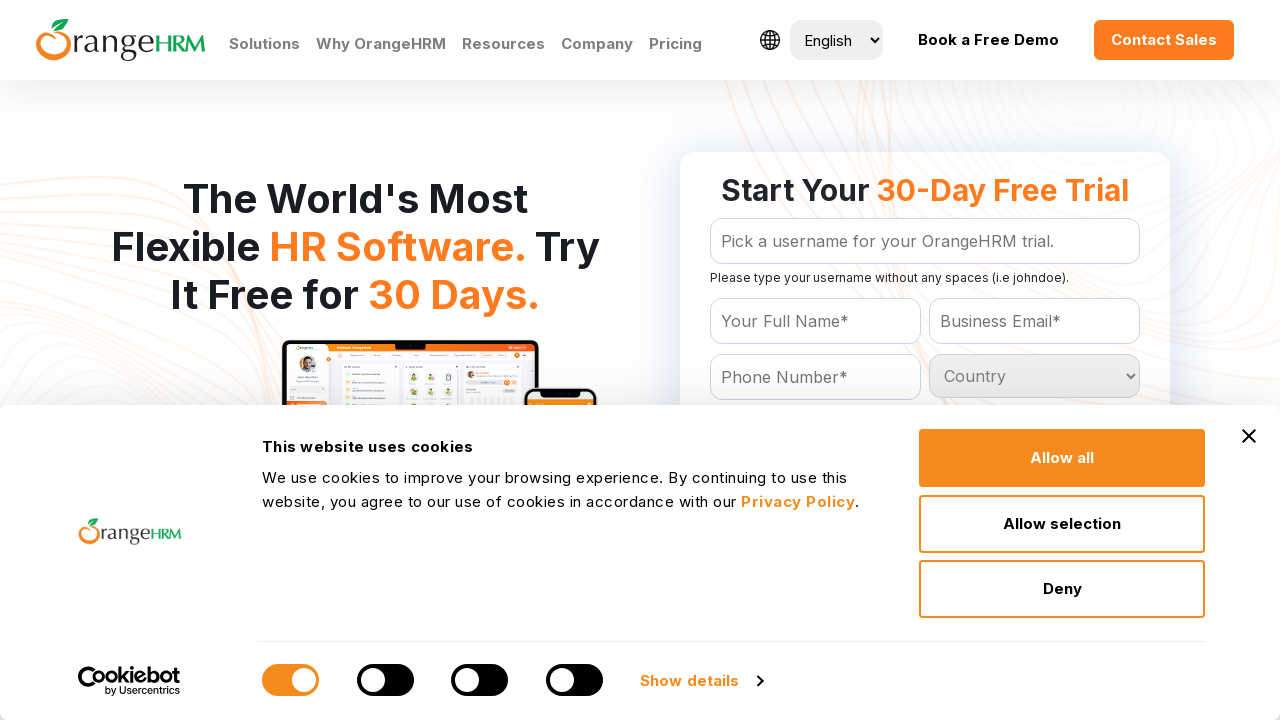

Retrieved count of 233 country options from dropdown
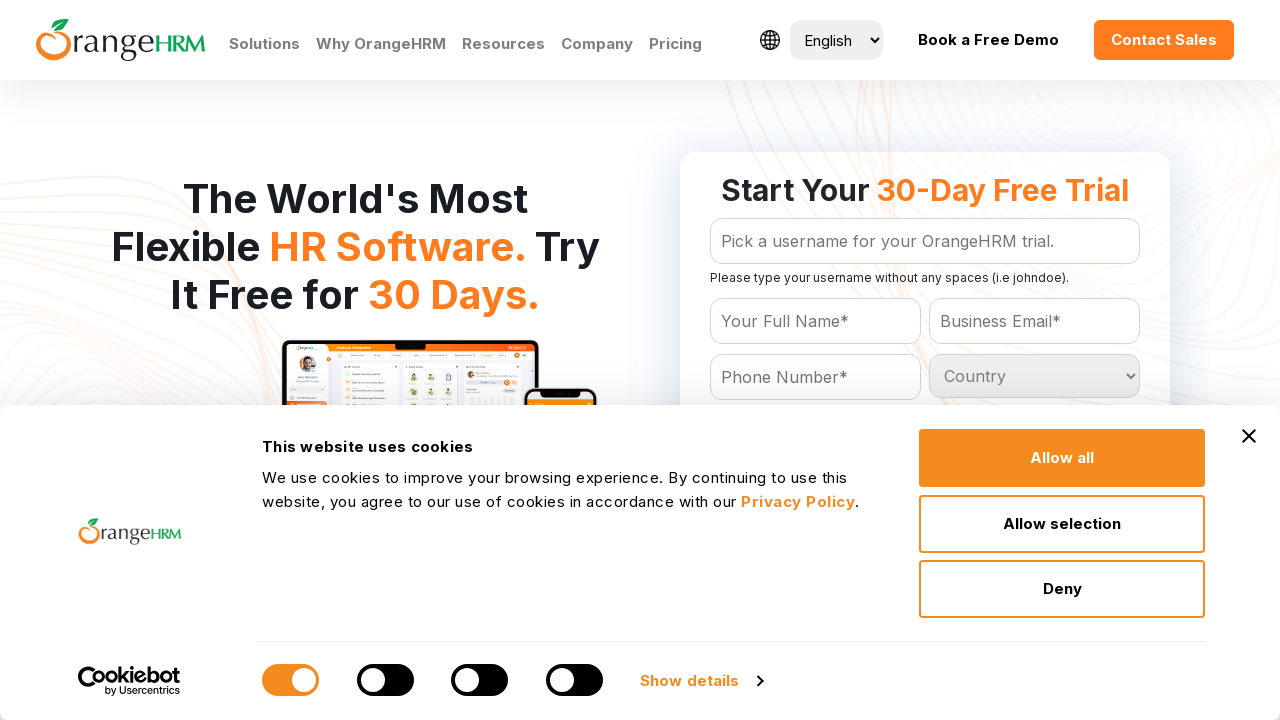

Retrieved option at index 0 from country dropdown
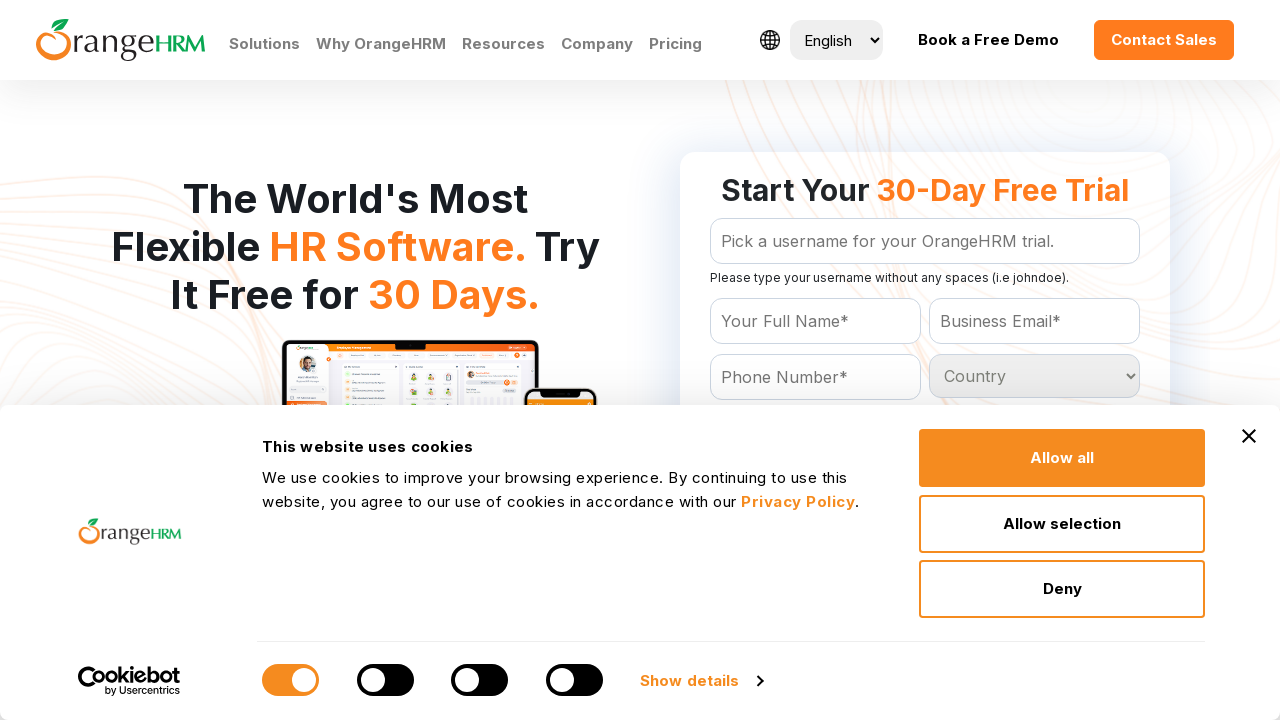

Retrieved option at index 1 from country dropdown
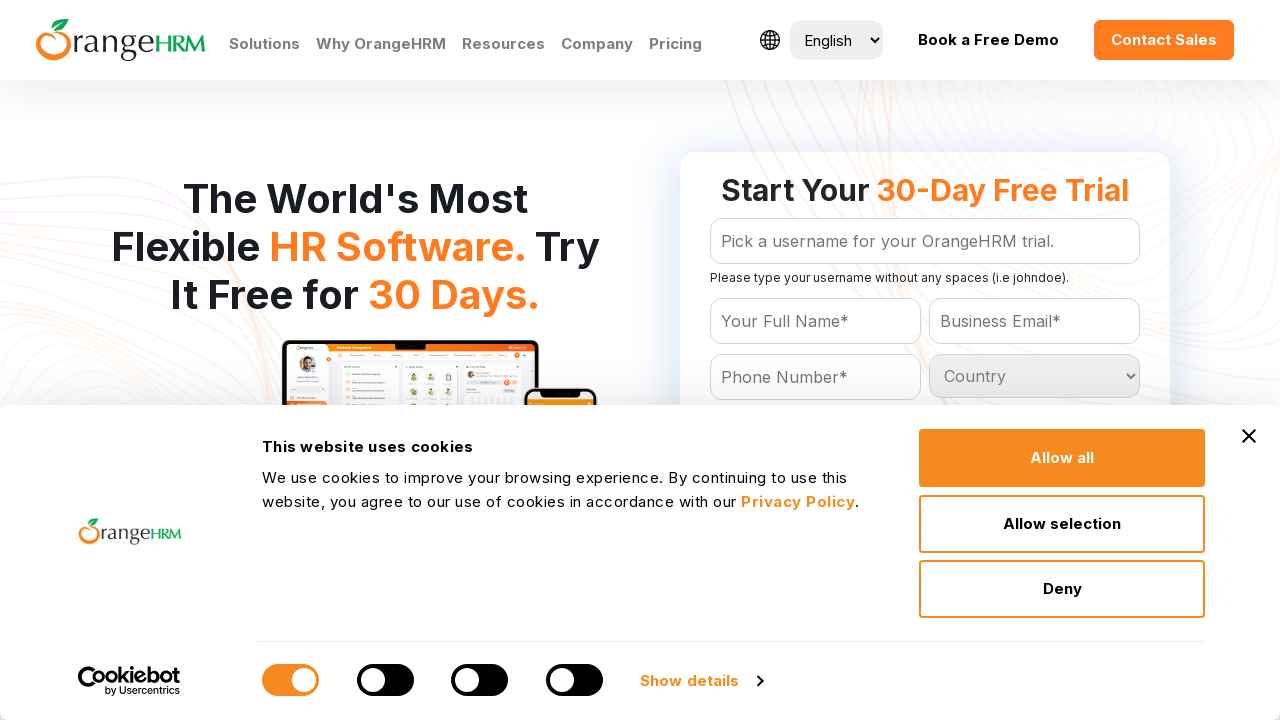

Retrieved option at index 2 from country dropdown
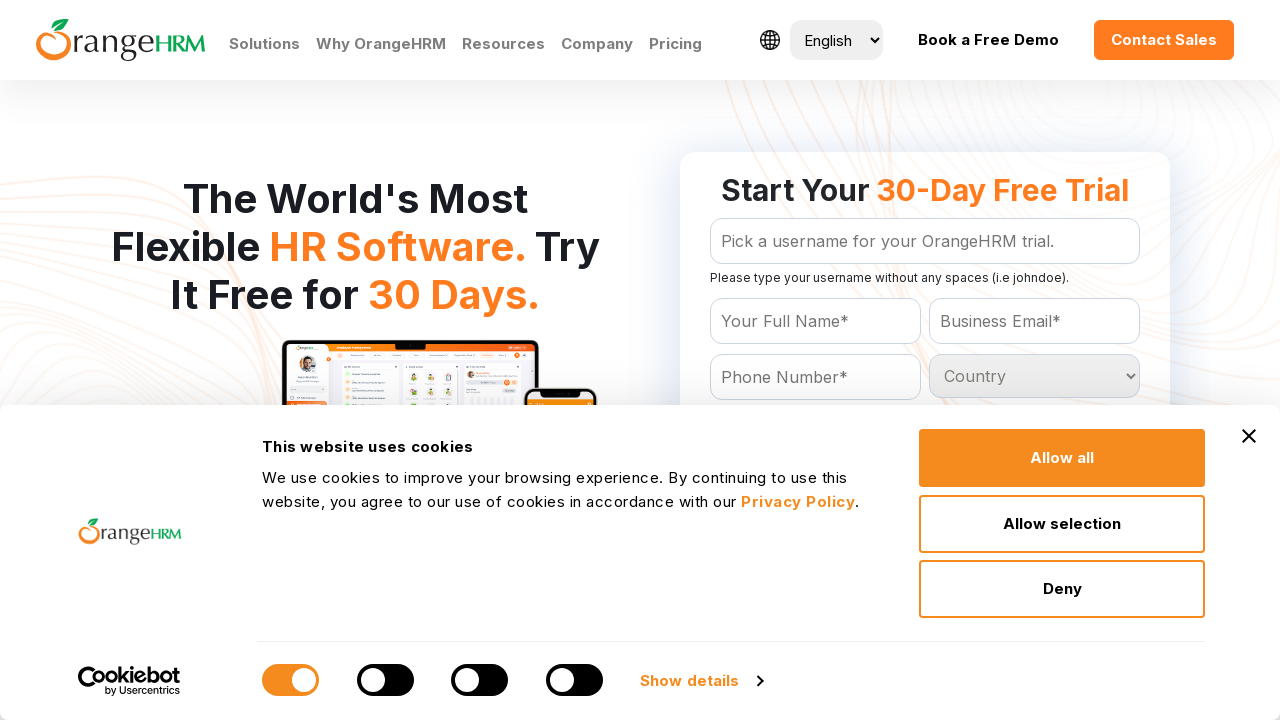

Retrieved option at index 3 from country dropdown
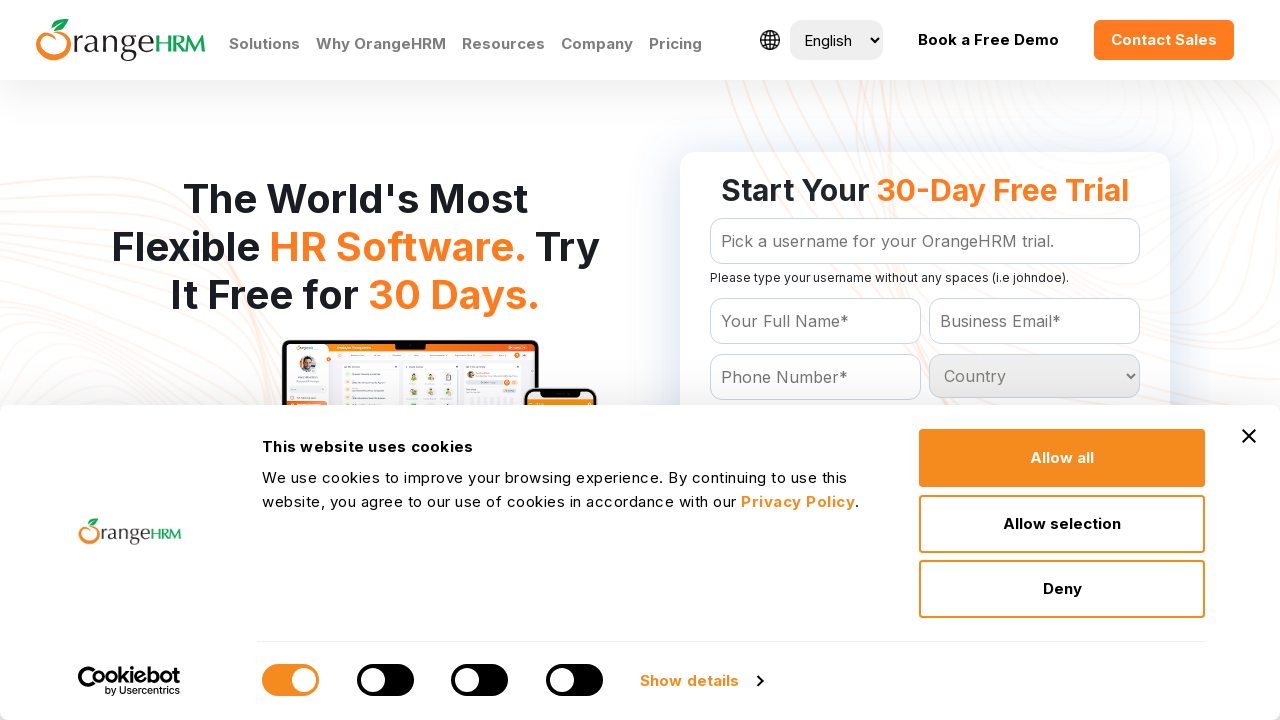

Retrieved option at index 4 from country dropdown
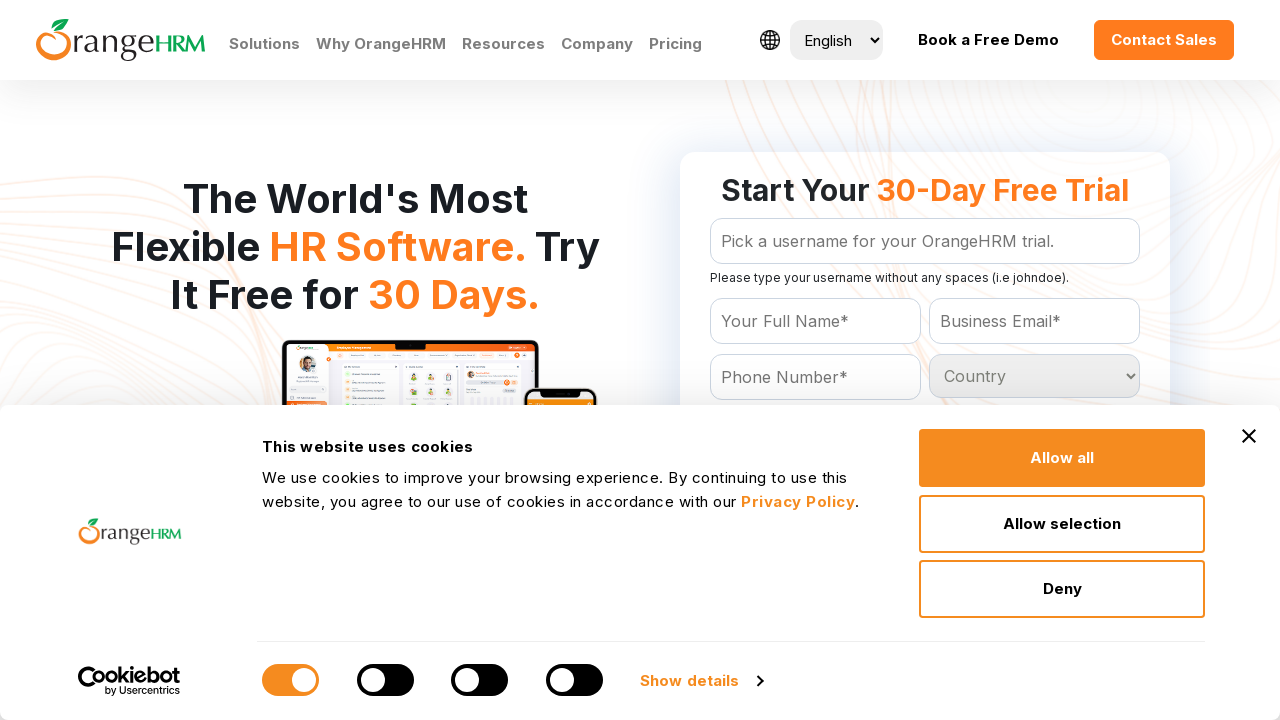

Retrieved option at index 5 from country dropdown
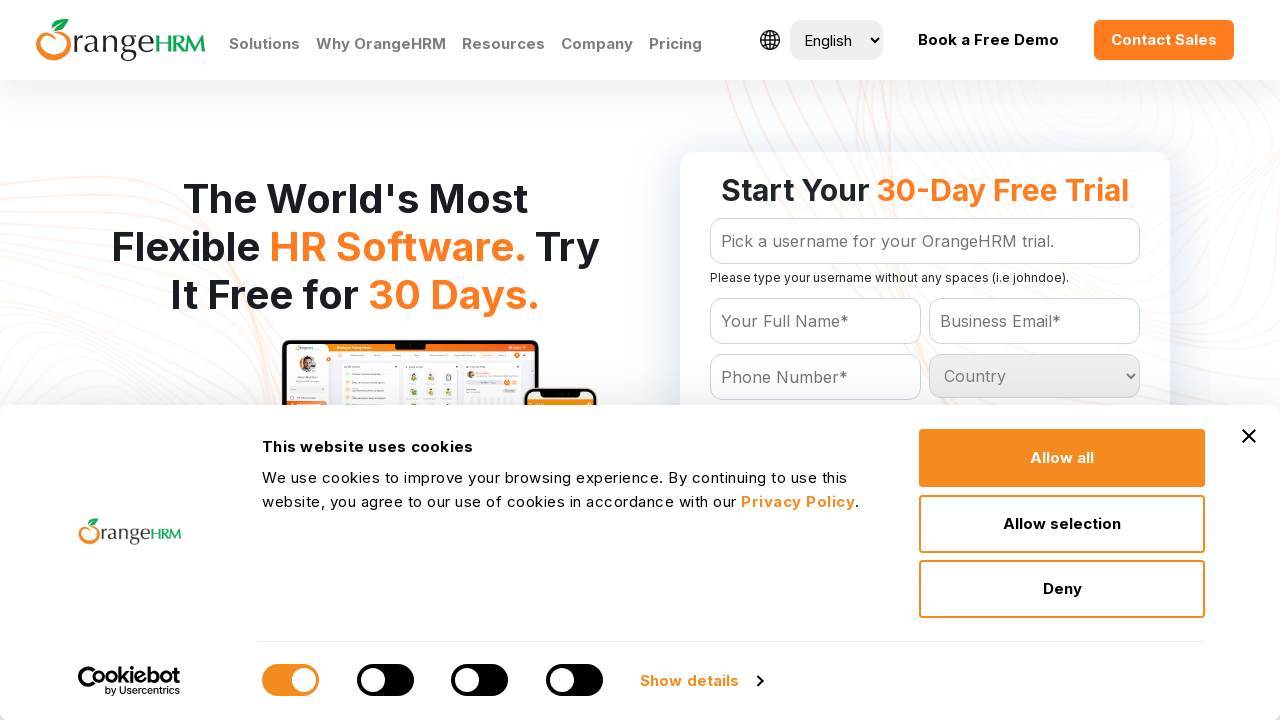

Retrieved option at index 6 from country dropdown
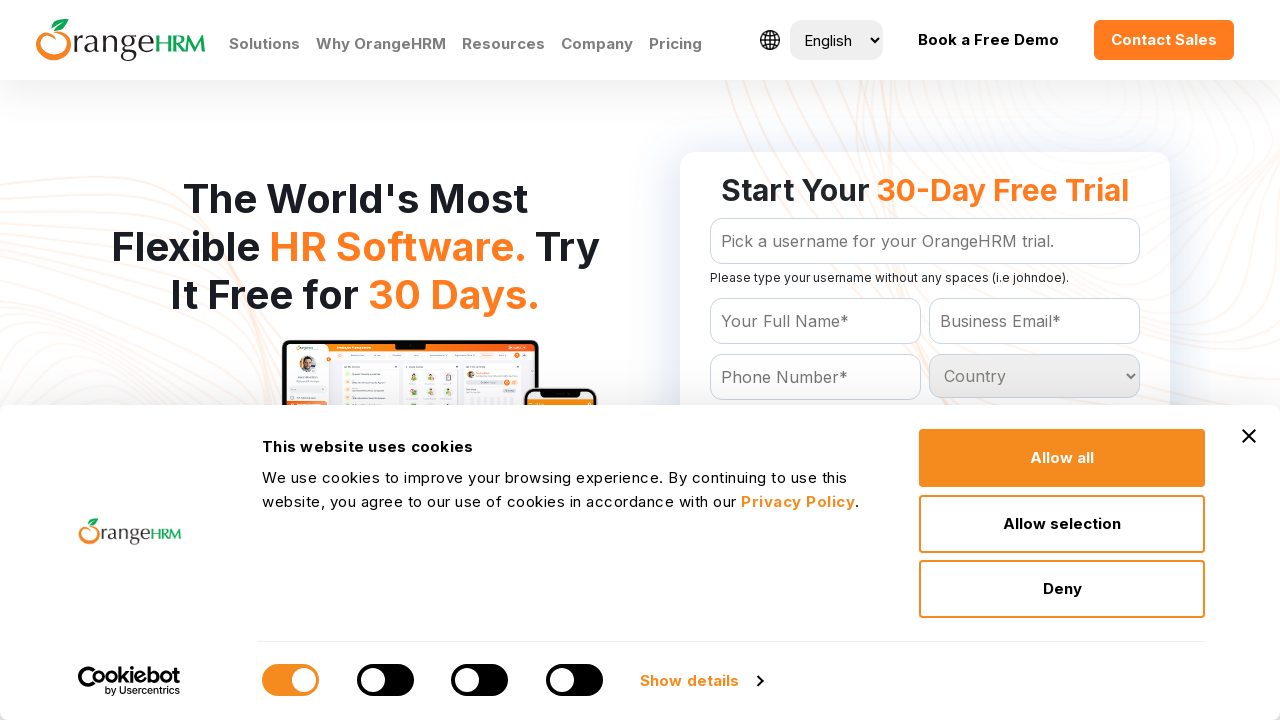

Retrieved option at index 7 from country dropdown
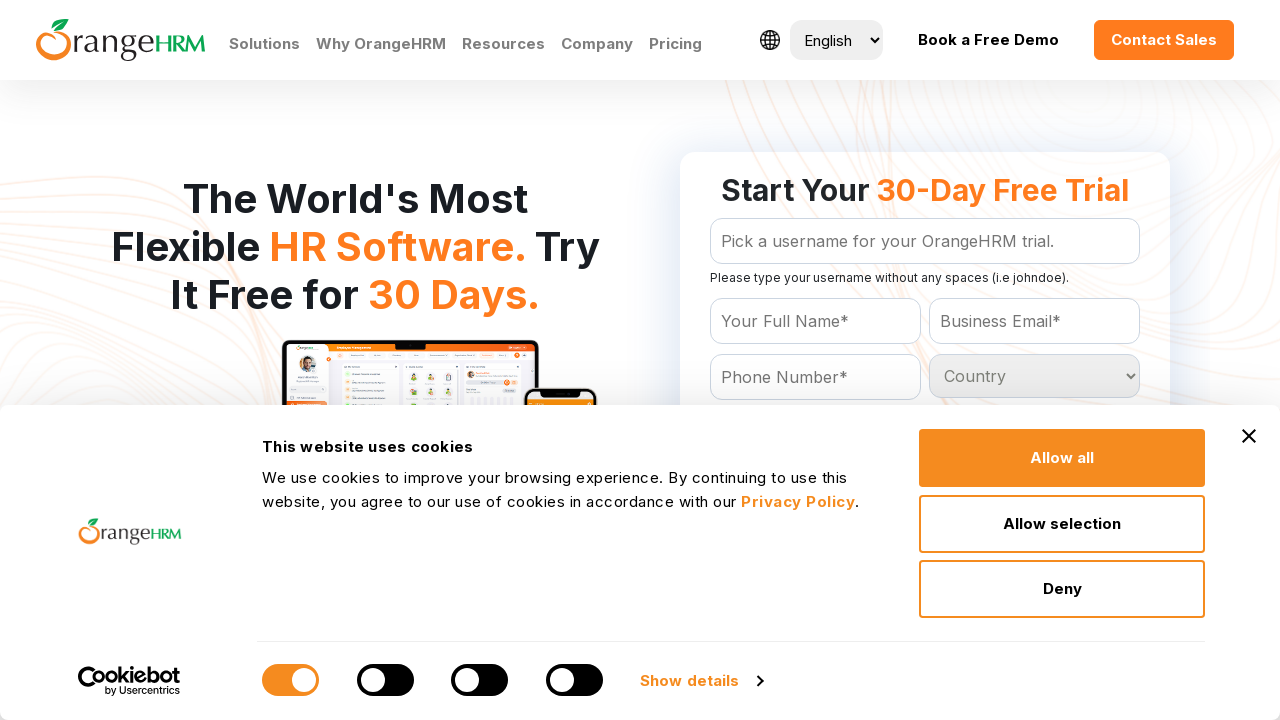

Retrieved option at index 8 from country dropdown
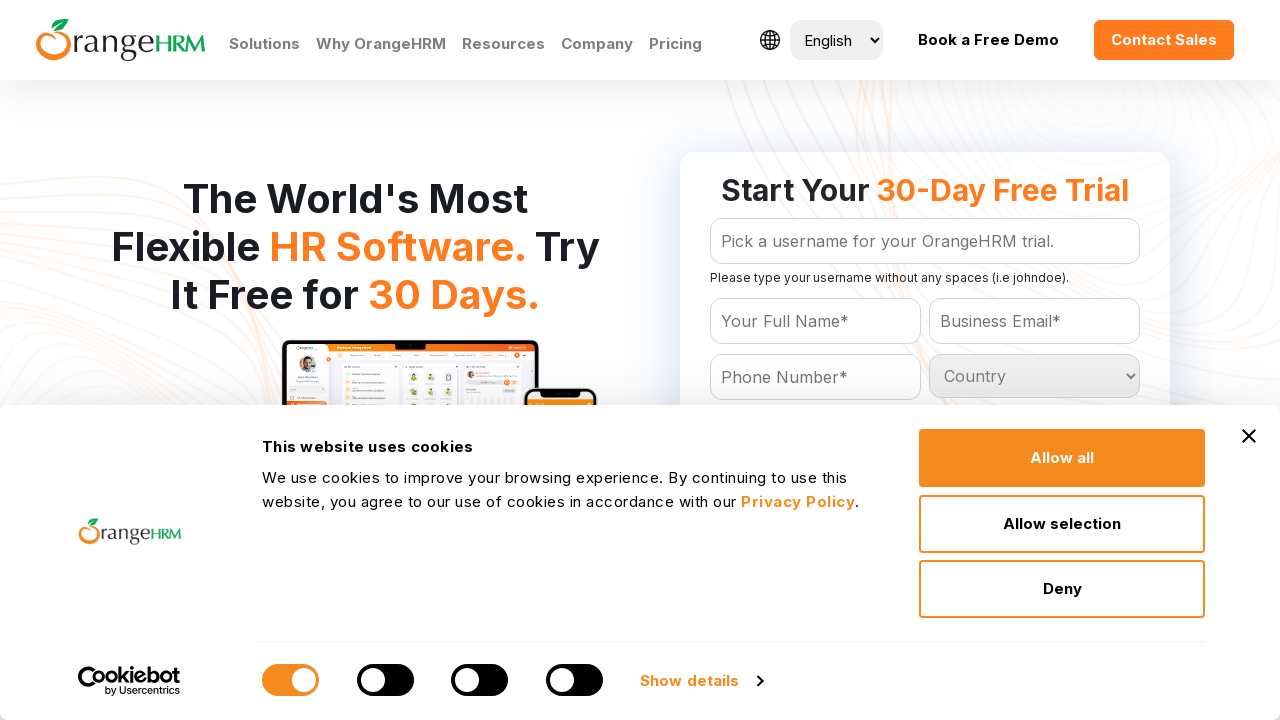

Retrieved option at index 9 from country dropdown
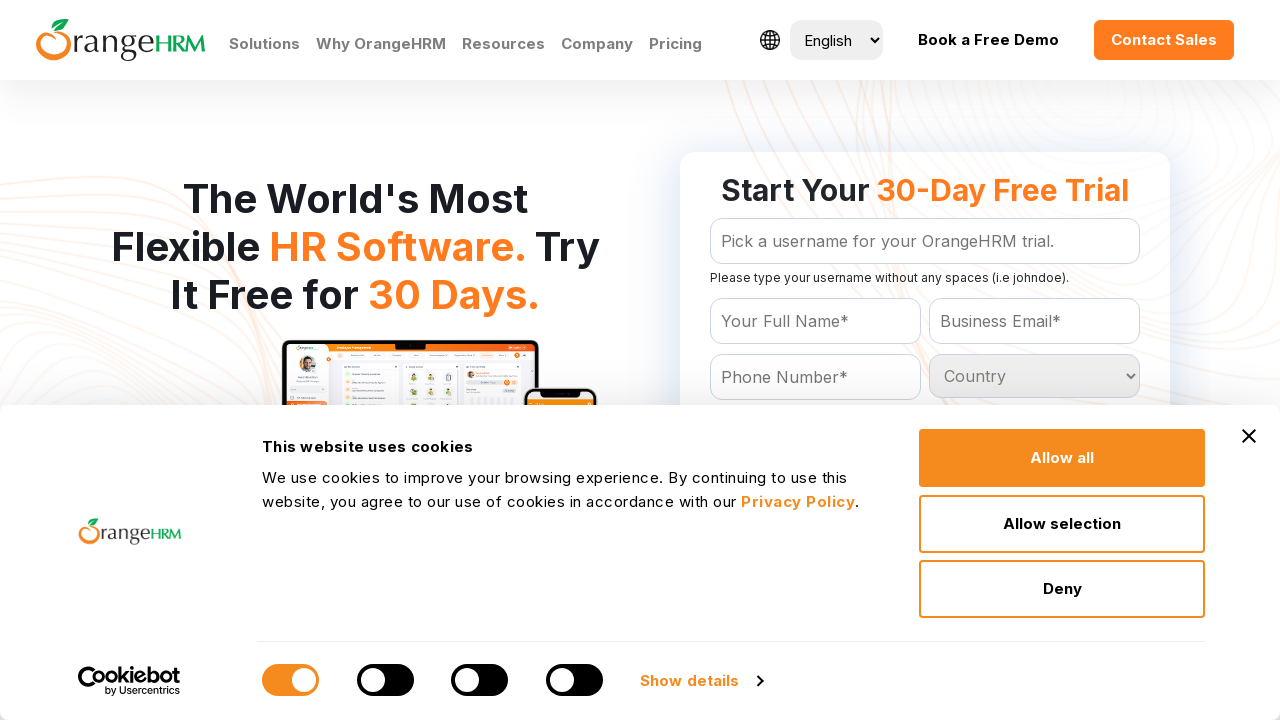

Retrieved option at index 10 from country dropdown
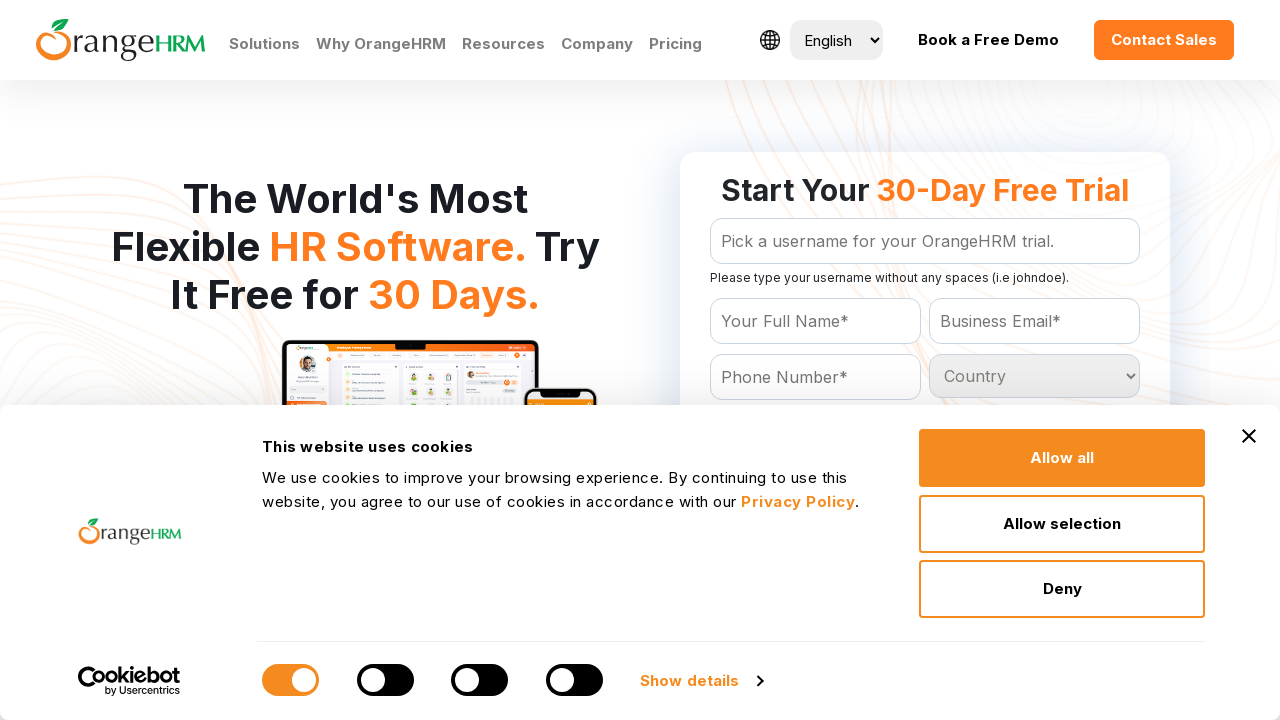

Retrieved option at index 11 from country dropdown
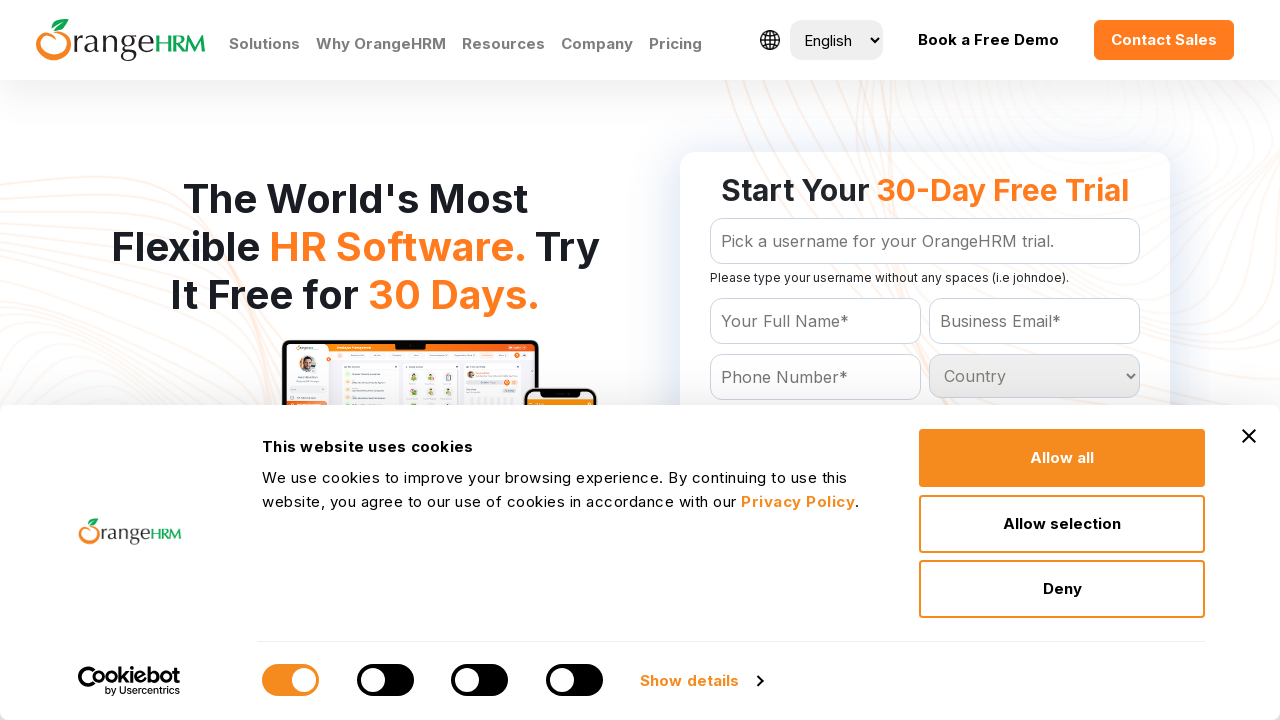

Retrieved option at index 12 from country dropdown
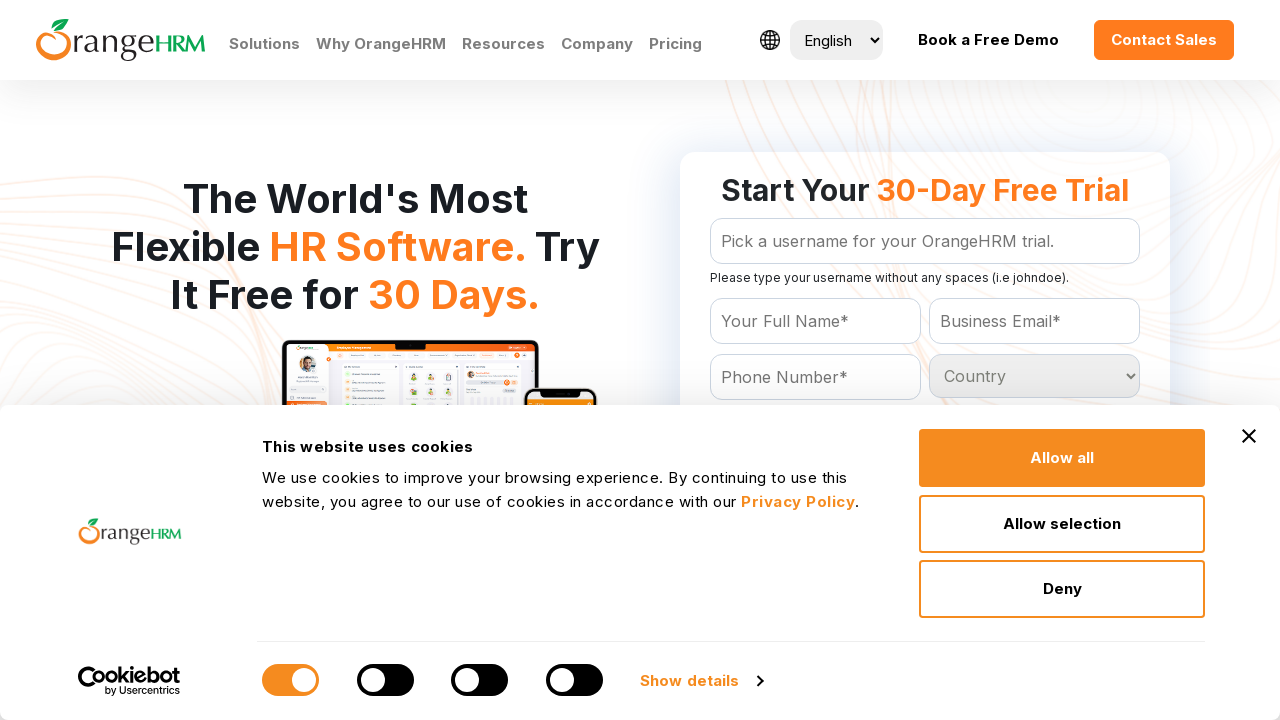

Retrieved option at index 13 from country dropdown
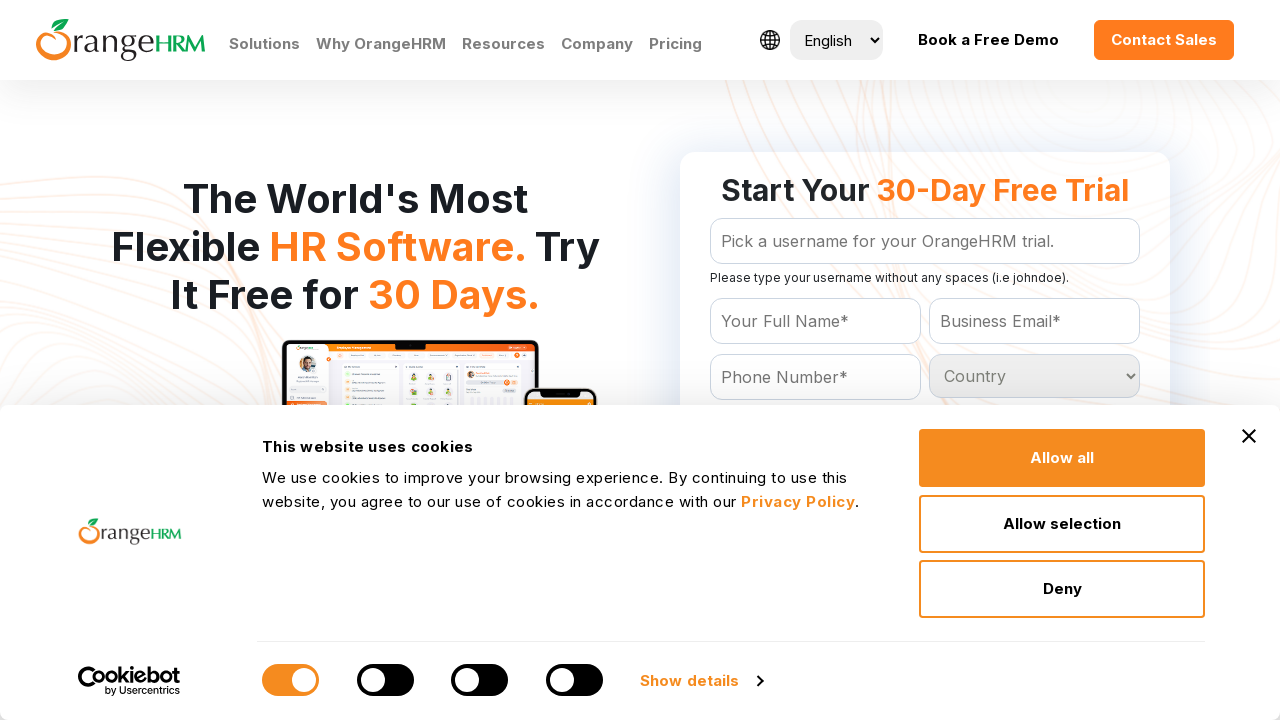

Retrieved option at index 14 from country dropdown
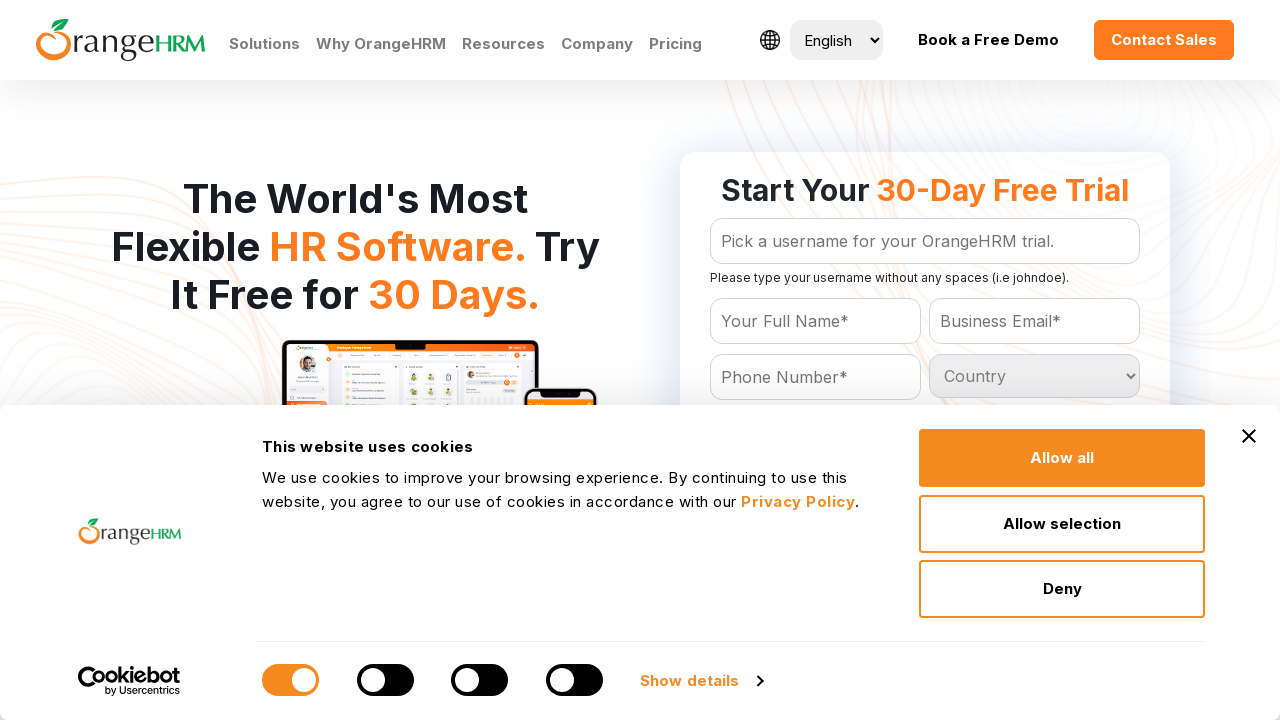

Retrieved option at index 15 from country dropdown
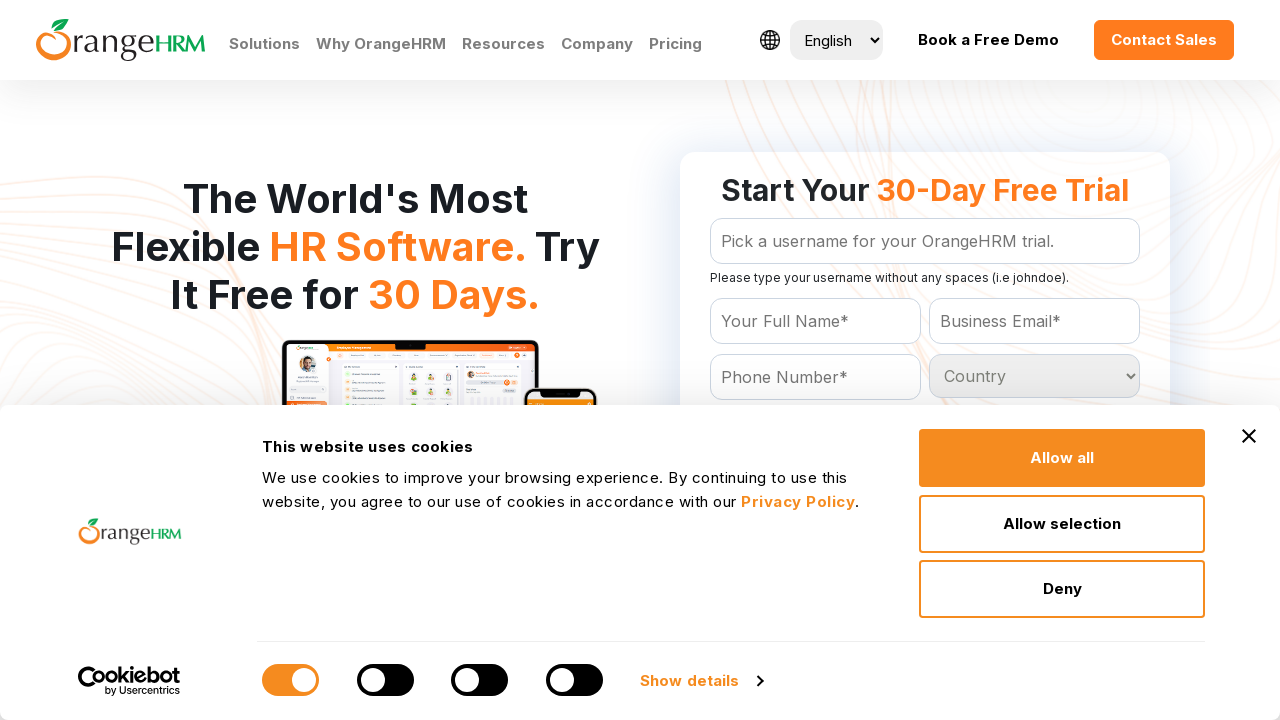

Retrieved option at index 16 from country dropdown
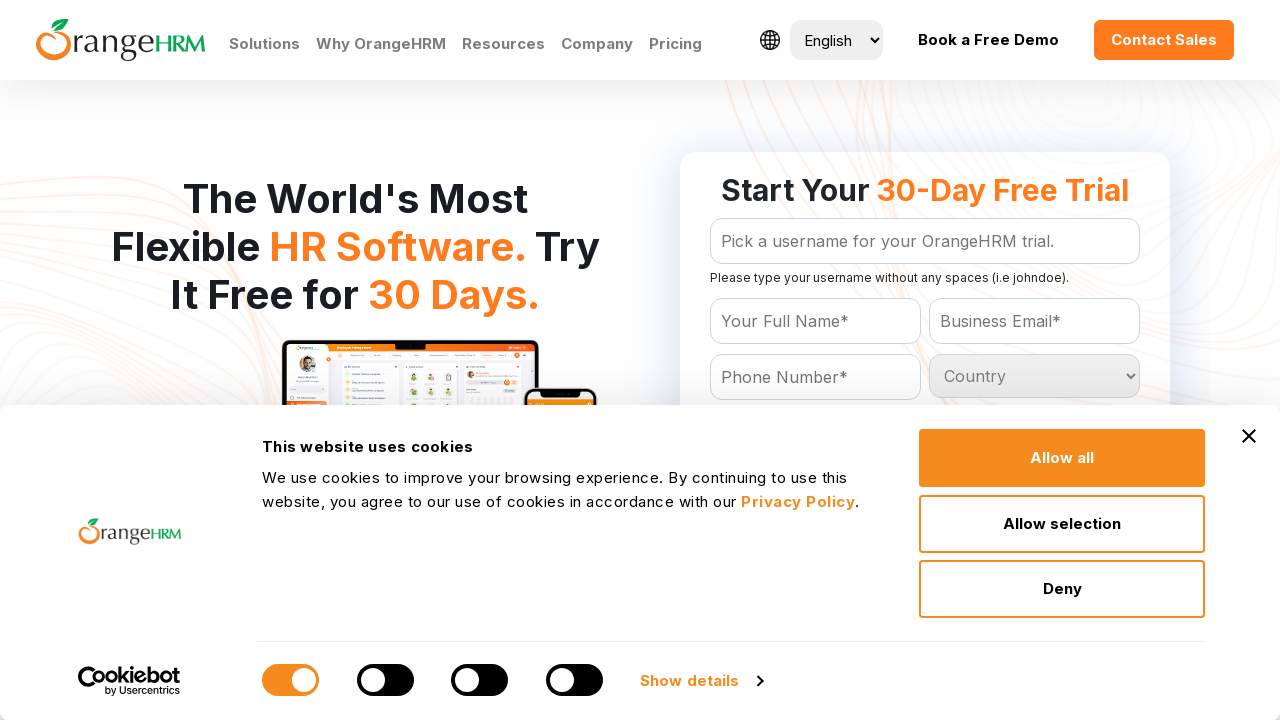

Retrieved option at index 17 from country dropdown
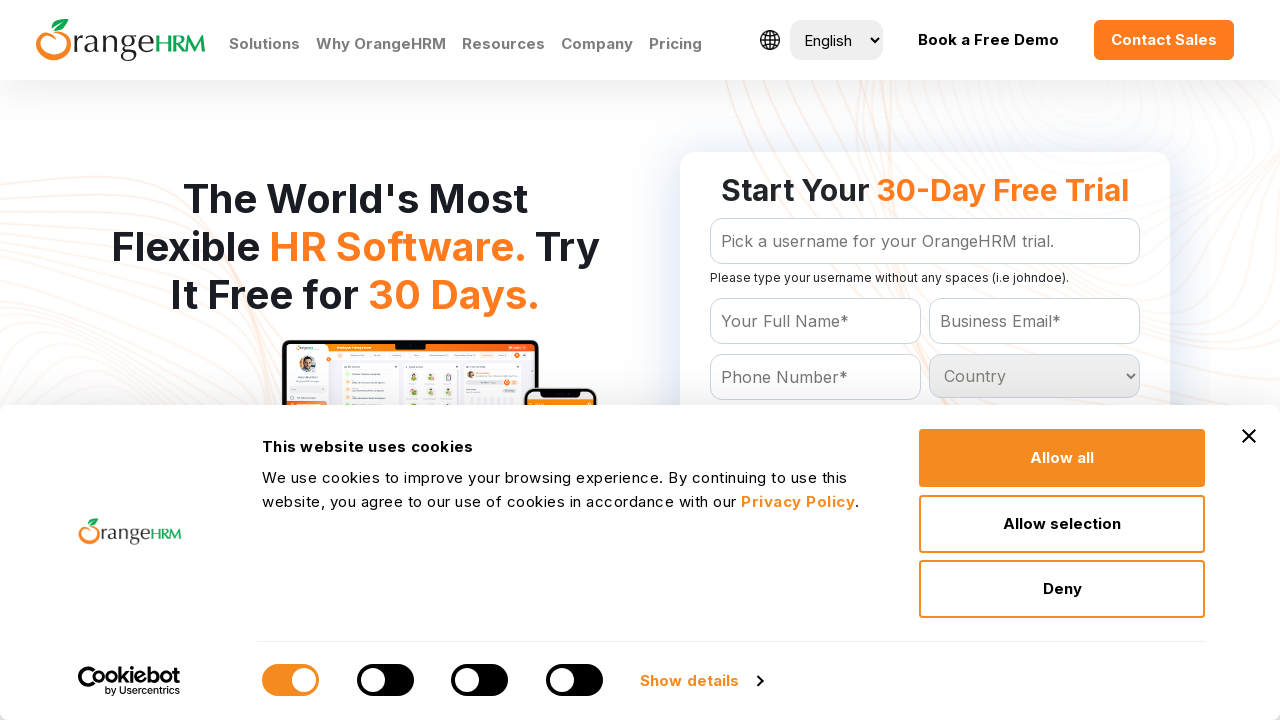

Retrieved option at index 18 from country dropdown
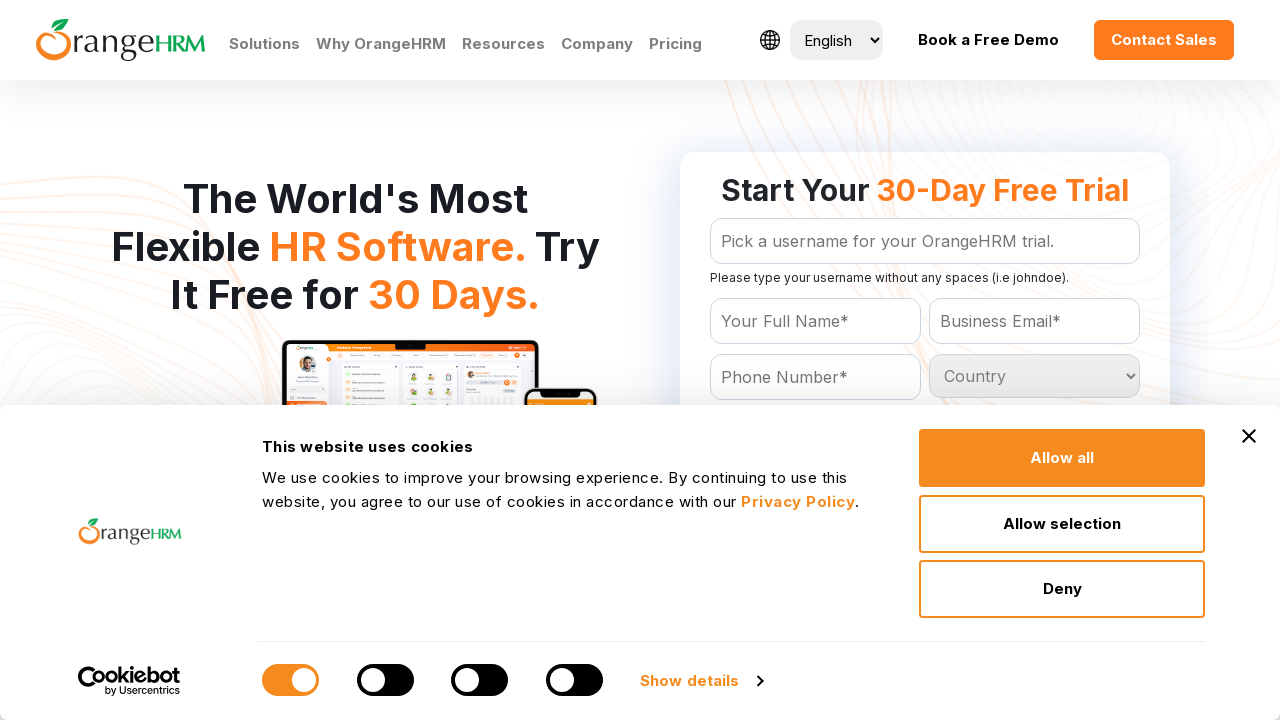

Retrieved option at index 19 from country dropdown
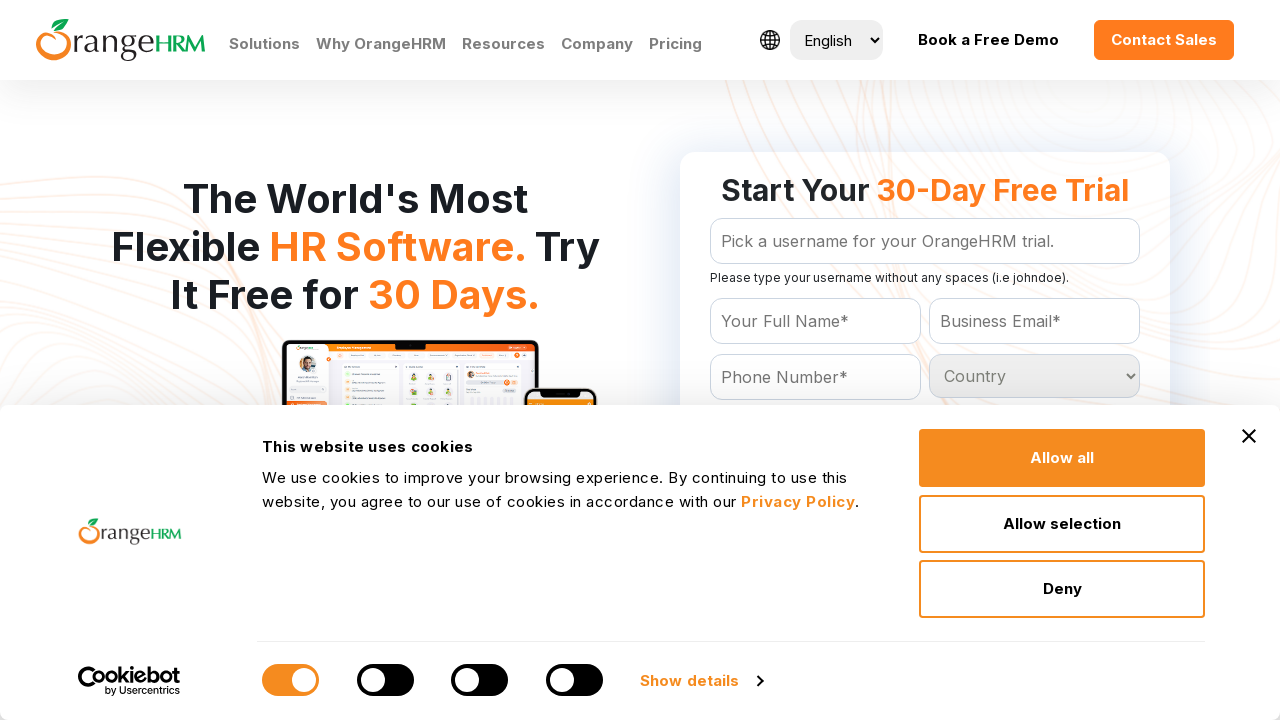

Retrieved option at index 20 from country dropdown
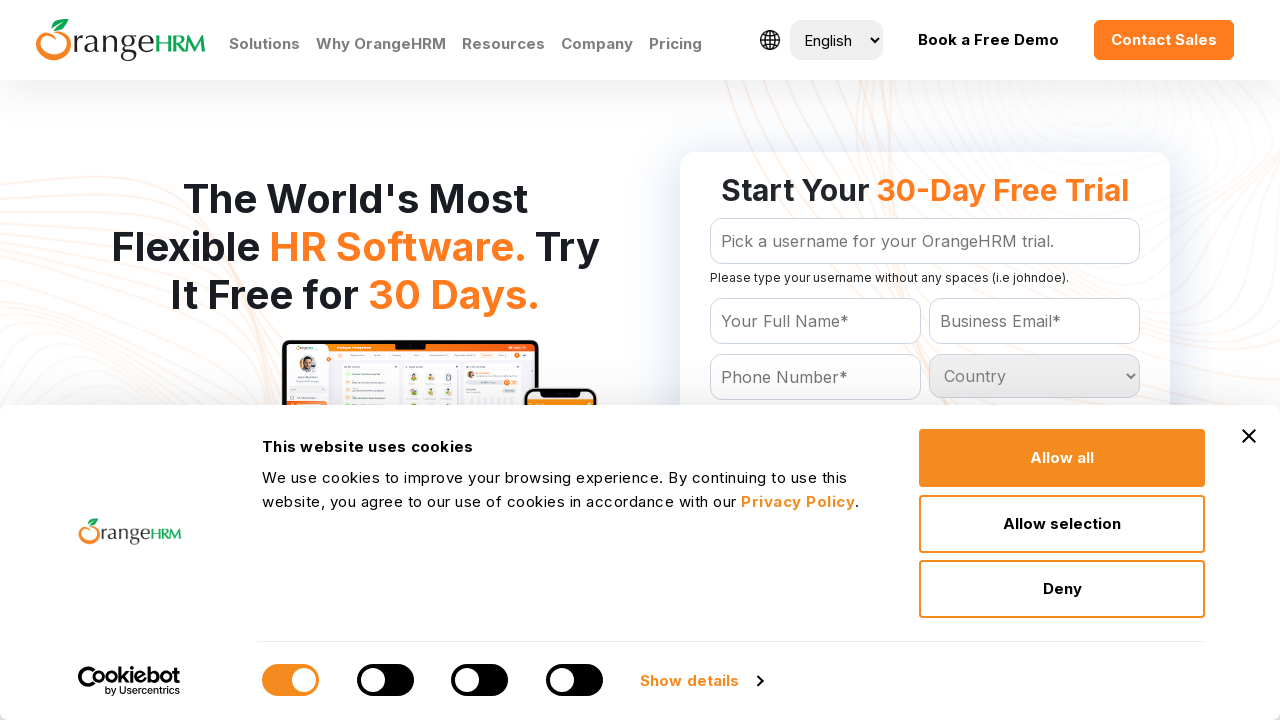

Retrieved option at index 21 from country dropdown
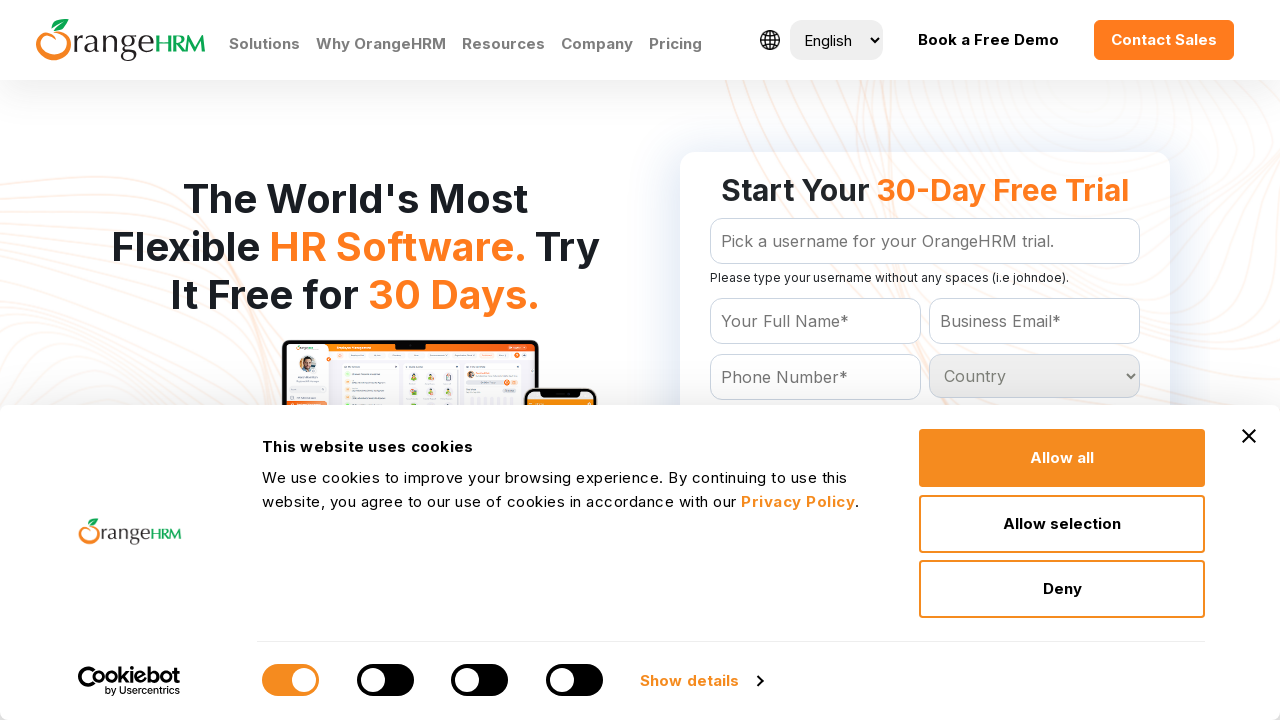

Retrieved option at index 22 from country dropdown
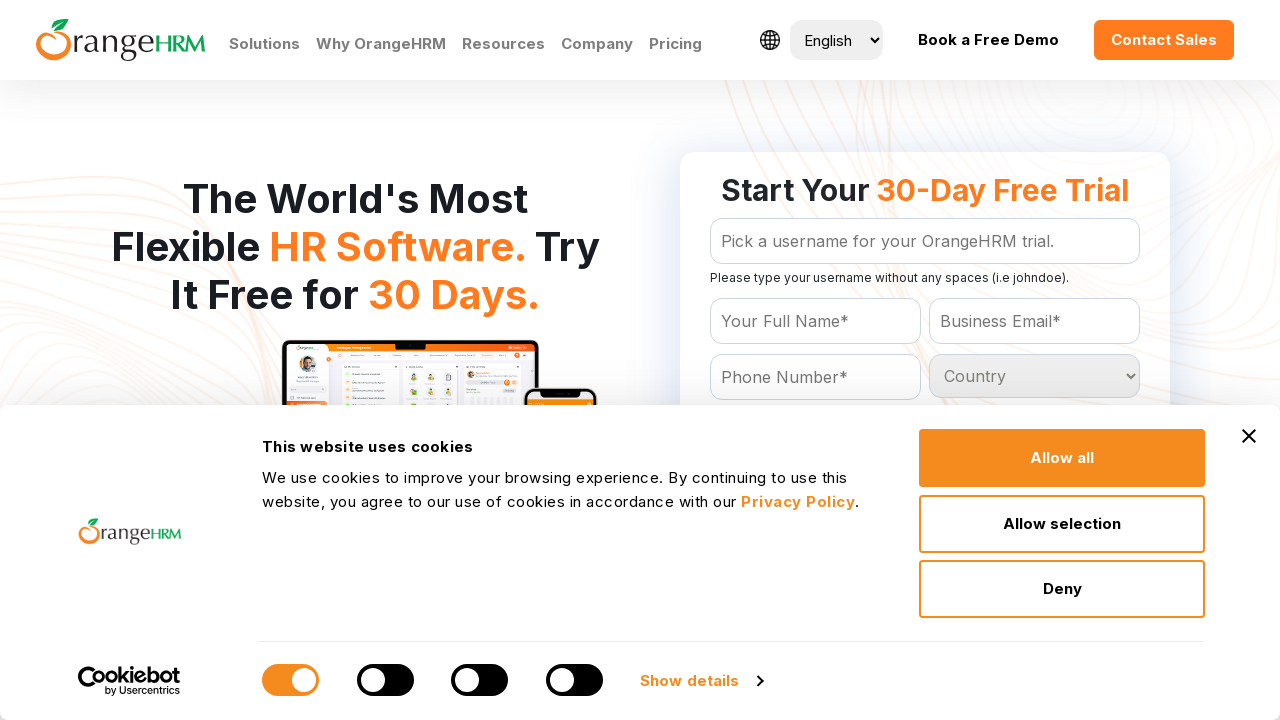

Retrieved option at index 23 from country dropdown
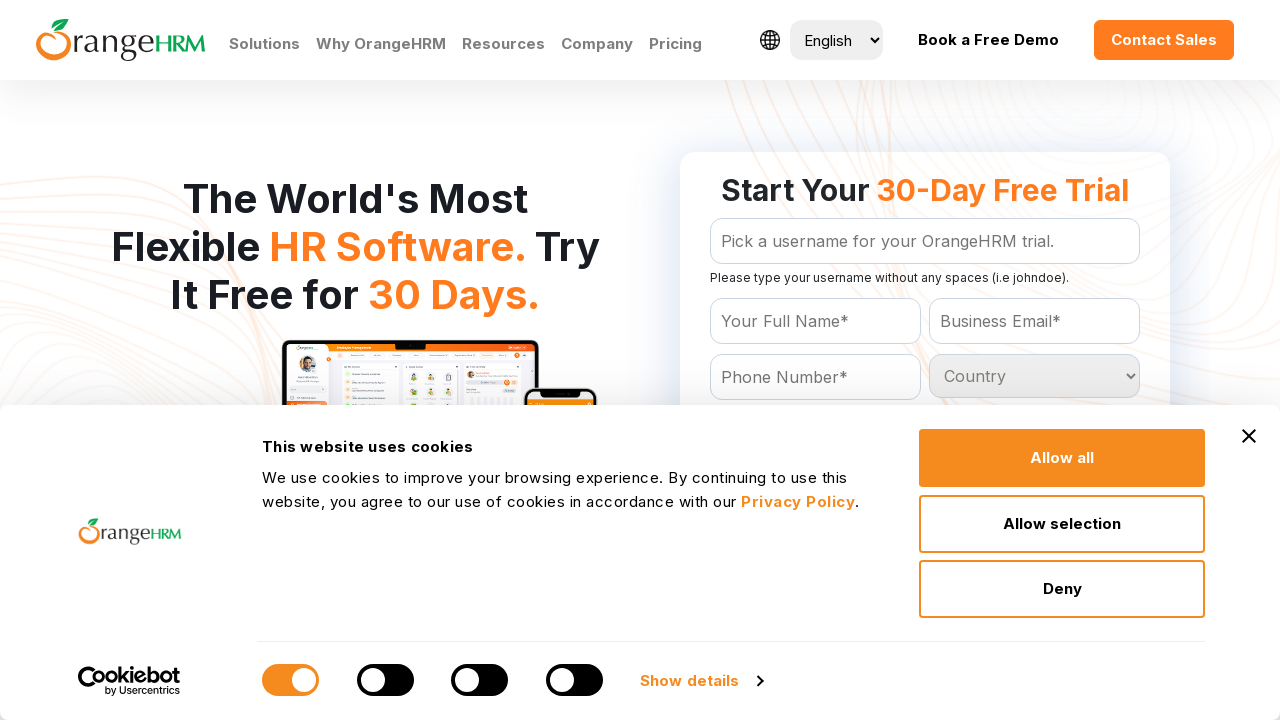

Retrieved option at index 24 from country dropdown
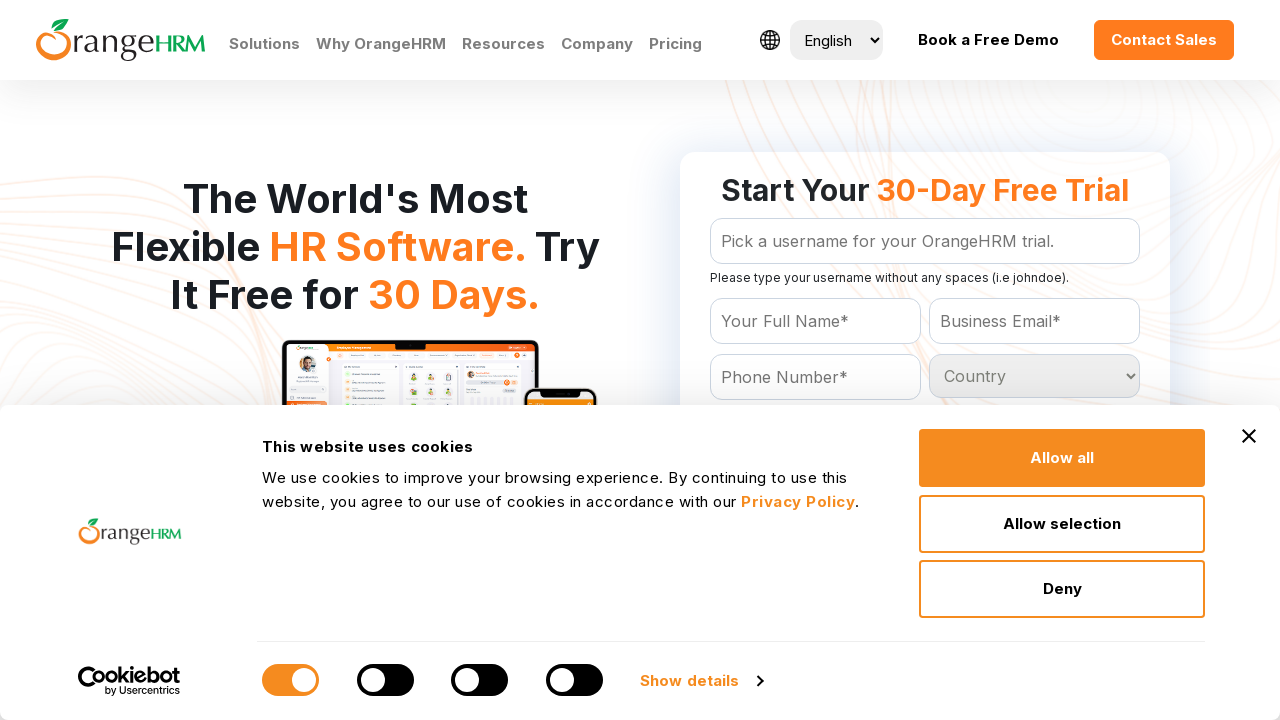

Retrieved option at index 25 from country dropdown
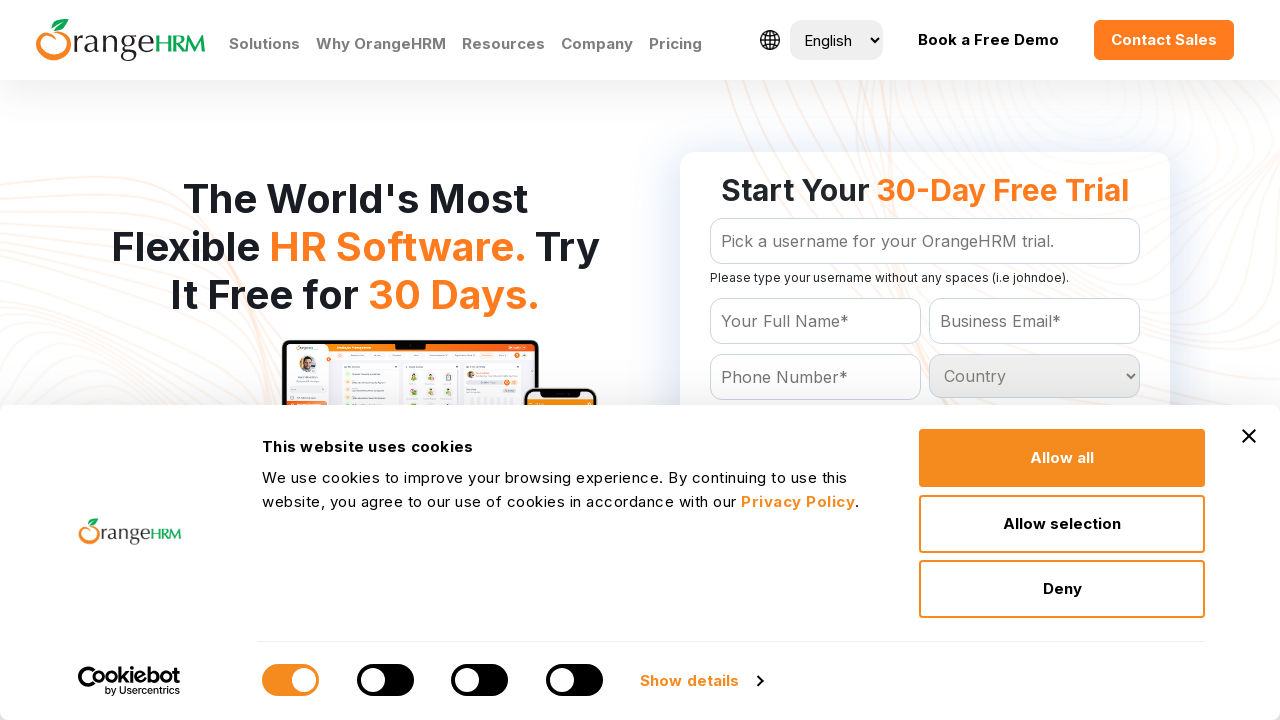

Retrieved option at index 26 from country dropdown
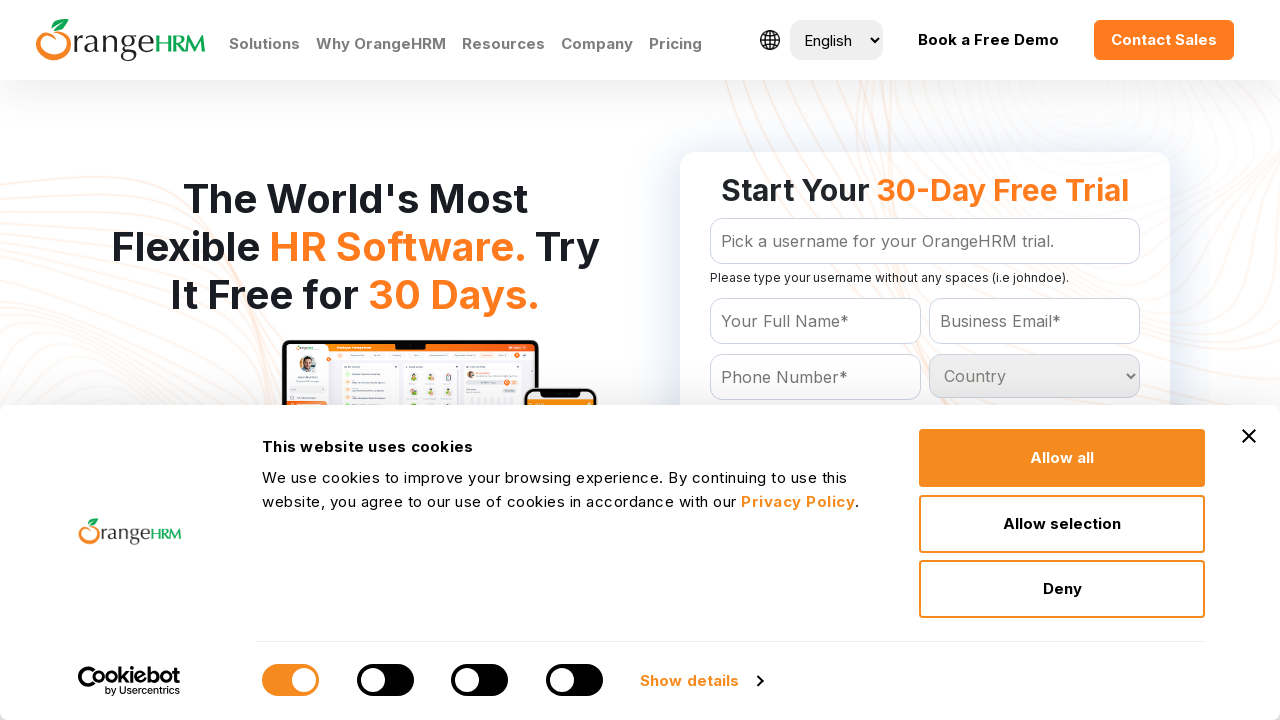

Retrieved option at index 27 from country dropdown
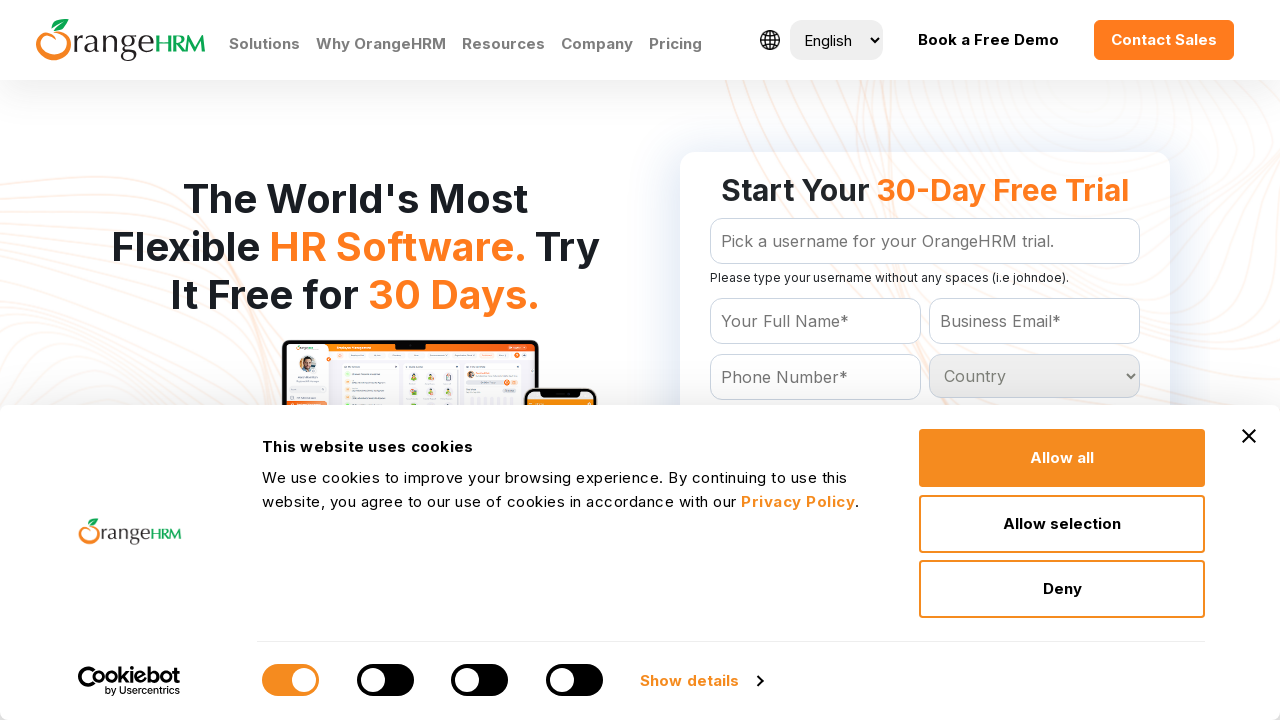

Retrieved option at index 28 from country dropdown
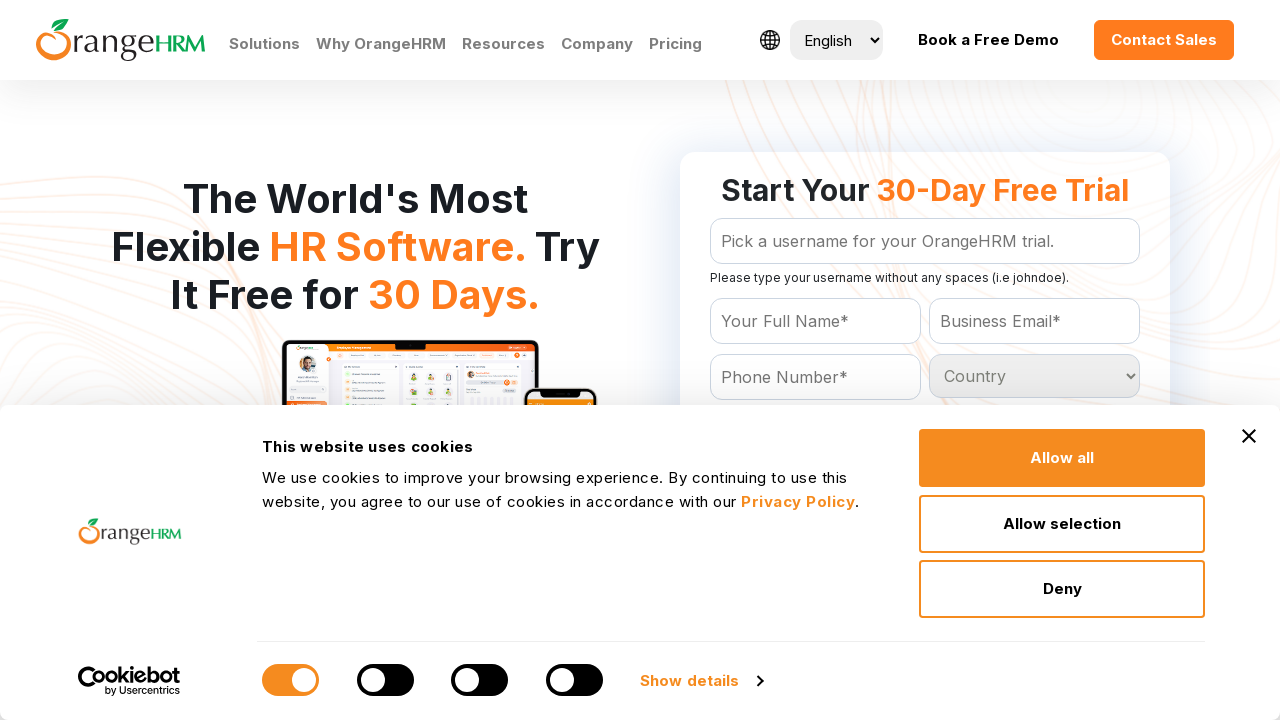

Retrieved option at index 29 from country dropdown
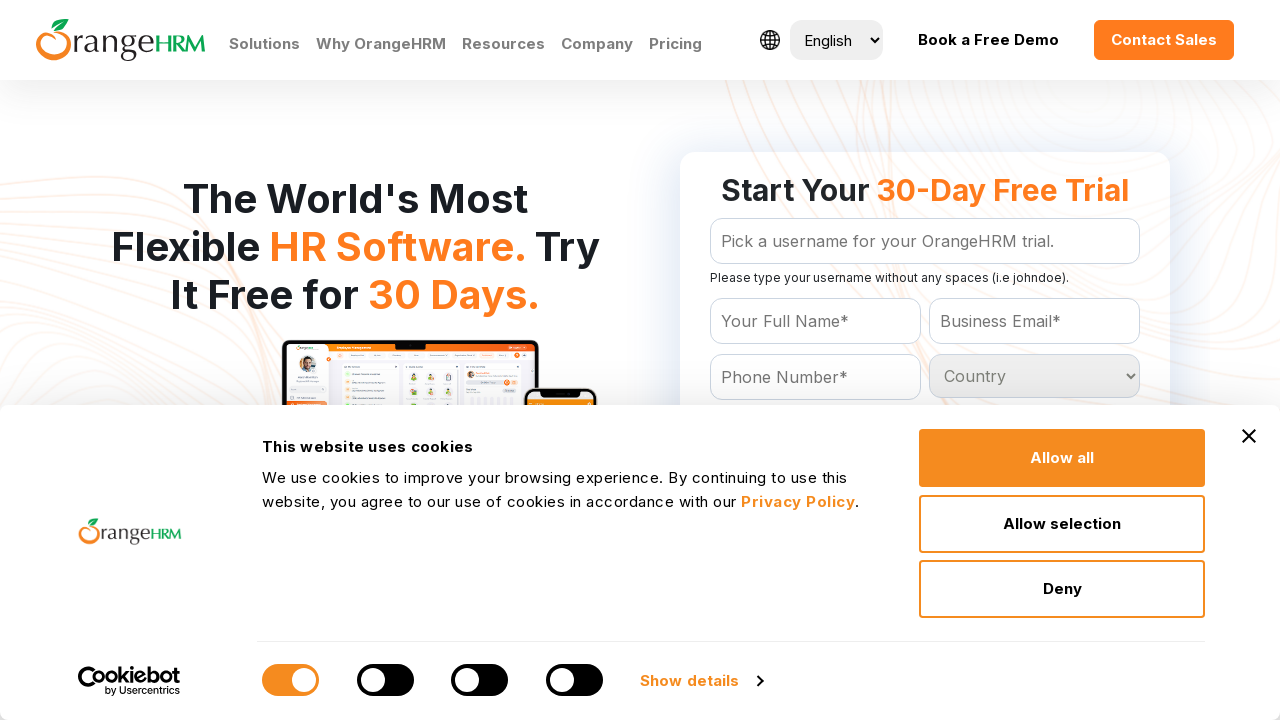

Retrieved option at index 30 from country dropdown
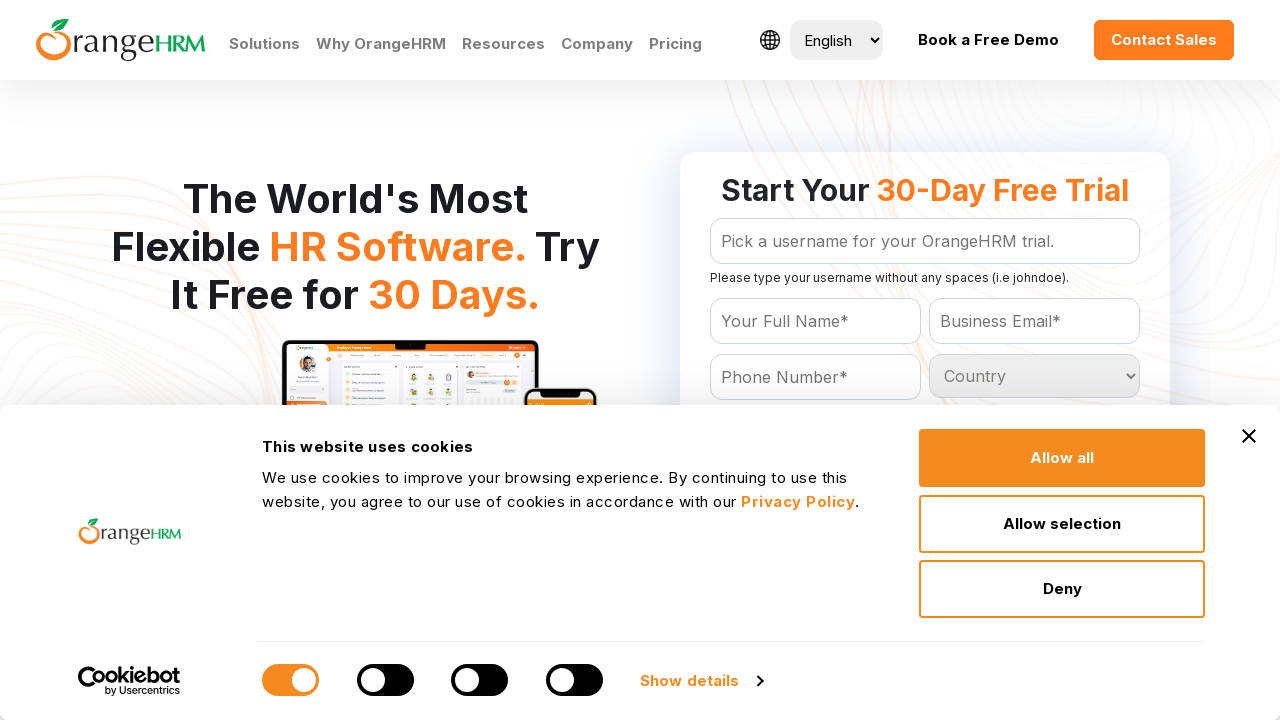

Retrieved option at index 31 from country dropdown
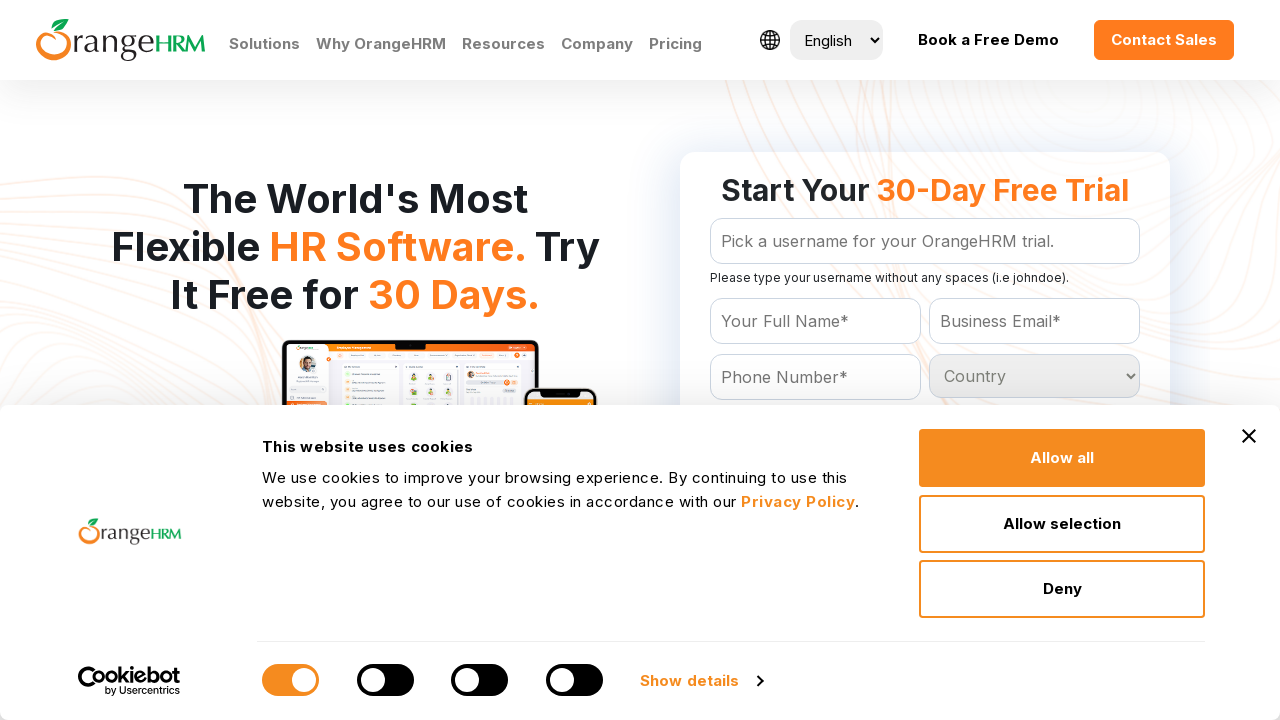

Retrieved option at index 32 from country dropdown
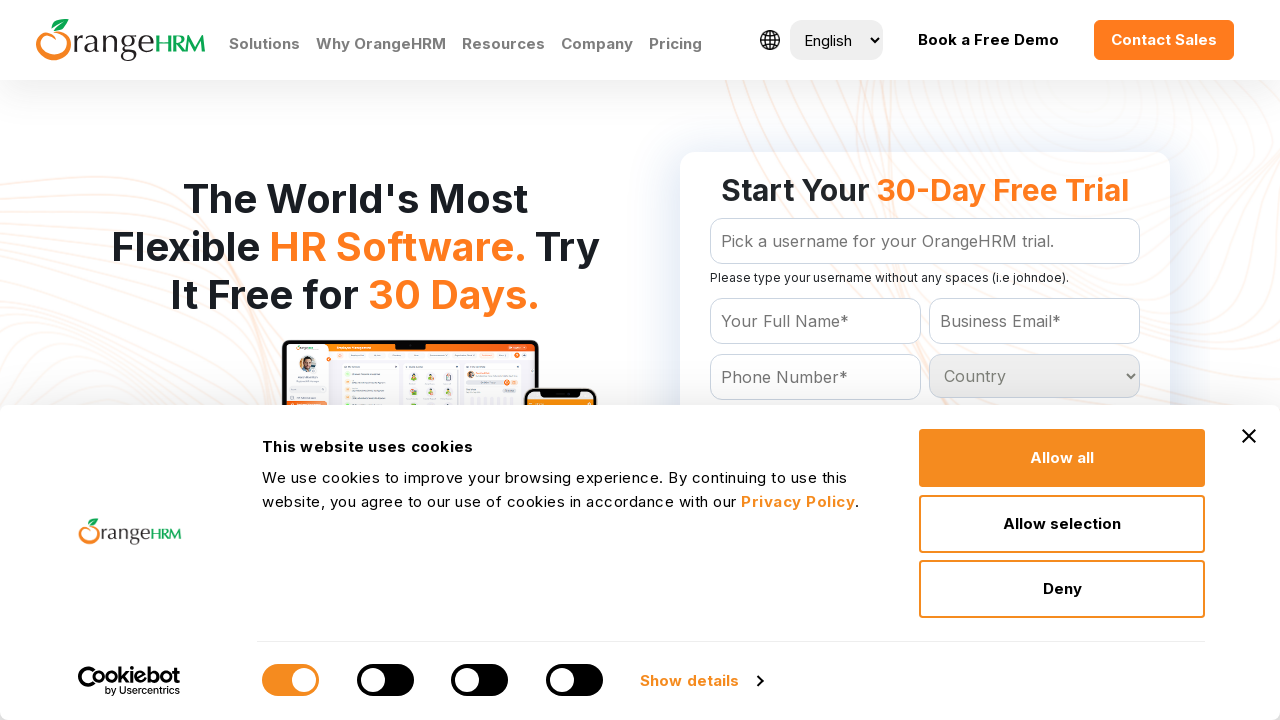

Retrieved option at index 33 from country dropdown
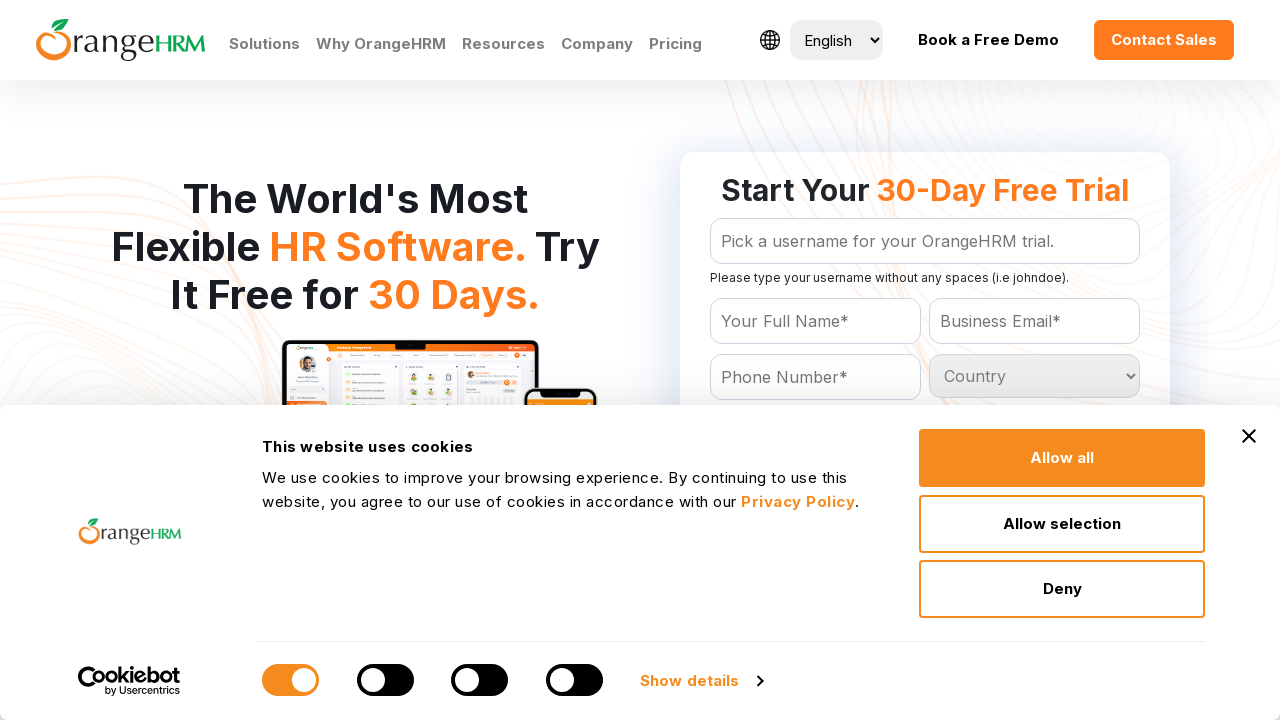

Retrieved option at index 34 from country dropdown
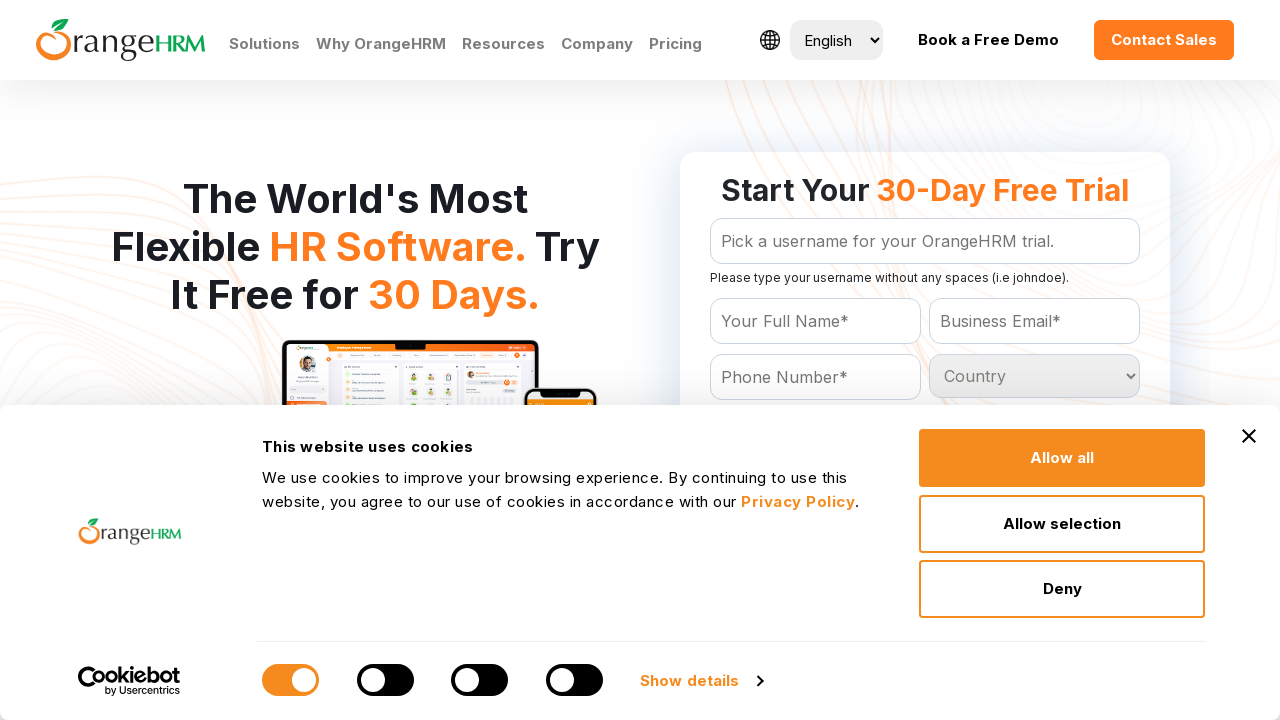

Retrieved option at index 35 from country dropdown
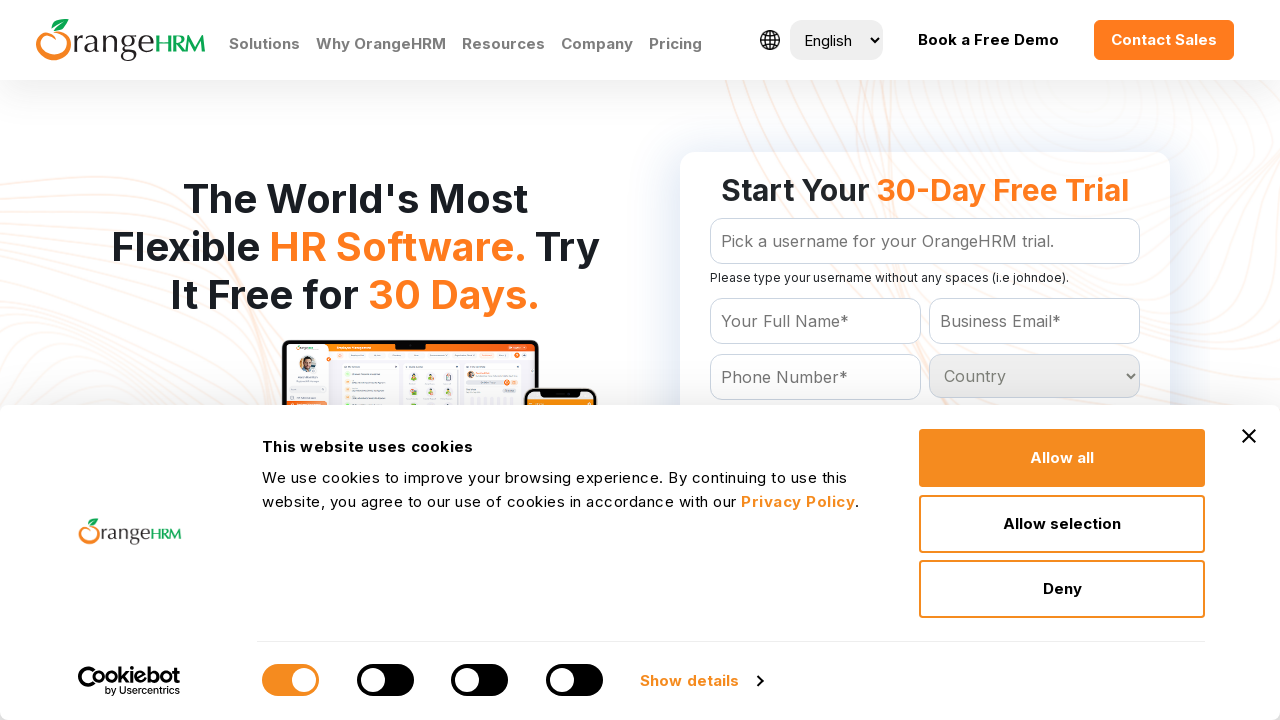

Retrieved option at index 36 from country dropdown
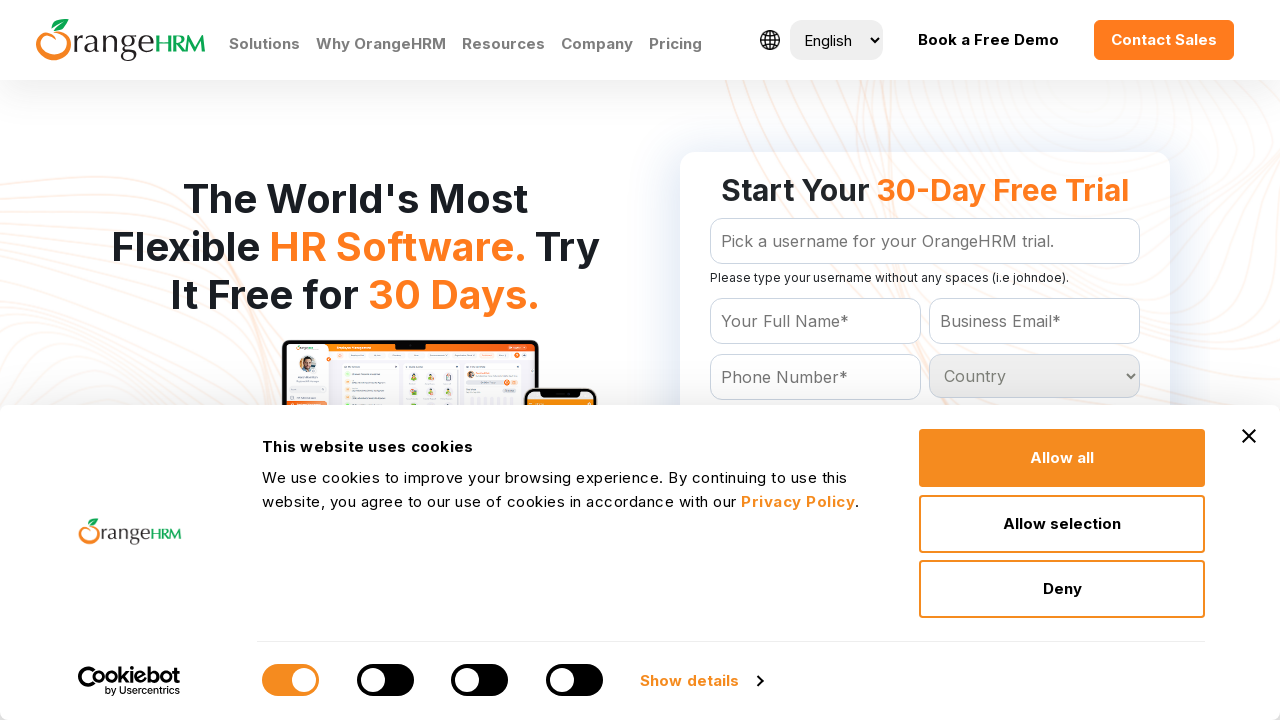

Retrieved option at index 37 from country dropdown
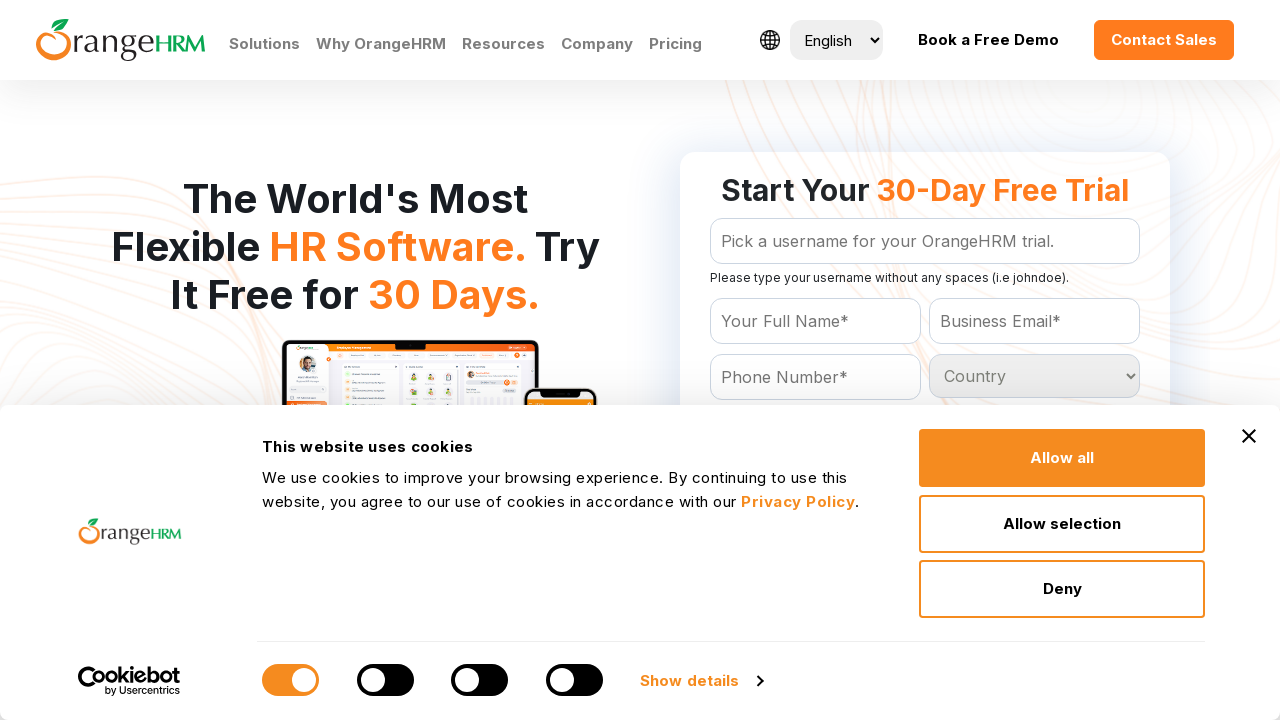

Retrieved option at index 38 from country dropdown
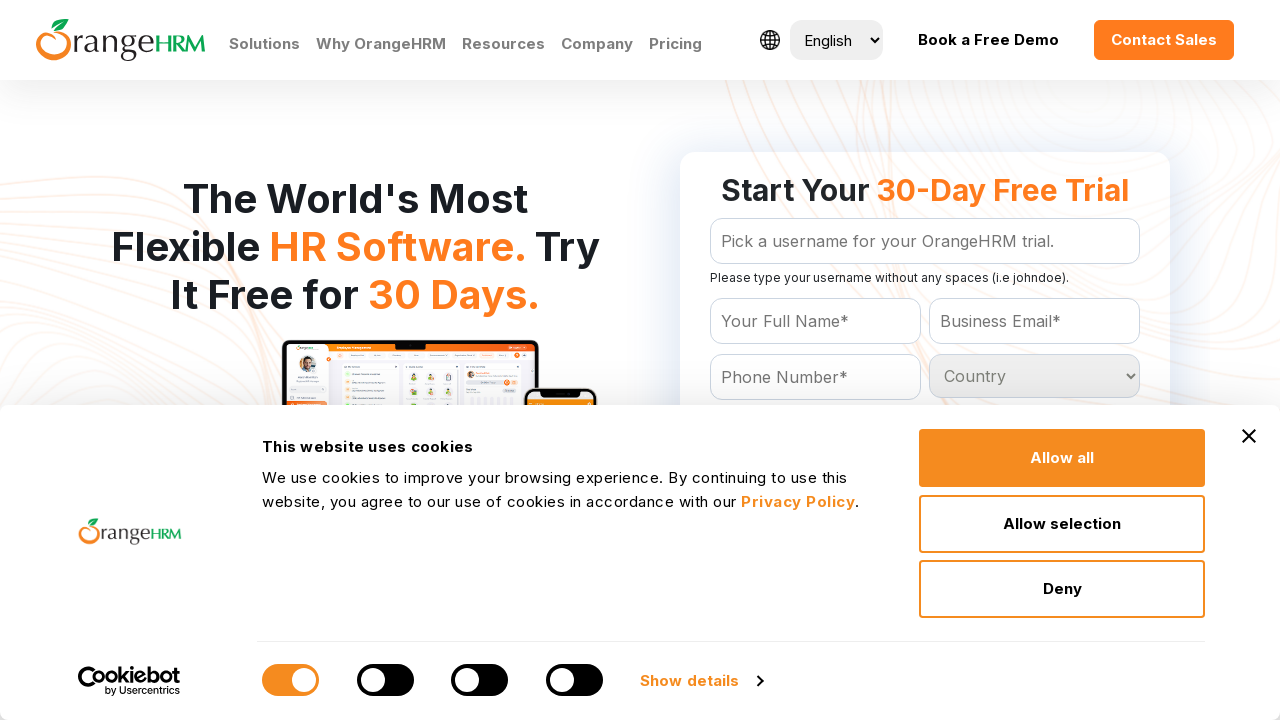

Retrieved option at index 39 from country dropdown
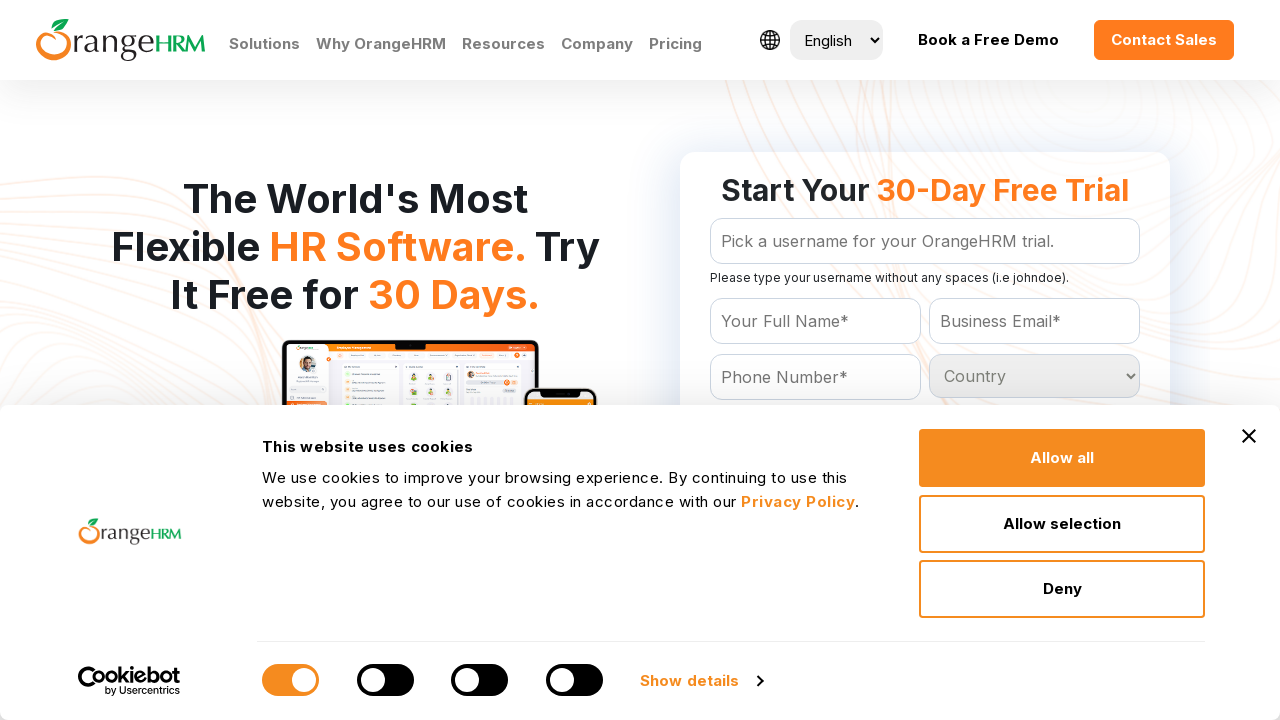

Retrieved option at index 40 from country dropdown
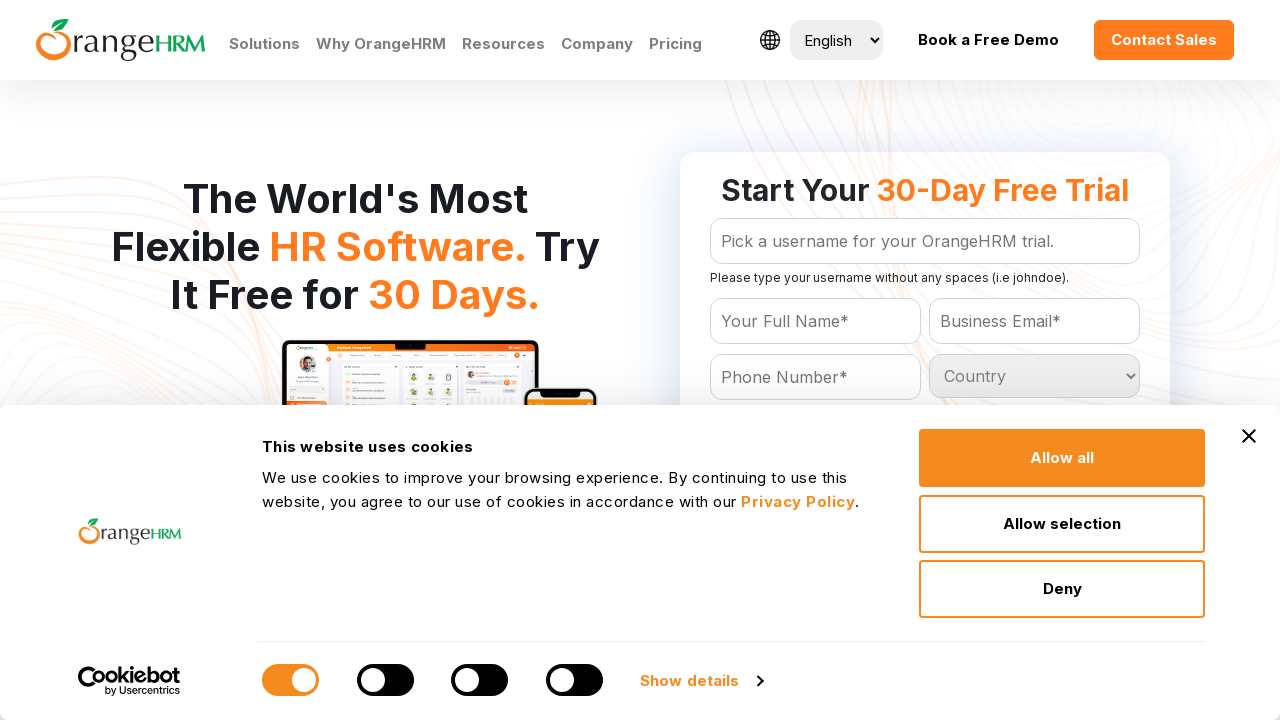

Retrieved option at index 41 from country dropdown
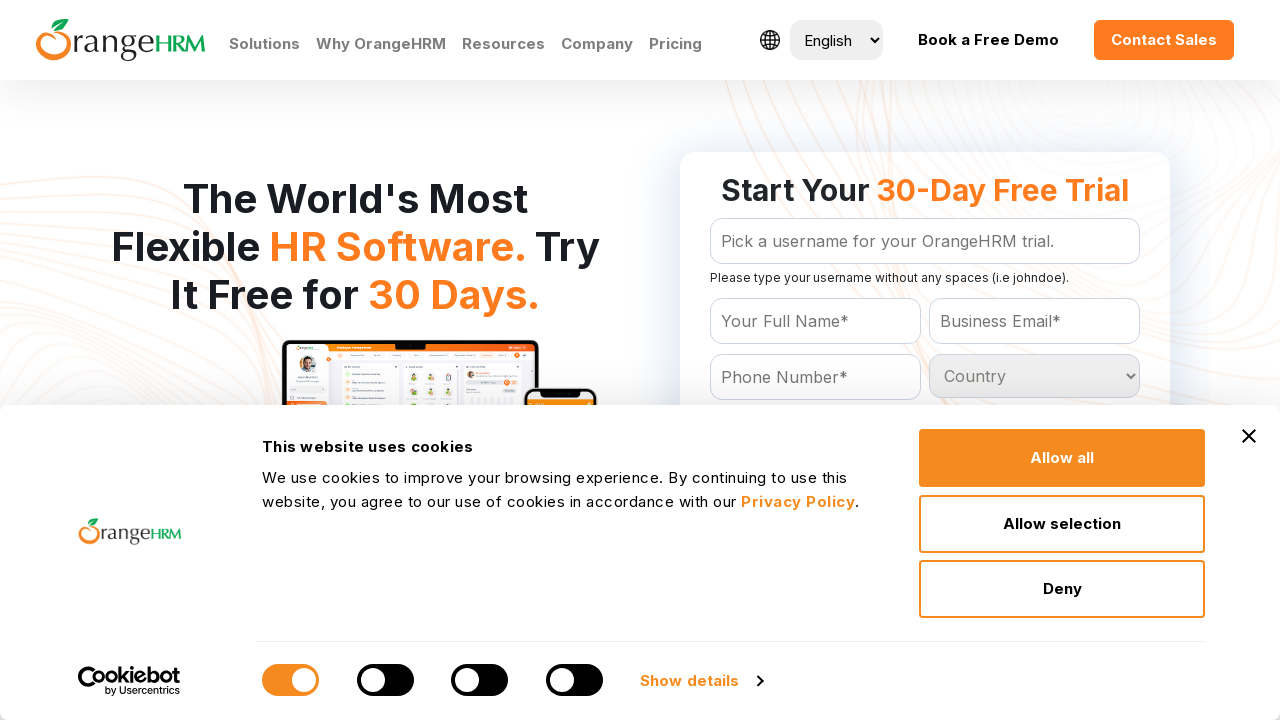

Retrieved option at index 42 from country dropdown
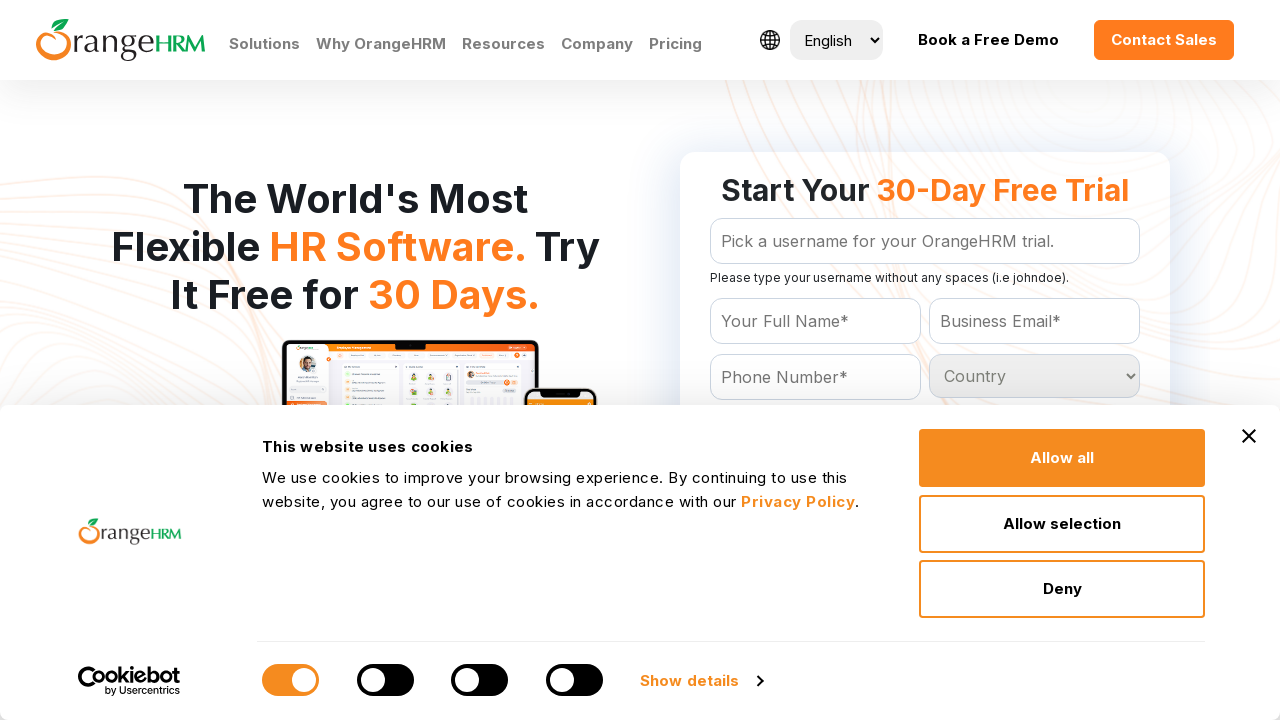

Retrieved option at index 43 from country dropdown
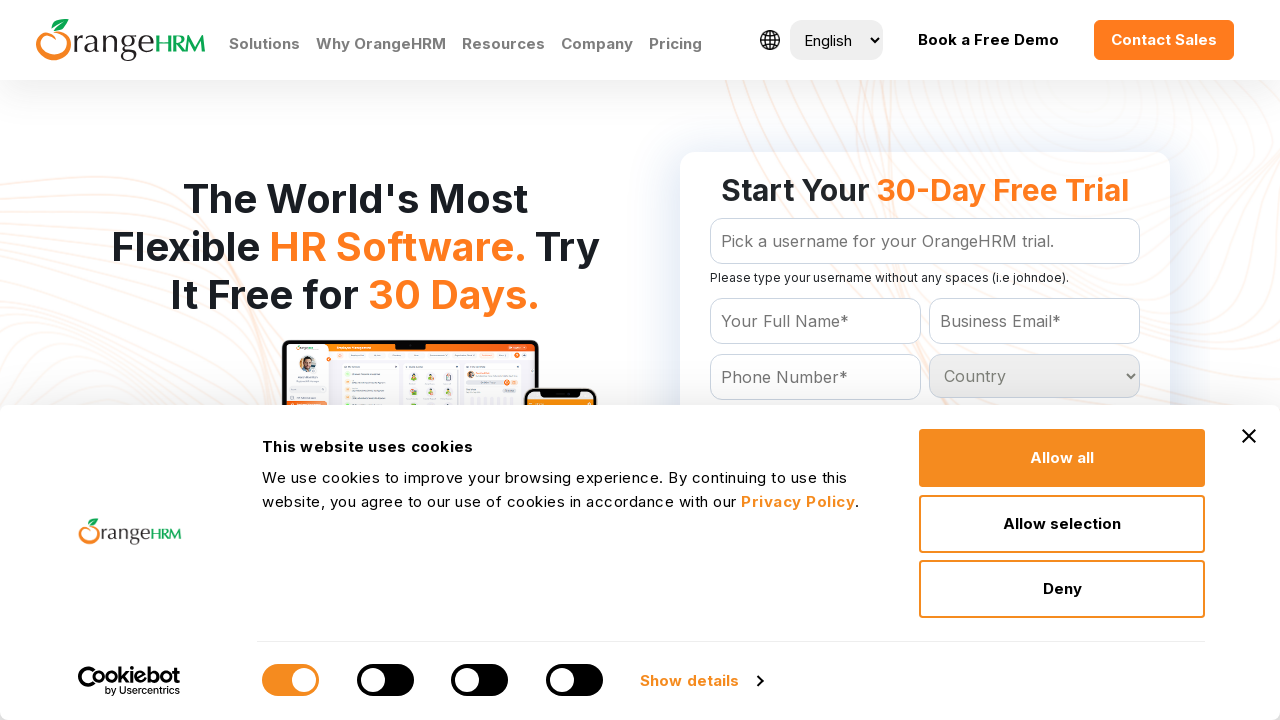

Retrieved option at index 44 from country dropdown
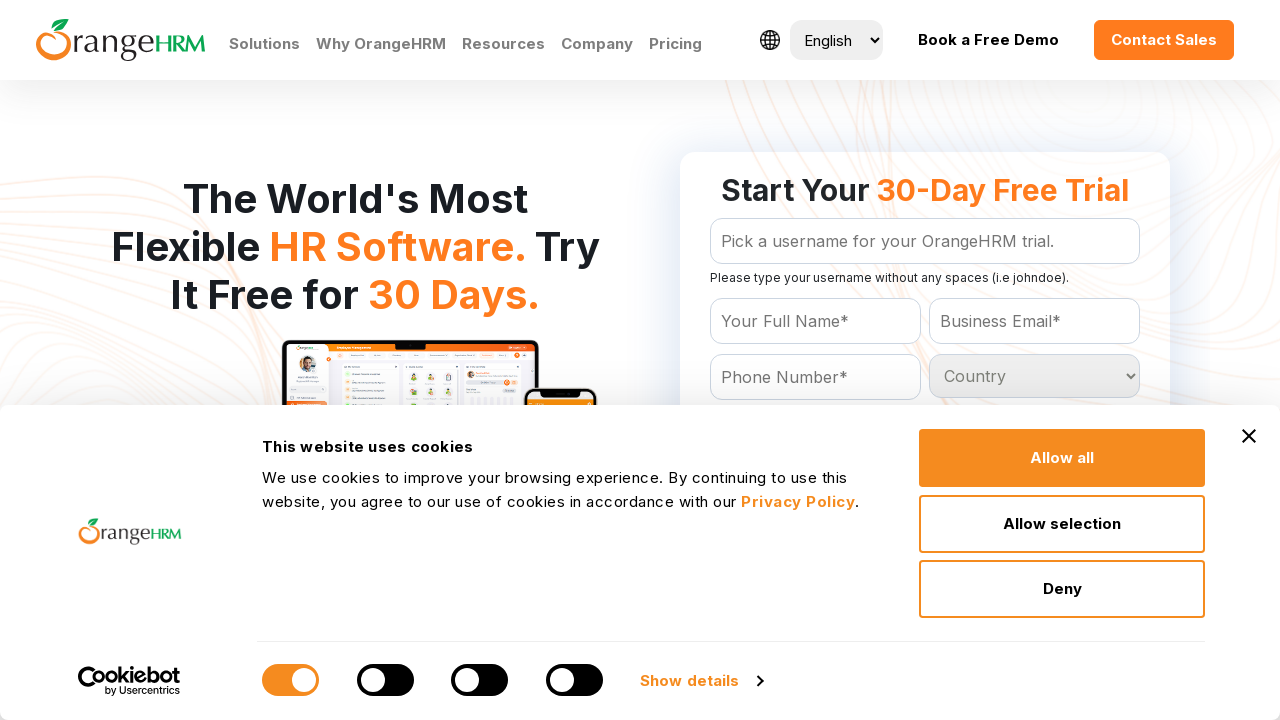

Retrieved option at index 45 from country dropdown
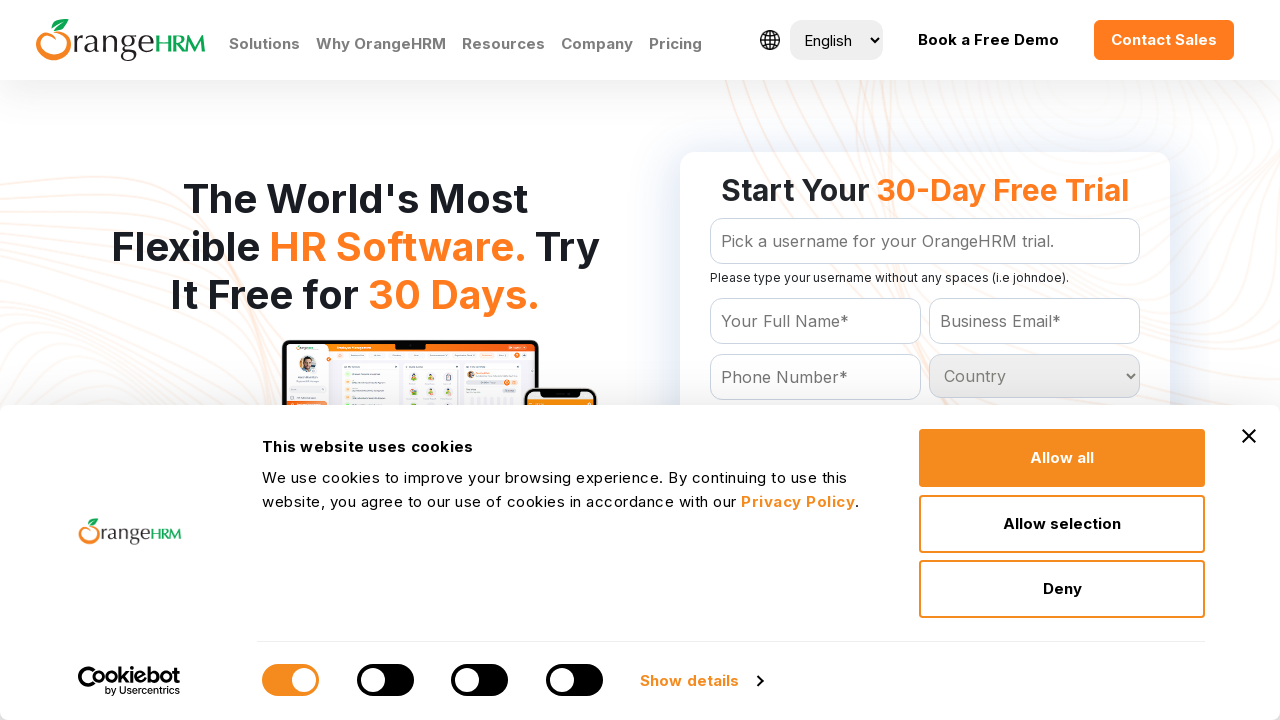

Retrieved option at index 46 from country dropdown
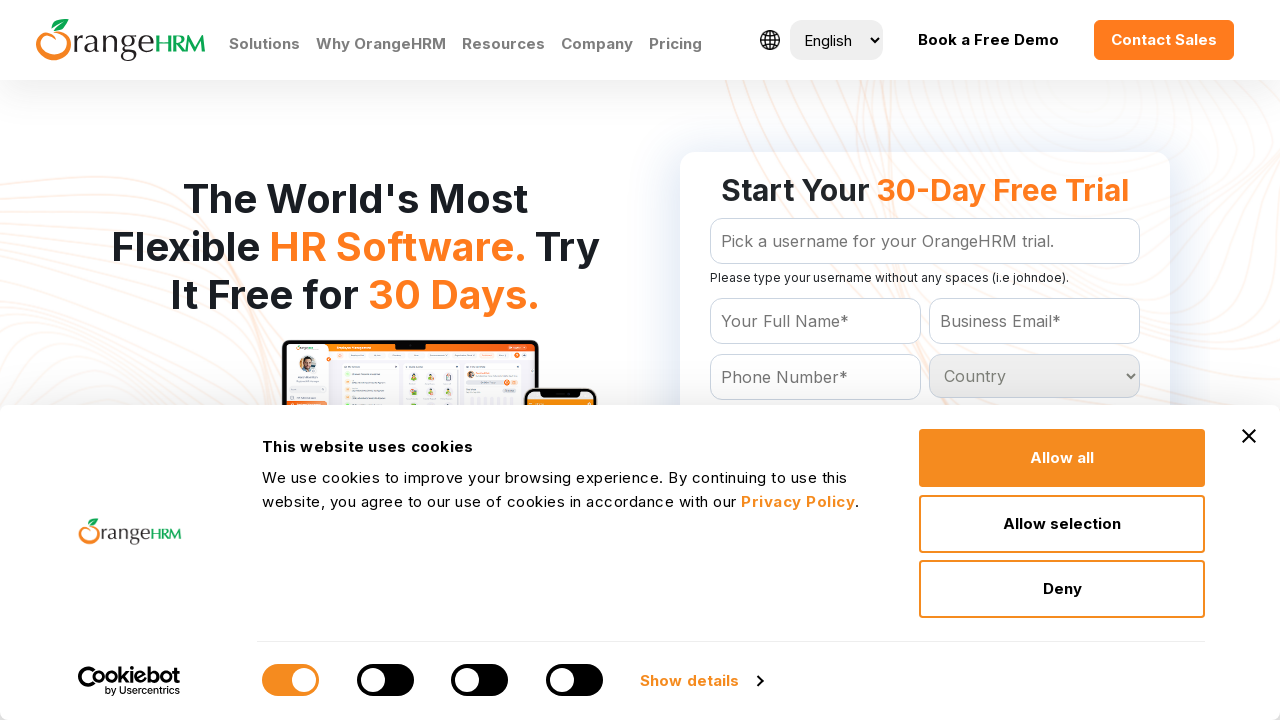

Retrieved option at index 47 from country dropdown
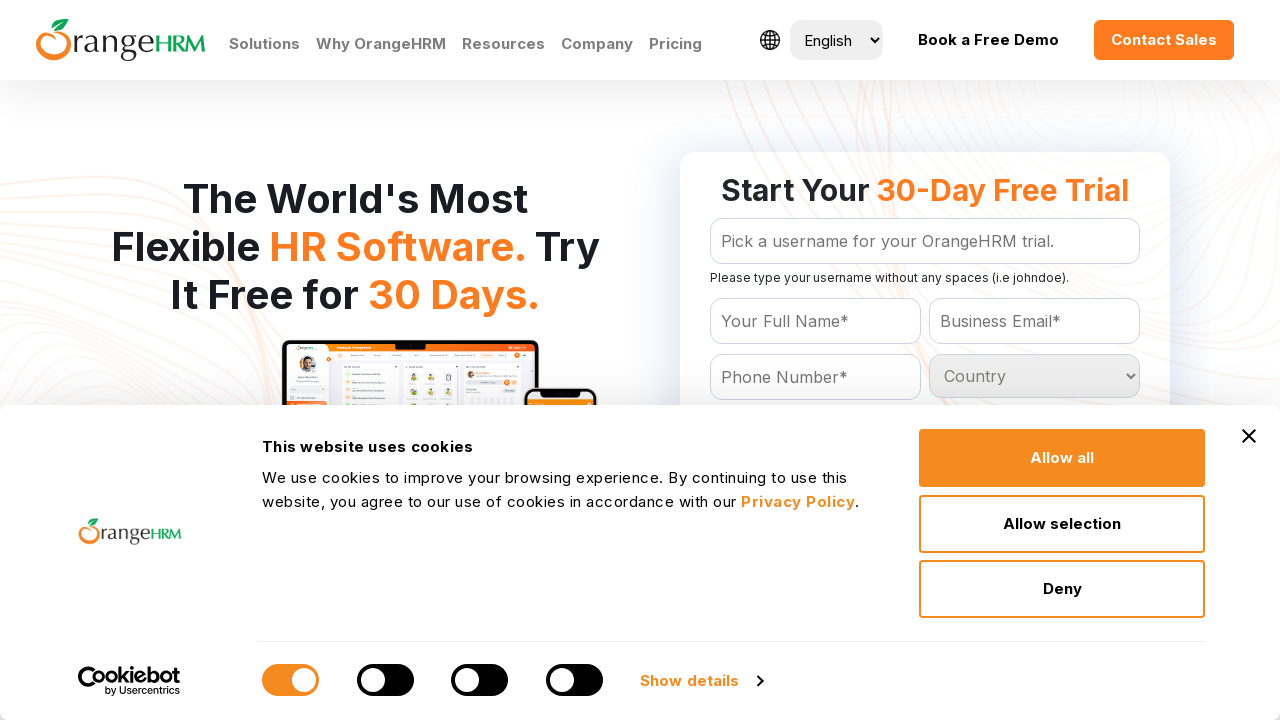

Retrieved option at index 48 from country dropdown
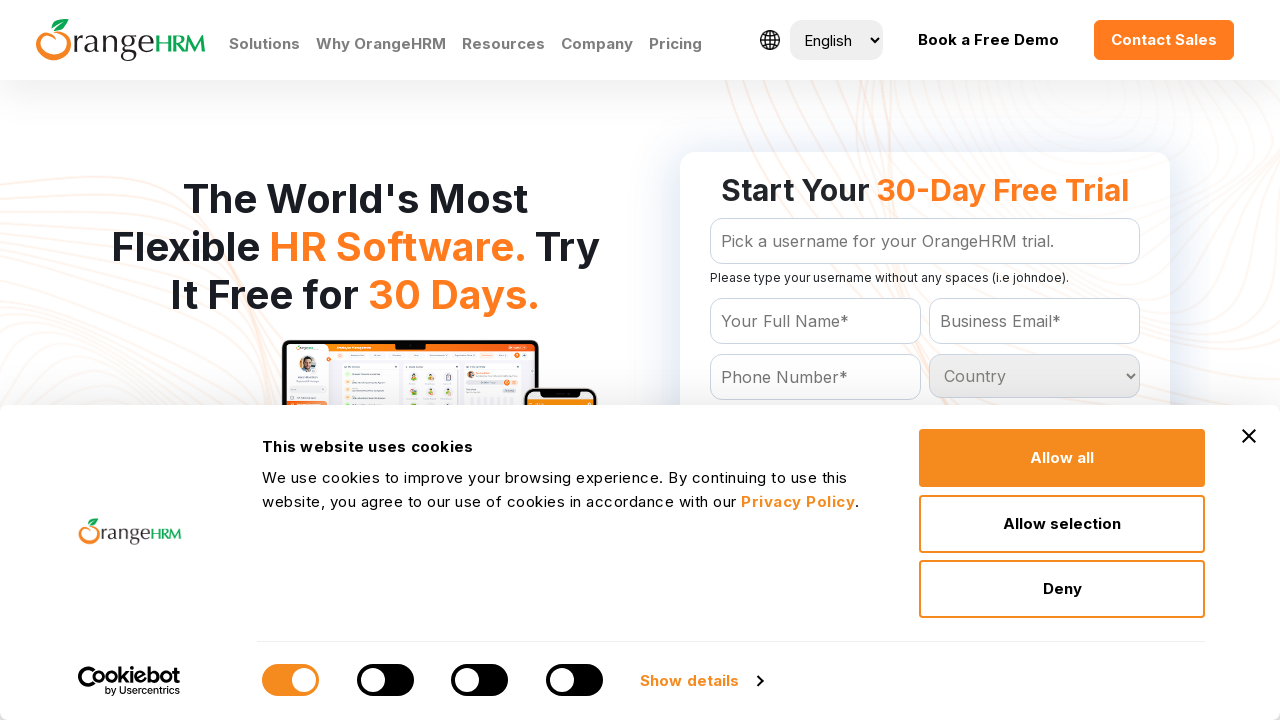

Retrieved option at index 49 from country dropdown
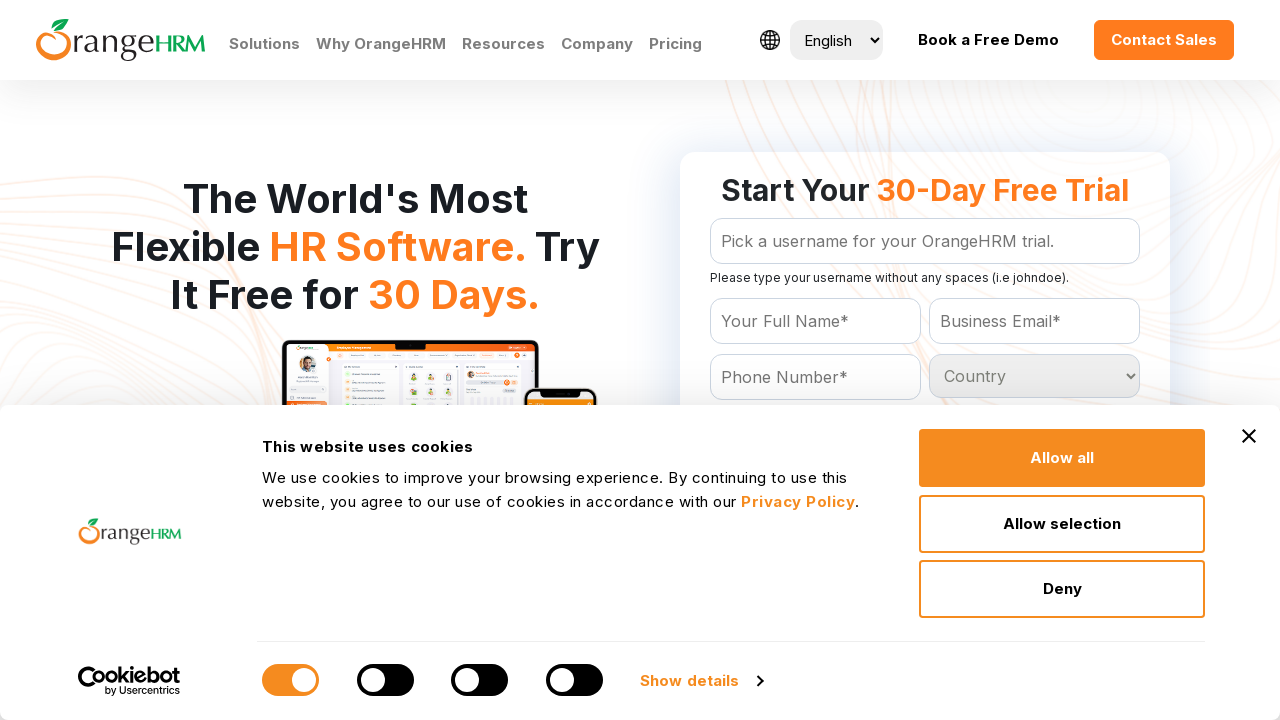

Retrieved option at index 50 from country dropdown
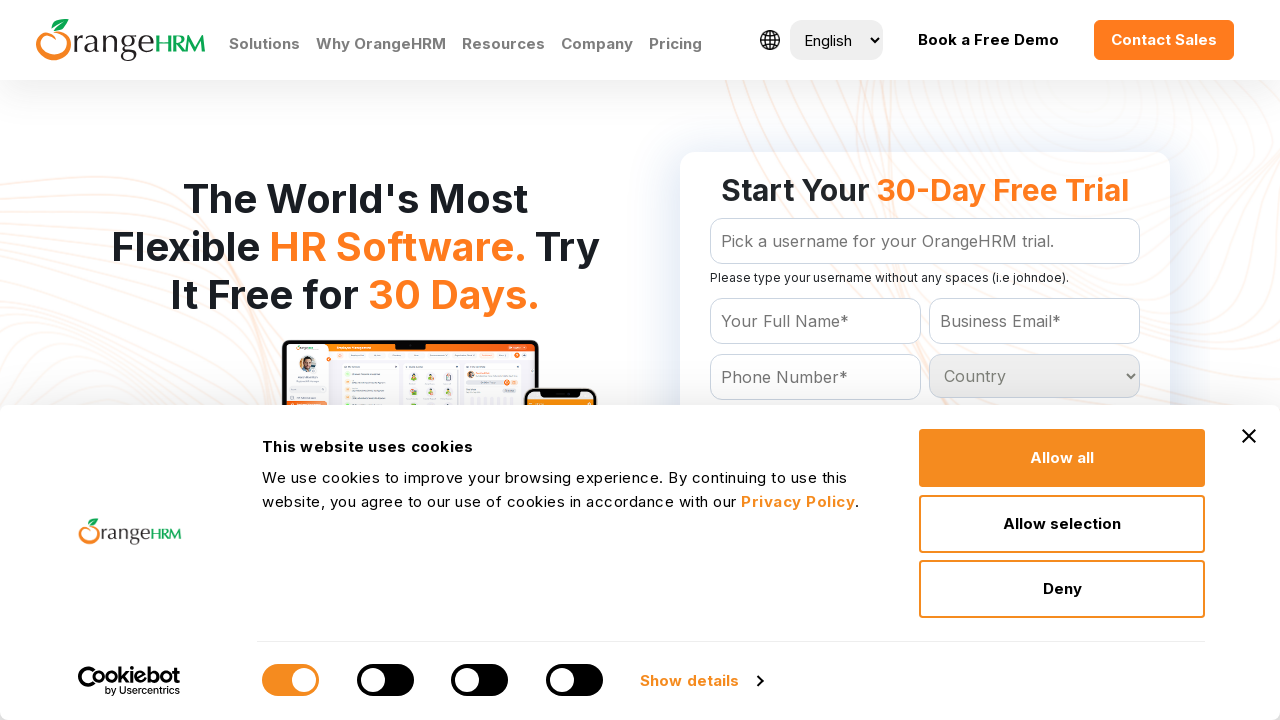

Retrieved option at index 51 from country dropdown
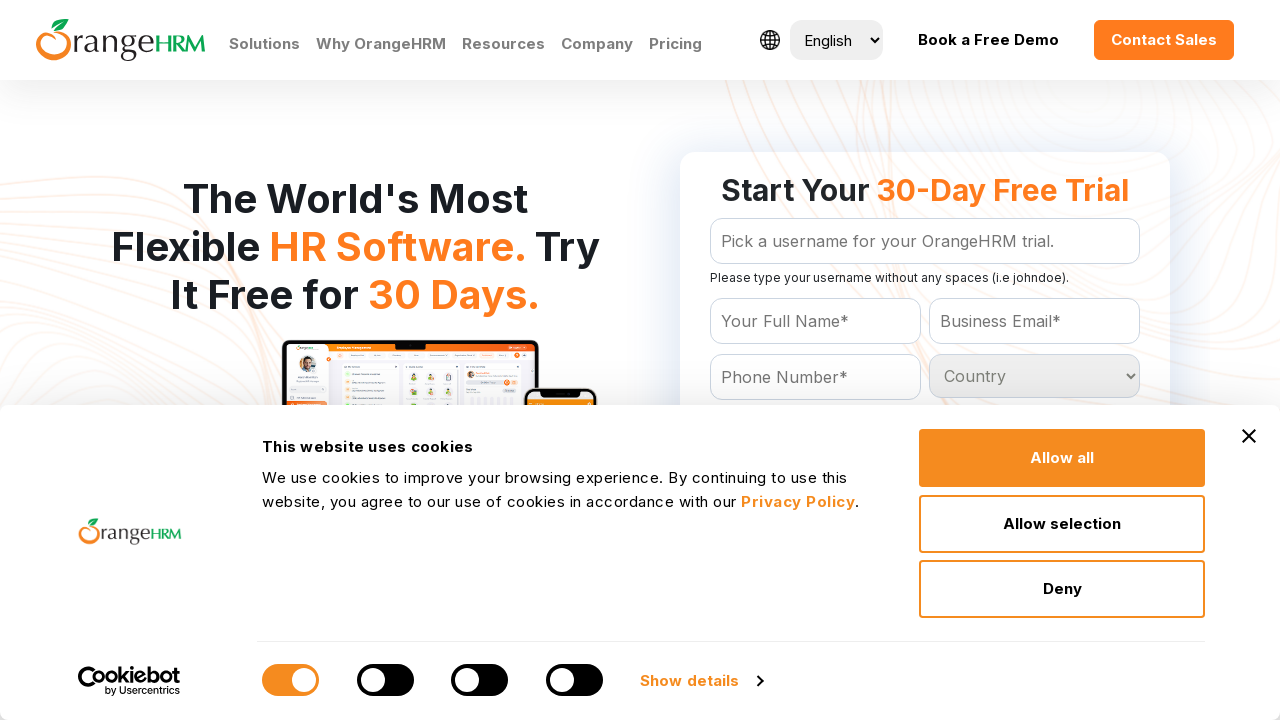

Retrieved option at index 52 from country dropdown
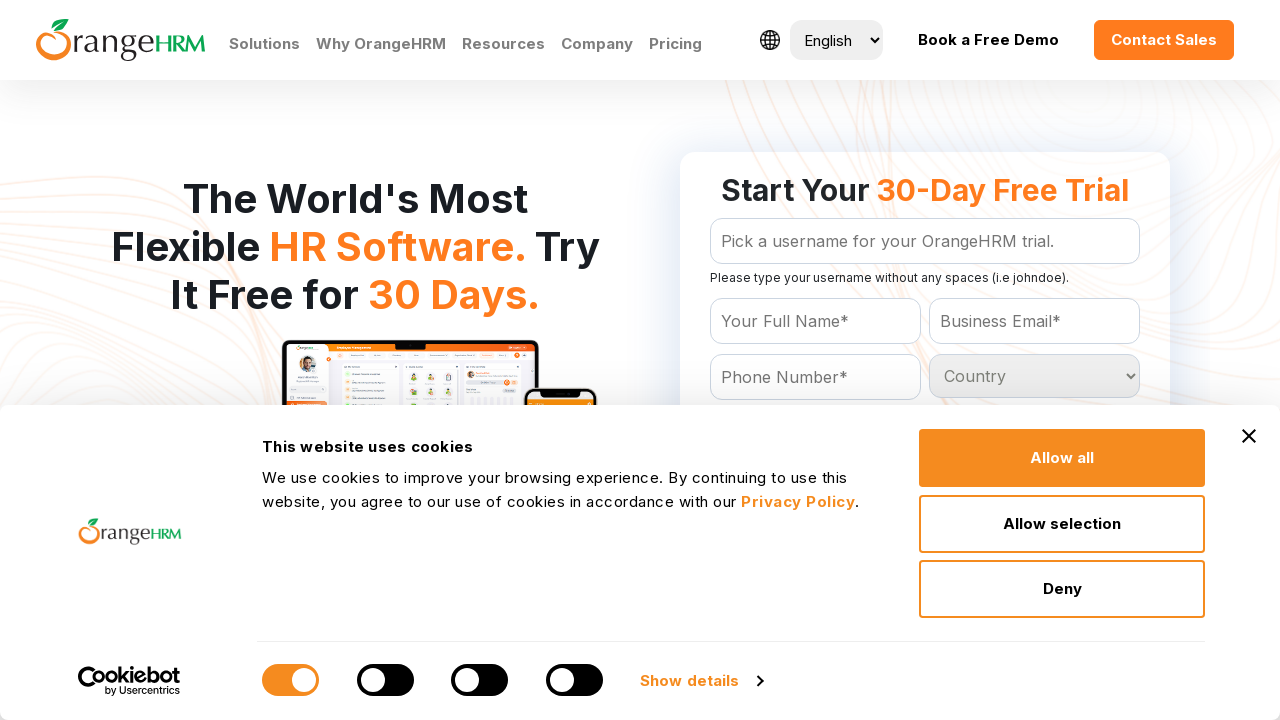

Retrieved option at index 53 from country dropdown
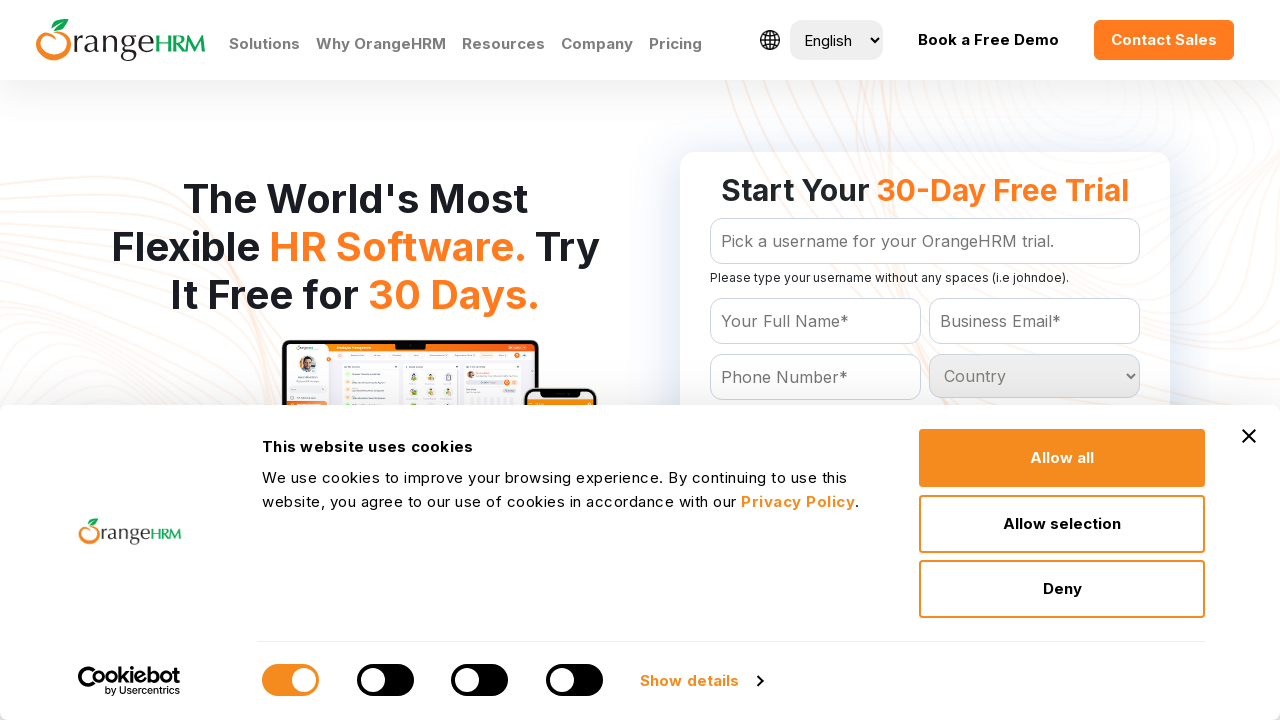

Retrieved option at index 54 from country dropdown
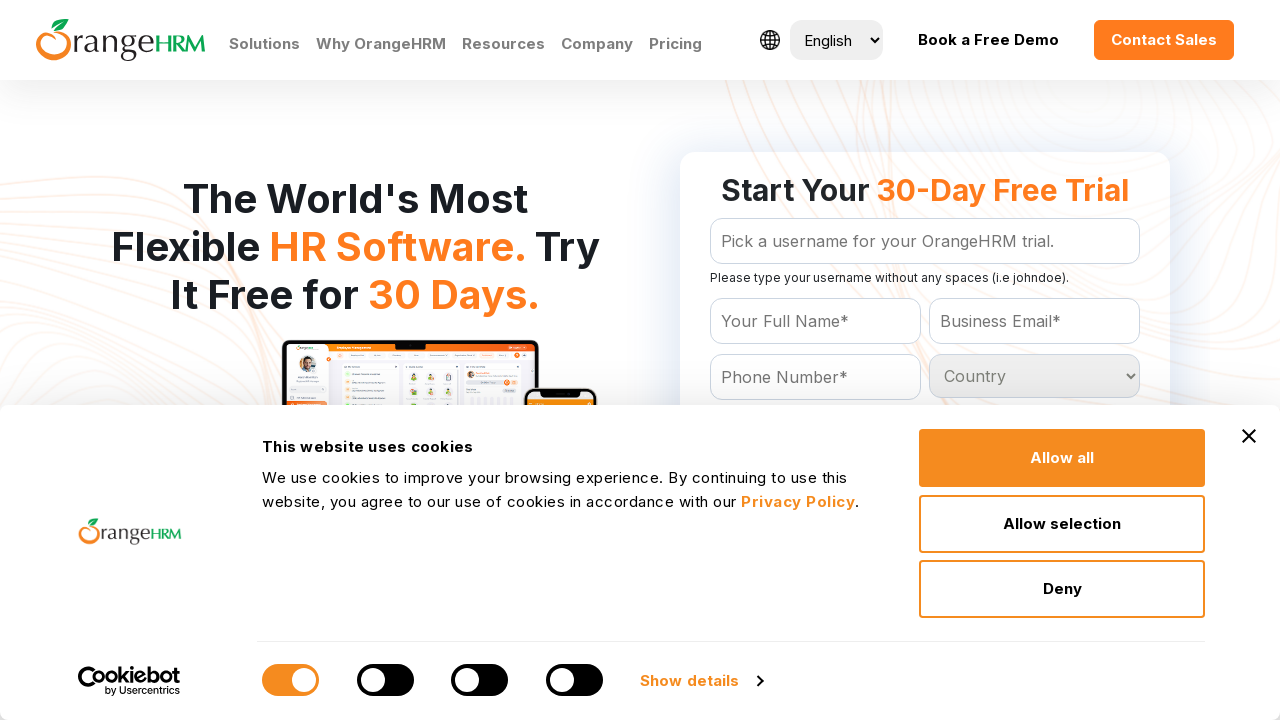

Retrieved option at index 55 from country dropdown
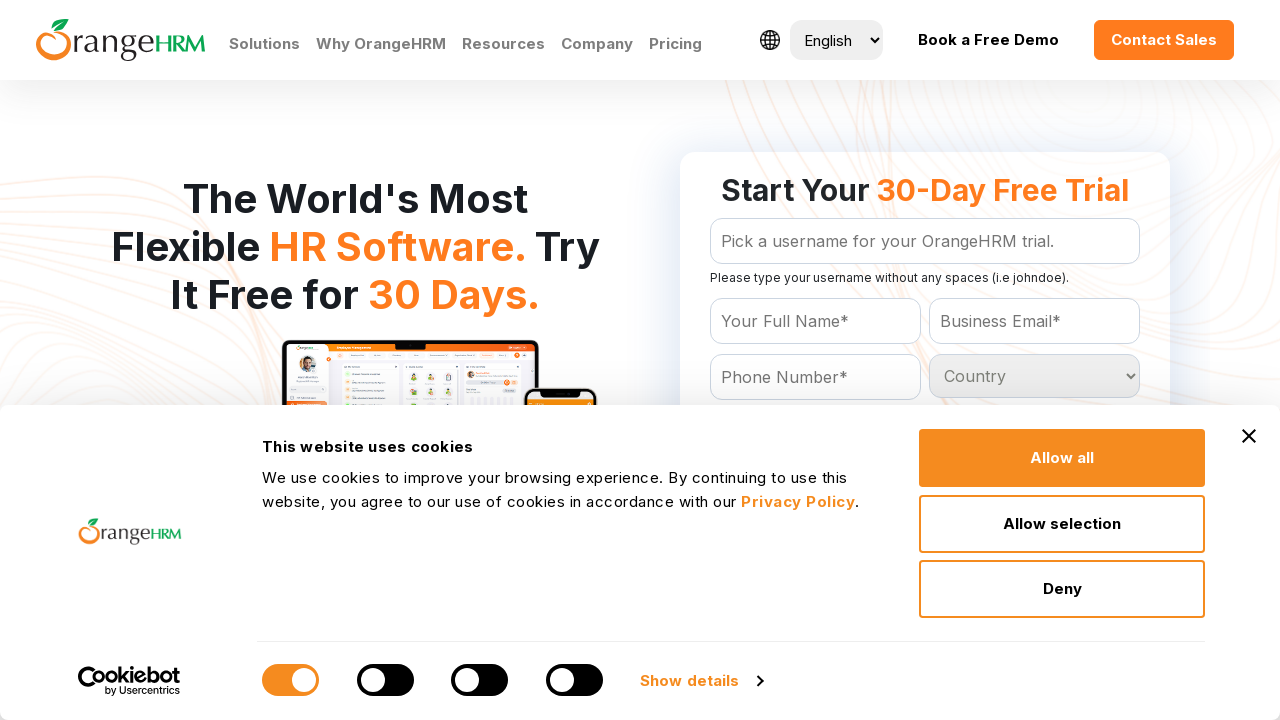

Retrieved option at index 56 from country dropdown
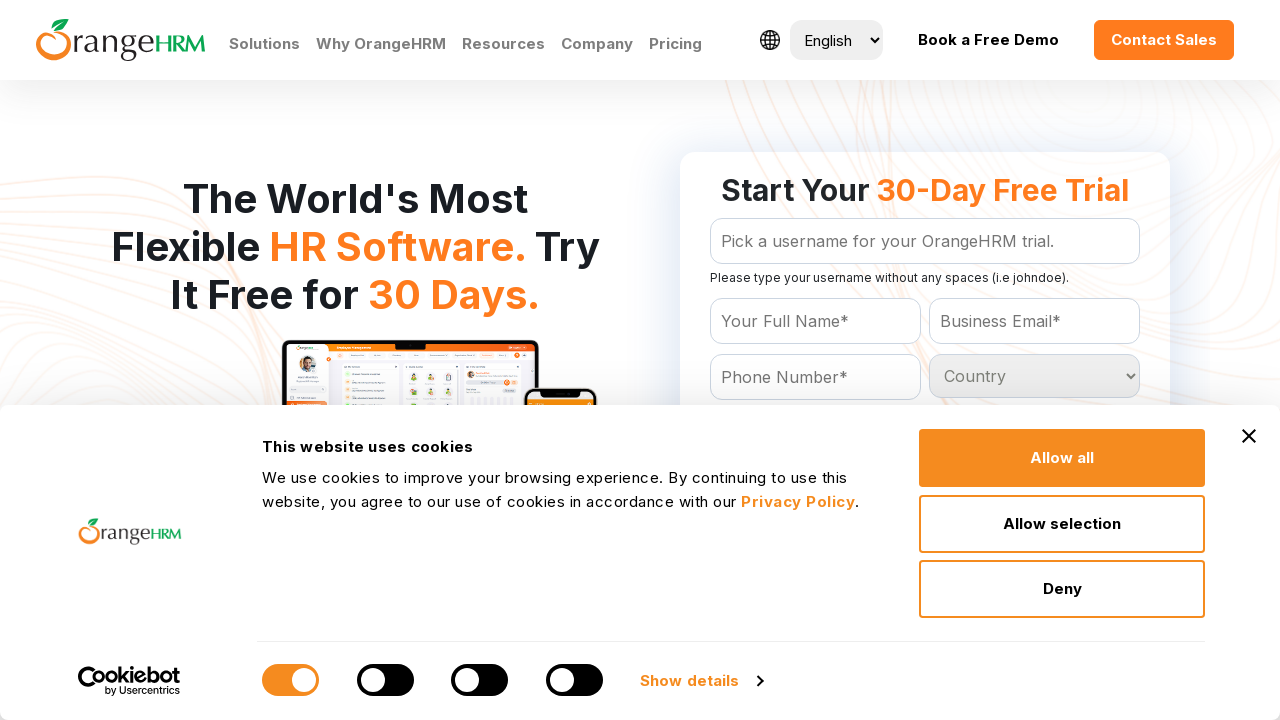

Retrieved option at index 57 from country dropdown
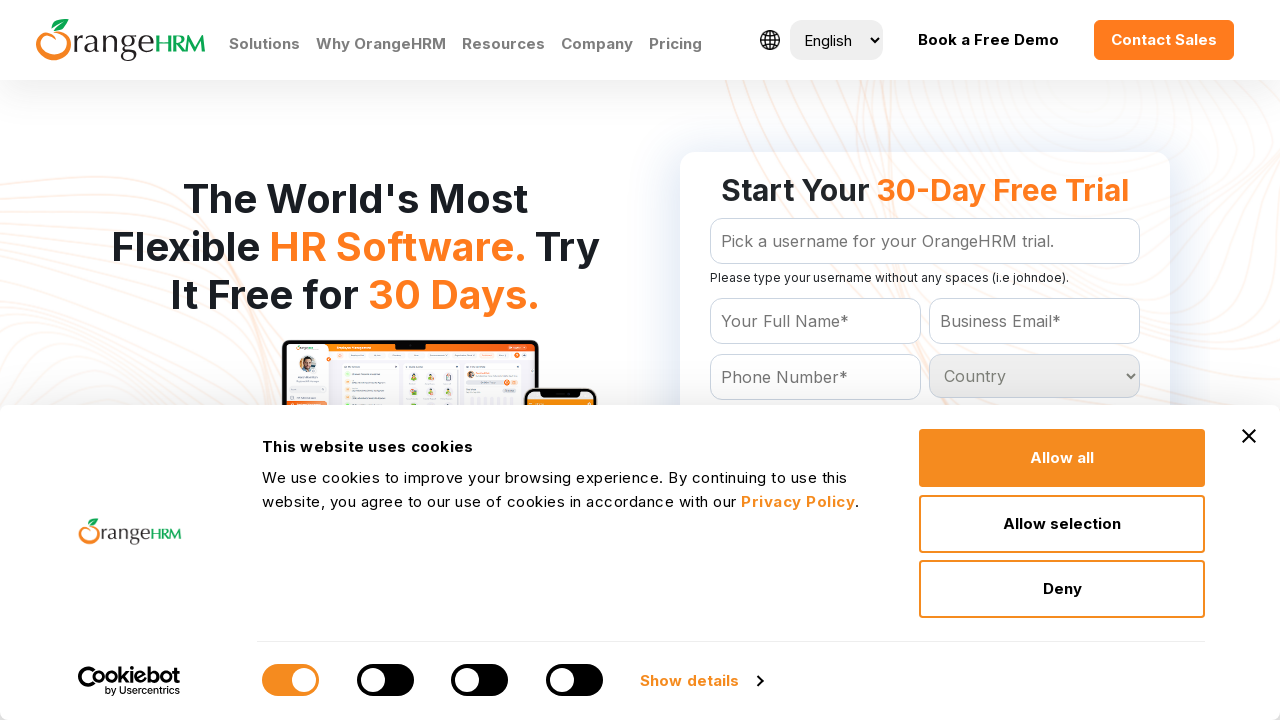

Retrieved option at index 58 from country dropdown
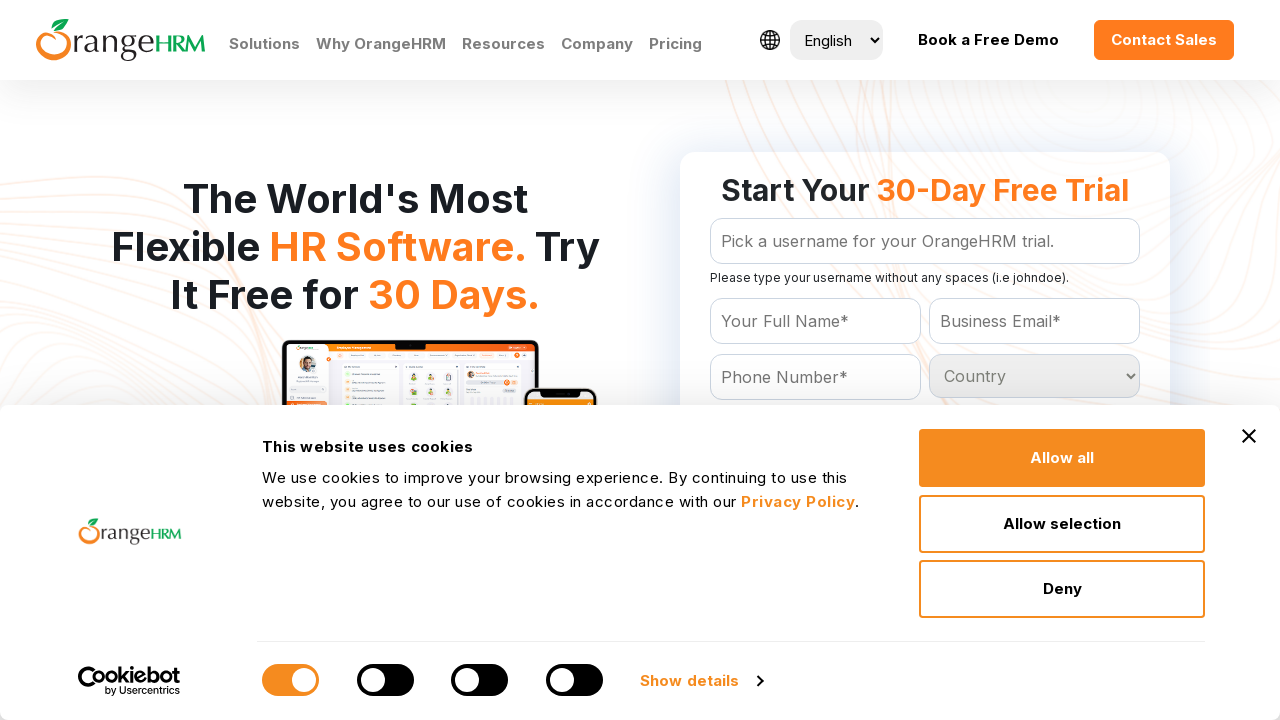

Retrieved option at index 59 from country dropdown
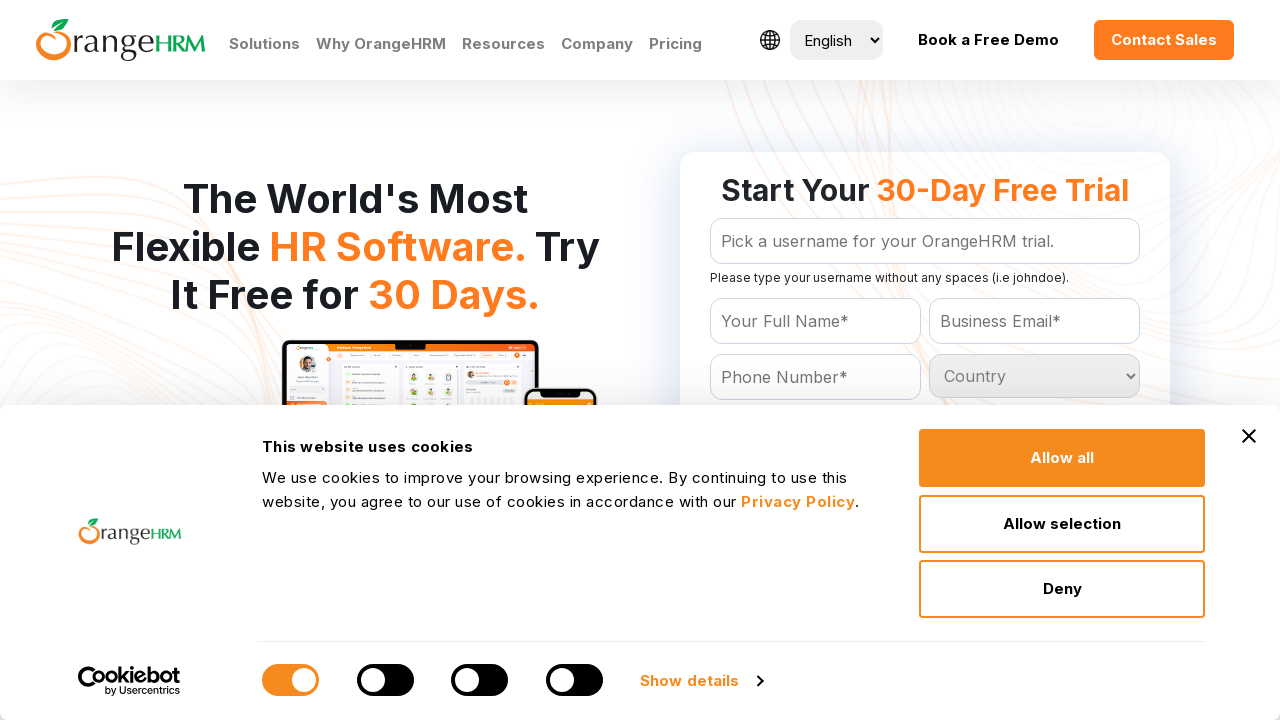

Retrieved option at index 60 from country dropdown
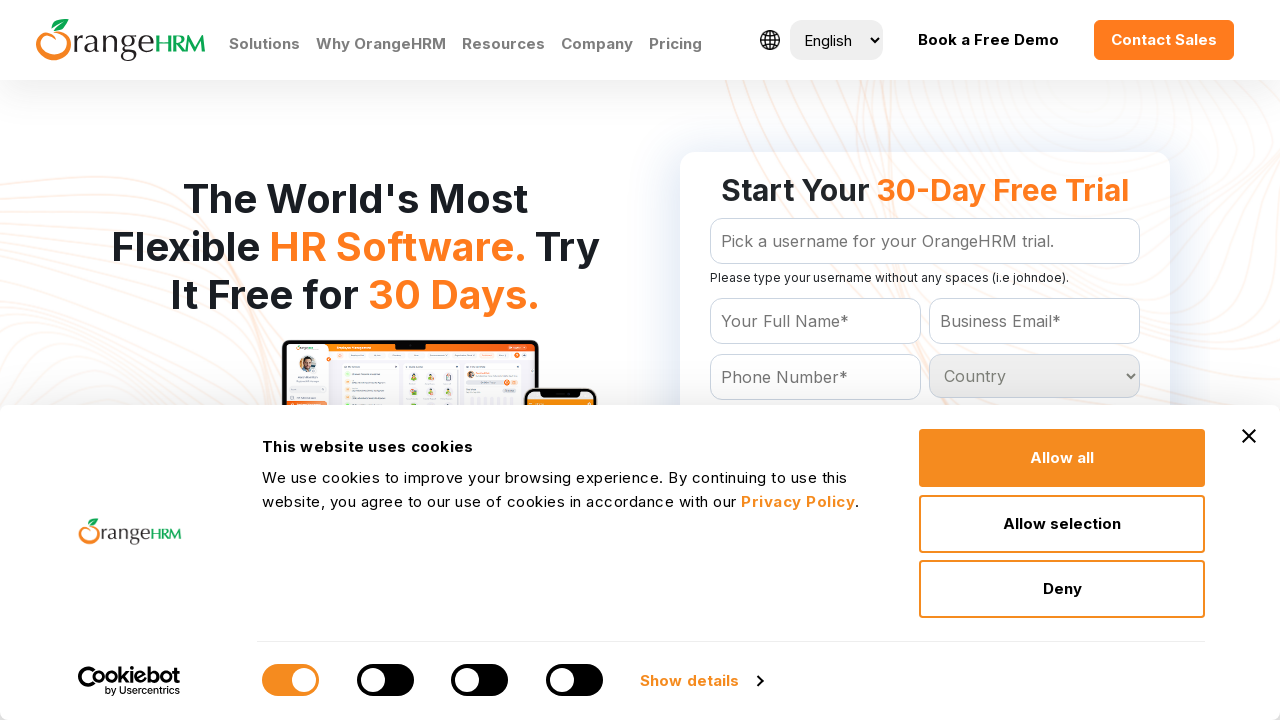

Retrieved option at index 61 from country dropdown
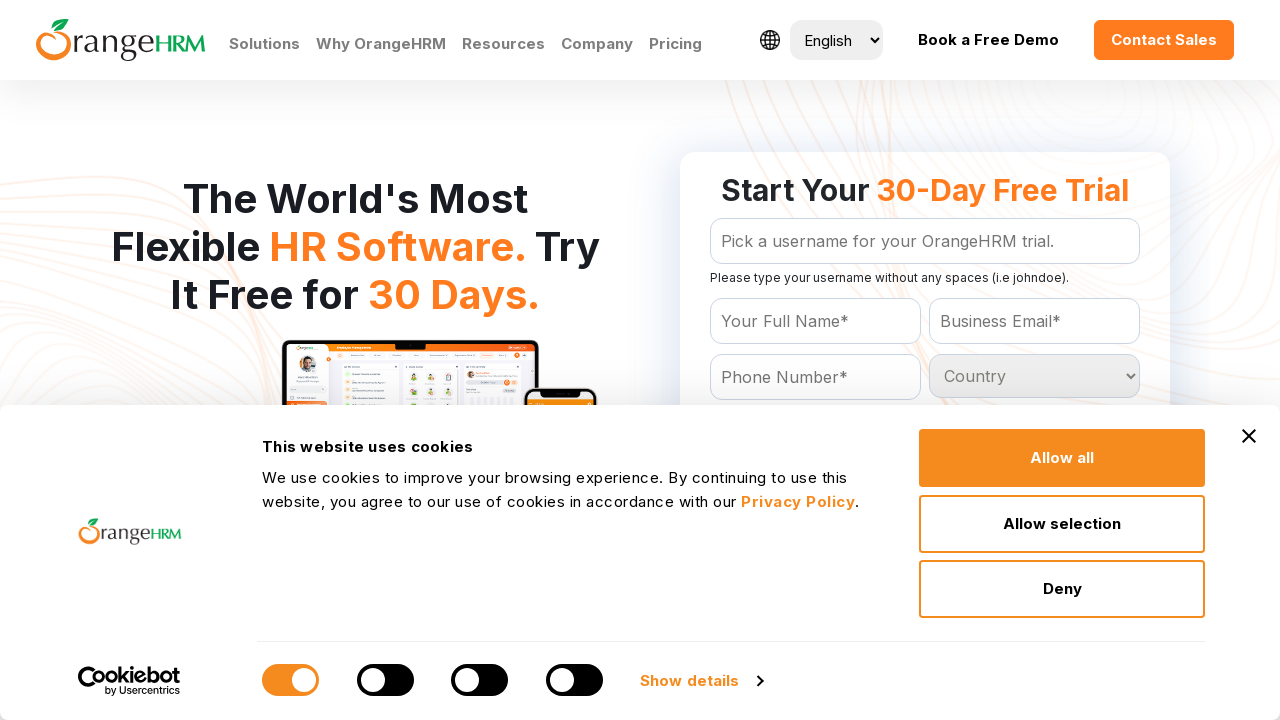

Retrieved option at index 62 from country dropdown
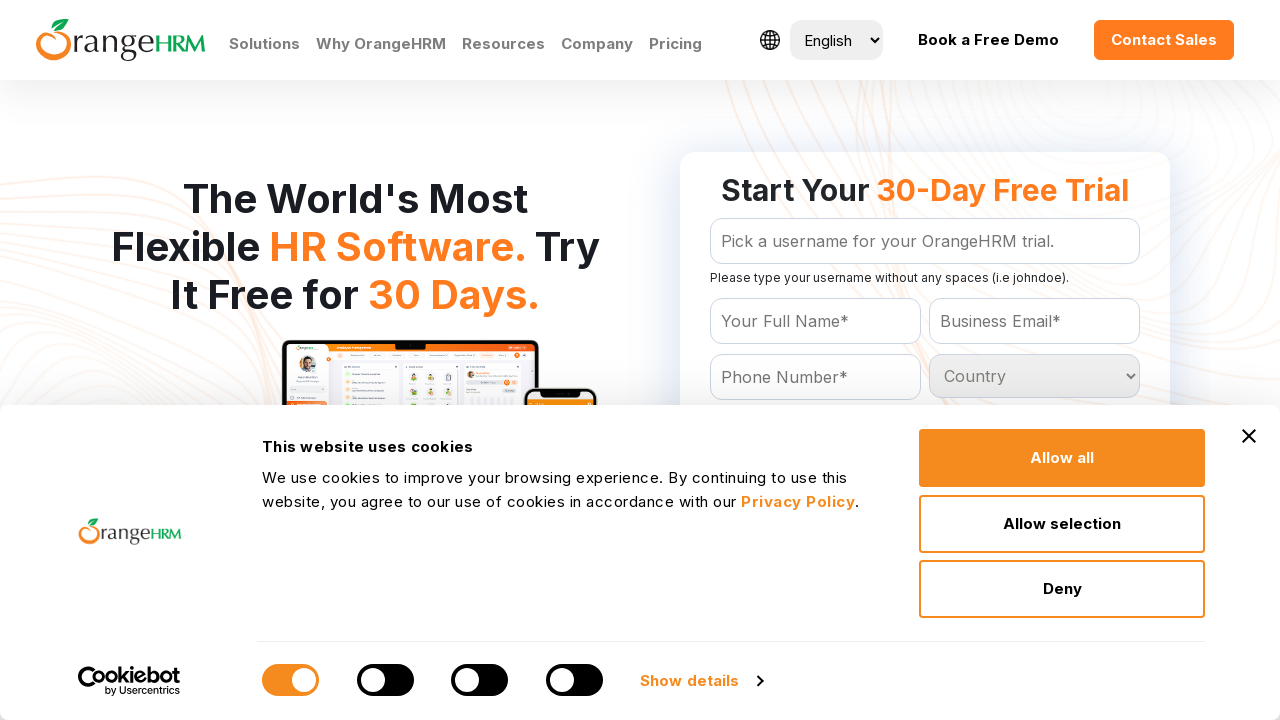

Retrieved option at index 63 from country dropdown
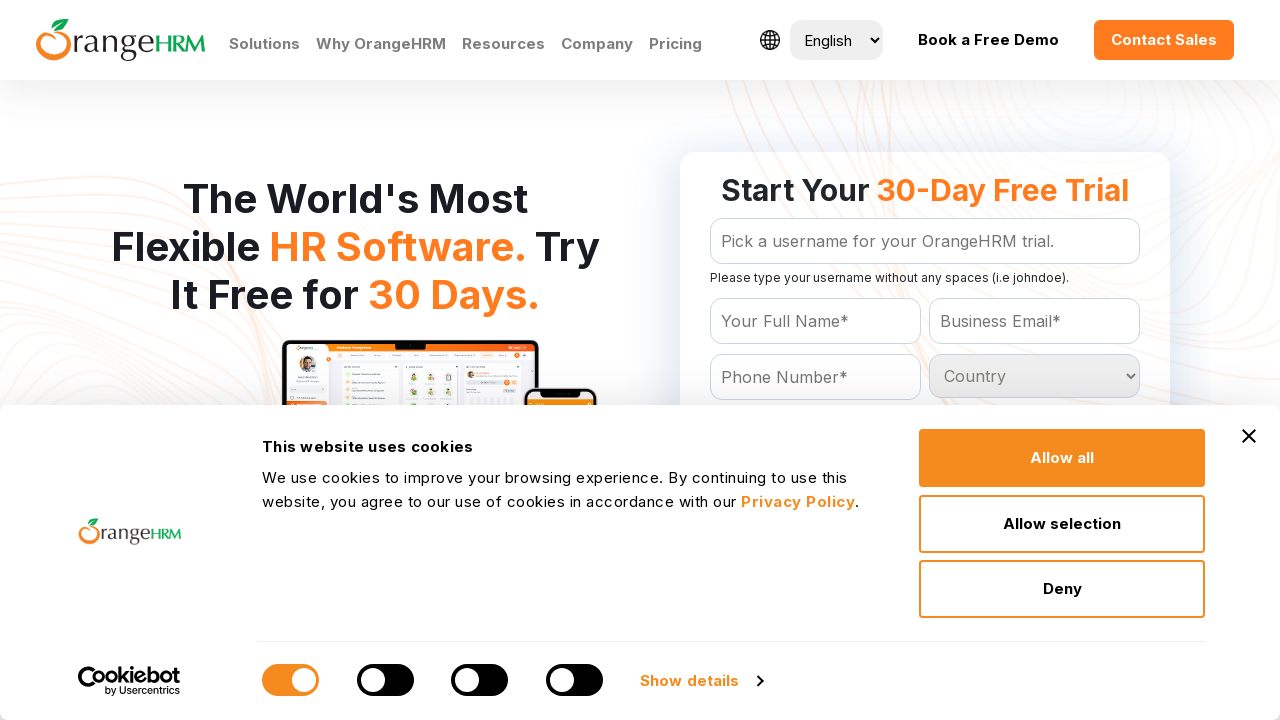

Retrieved option at index 64 from country dropdown
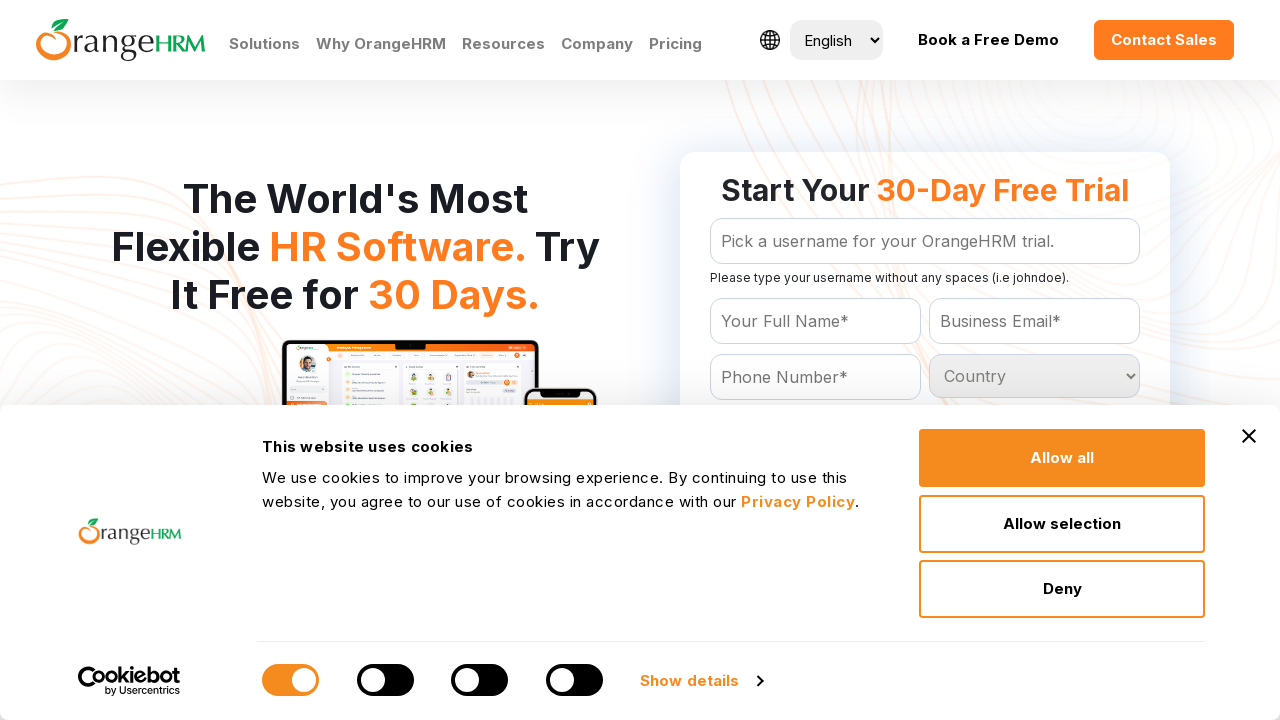

Retrieved option at index 65 from country dropdown
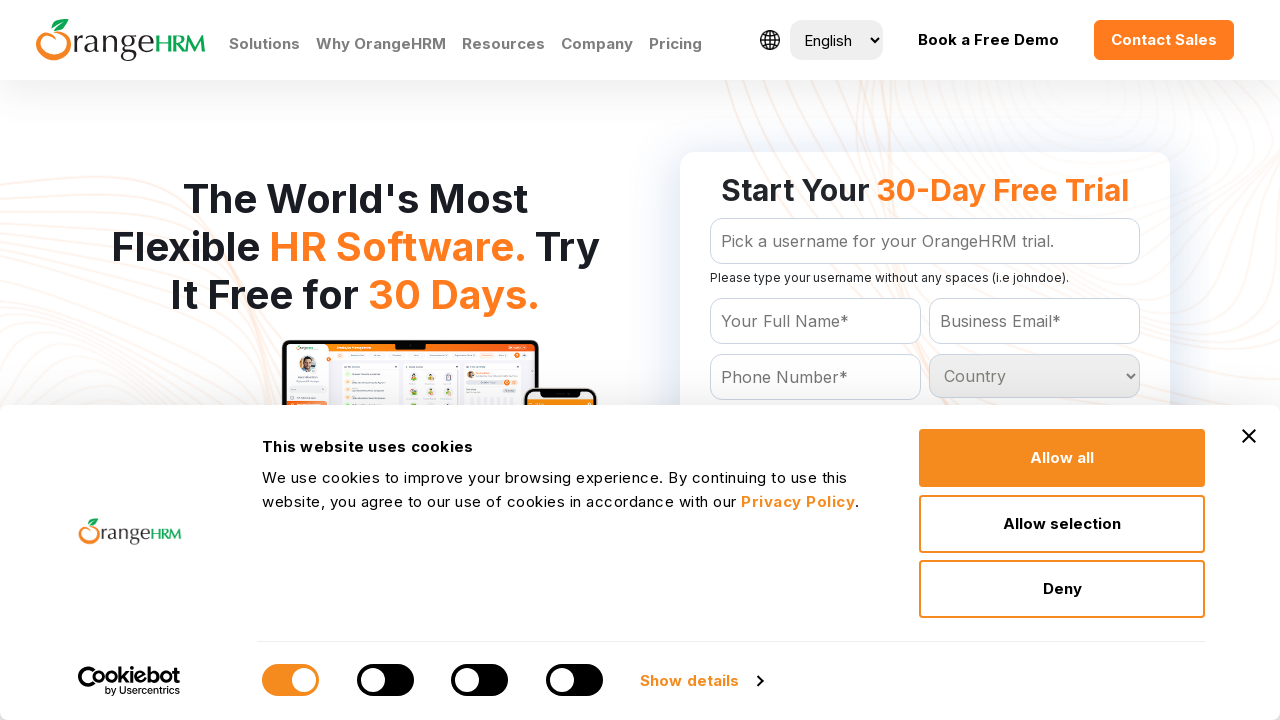

Retrieved option at index 66 from country dropdown
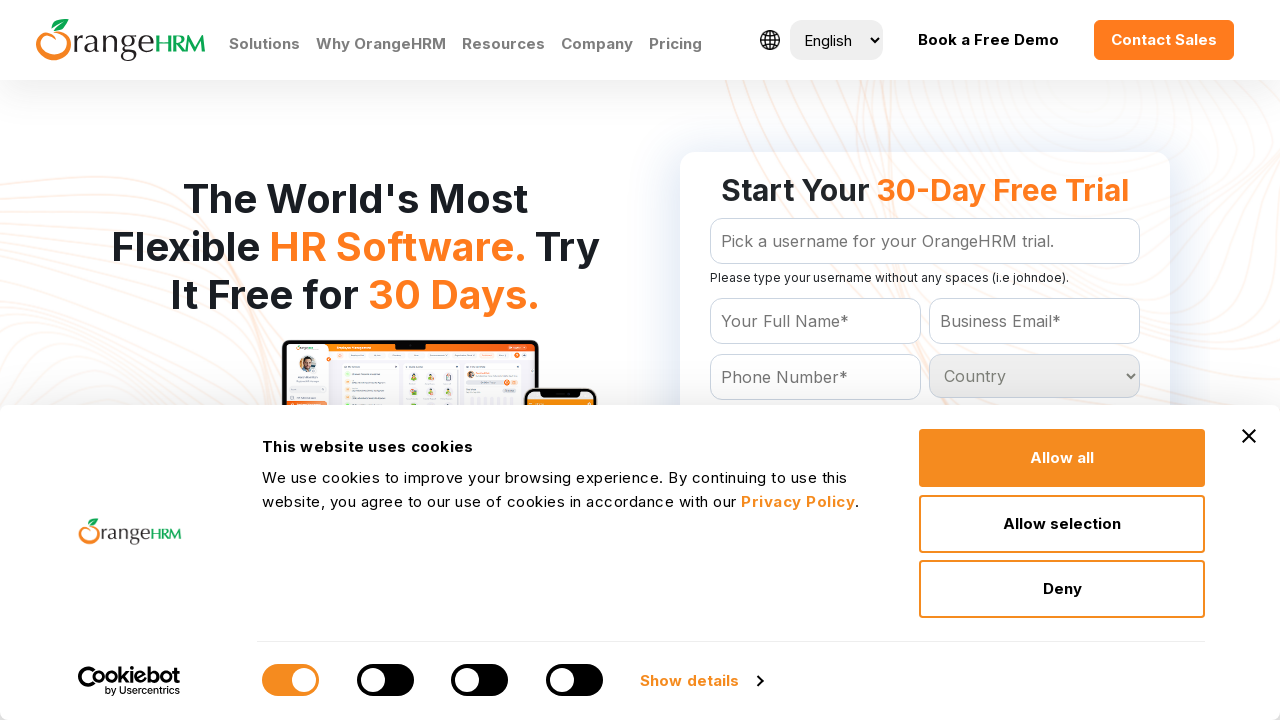

Retrieved option at index 67 from country dropdown
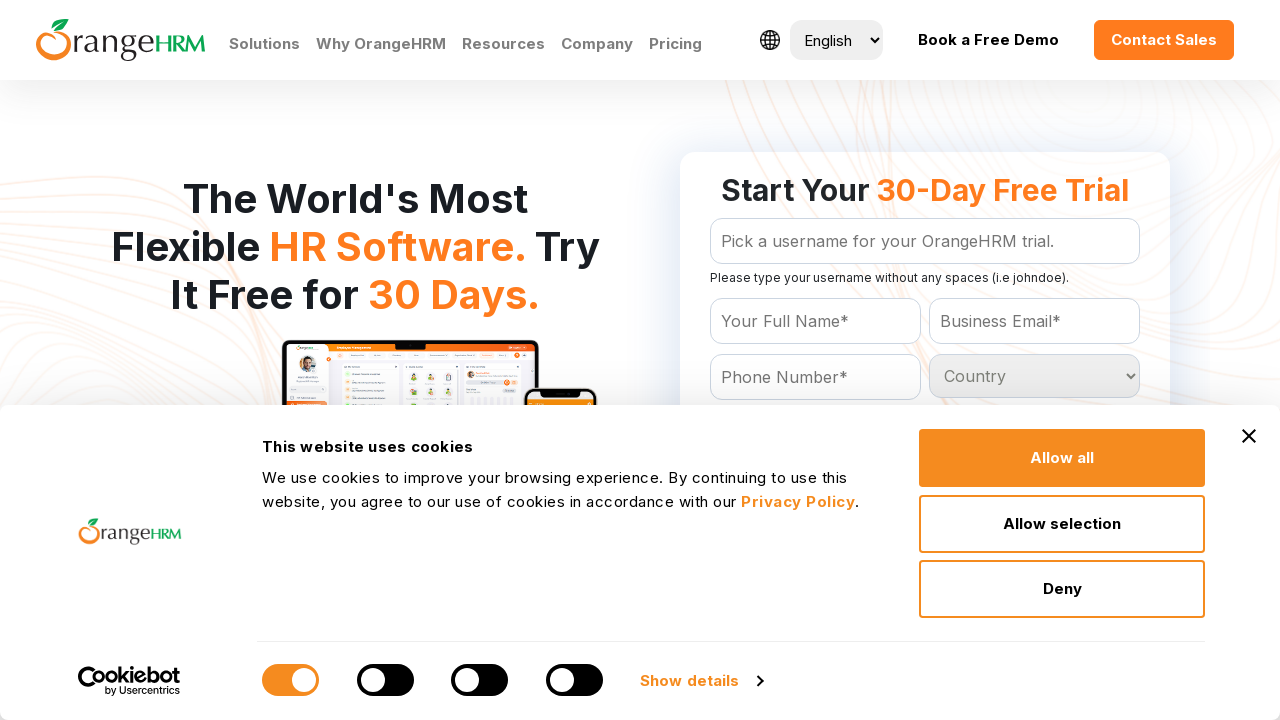

Retrieved option at index 68 from country dropdown
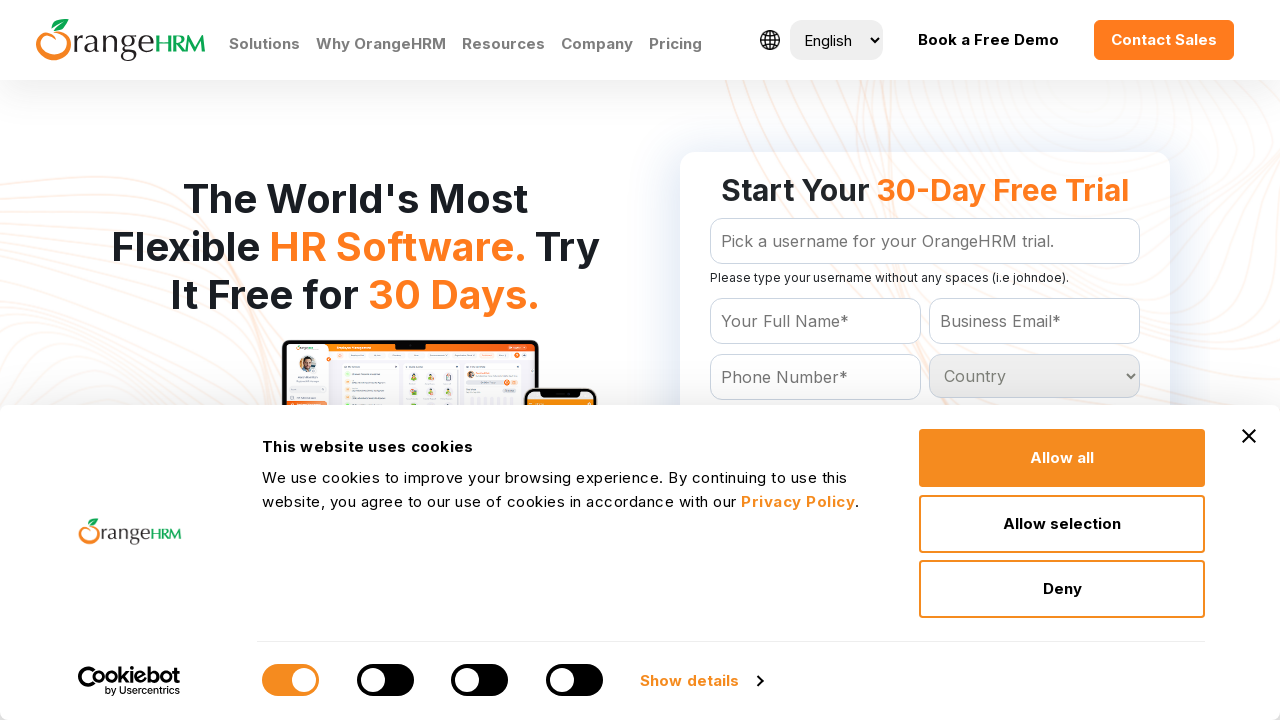

Retrieved option at index 69 from country dropdown
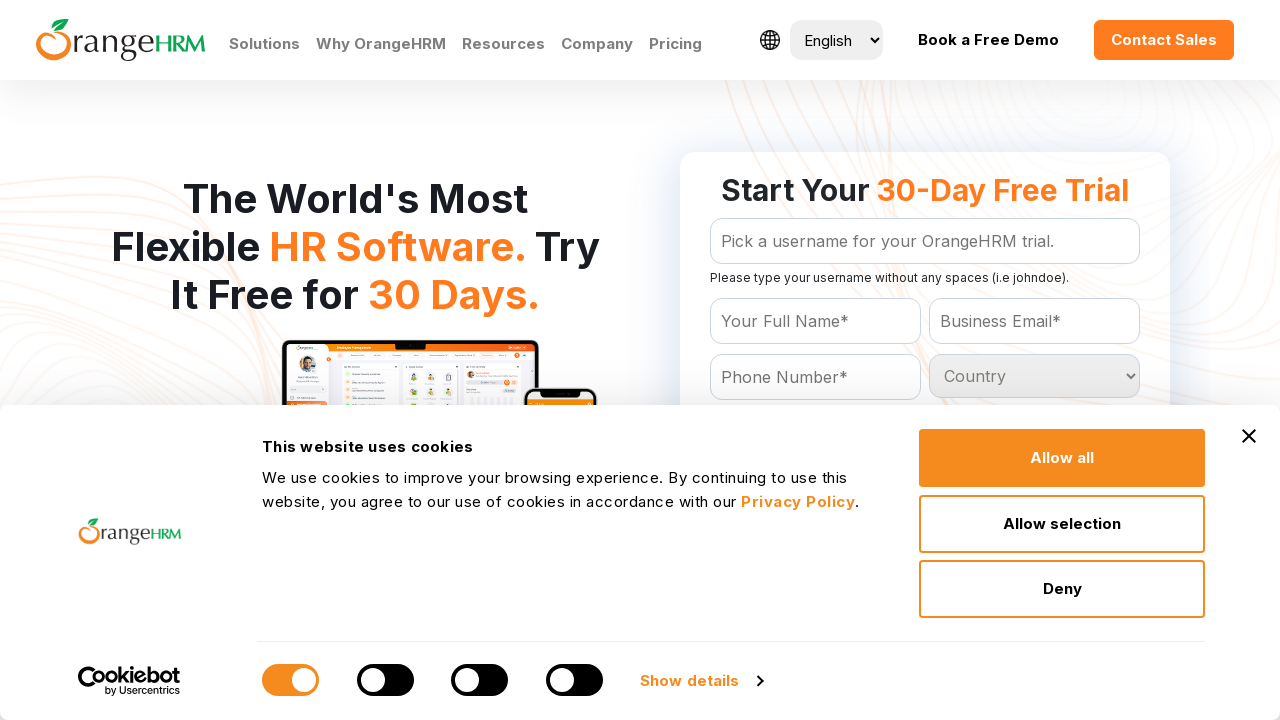

Retrieved option at index 70 from country dropdown
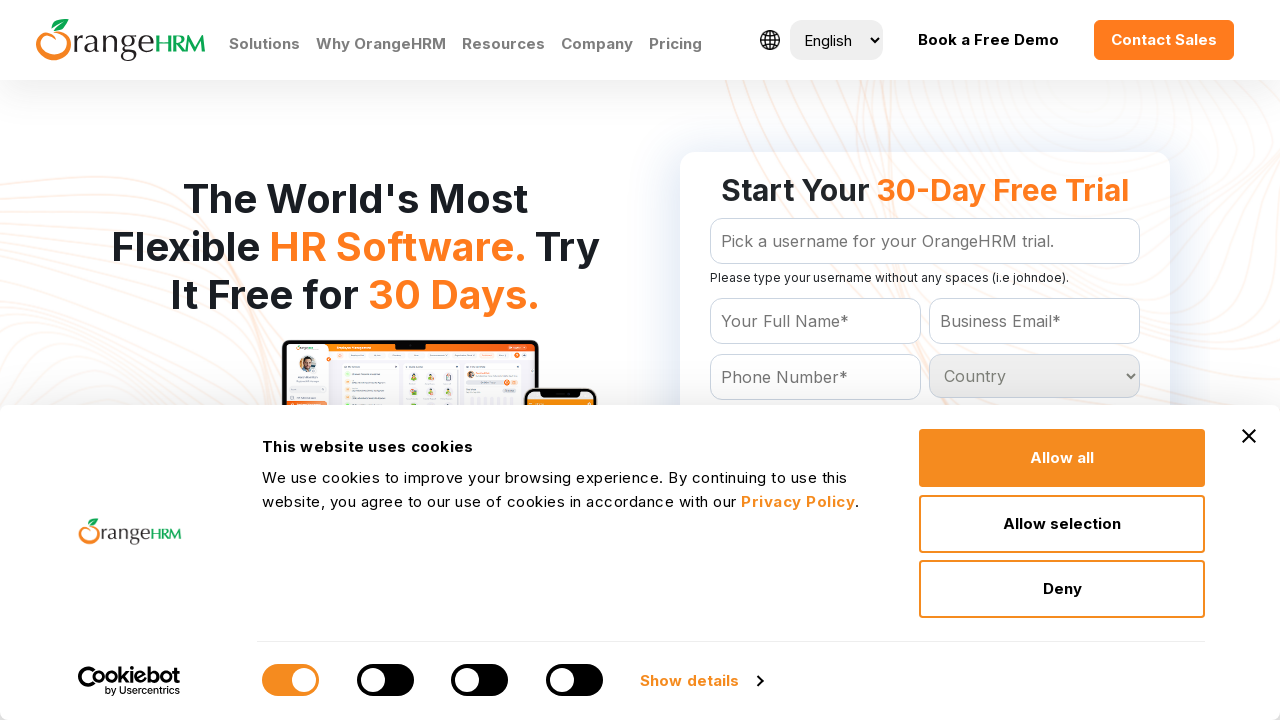

Retrieved option at index 71 from country dropdown
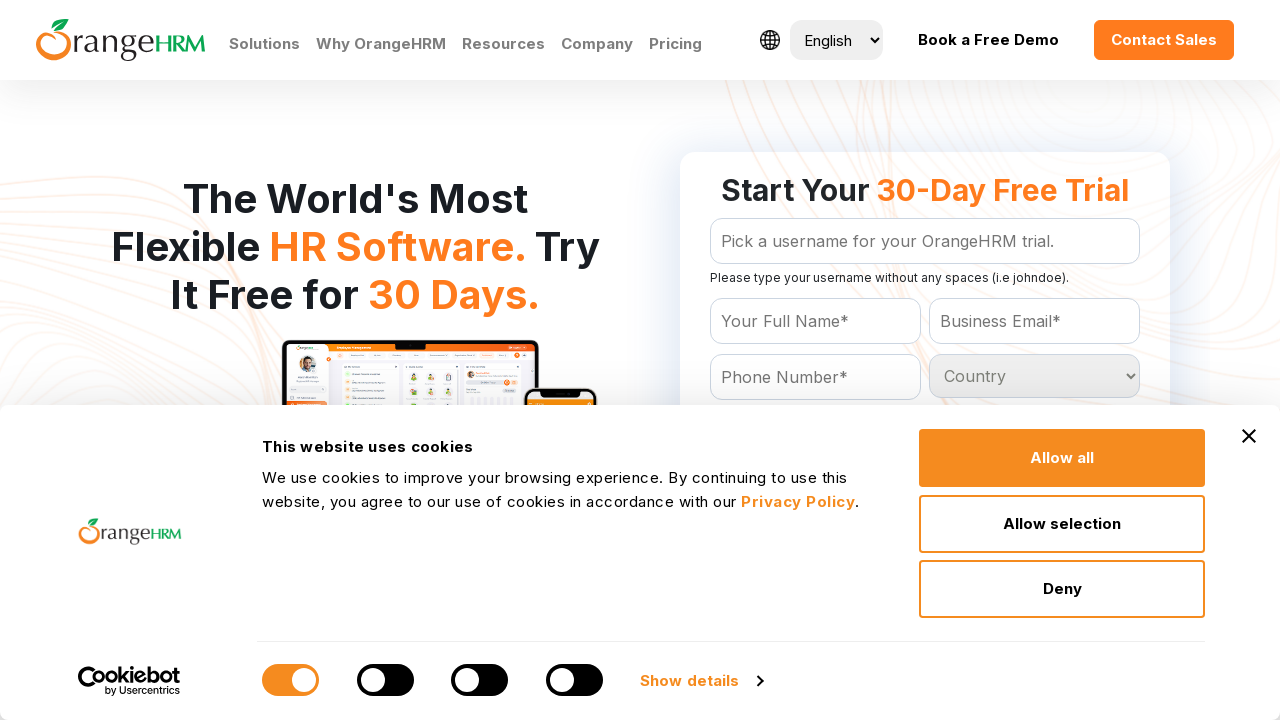

Retrieved option at index 72 from country dropdown
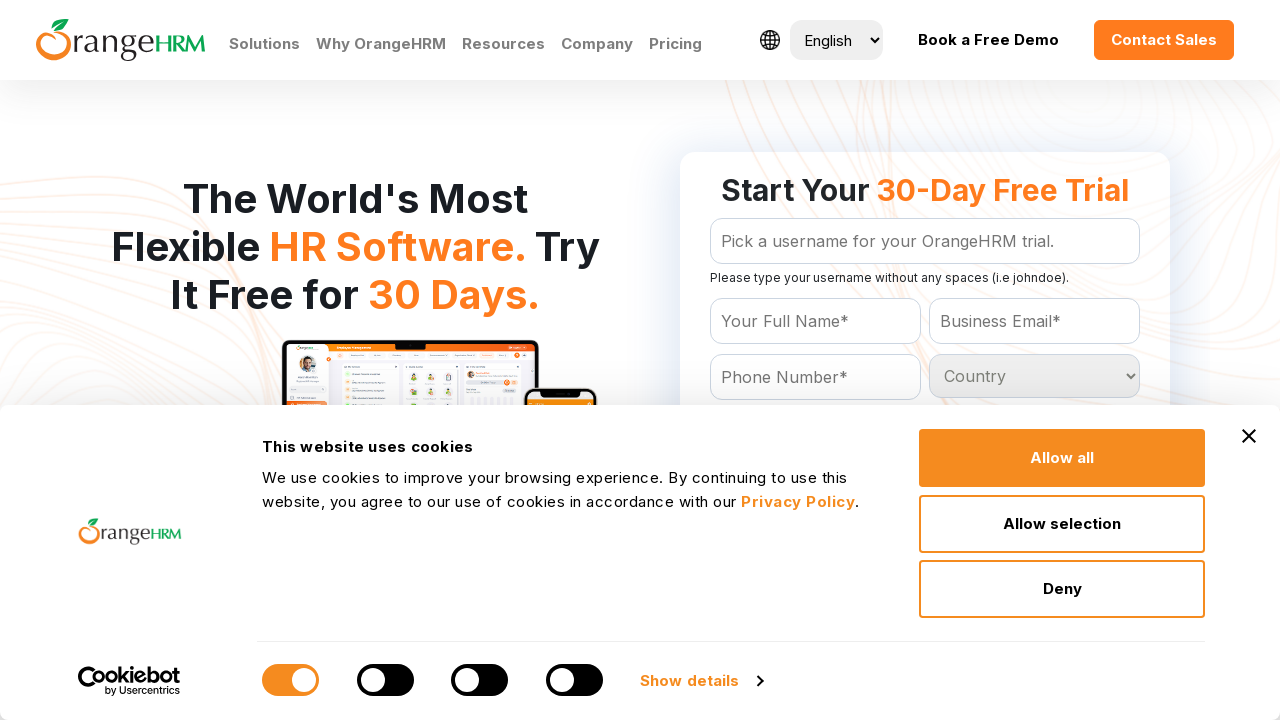

Retrieved option at index 73 from country dropdown
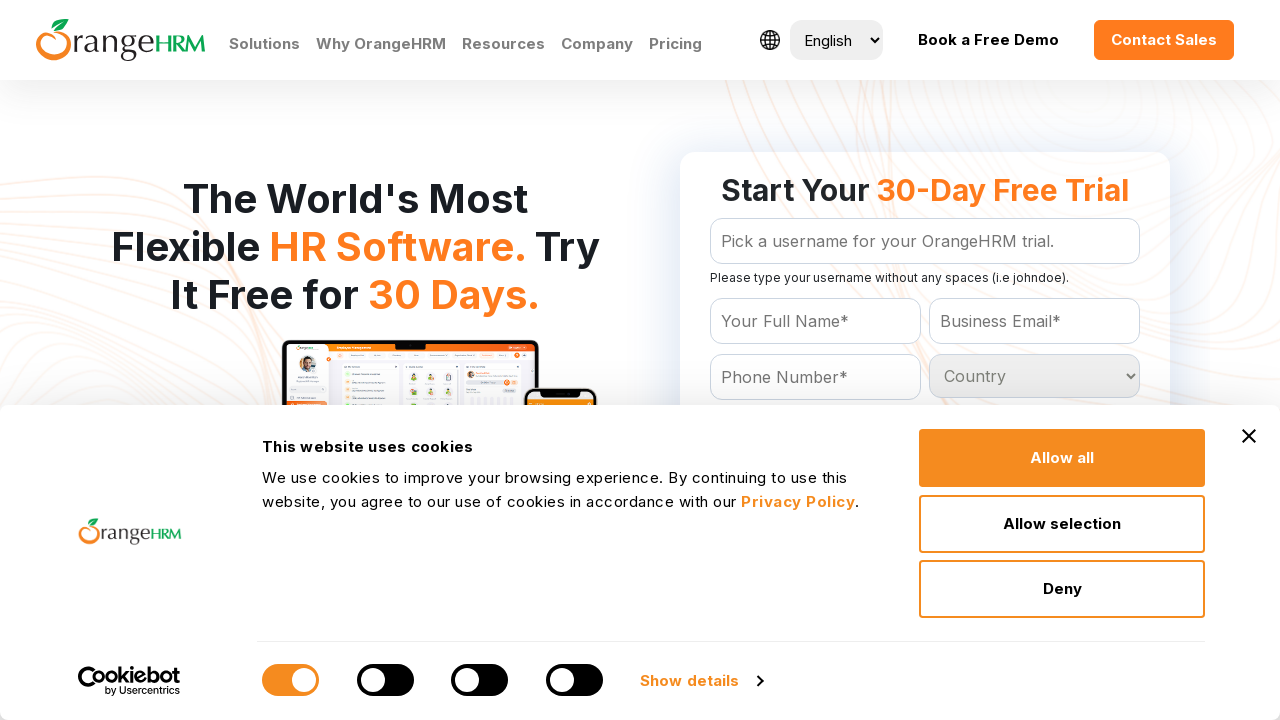

Retrieved option at index 74 from country dropdown
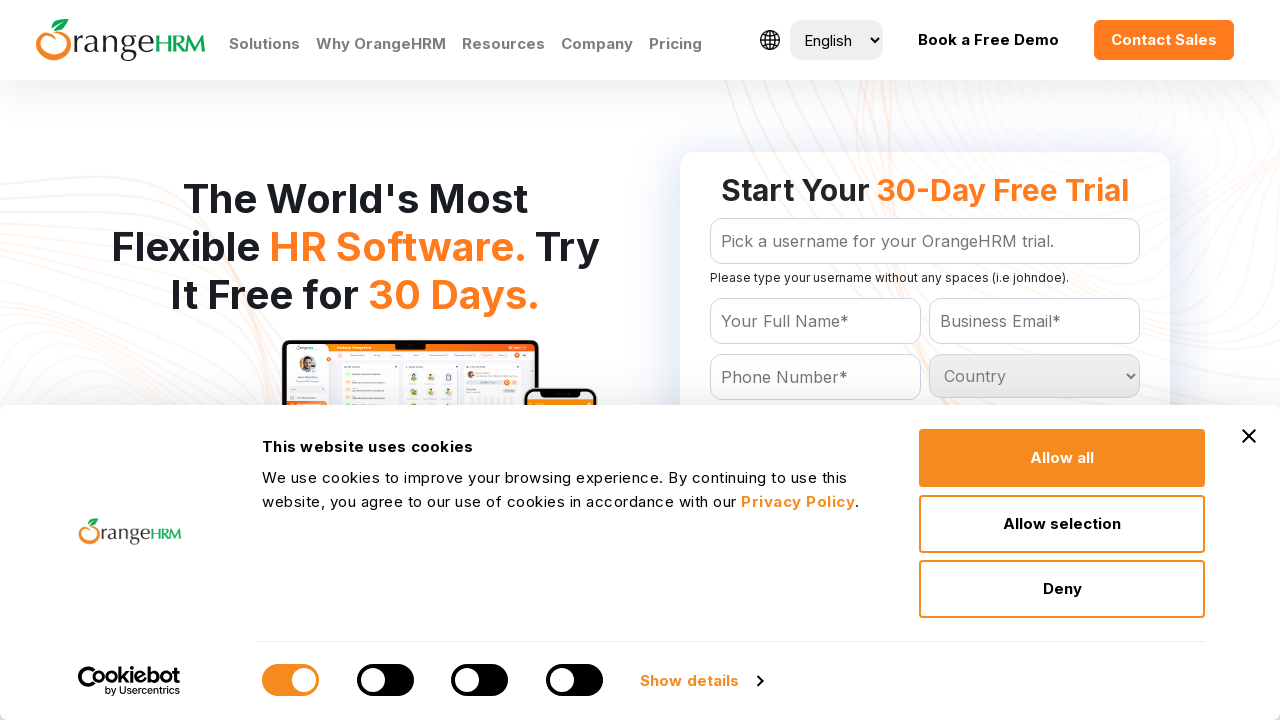

Retrieved option at index 75 from country dropdown
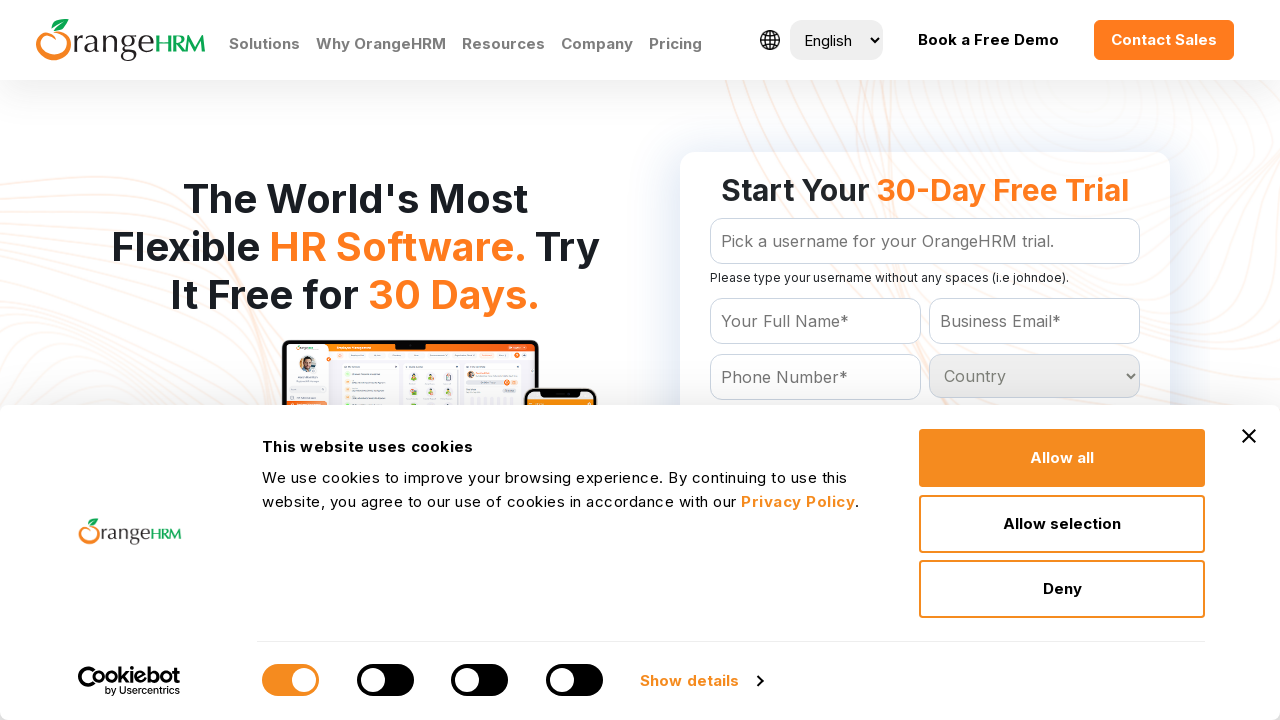

Retrieved option at index 76 from country dropdown
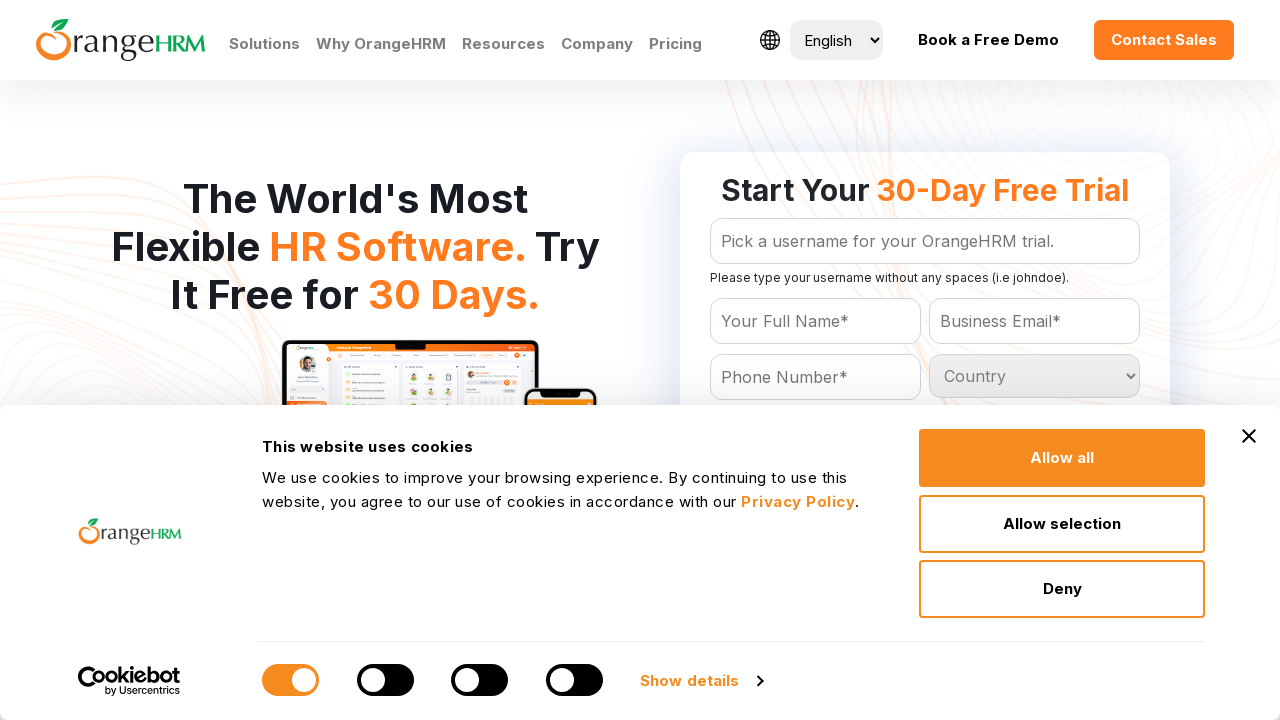

Retrieved option at index 77 from country dropdown
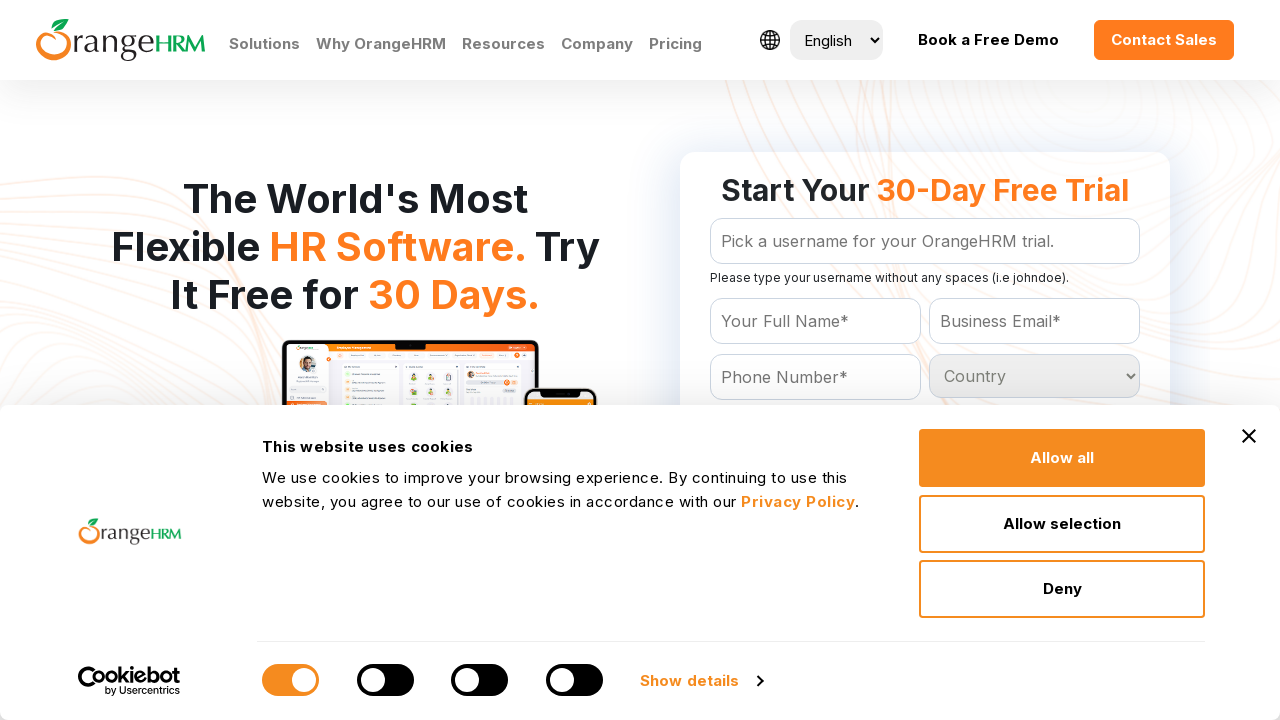

Retrieved option at index 78 from country dropdown
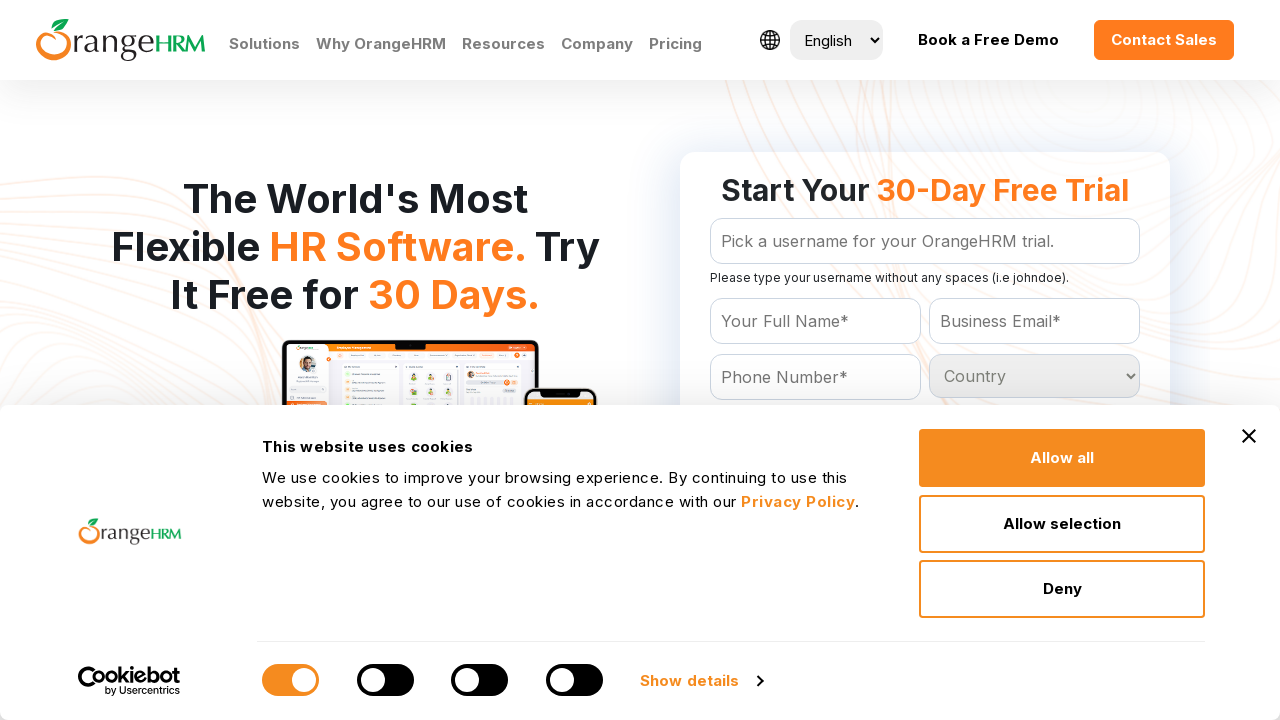

Retrieved option at index 79 from country dropdown
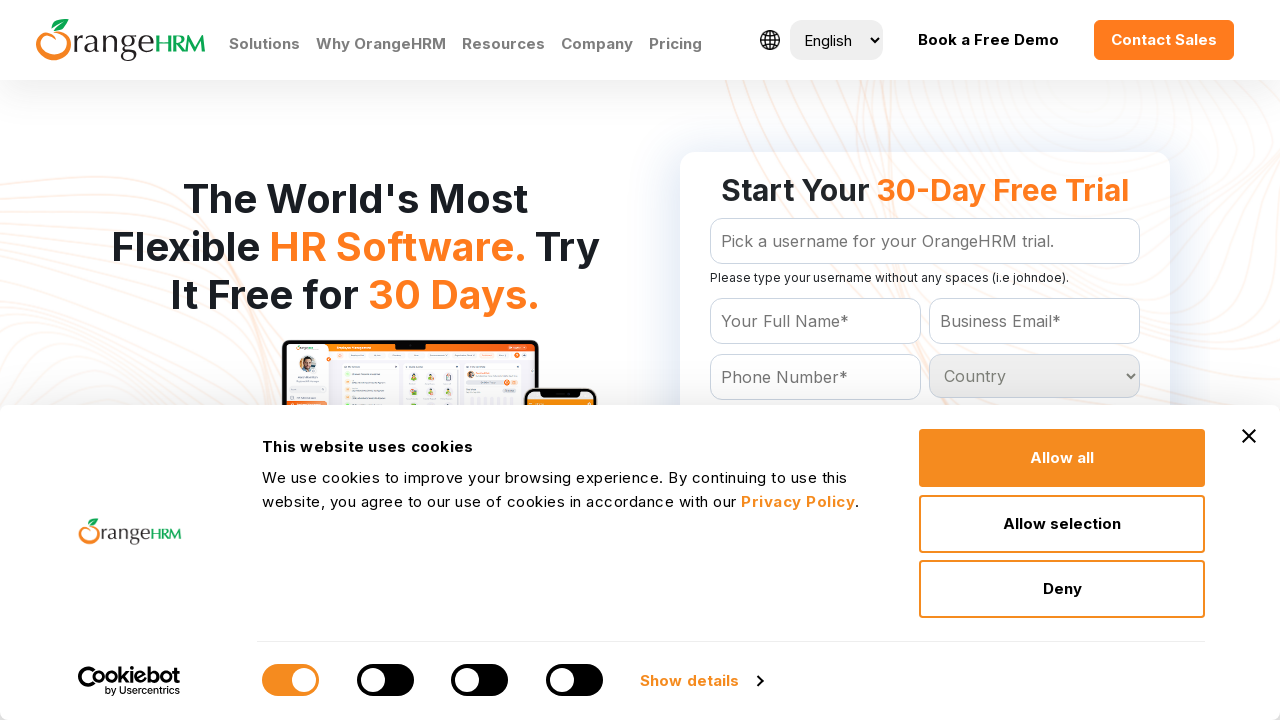

Retrieved option at index 80 from country dropdown
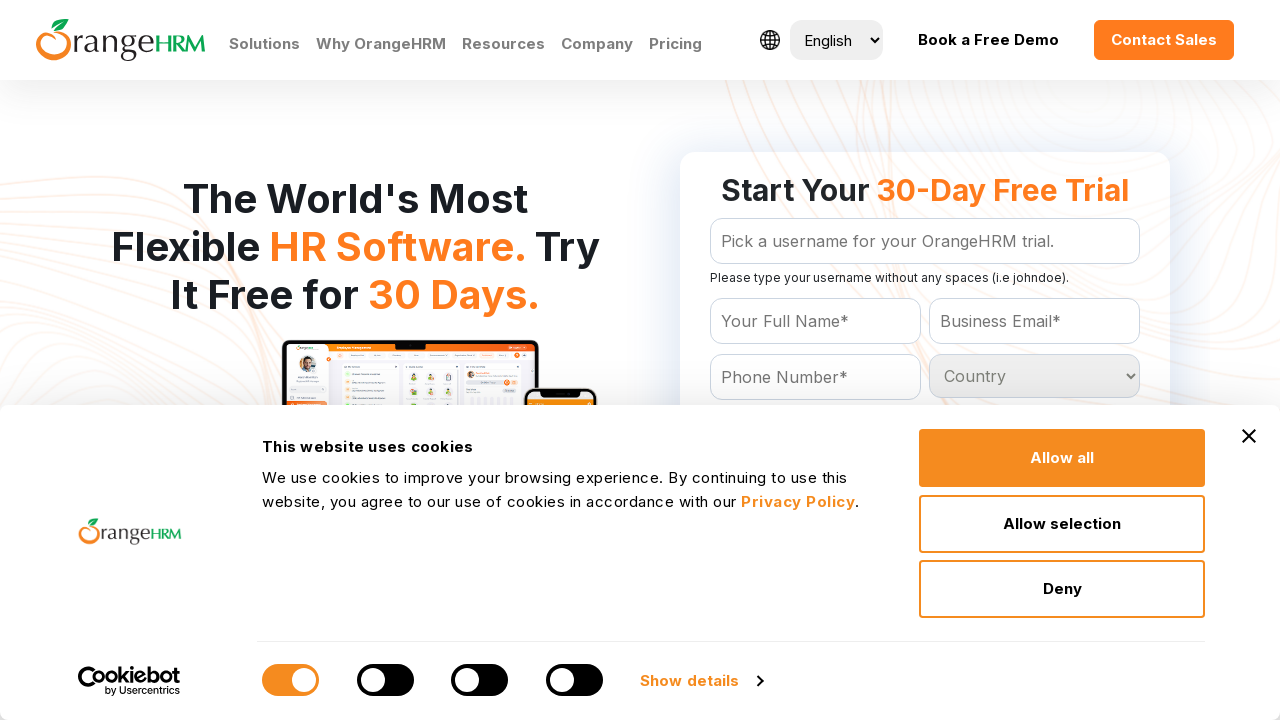

Retrieved option at index 81 from country dropdown
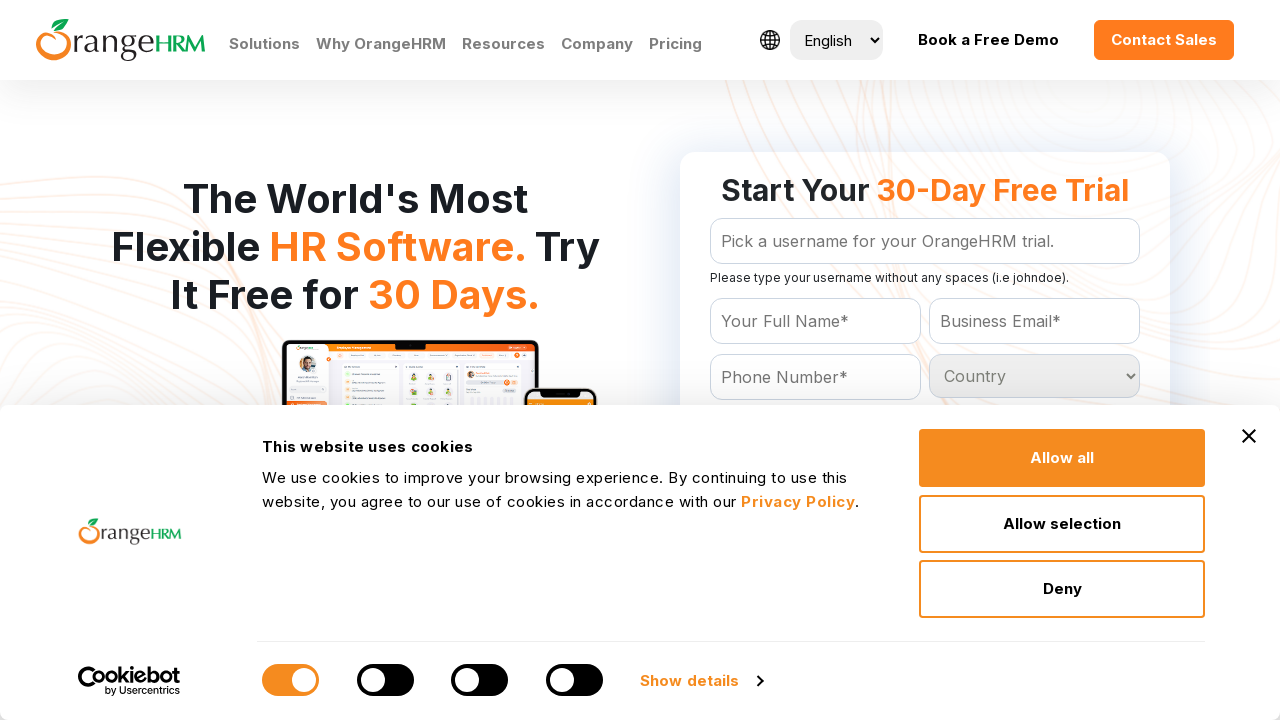

Retrieved option at index 82 from country dropdown
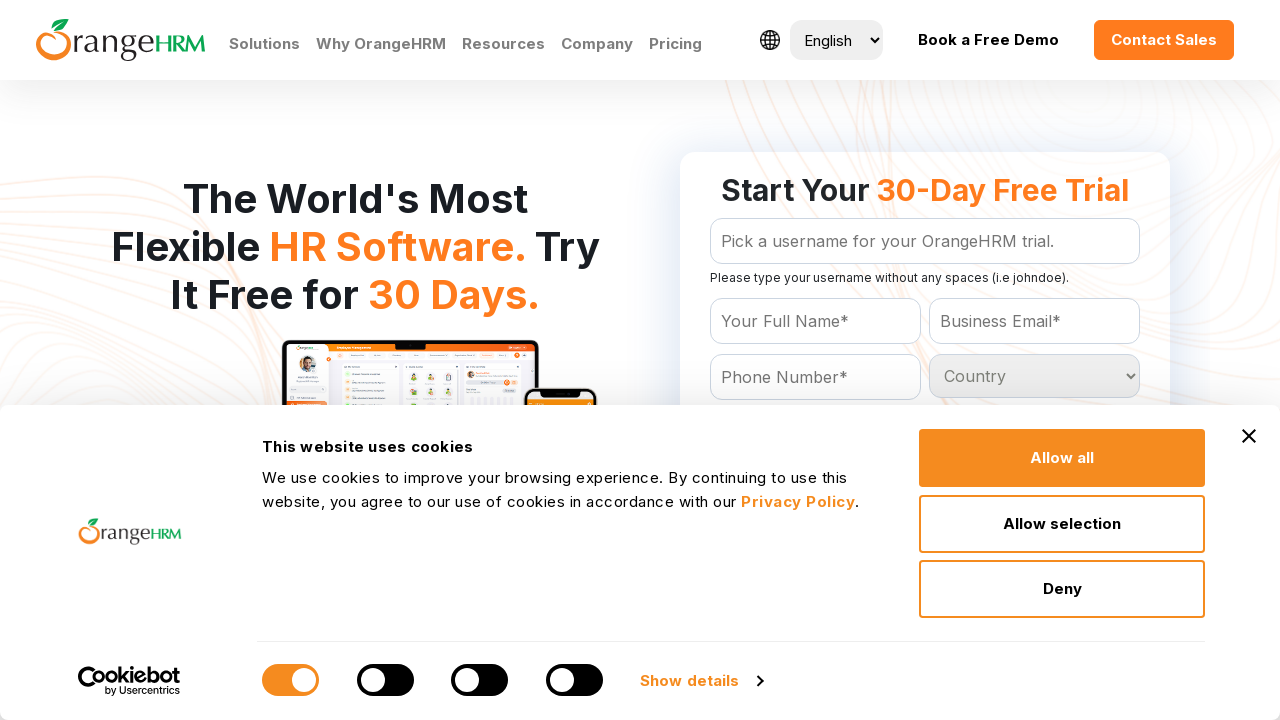

Retrieved option at index 83 from country dropdown
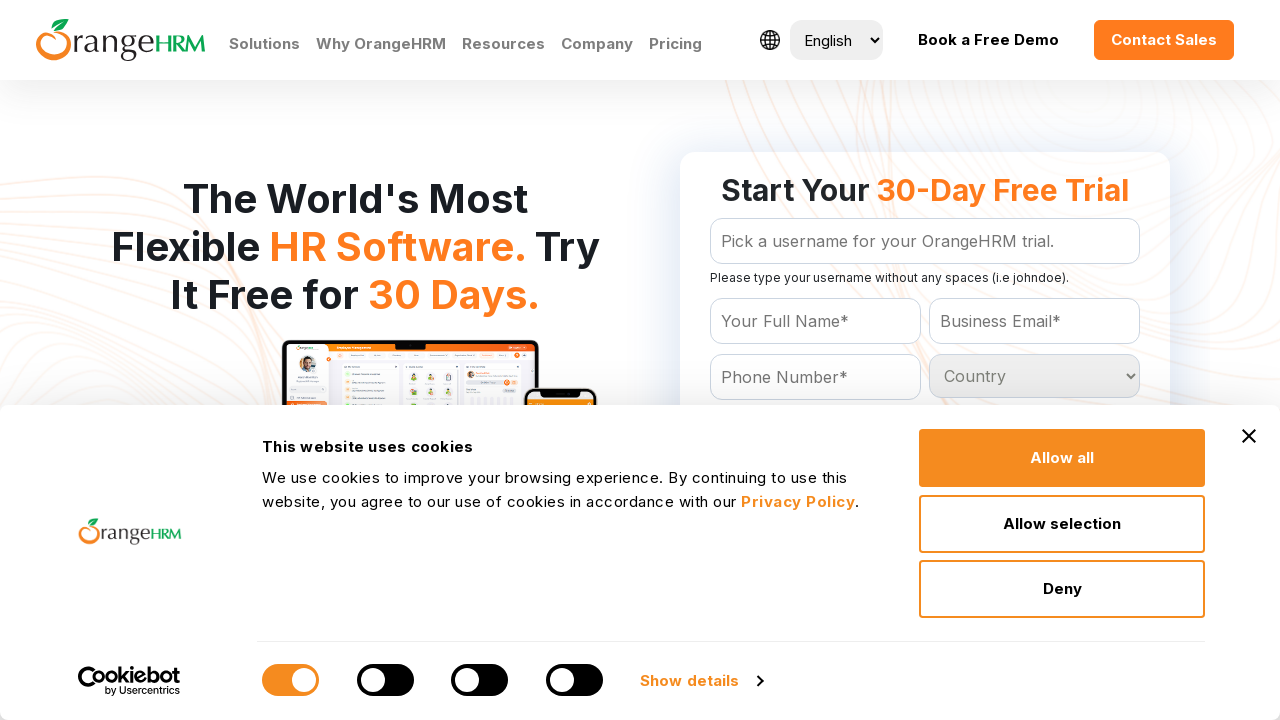

Retrieved option at index 84 from country dropdown
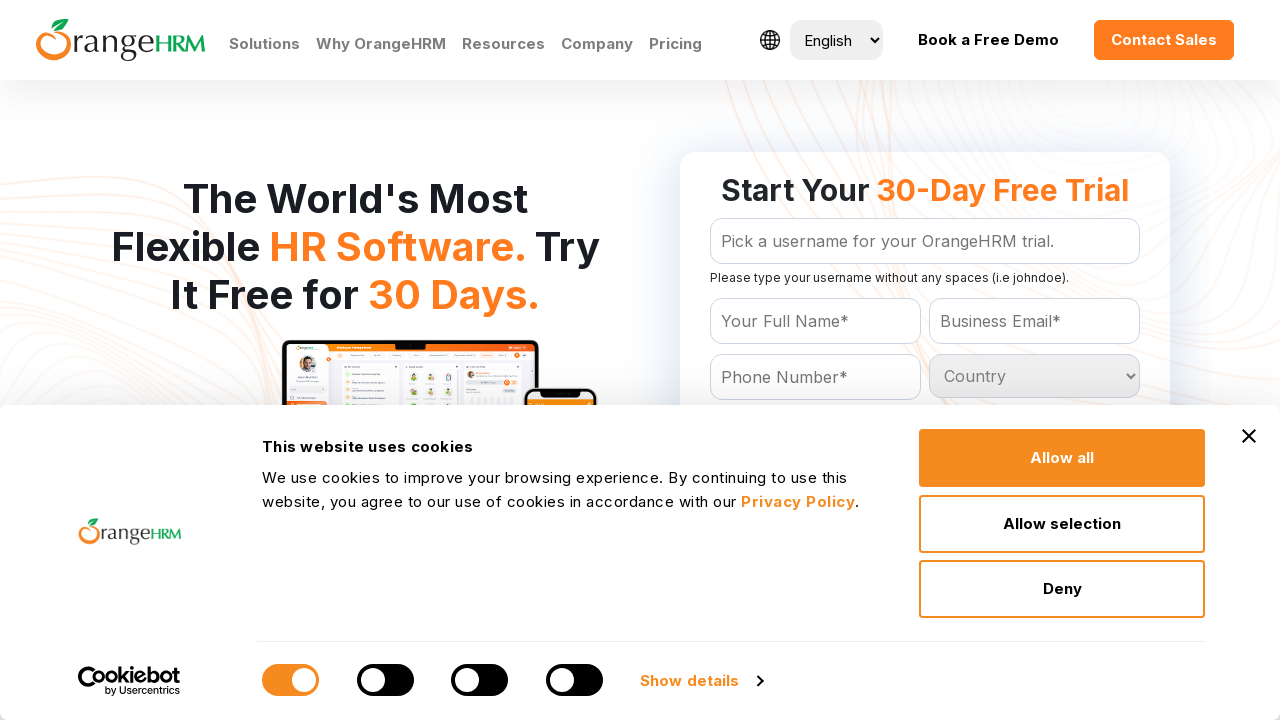

Retrieved option at index 85 from country dropdown
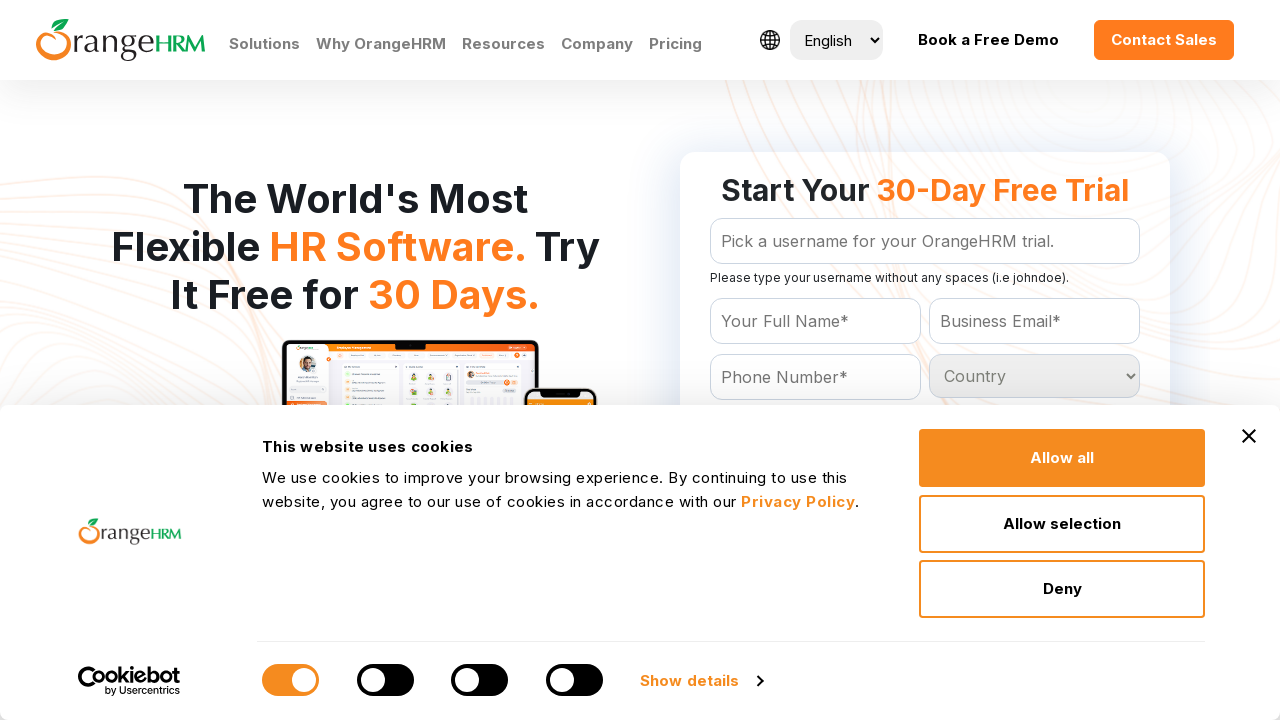

Retrieved option at index 86 from country dropdown
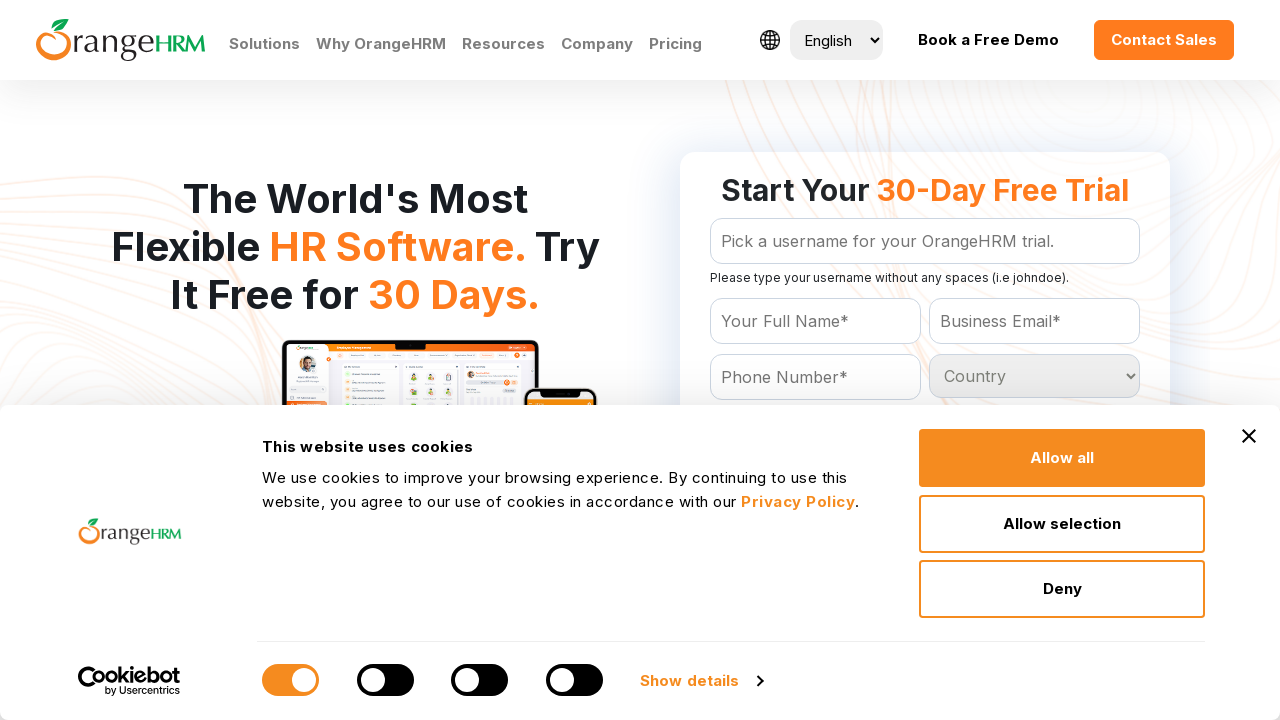

Retrieved option at index 87 from country dropdown
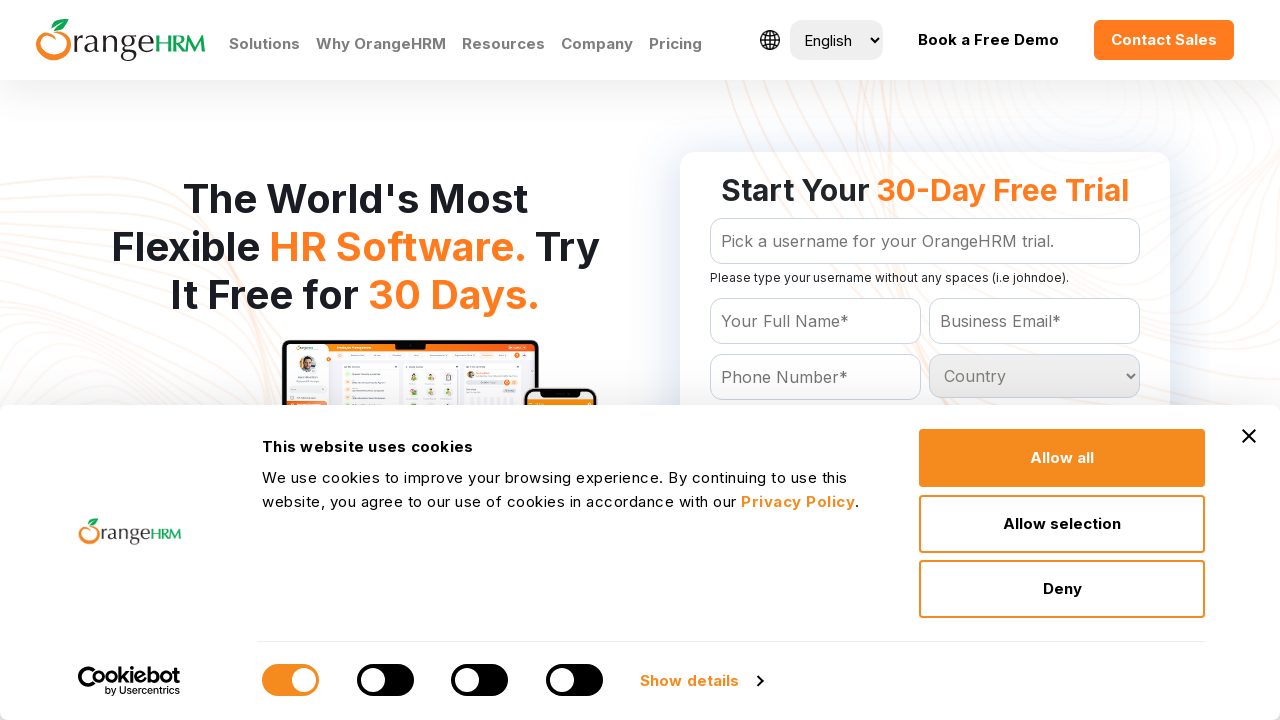

Retrieved option at index 88 from country dropdown
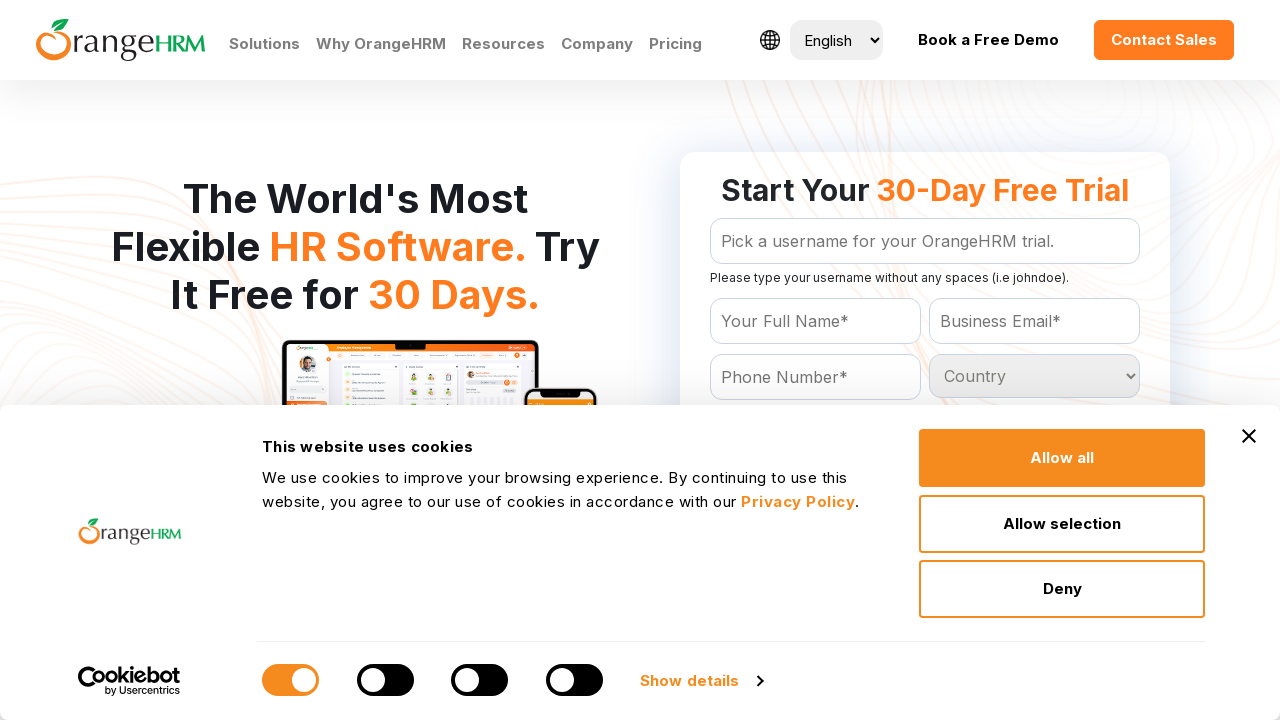

Retrieved option at index 89 from country dropdown
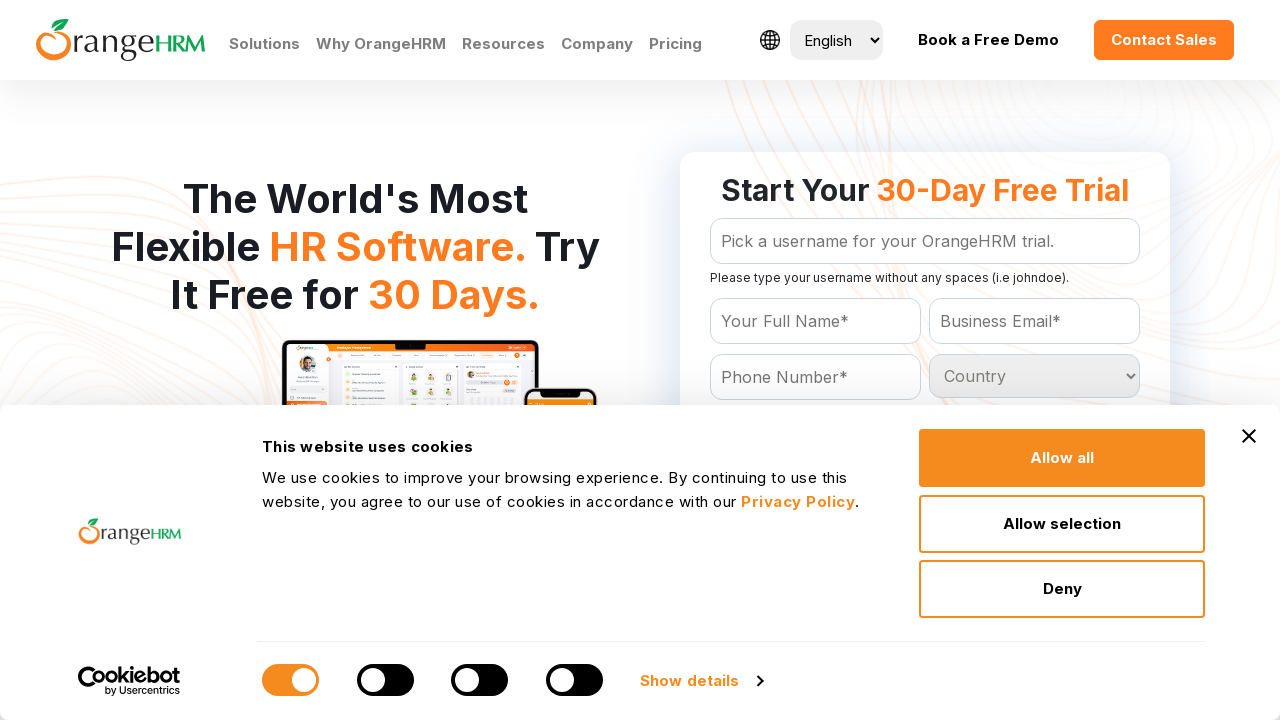

Retrieved option at index 90 from country dropdown
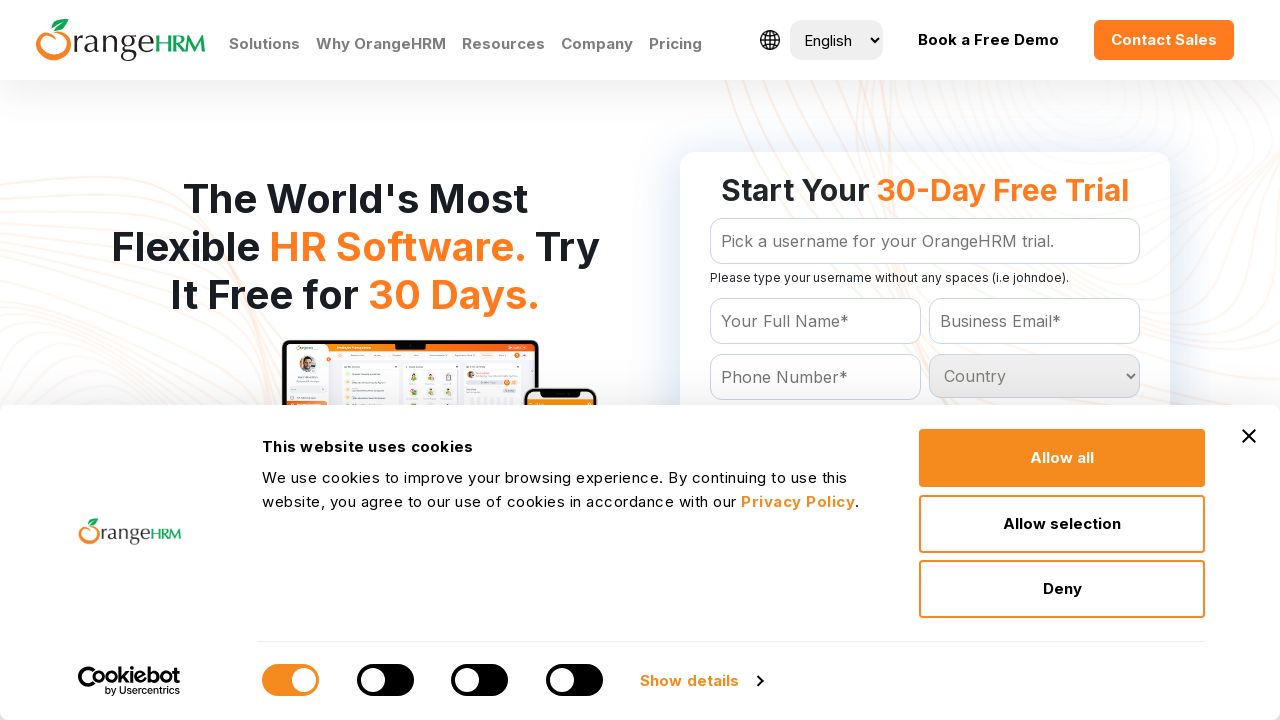

Retrieved option at index 91 from country dropdown
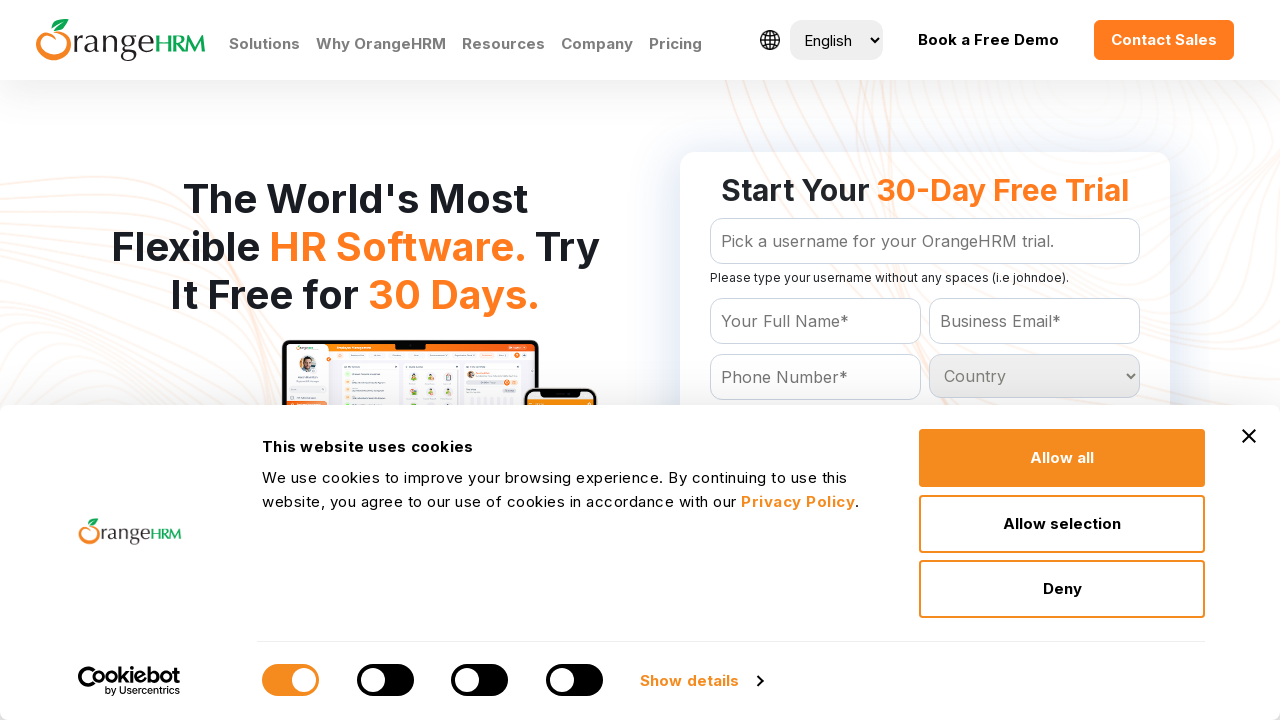

Retrieved option at index 92 from country dropdown
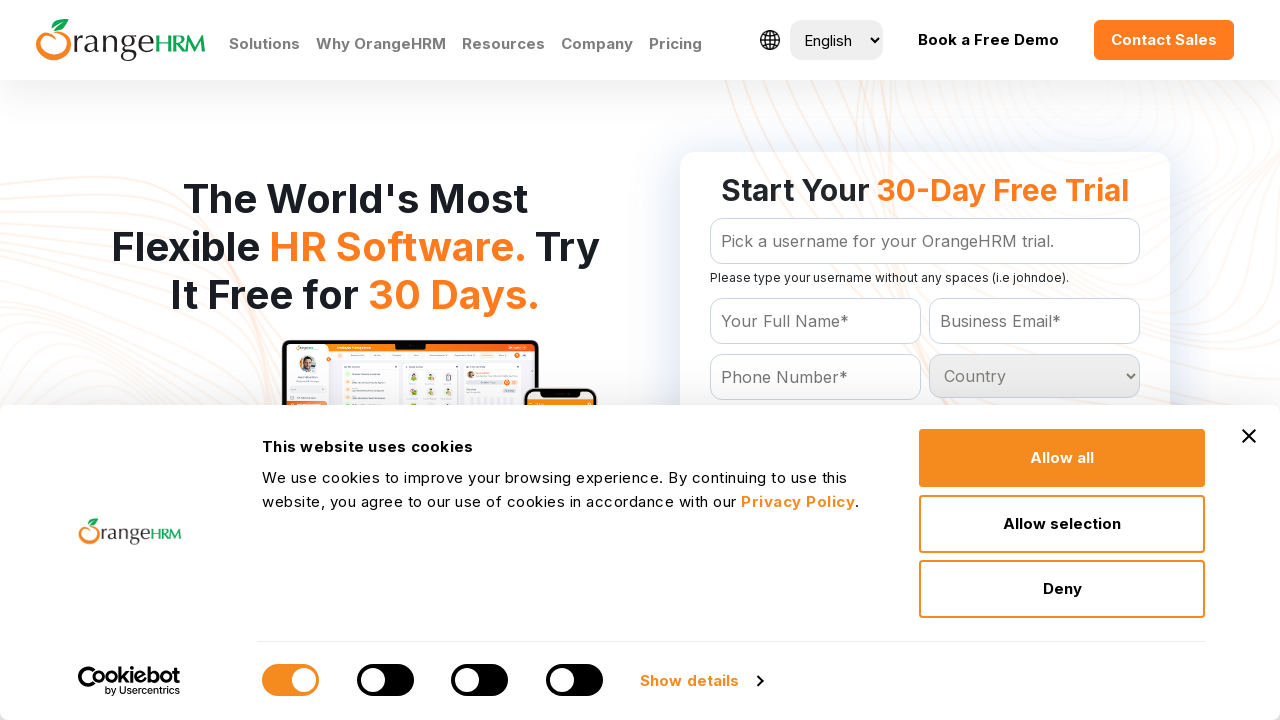

Retrieved option at index 93 from country dropdown
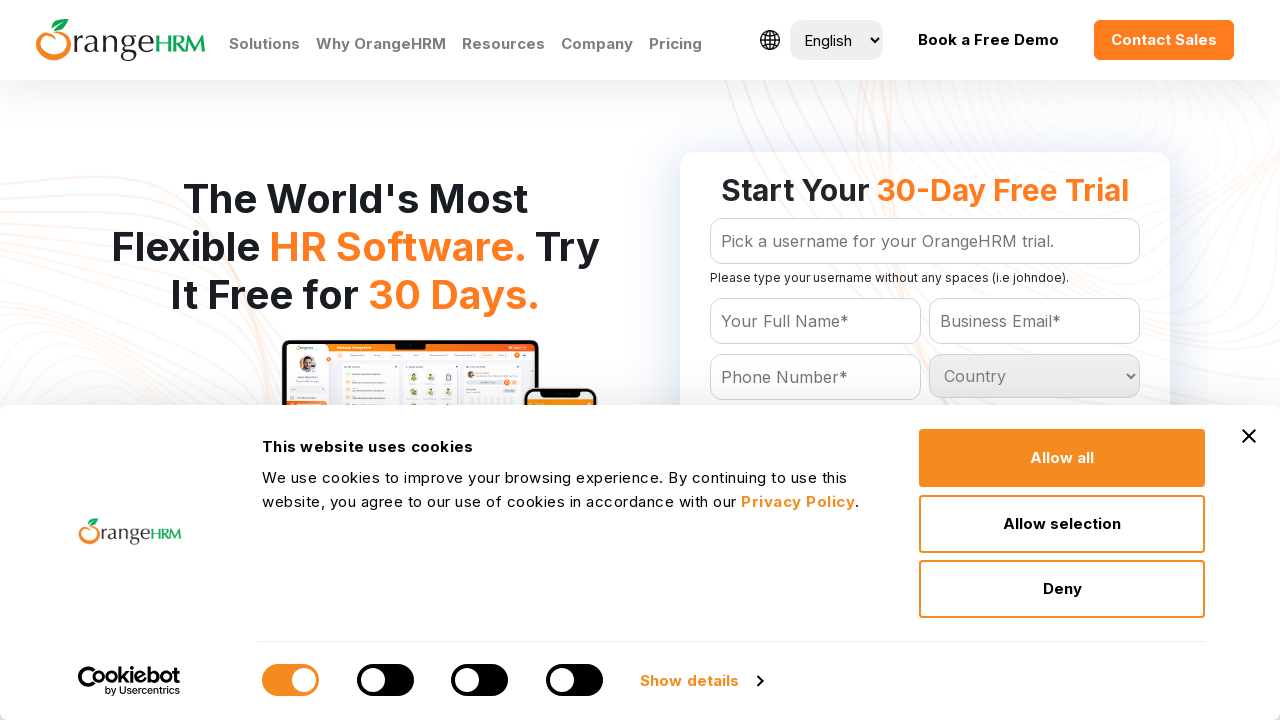

Retrieved option at index 94 from country dropdown
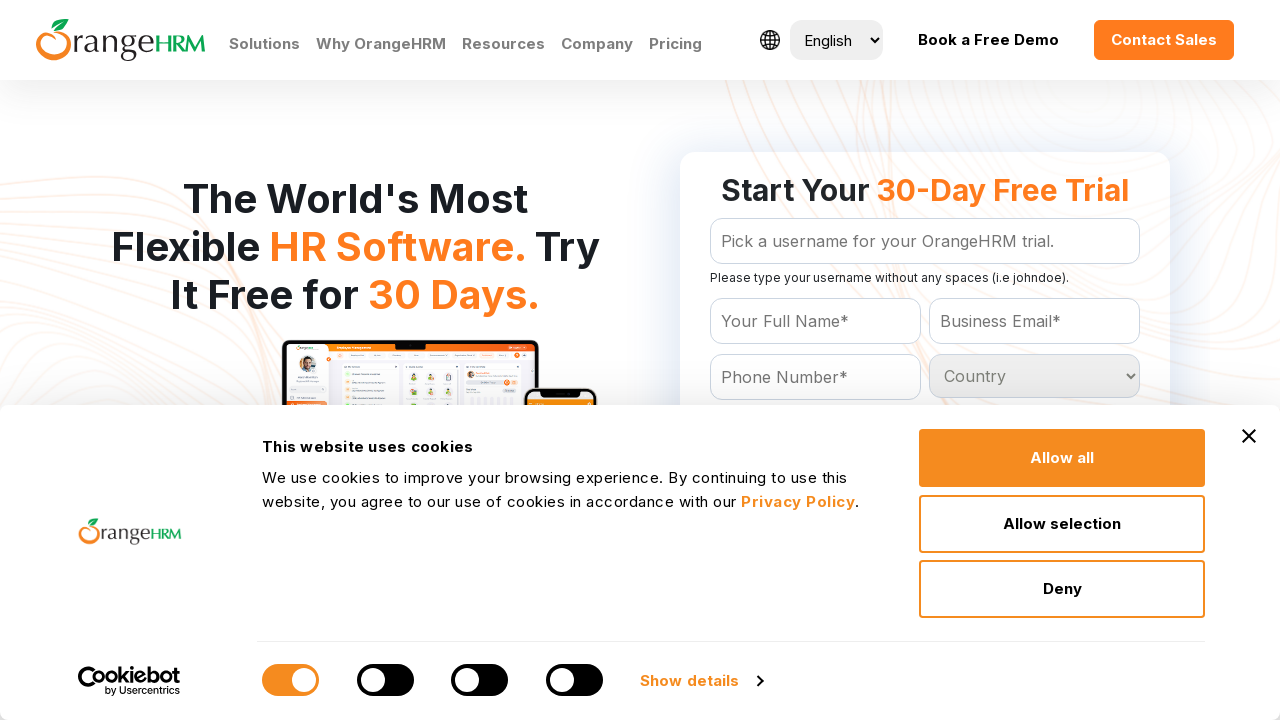

Retrieved option at index 95 from country dropdown
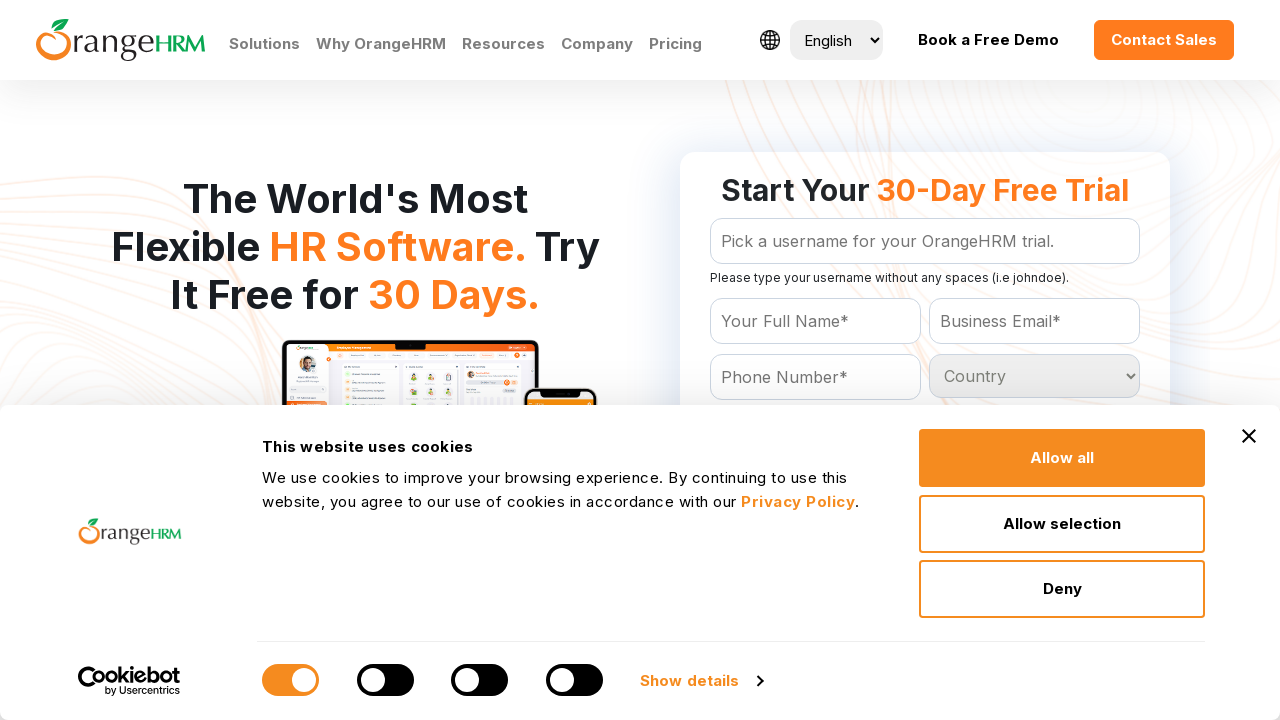

Retrieved option at index 96 from country dropdown
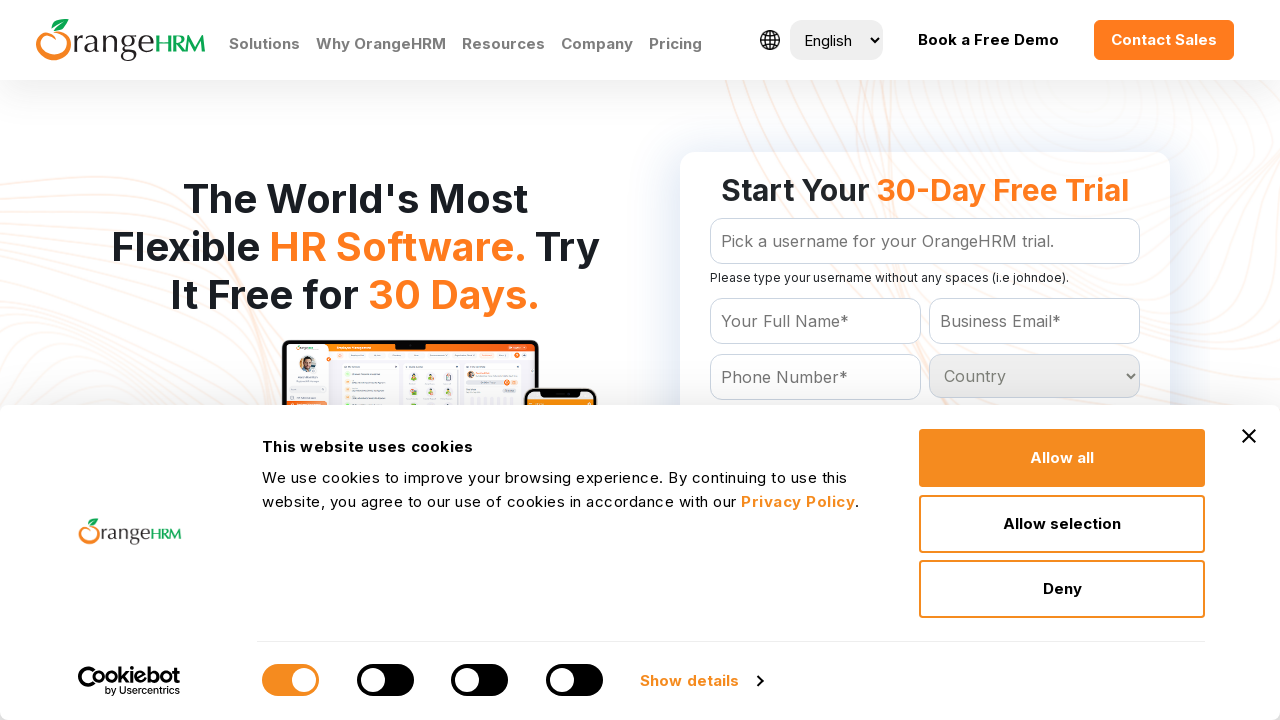

Retrieved option at index 97 from country dropdown
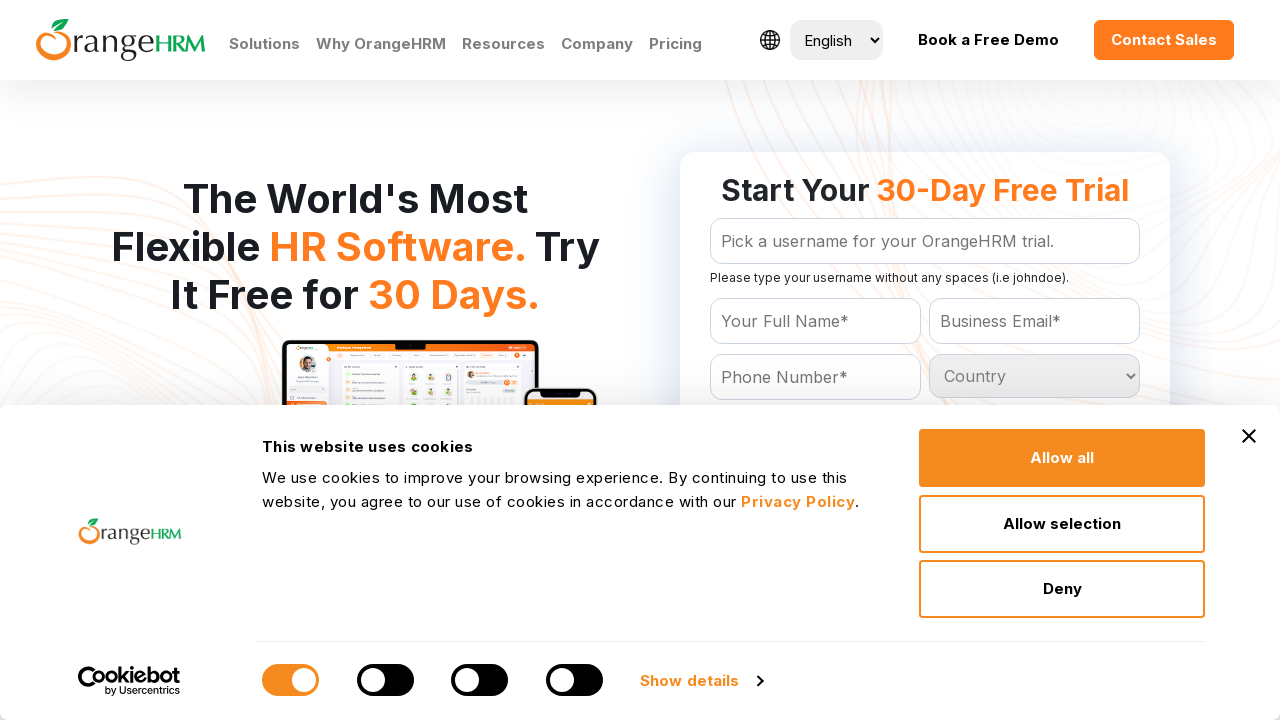

Retrieved option at index 98 from country dropdown
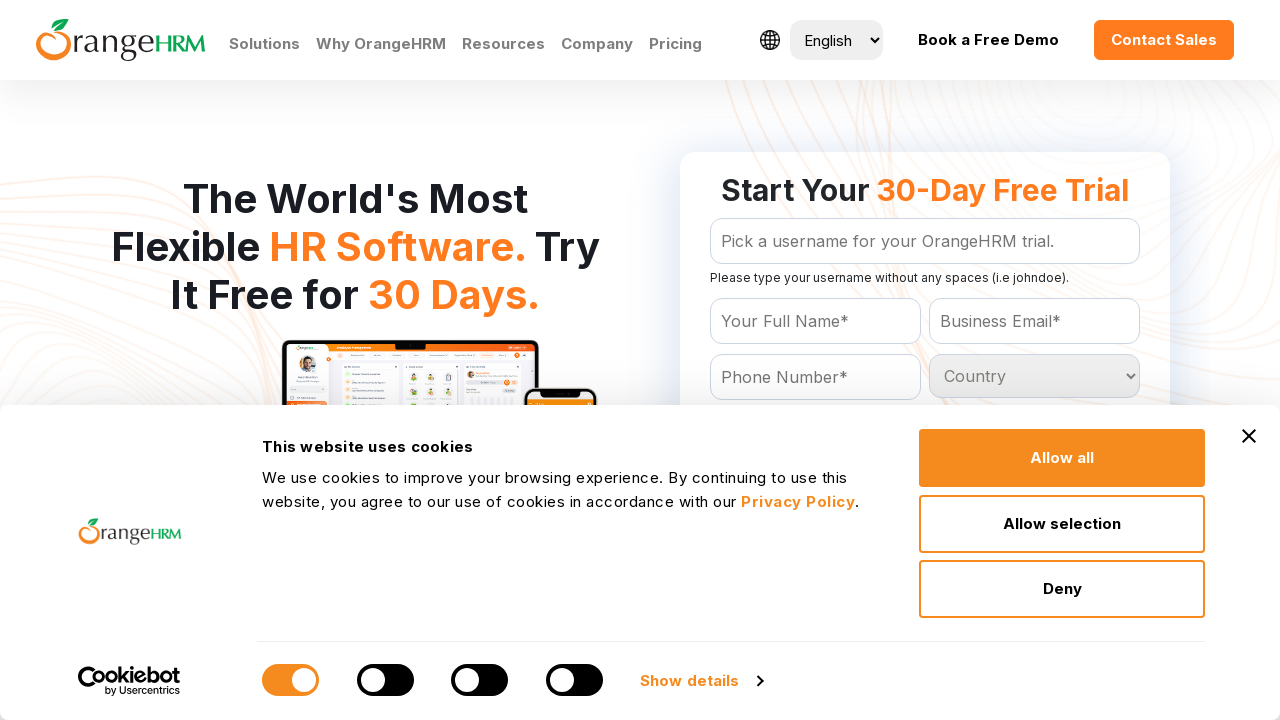

Retrieved option at index 99 from country dropdown
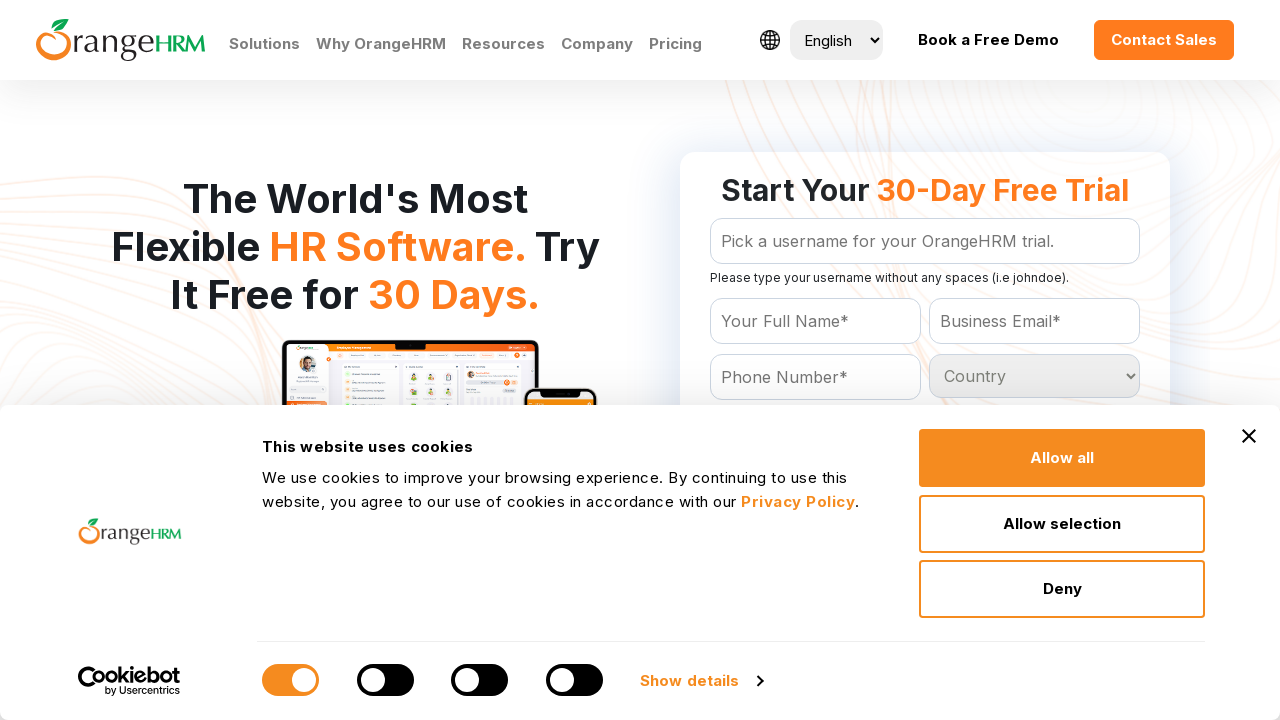

Retrieved option at index 100 from country dropdown
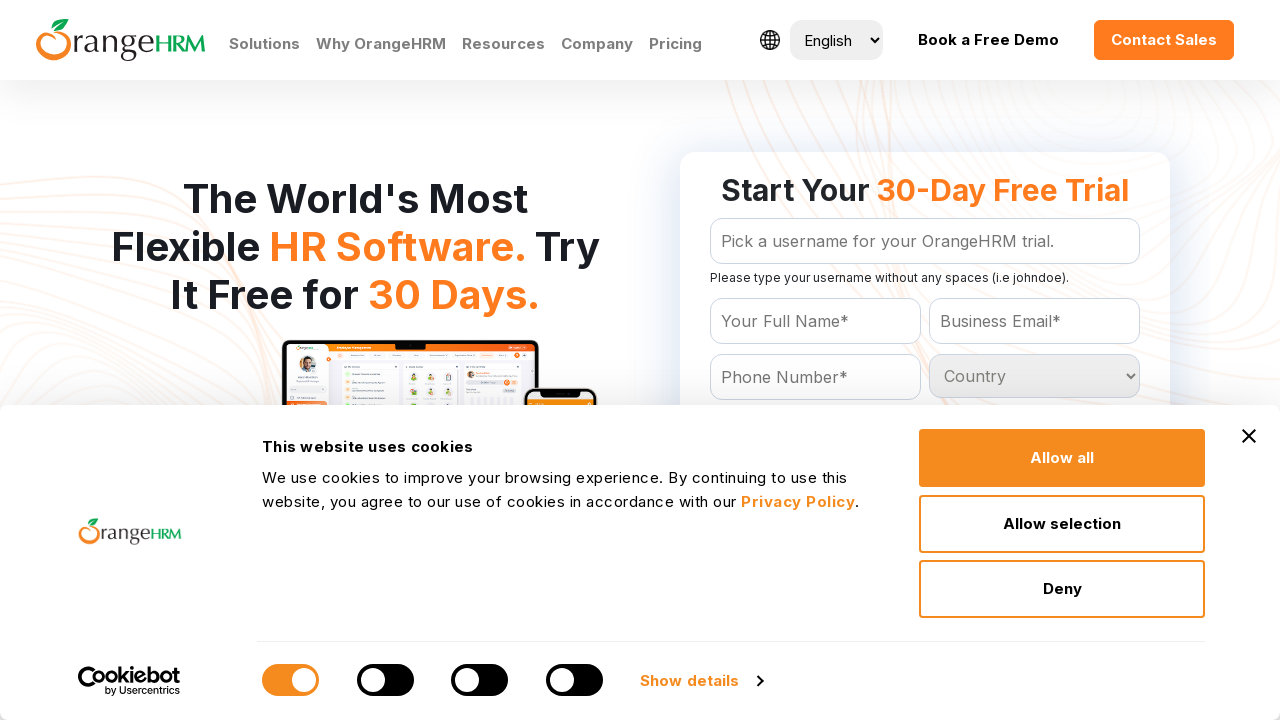

Retrieved option at index 101 from country dropdown
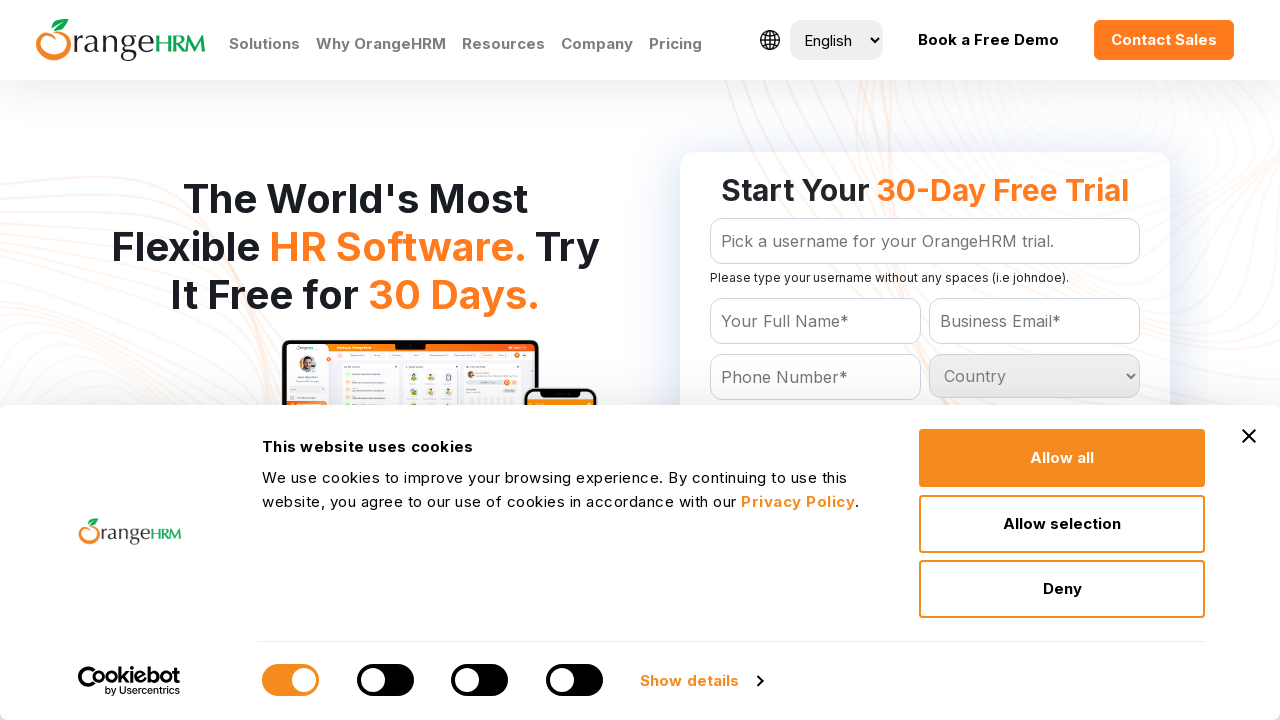

Retrieved option at index 102 from country dropdown
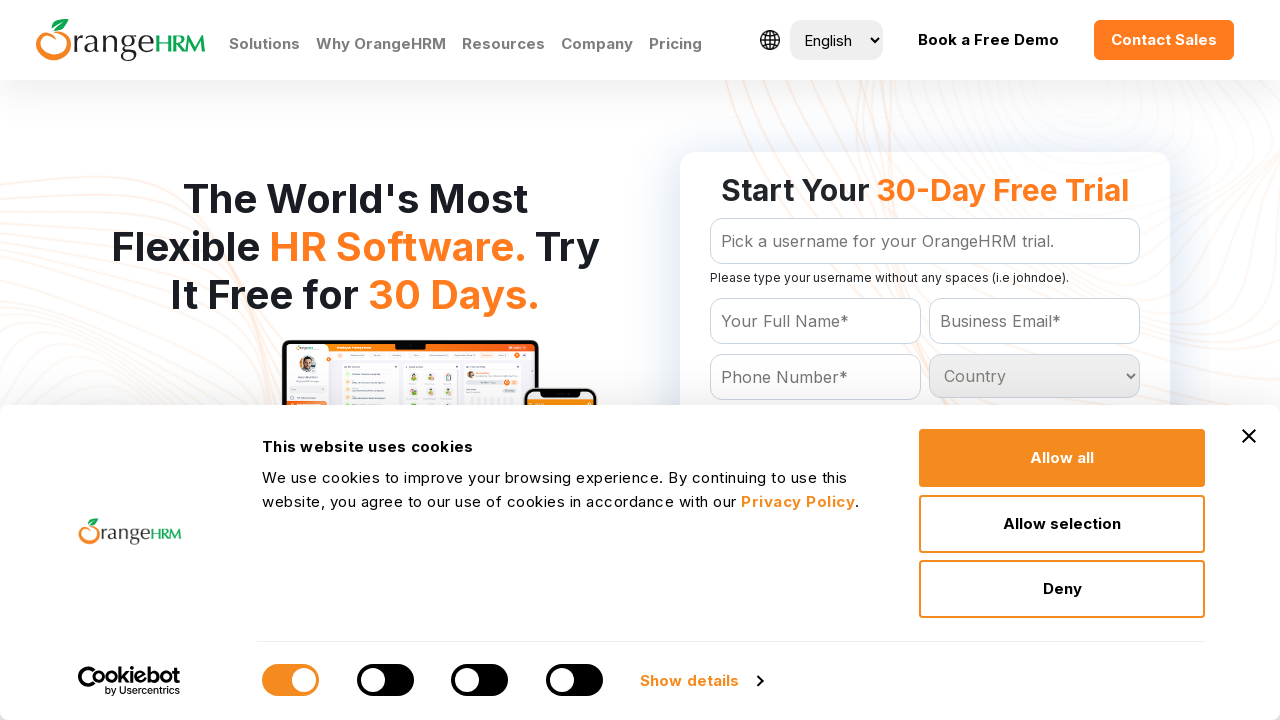

Retrieved option at index 103 from country dropdown
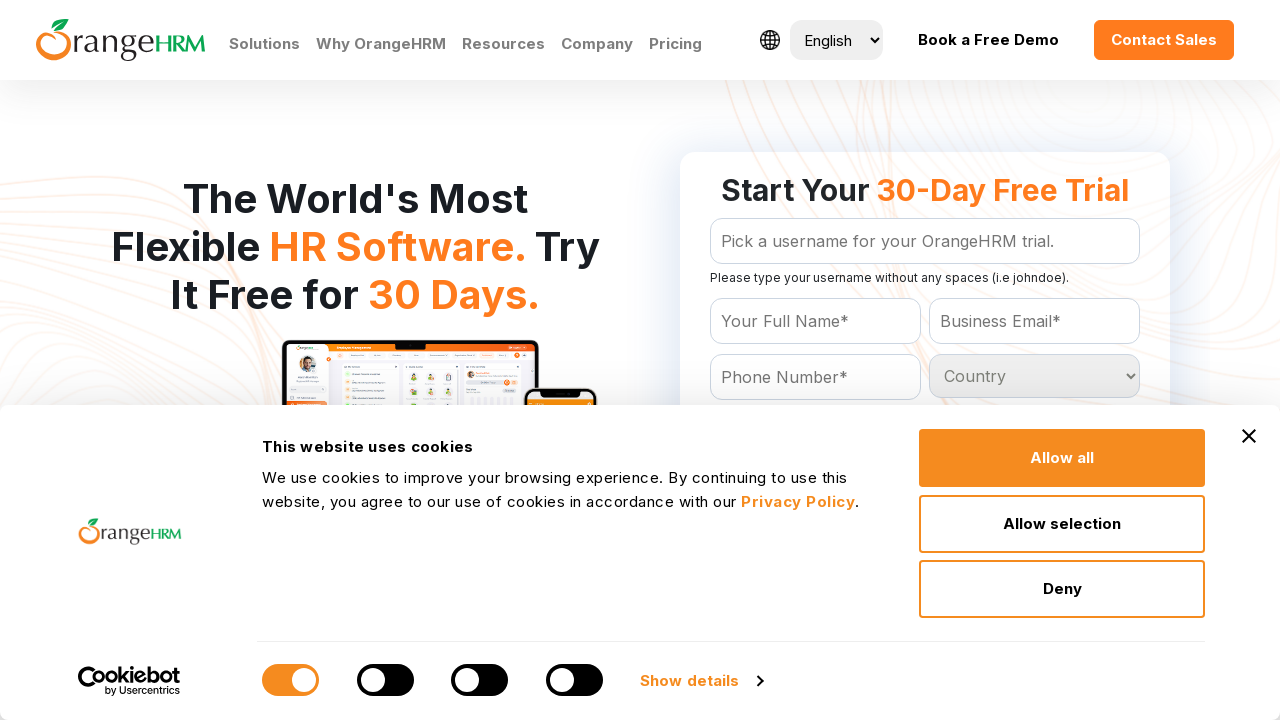

Retrieved option at index 104 from country dropdown
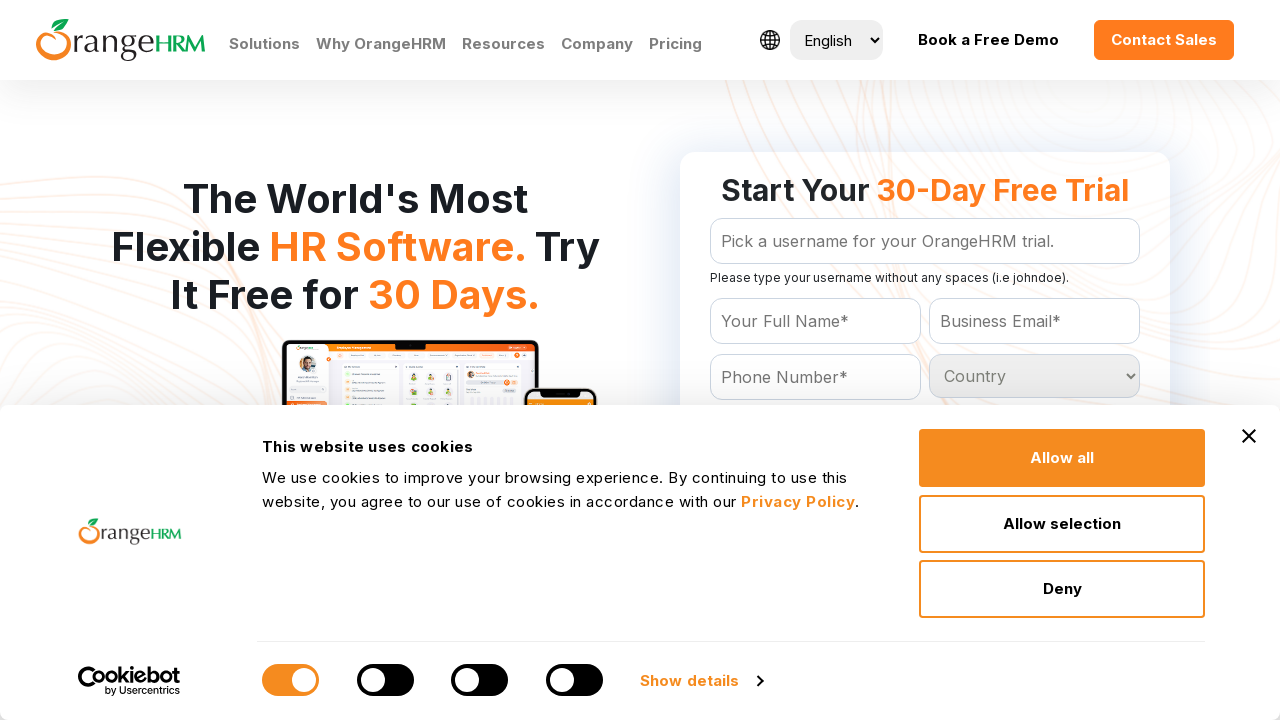

Retrieved option at index 105 from country dropdown
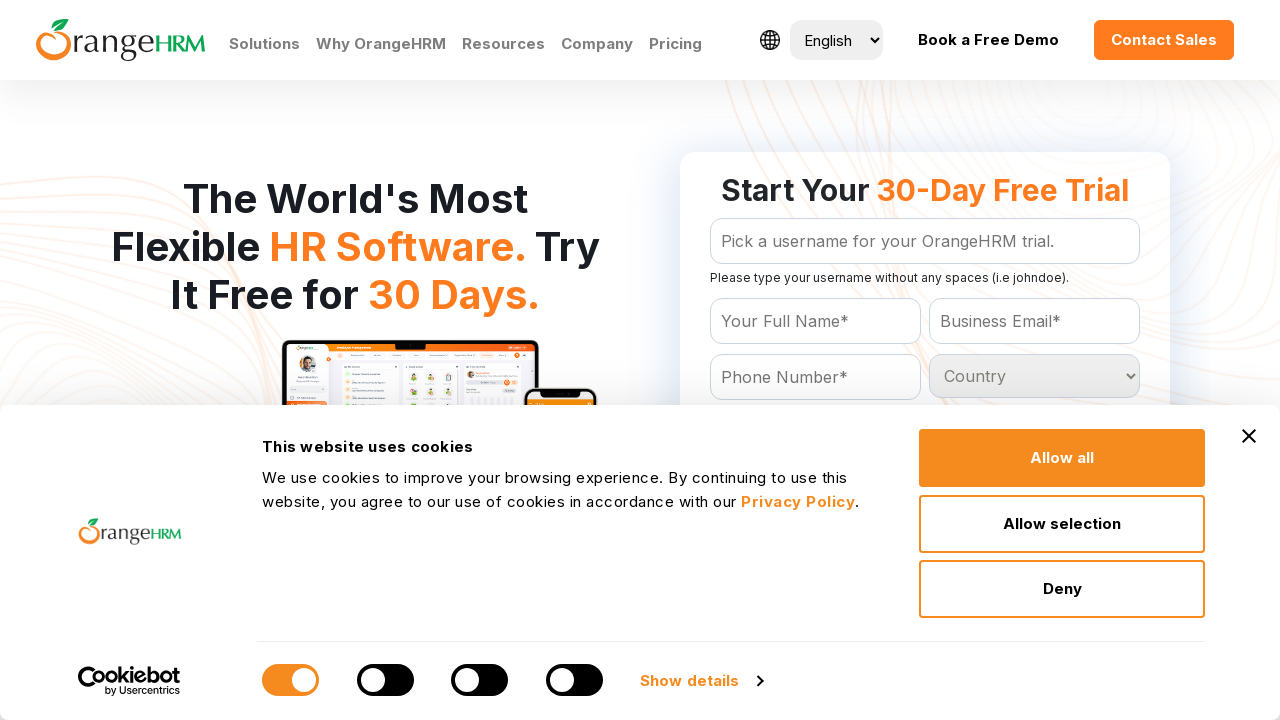

Retrieved option at index 106 from country dropdown
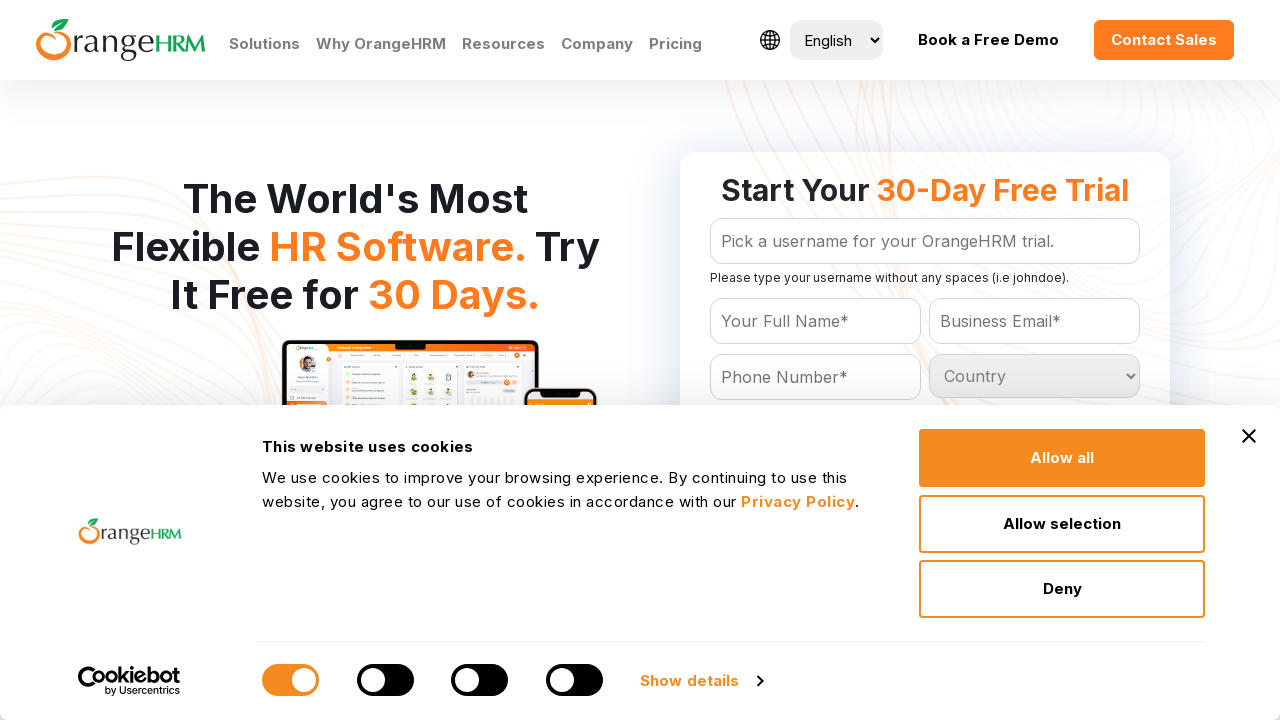

Retrieved option at index 107 from country dropdown
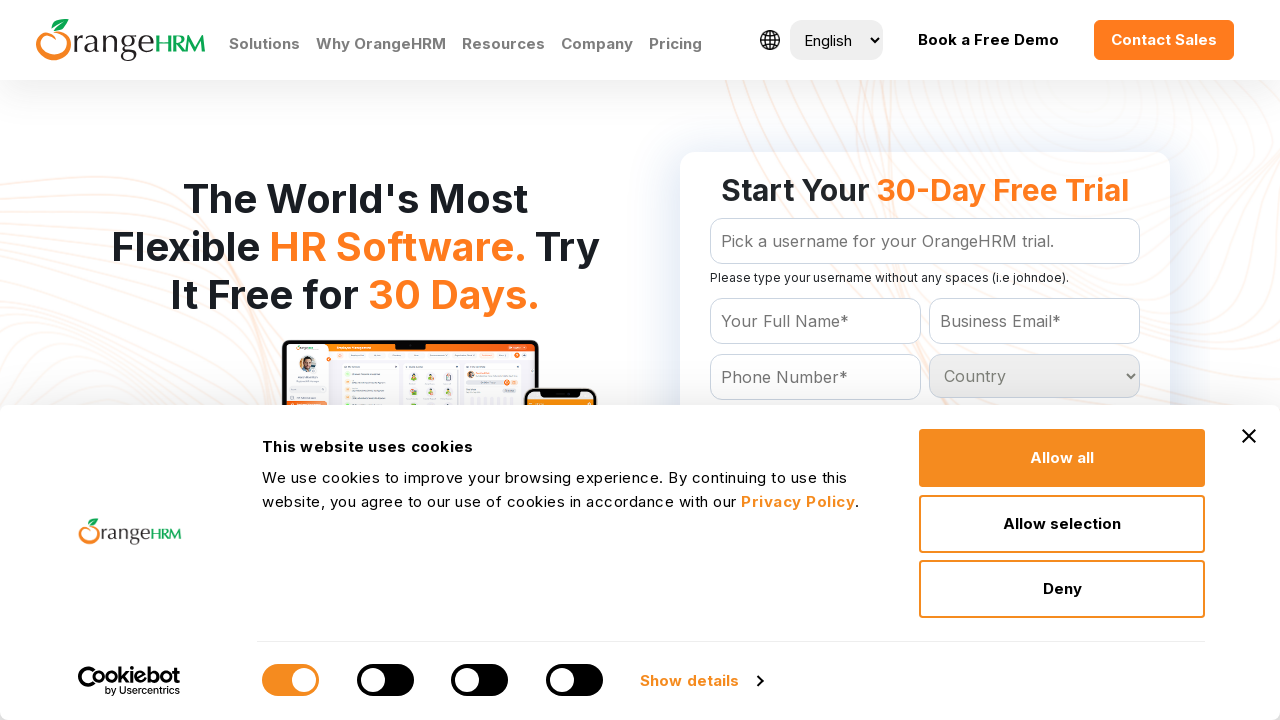

Retrieved option at index 108 from country dropdown
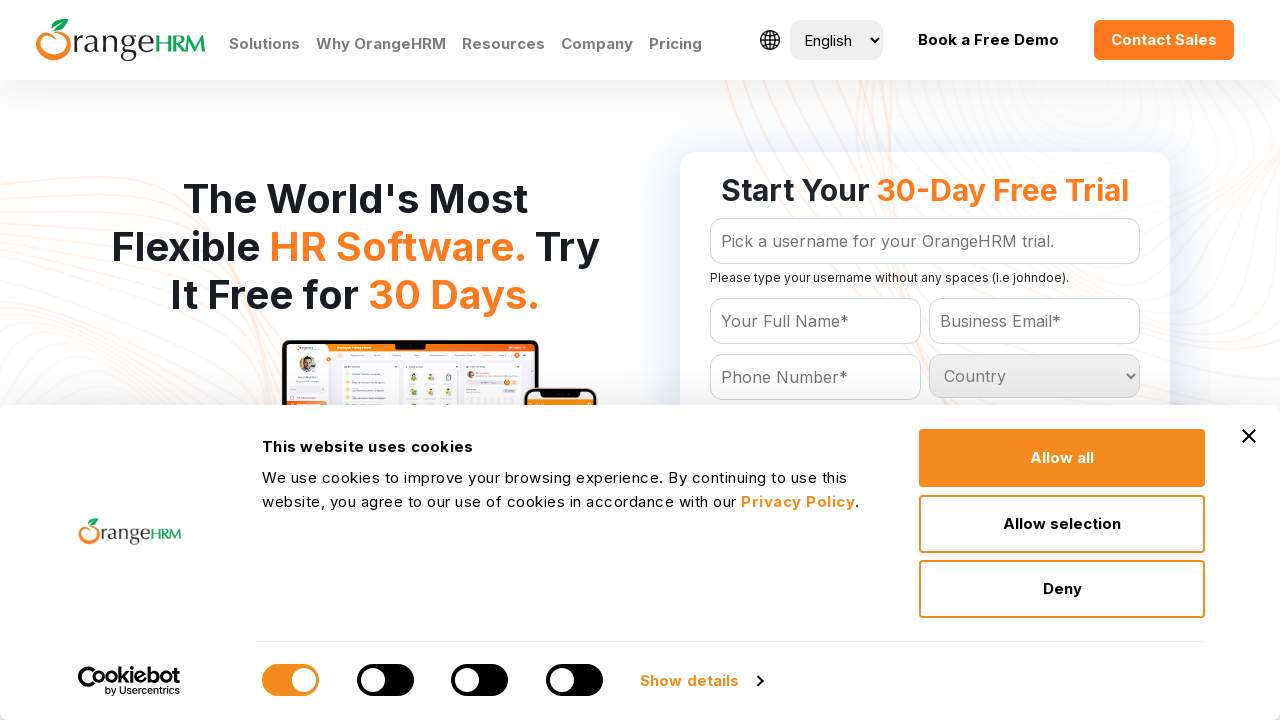

Retrieved option at index 109 from country dropdown
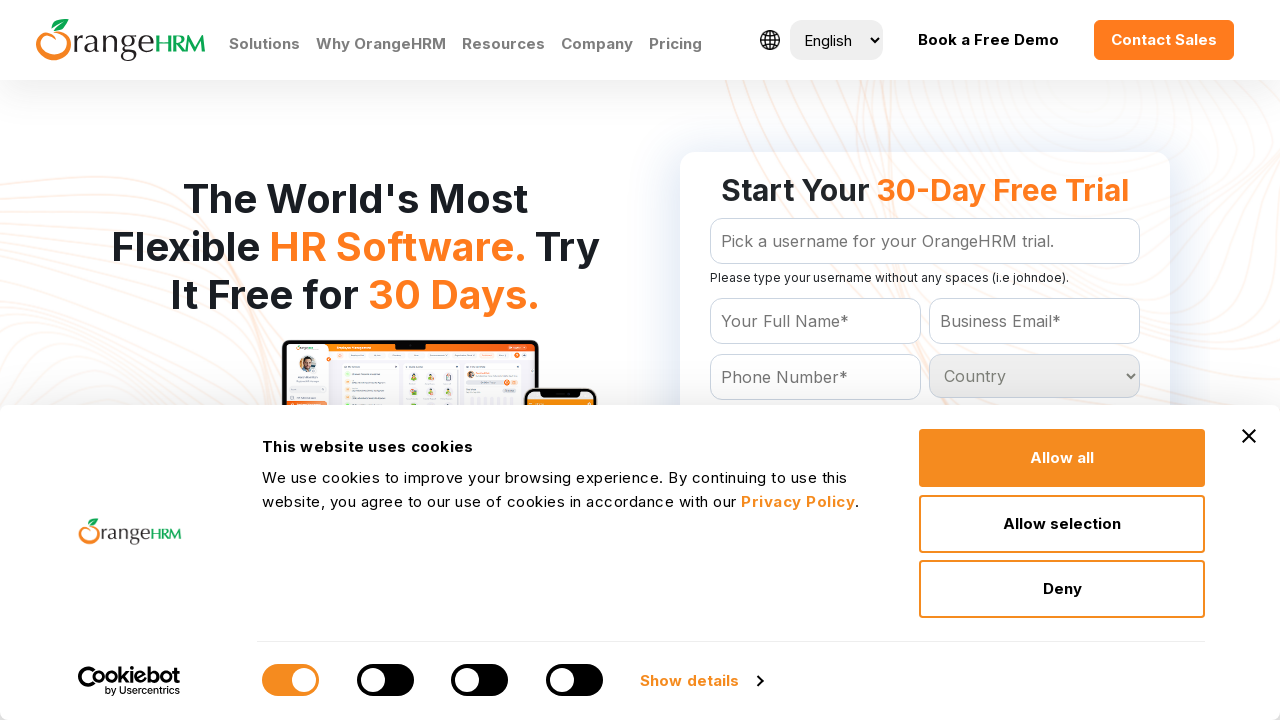

Retrieved option at index 110 from country dropdown
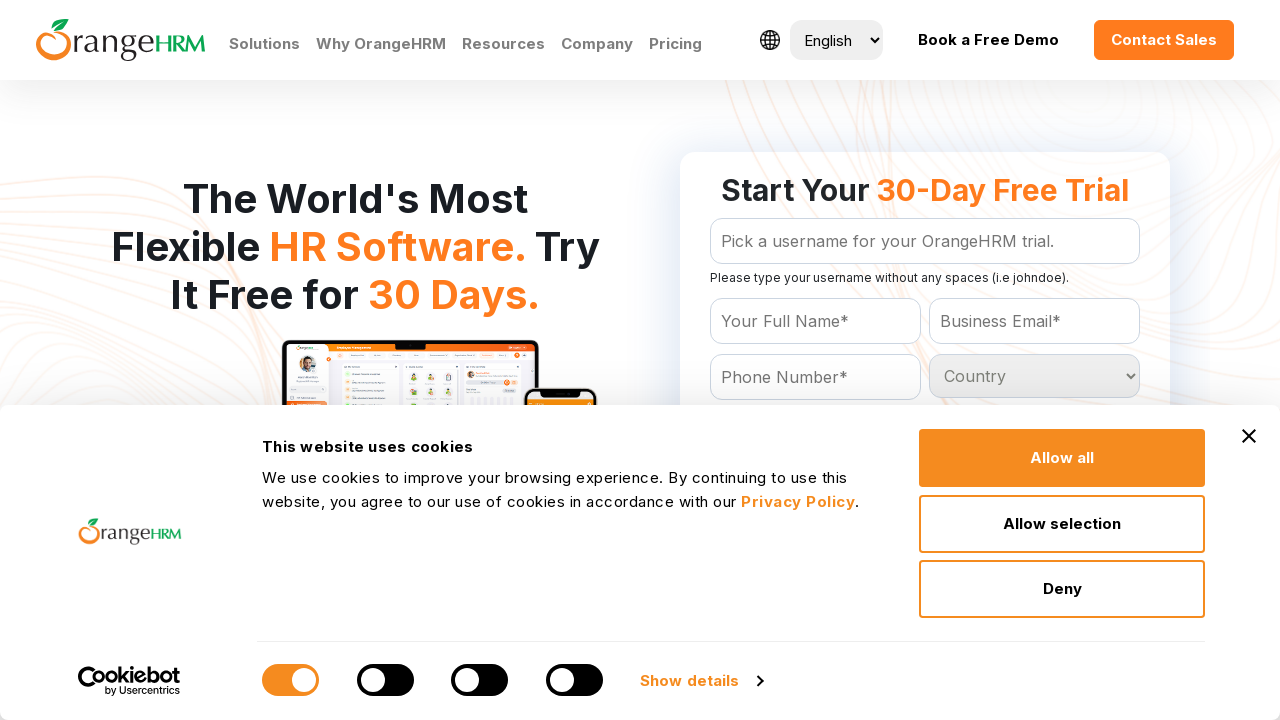

Retrieved option at index 111 from country dropdown
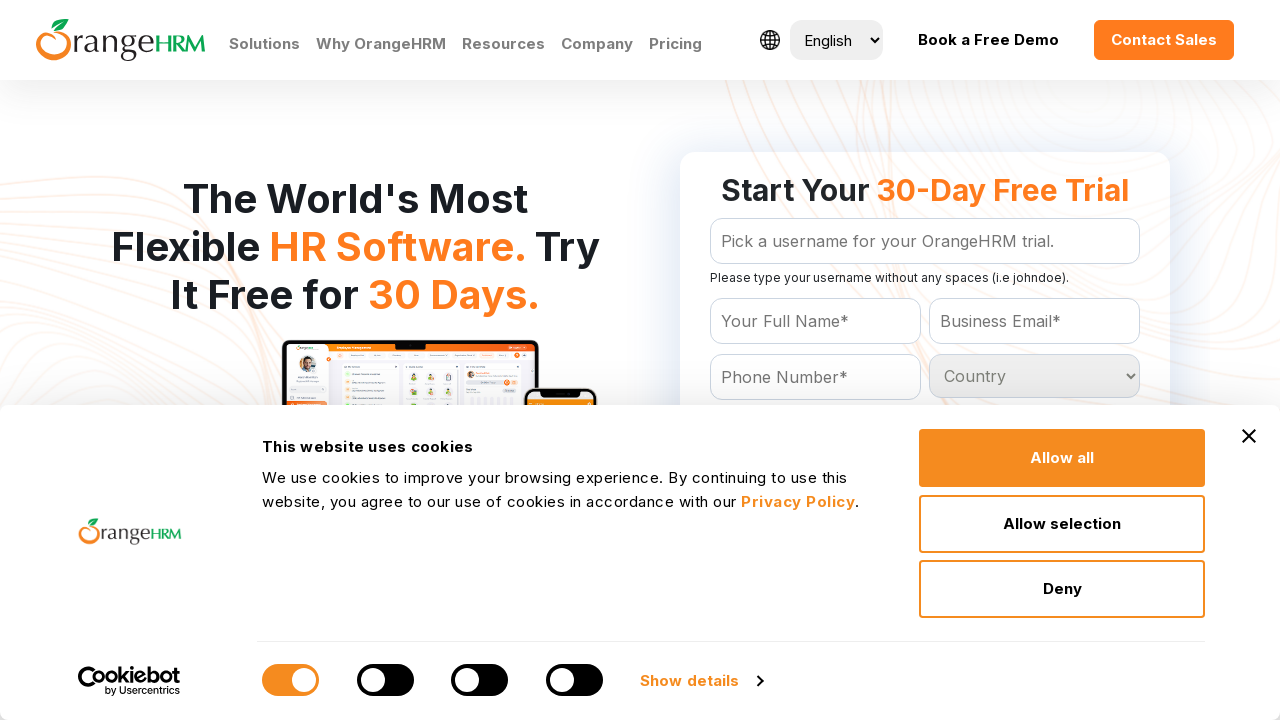

Retrieved option at index 112 from country dropdown
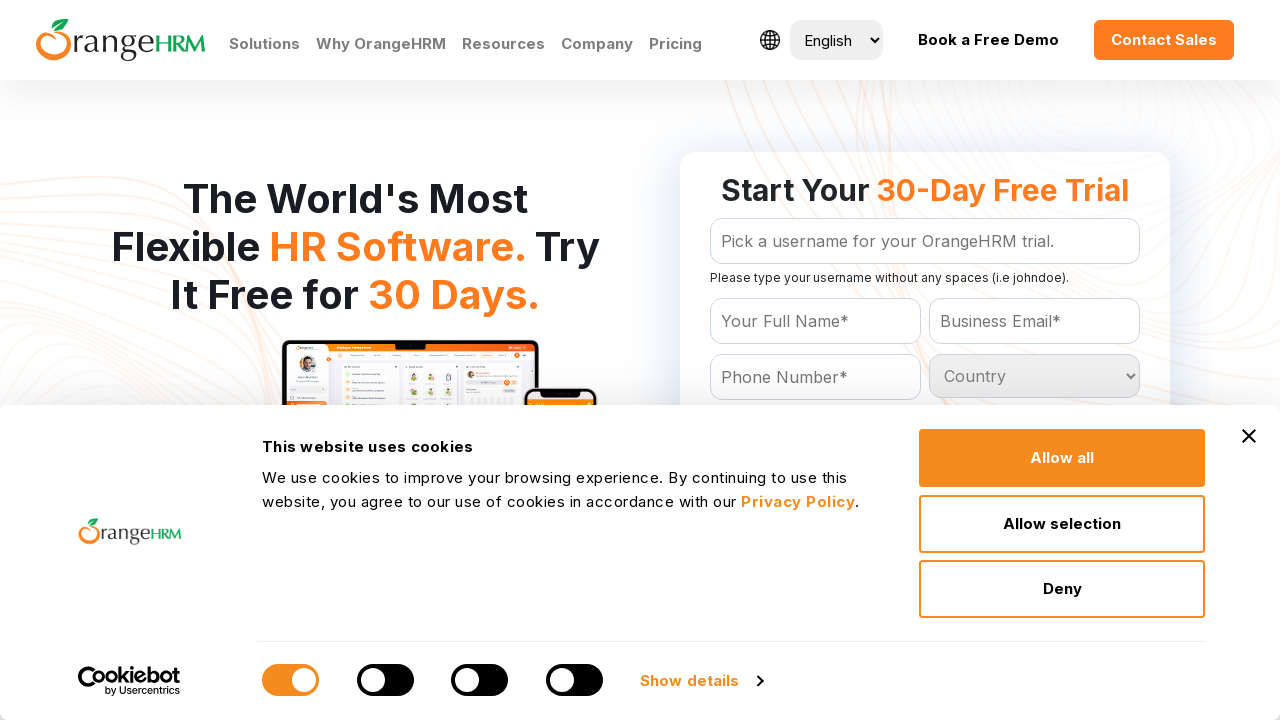

Retrieved option at index 113 from country dropdown
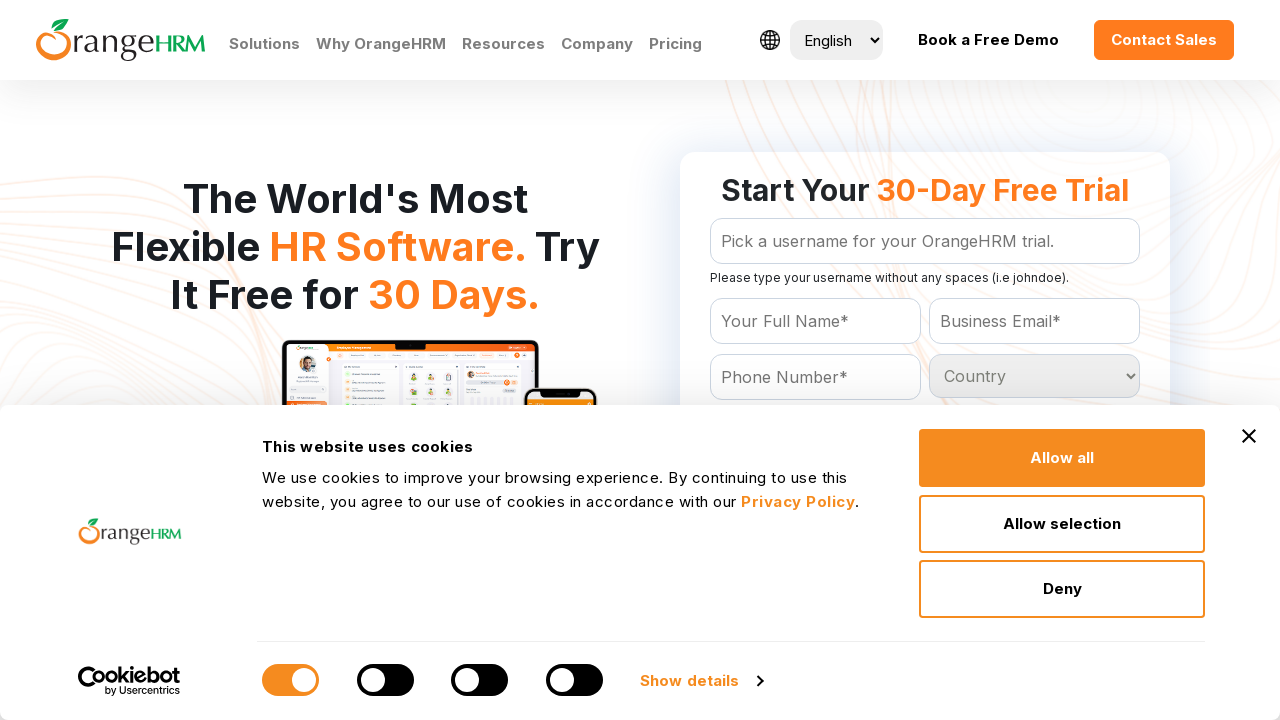

Retrieved option at index 114 from country dropdown
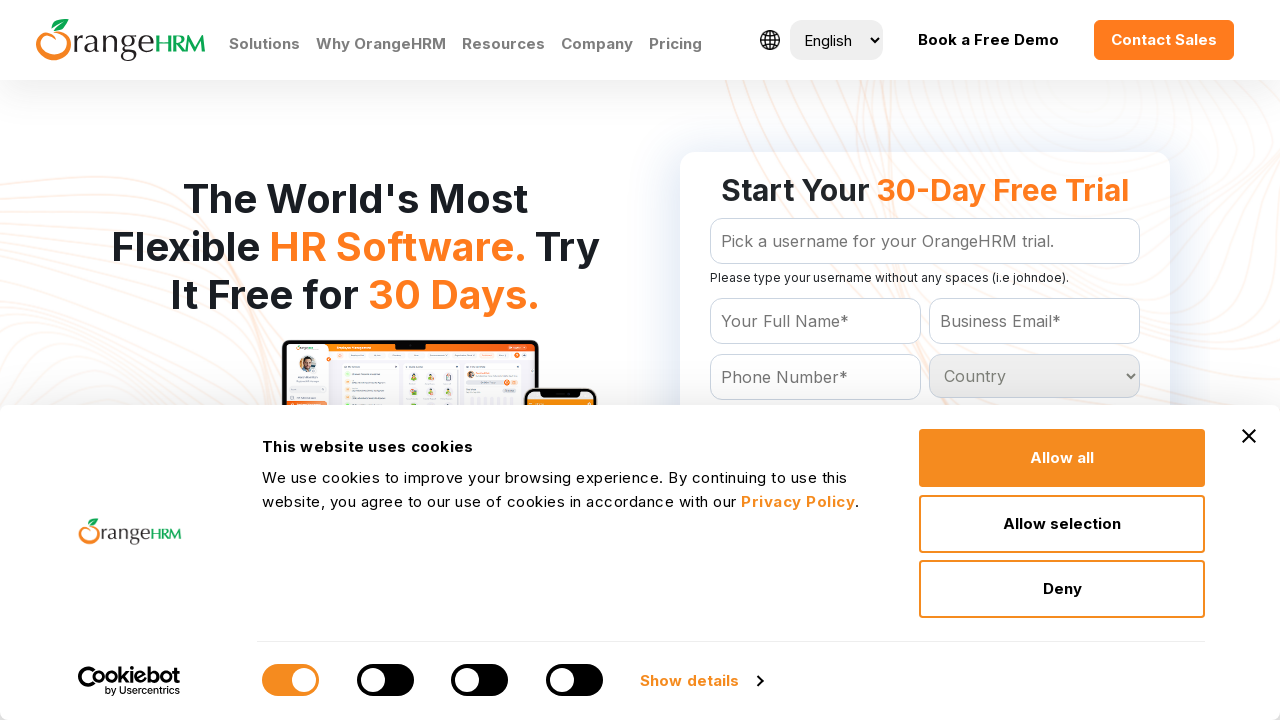

Retrieved option at index 115 from country dropdown
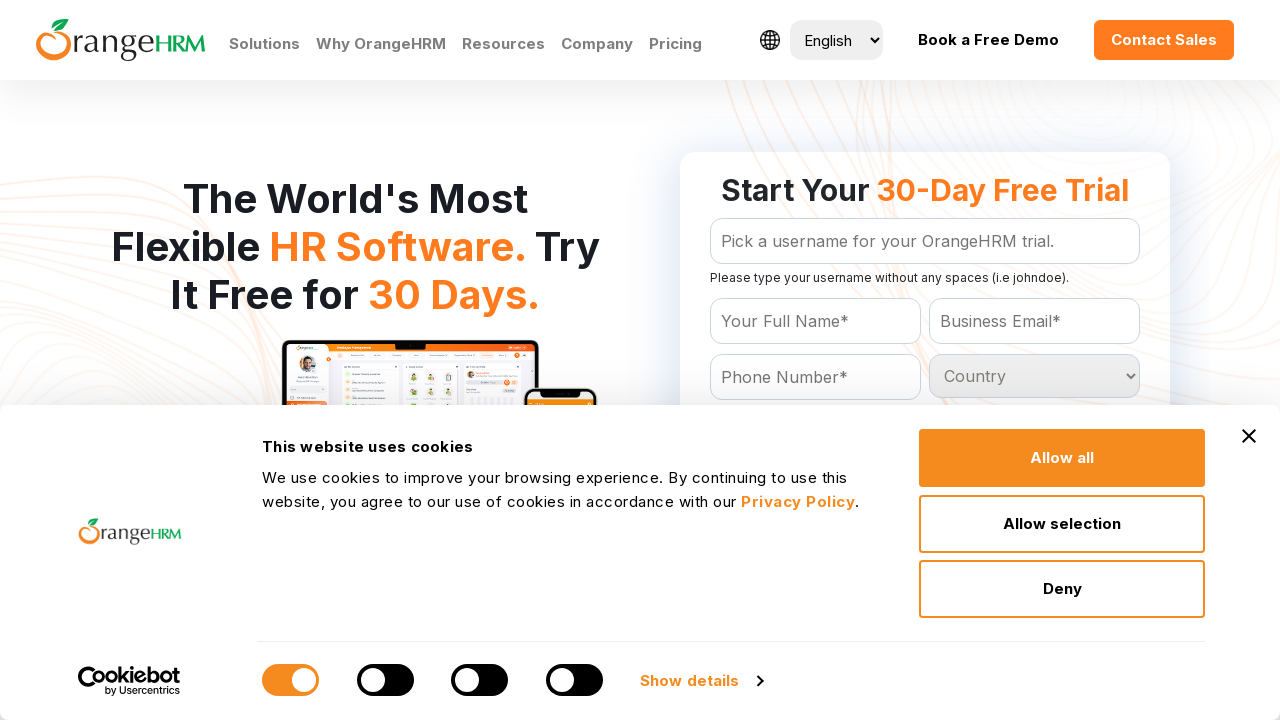

Retrieved option at index 116 from country dropdown
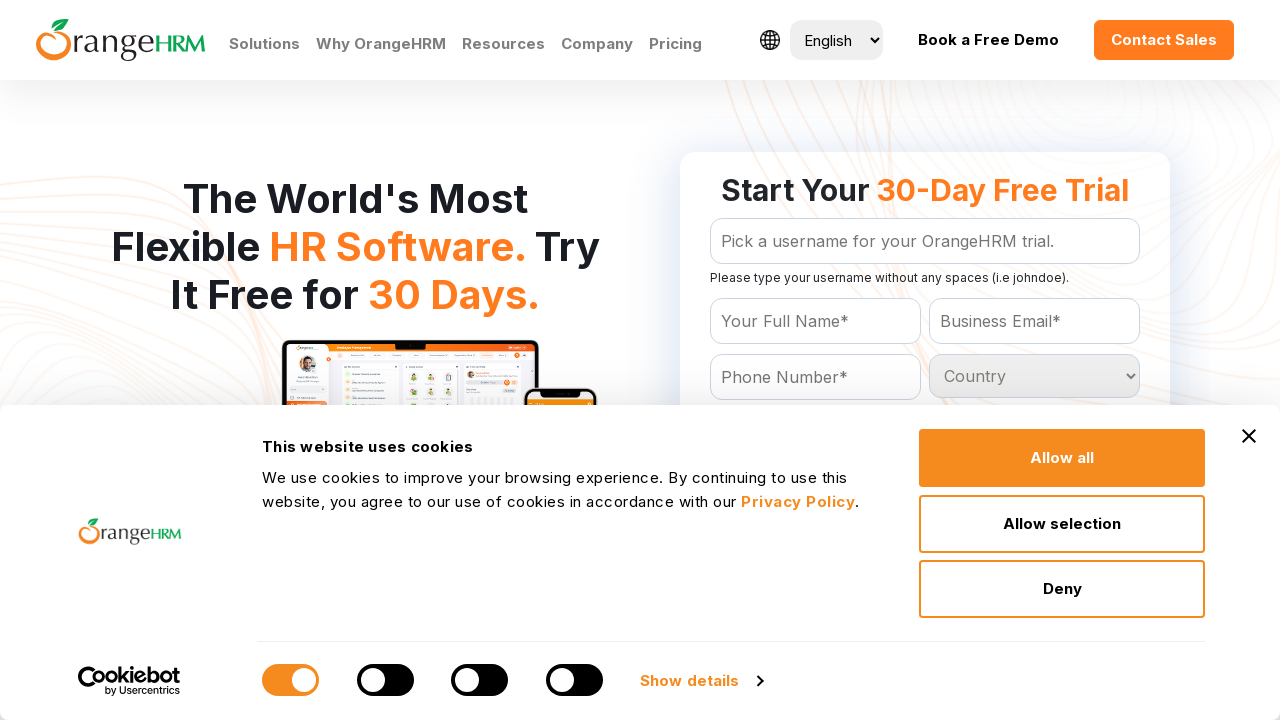

Retrieved option at index 117 from country dropdown
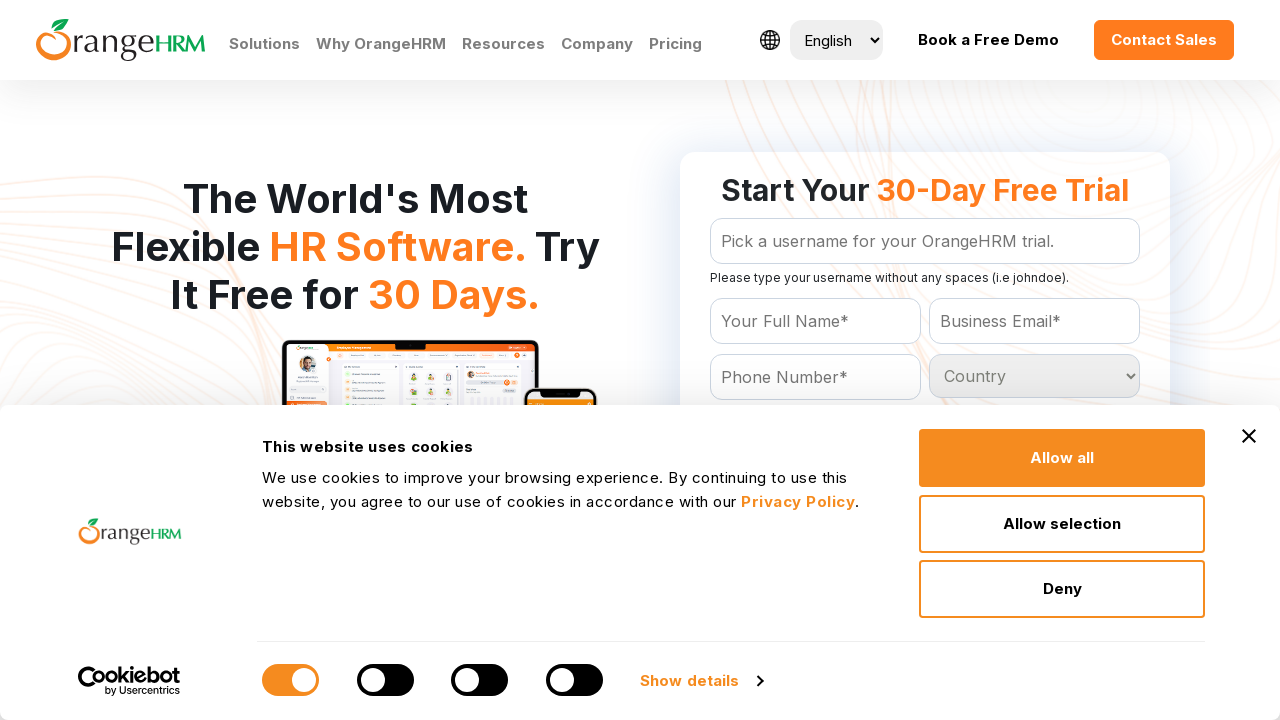

Retrieved option at index 118 from country dropdown
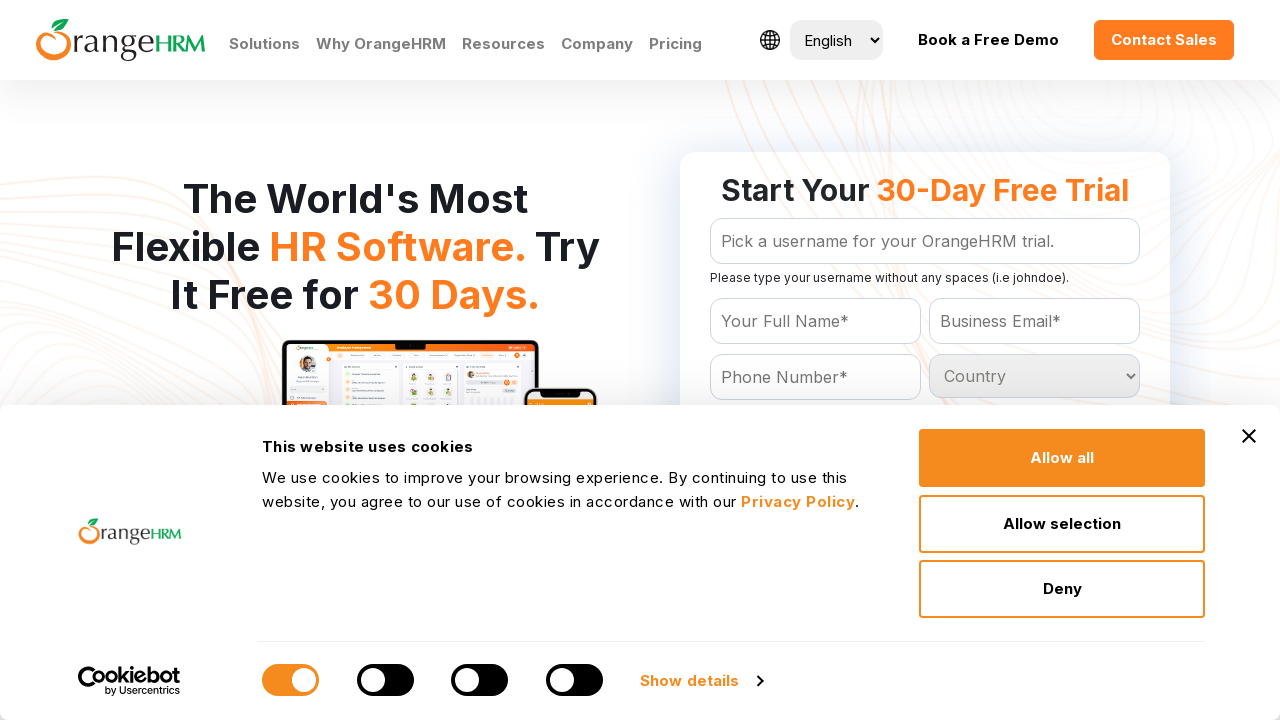

Retrieved option at index 119 from country dropdown
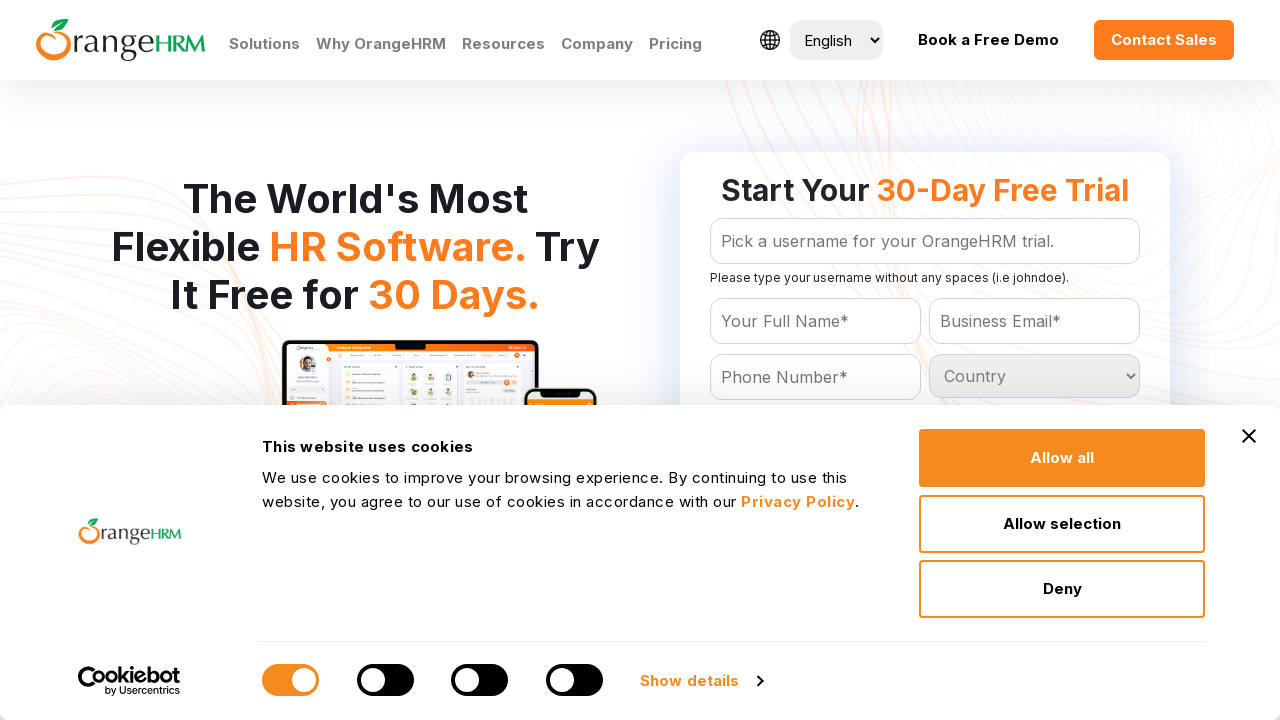

Retrieved option at index 120 from country dropdown
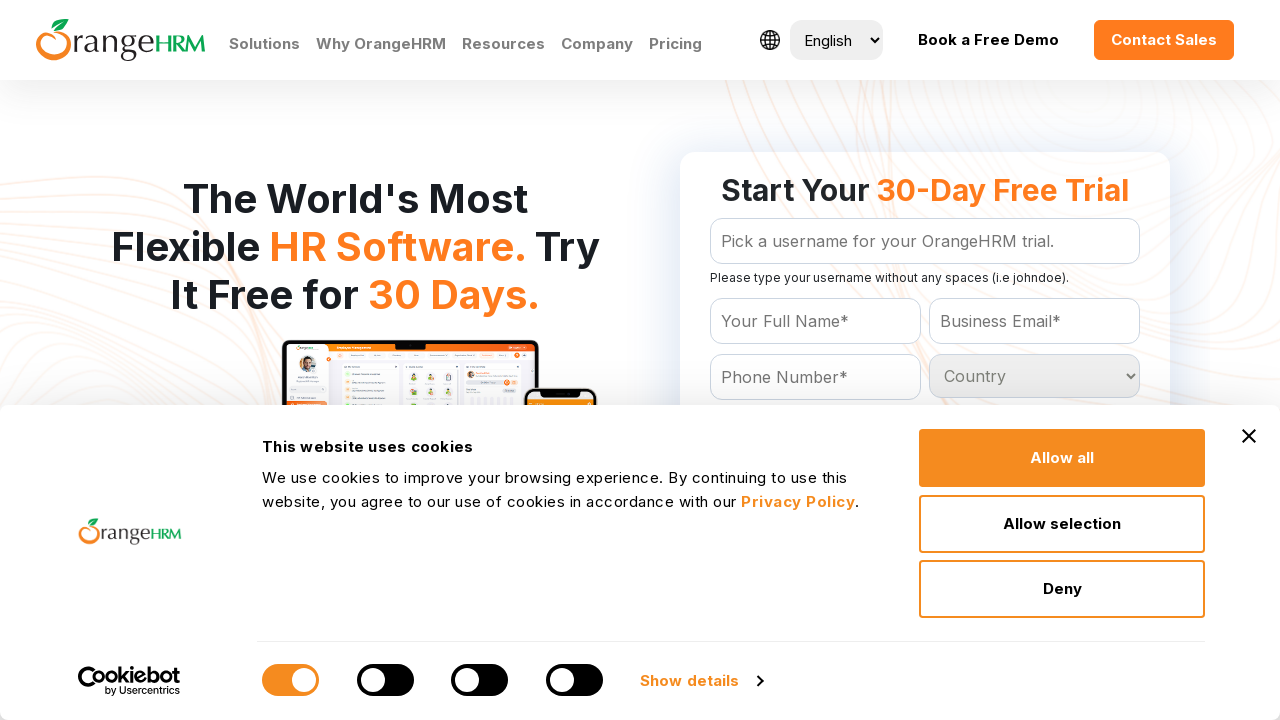

Retrieved option at index 121 from country dropdown
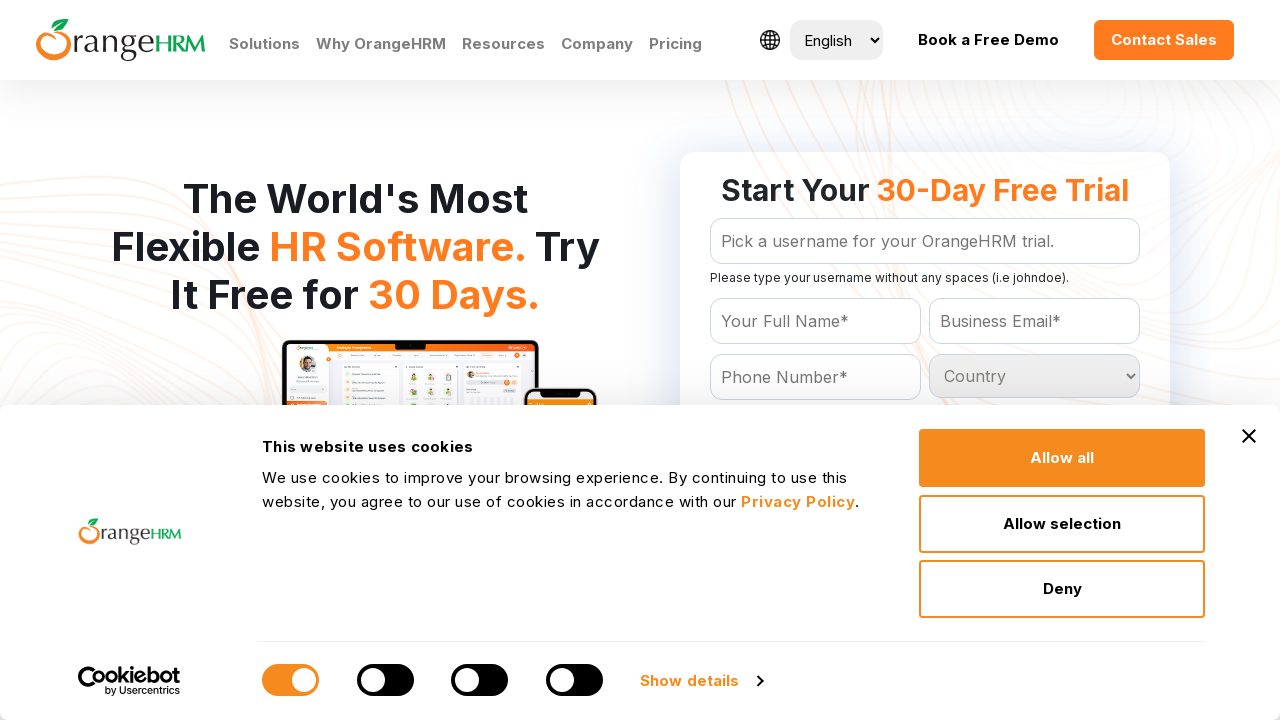

Retrieved option at index 122 from country dropdown
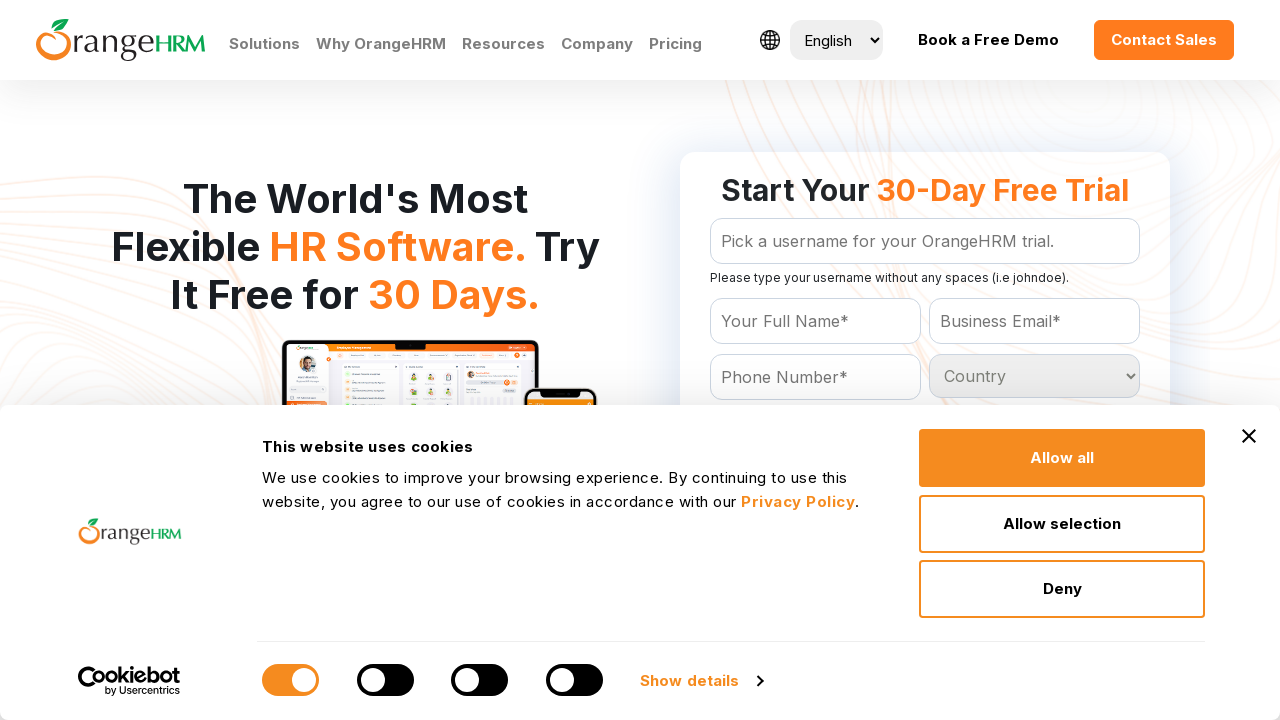

Retrieved option at index 123 from country dropdown
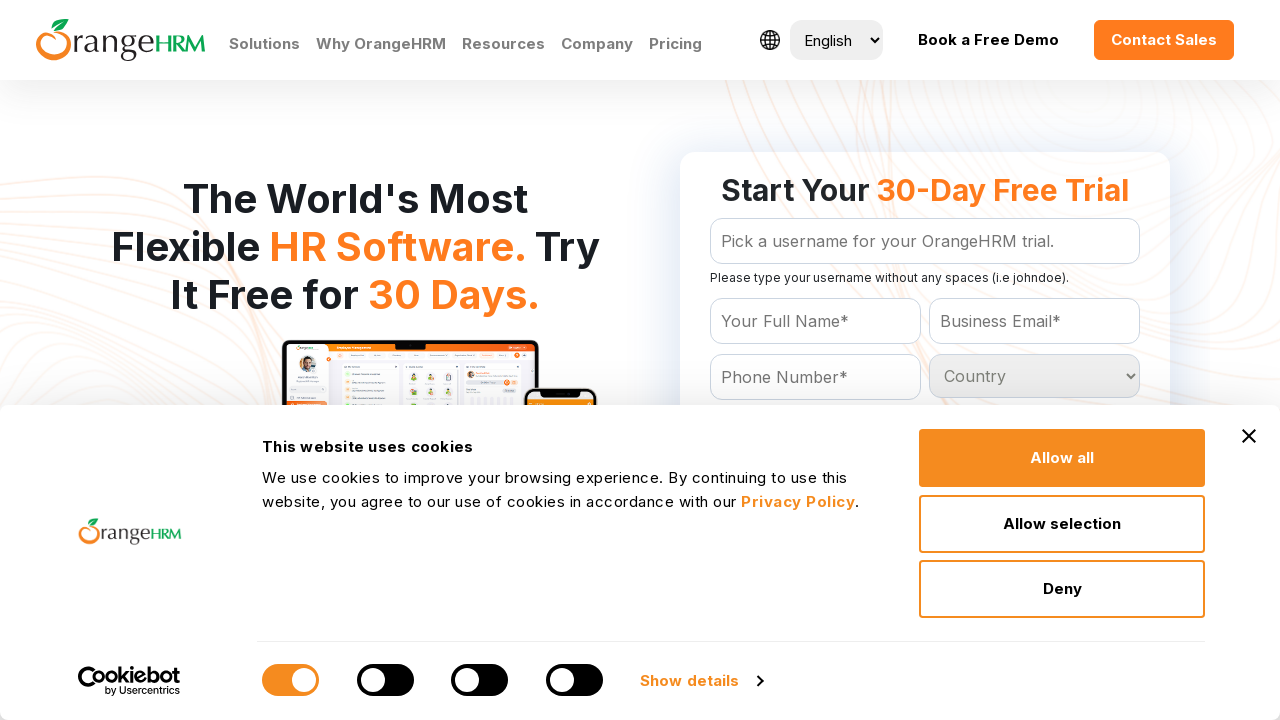

Retrieved option at index 124 from country dropdown
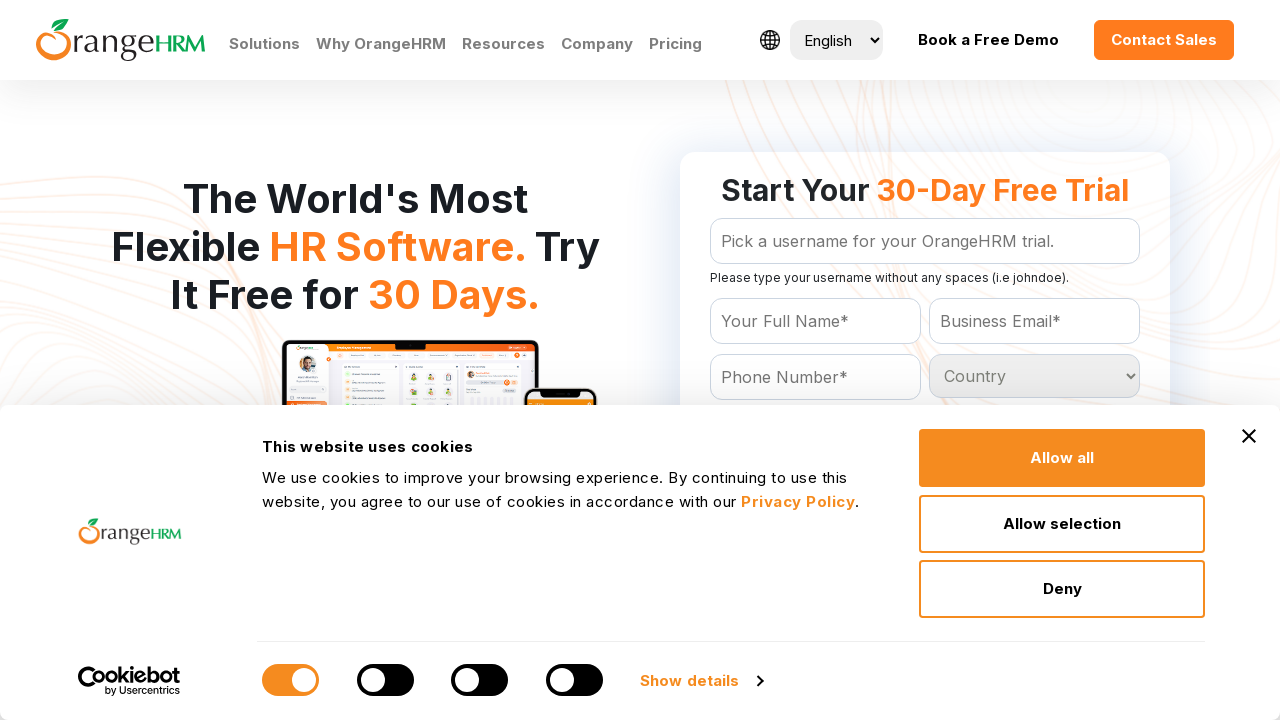

Retrieved option at index 125 from country dropdown
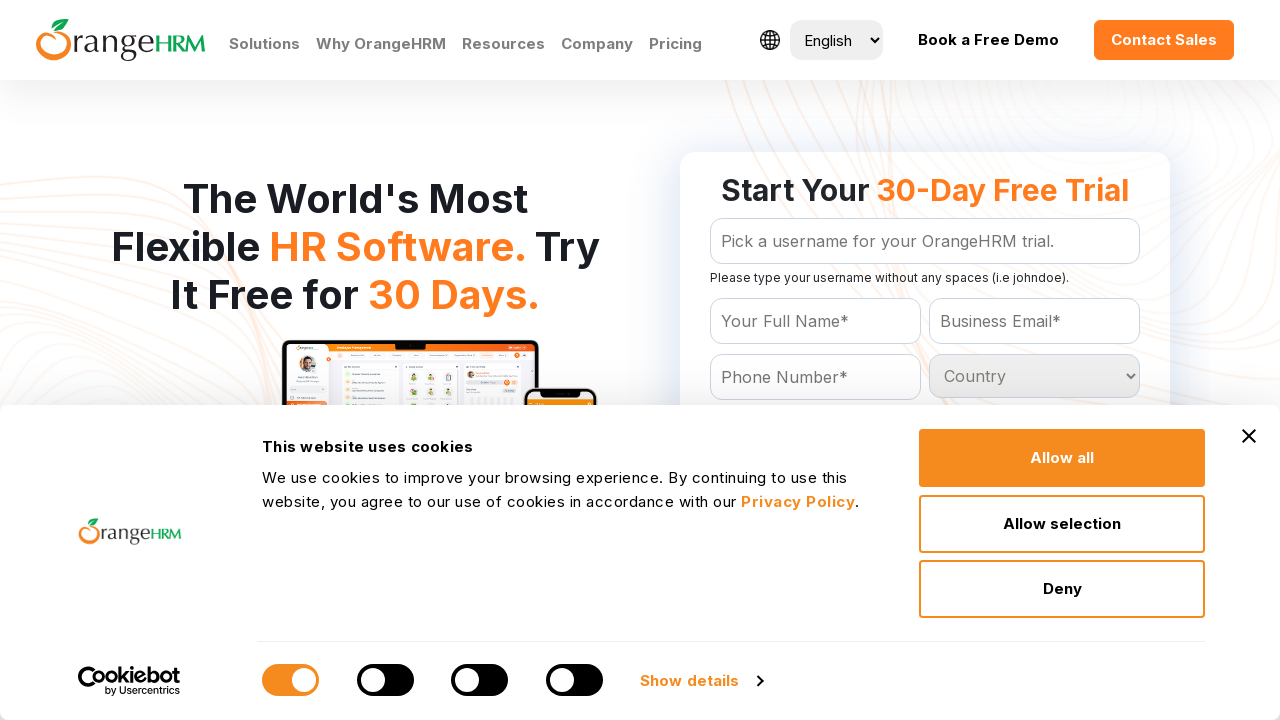

Retrieved option at index 126 from country dropdown
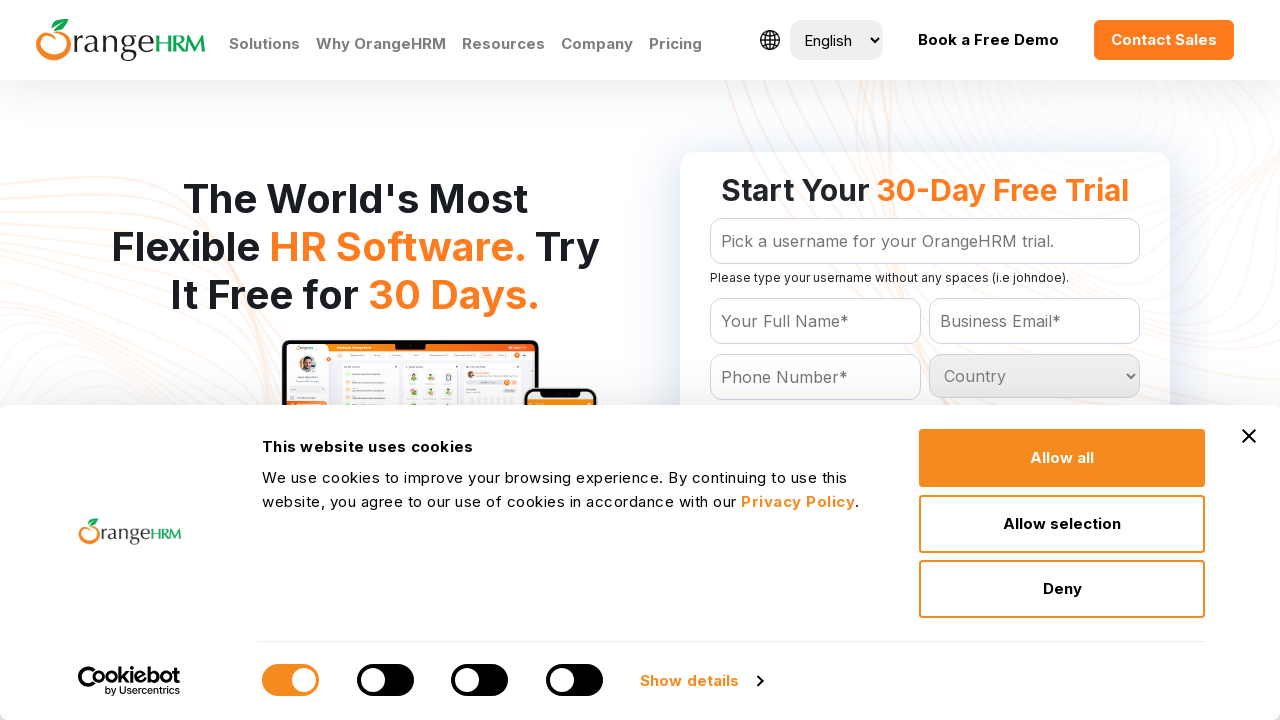

Retrieved option at index 127 from country dropdown
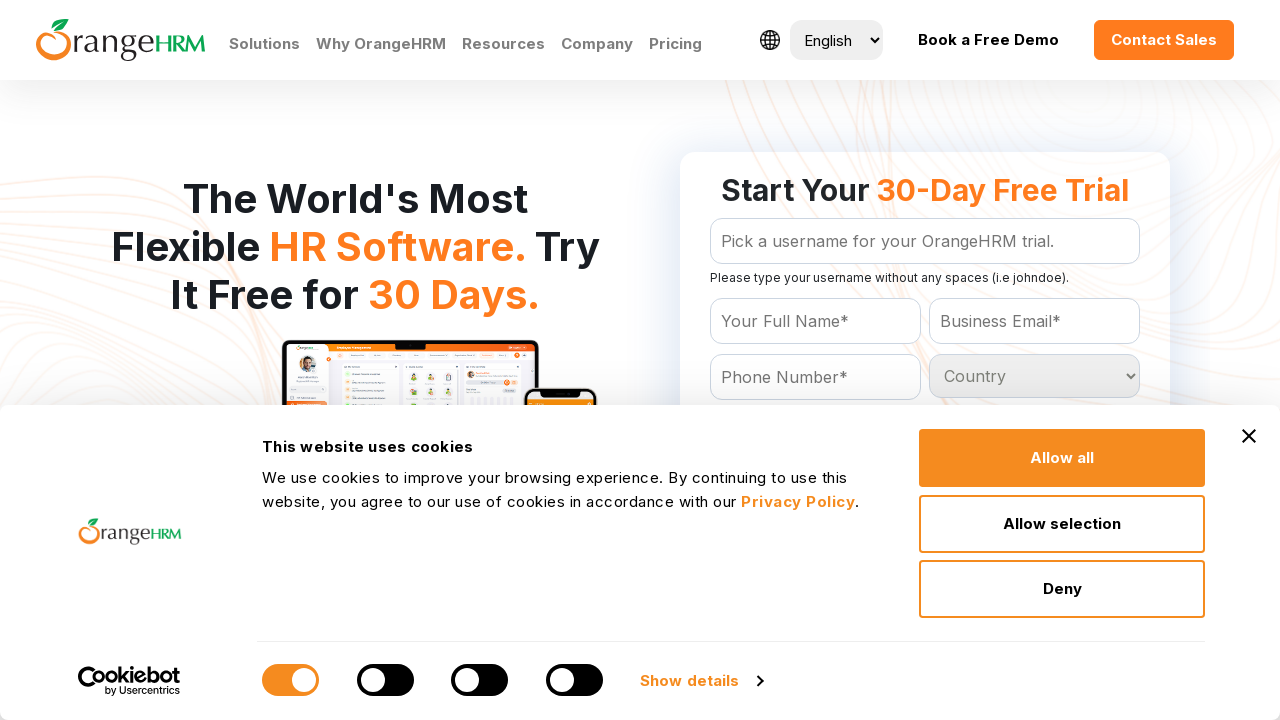

Retrieved option at index 128 from country dropdown
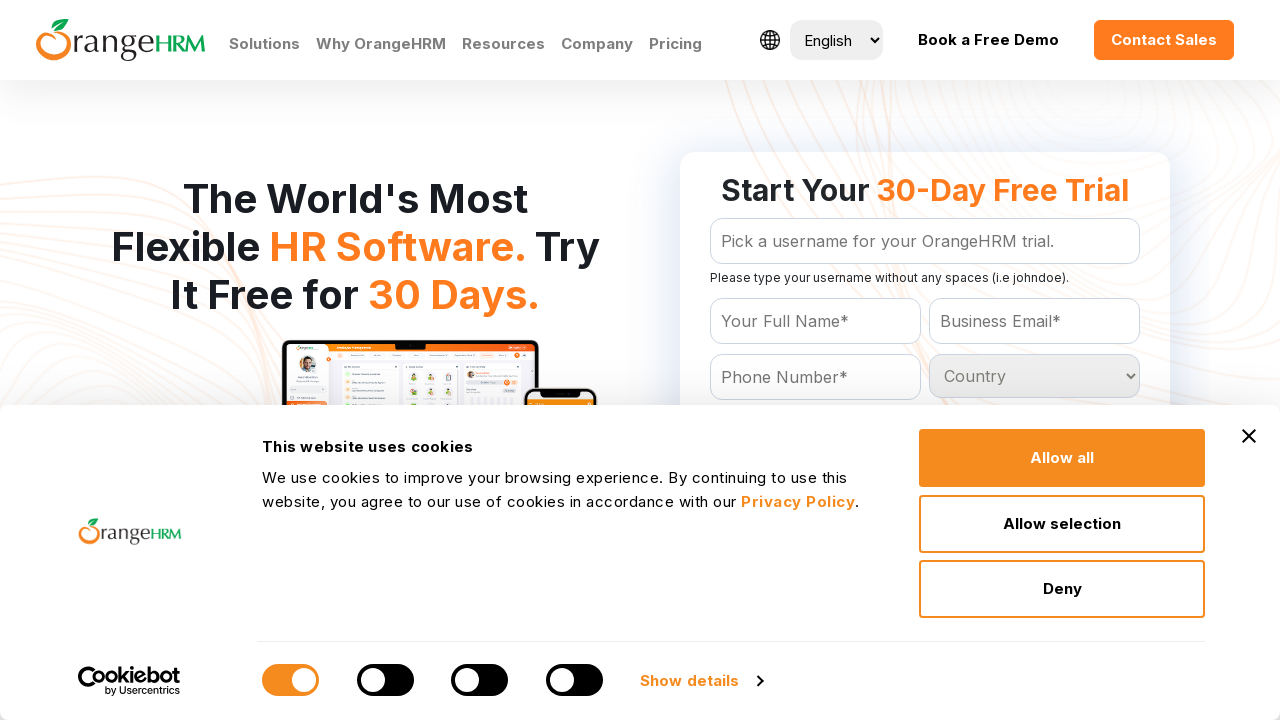

Retrieved option at index 129 from country dropdown
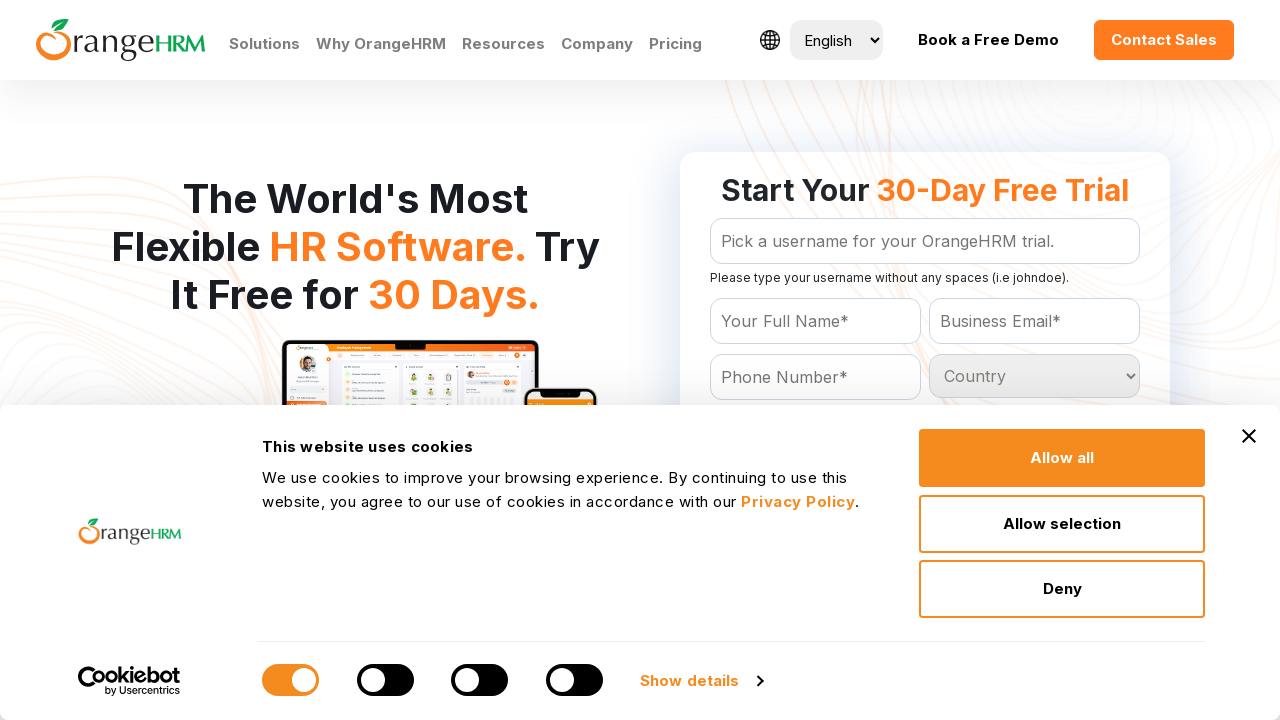

Retrieved option at index 130 from country dropdown
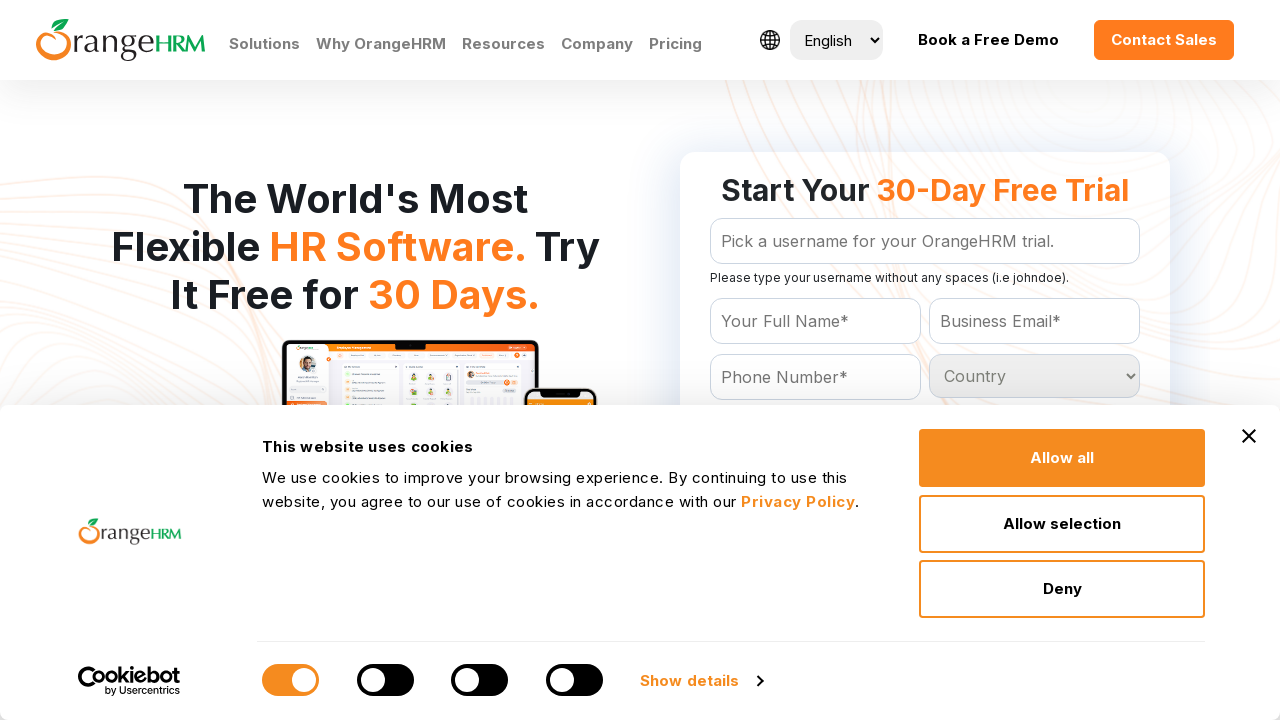

Retrieved option at index 131 from country dropdown
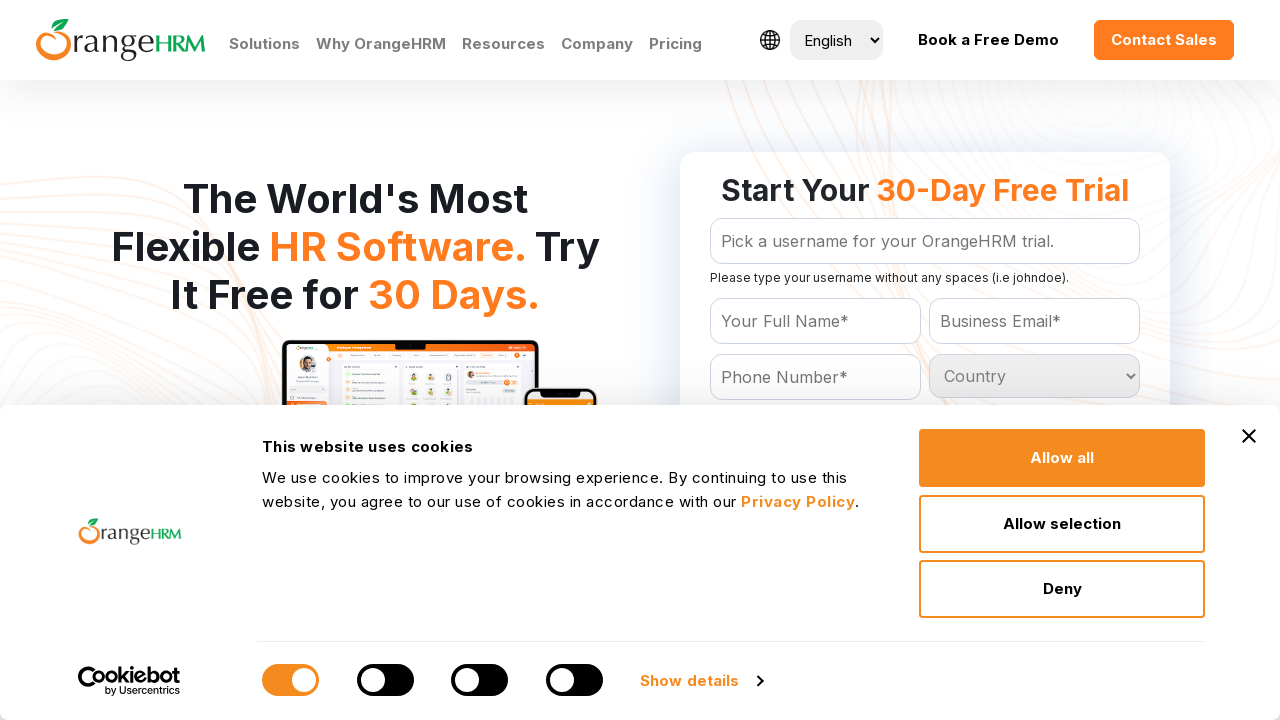

Retrieved option at index 132 from country dropdown
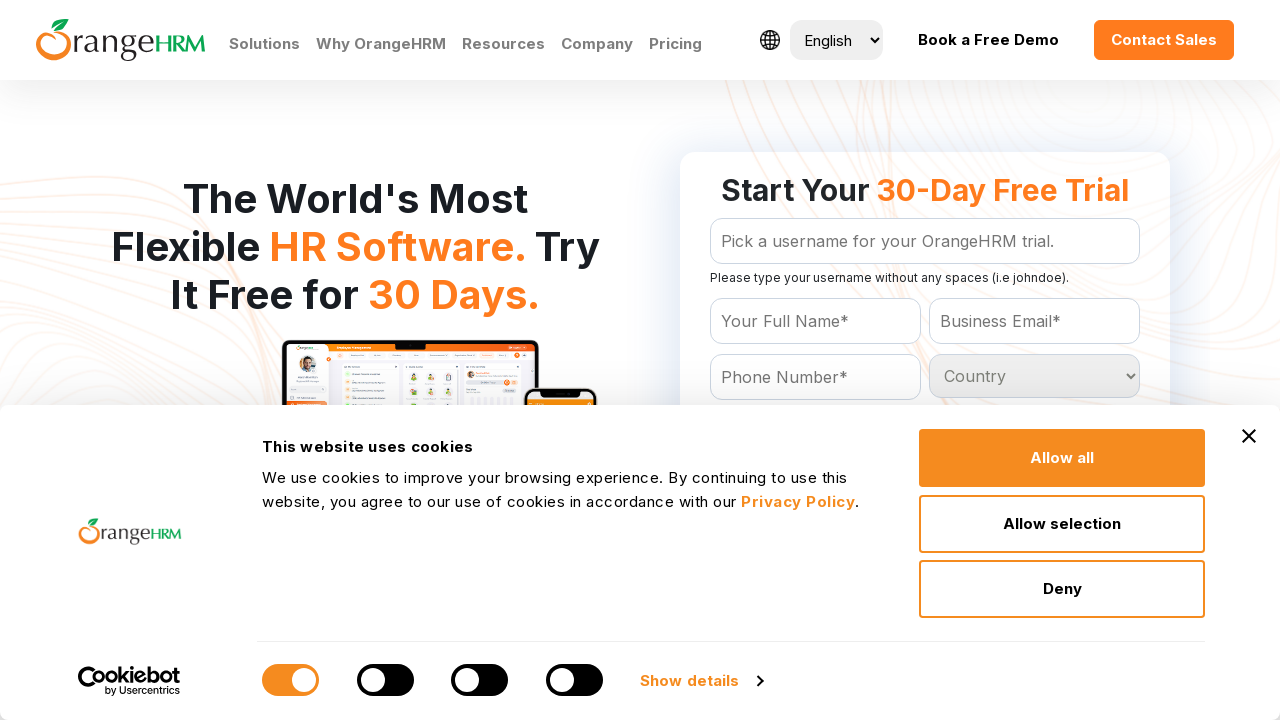

Retrieved option at index 133 from country dropdown
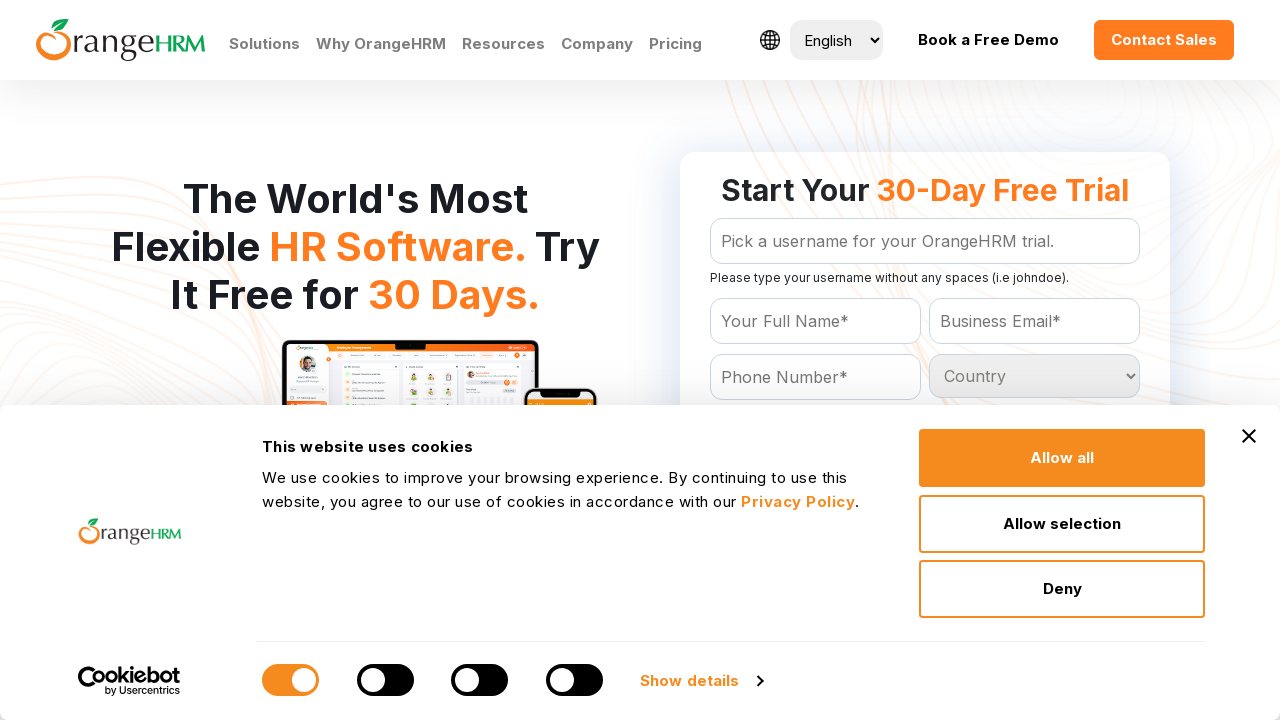

Retrieved option at index 134 from country dropdown
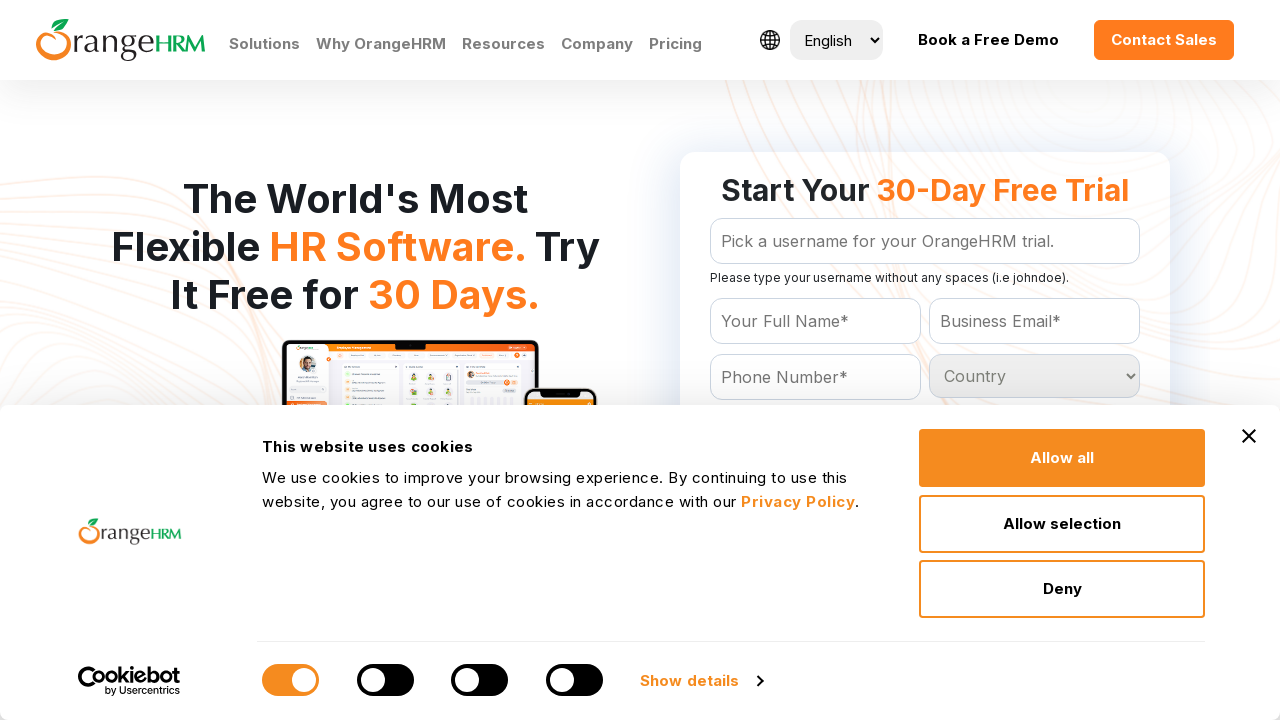

Retrieved option at index 135 from country dropdown
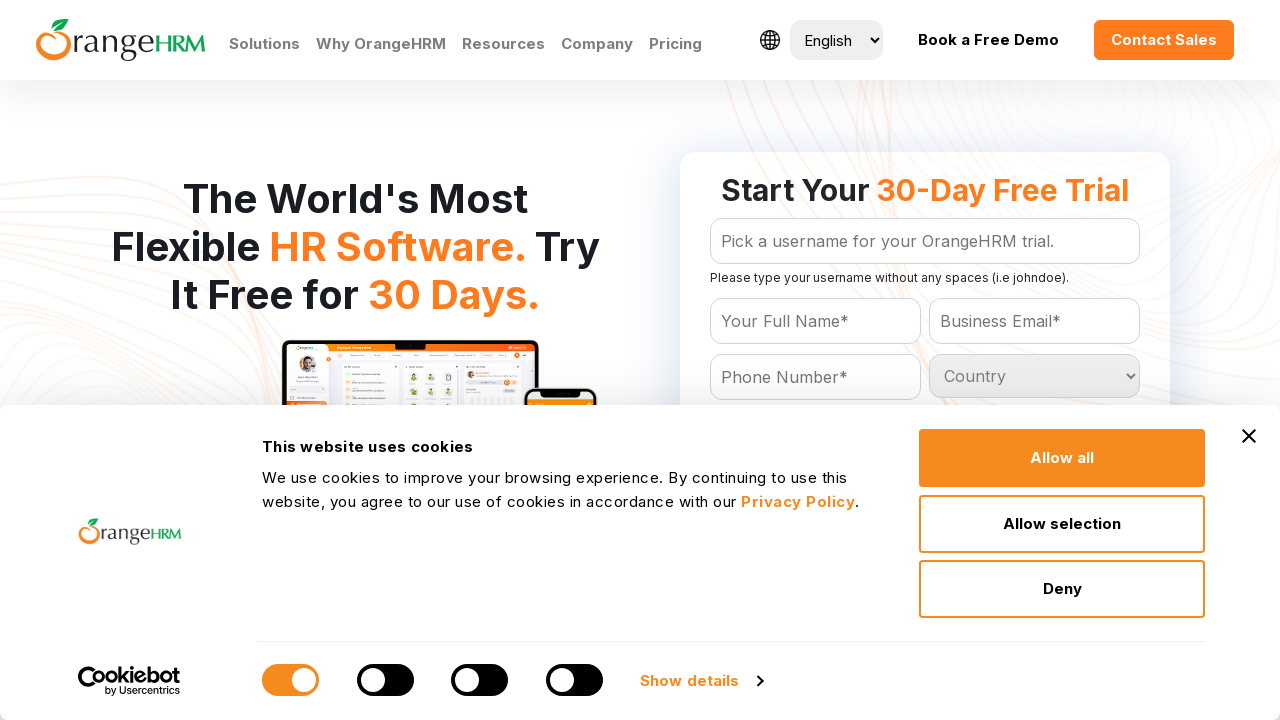

Retrieved option at index 136 from country dropdown
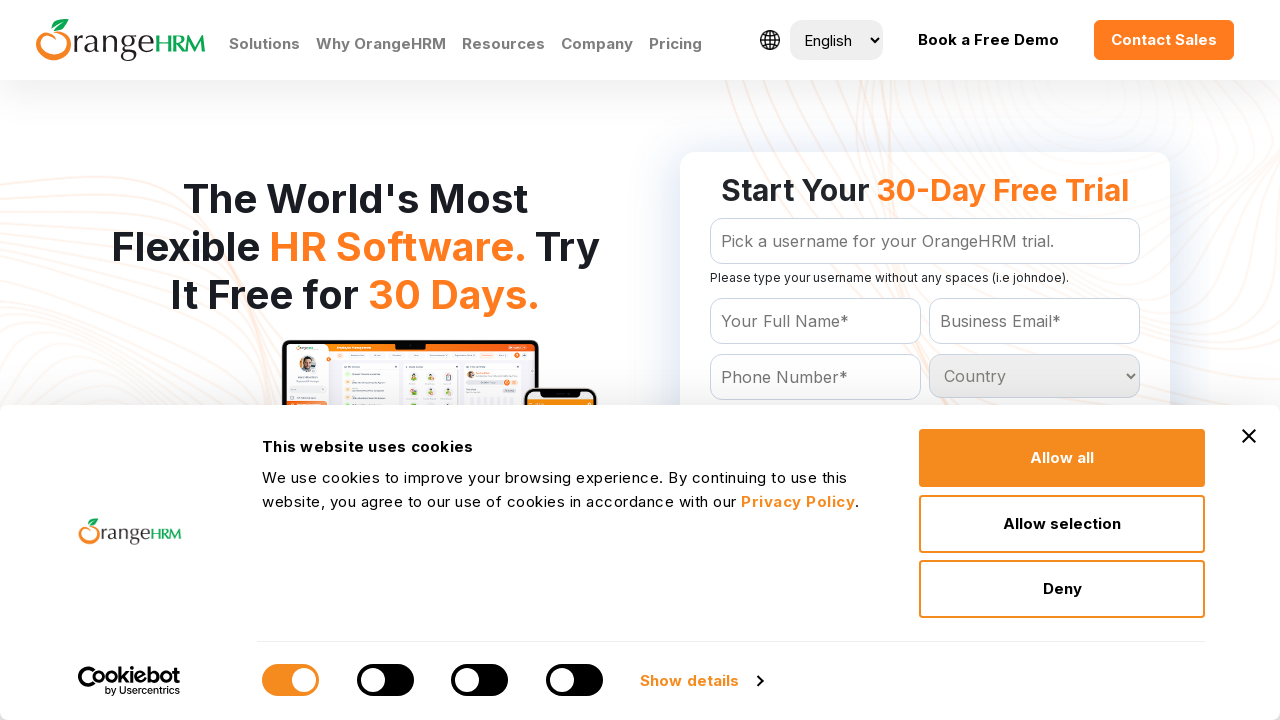

Retrieved option at index 137 from country dropdown
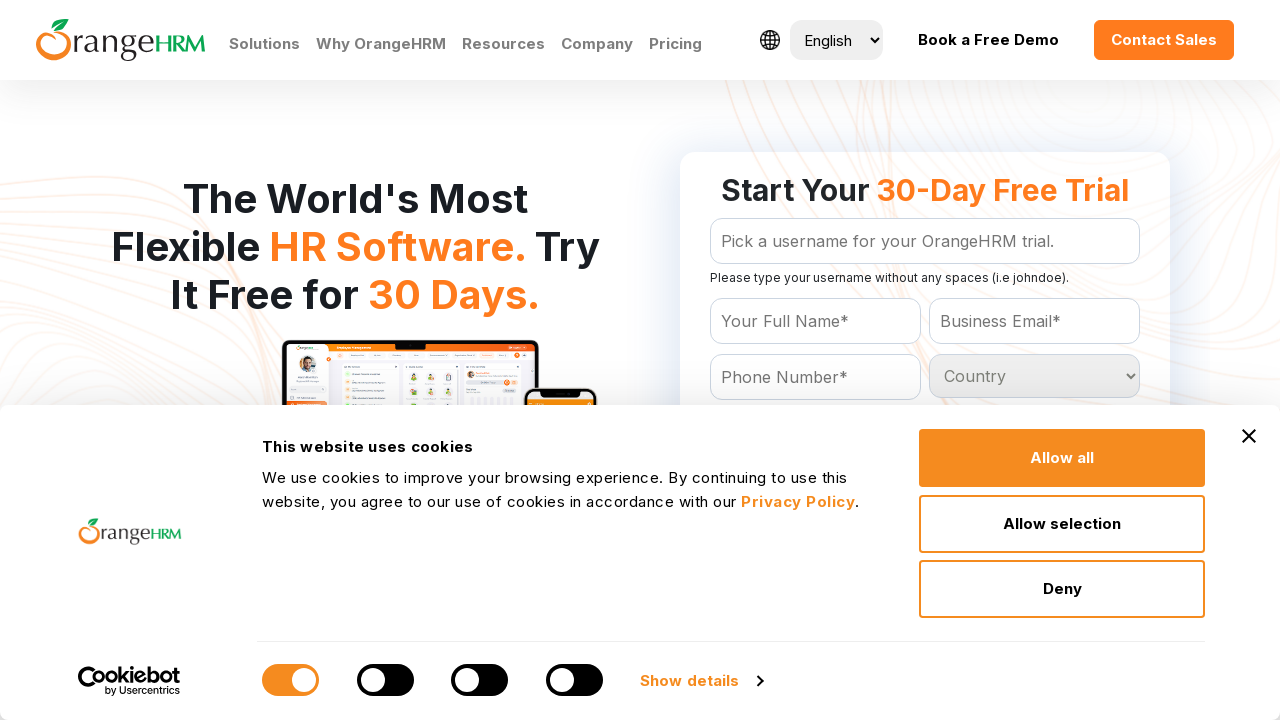

Retrieved option at index 138 from country dropdown
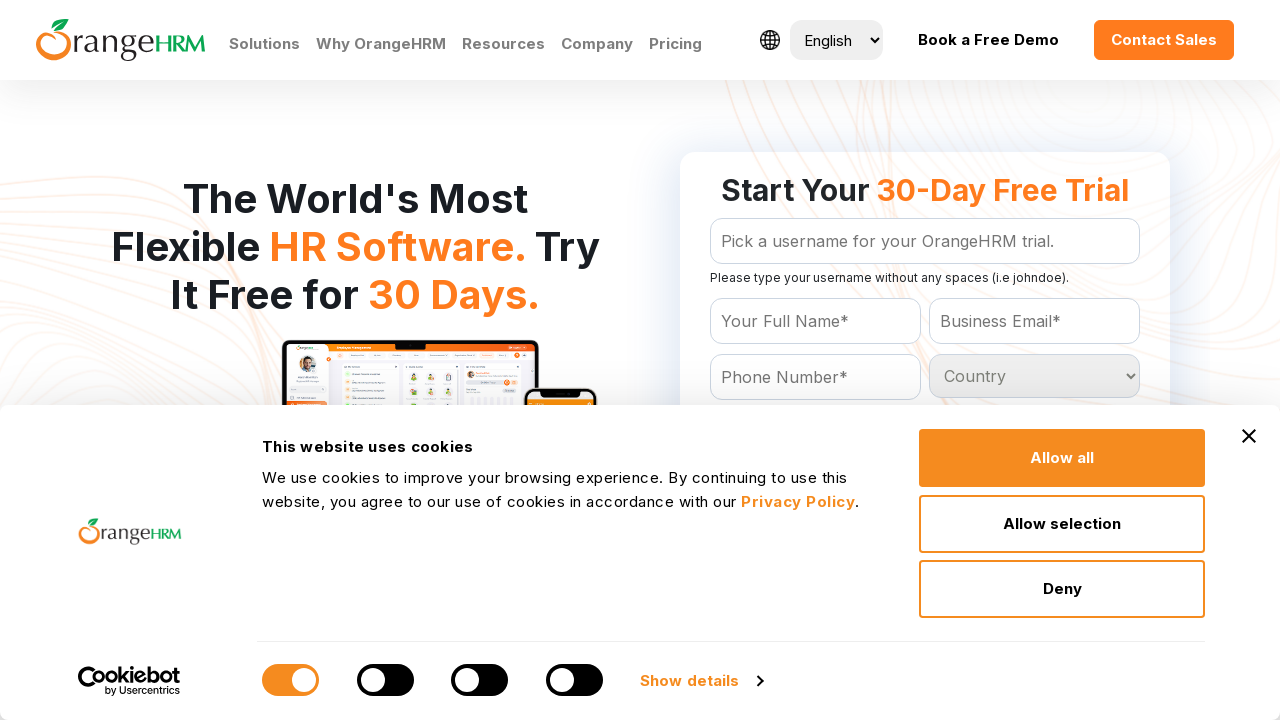

Retrieved option at index 139 from country dropdown
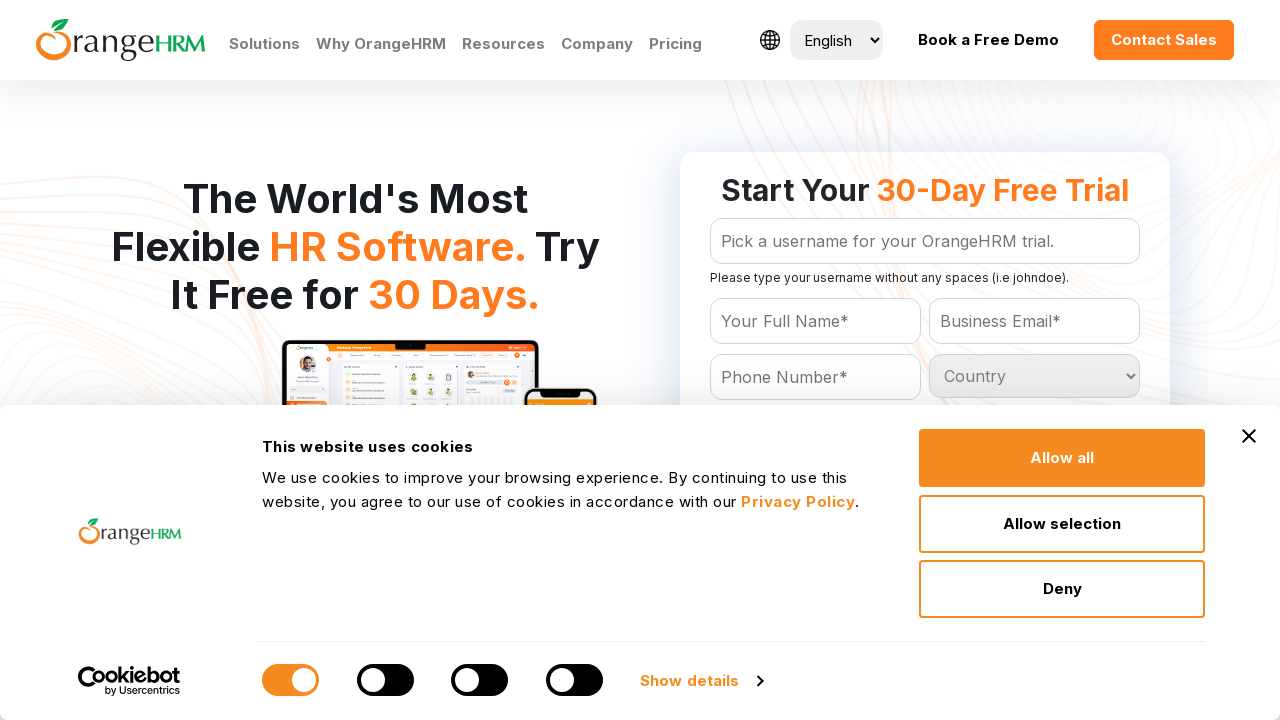

Retrieved option at index 140 from country dropdown
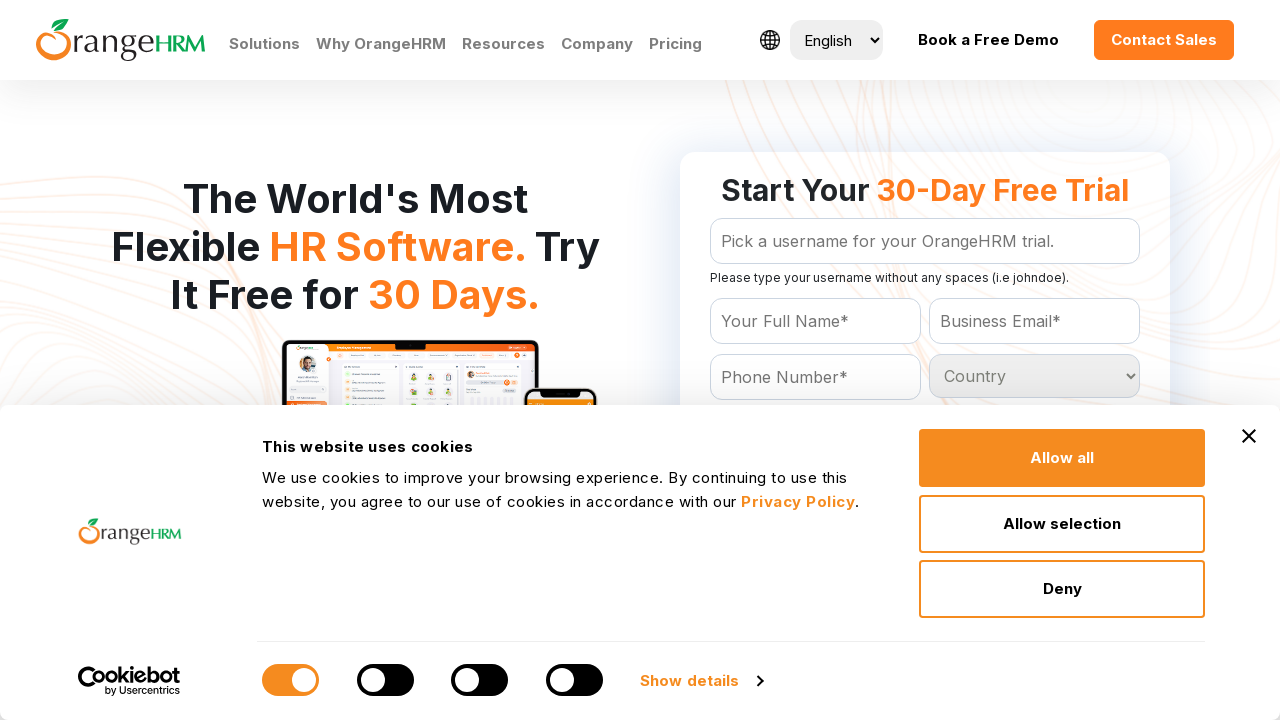

Retrieved option at index 141 from country dropdown
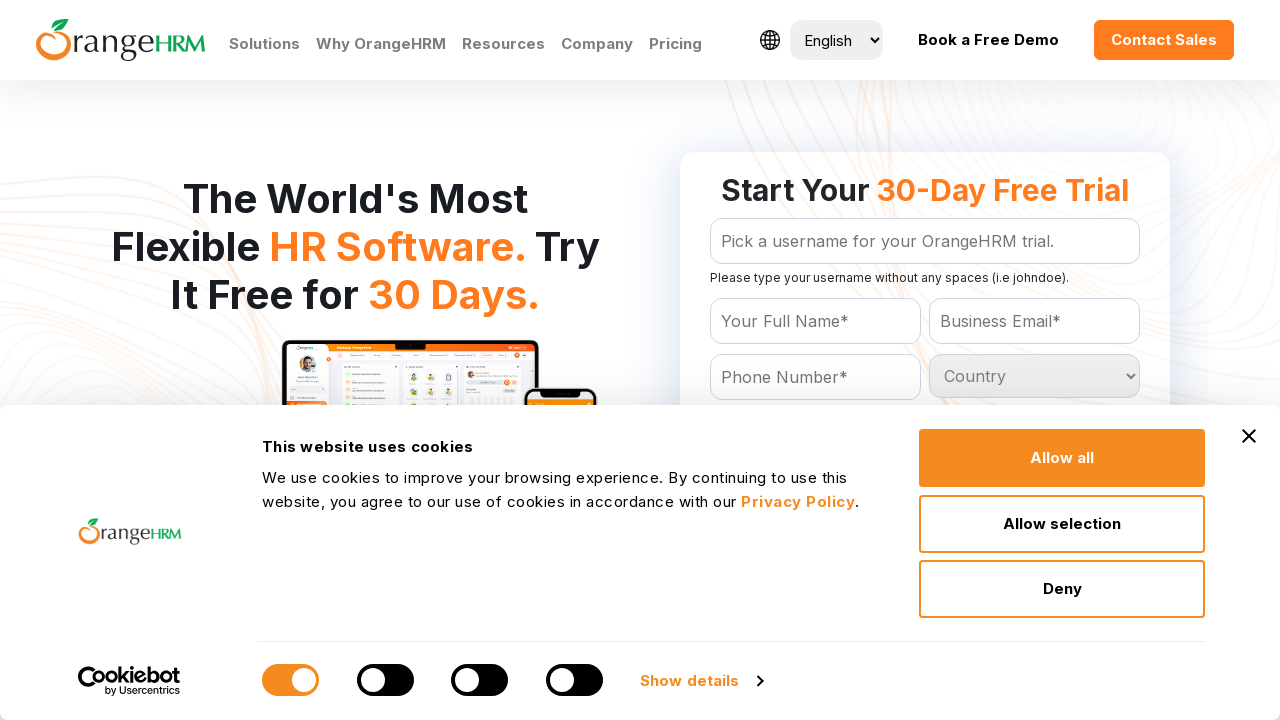

Retrieved option at index 142 from country dropdown
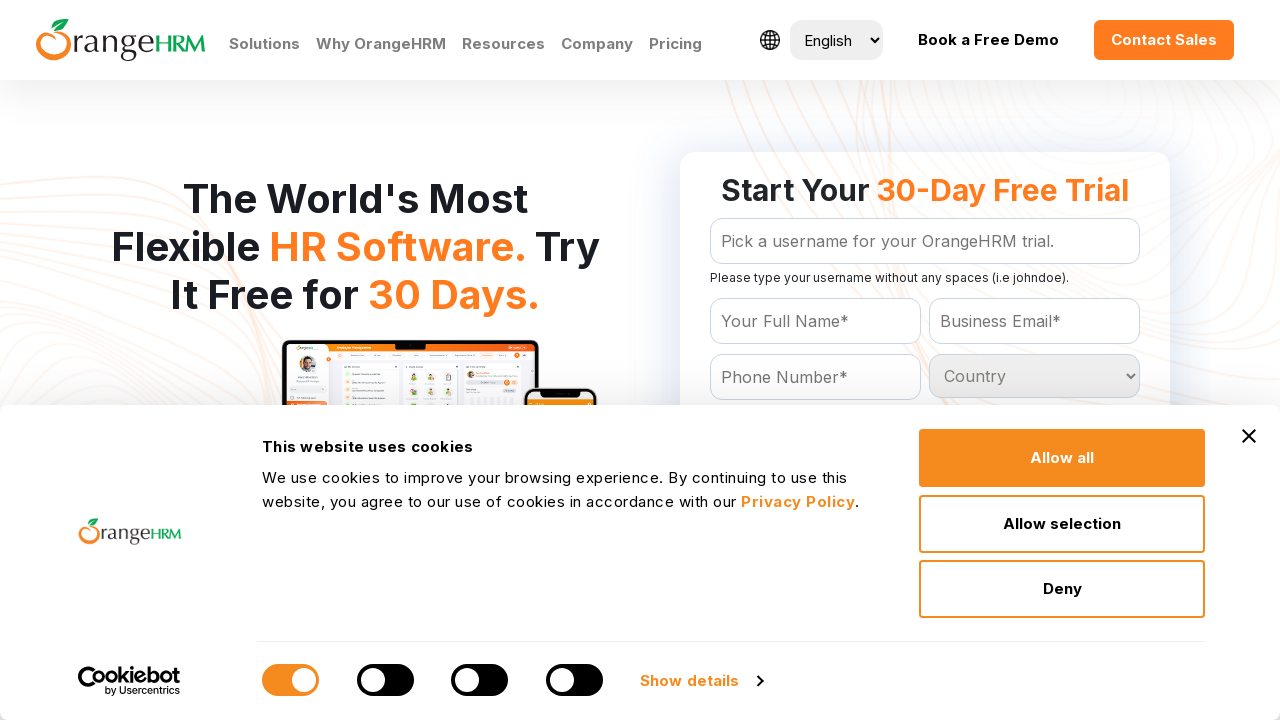

Retrieved option at index 143 from country dropdown
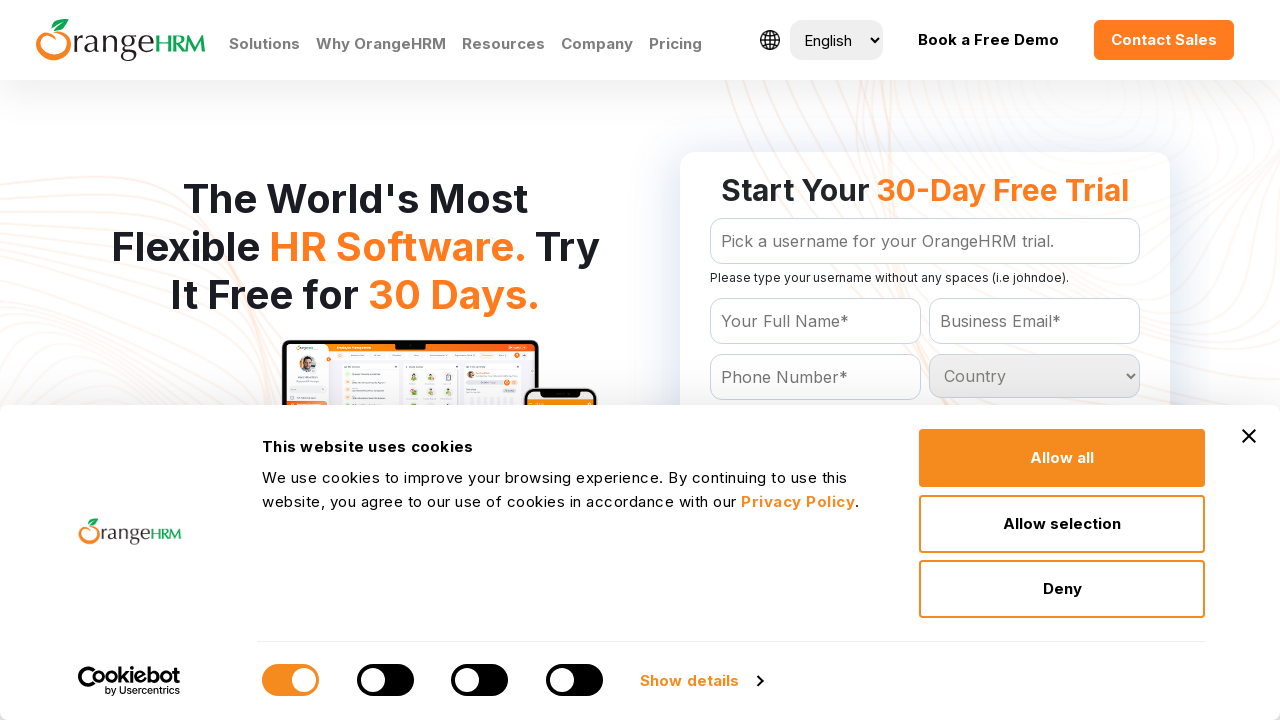

Retrieved option at index 144 from country dropdown
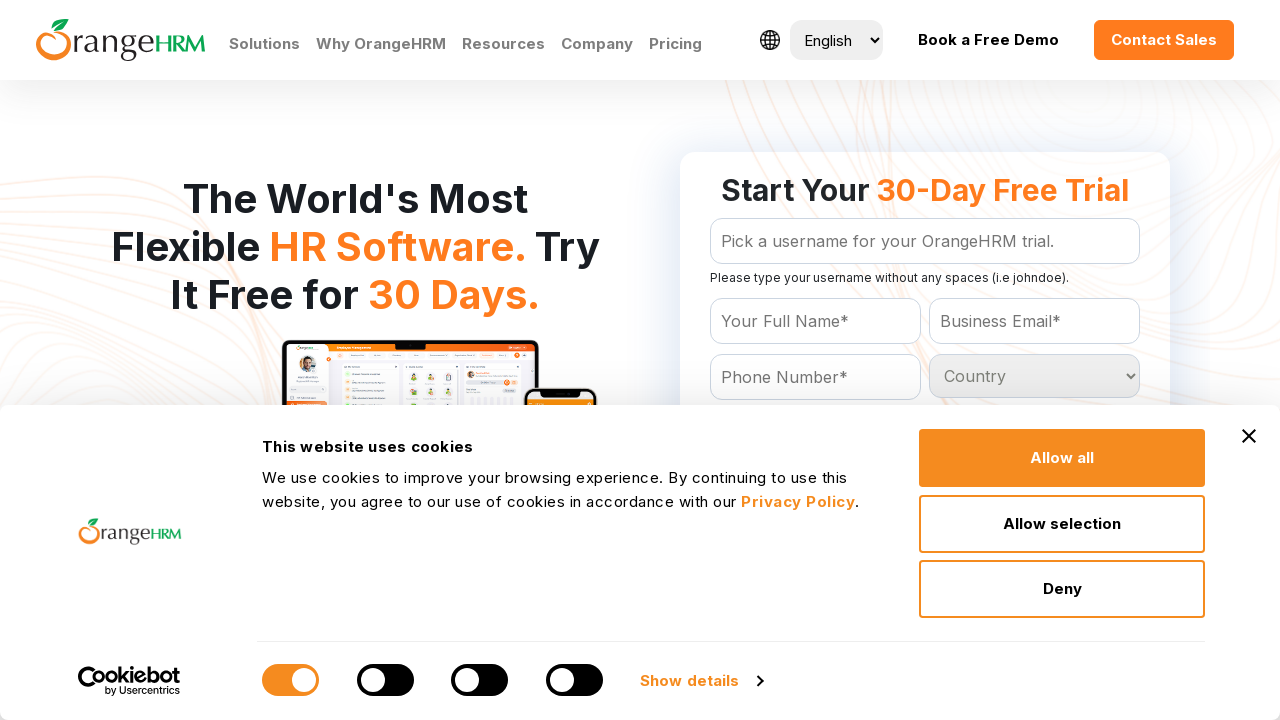

Retrieved option at index 145 from country dropdown
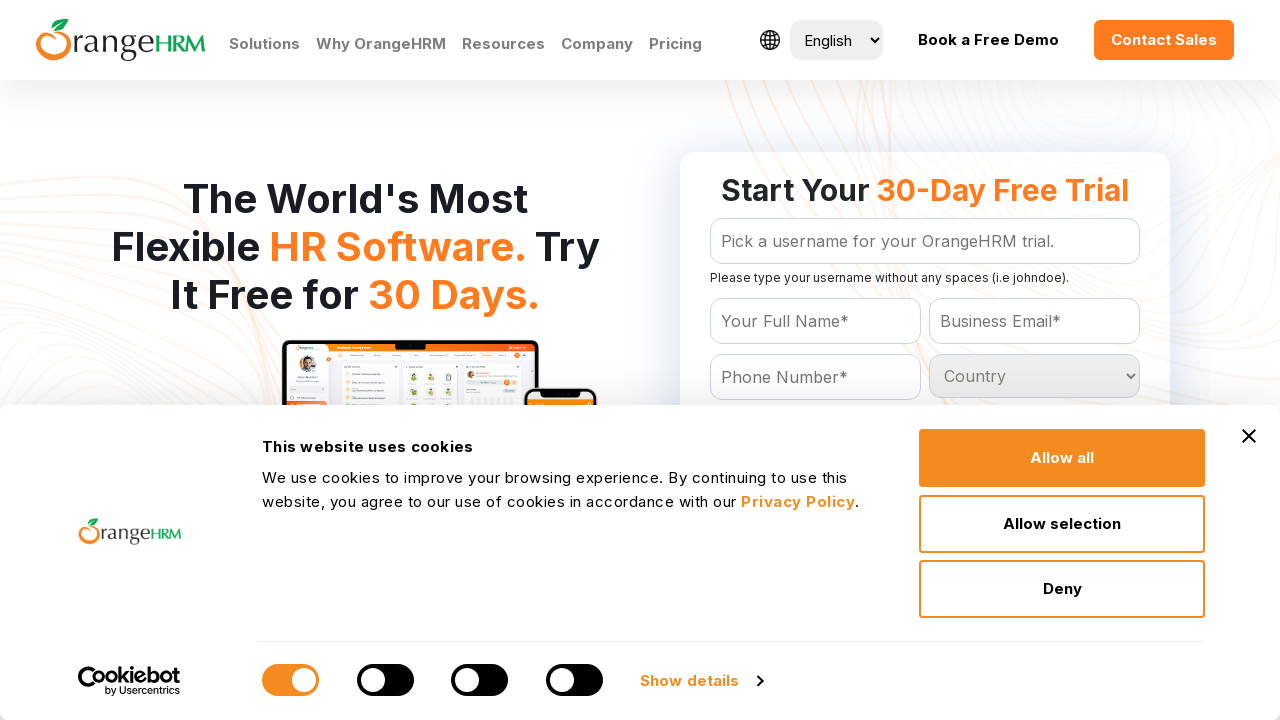

Retrieved option at index 146 from country dropdown
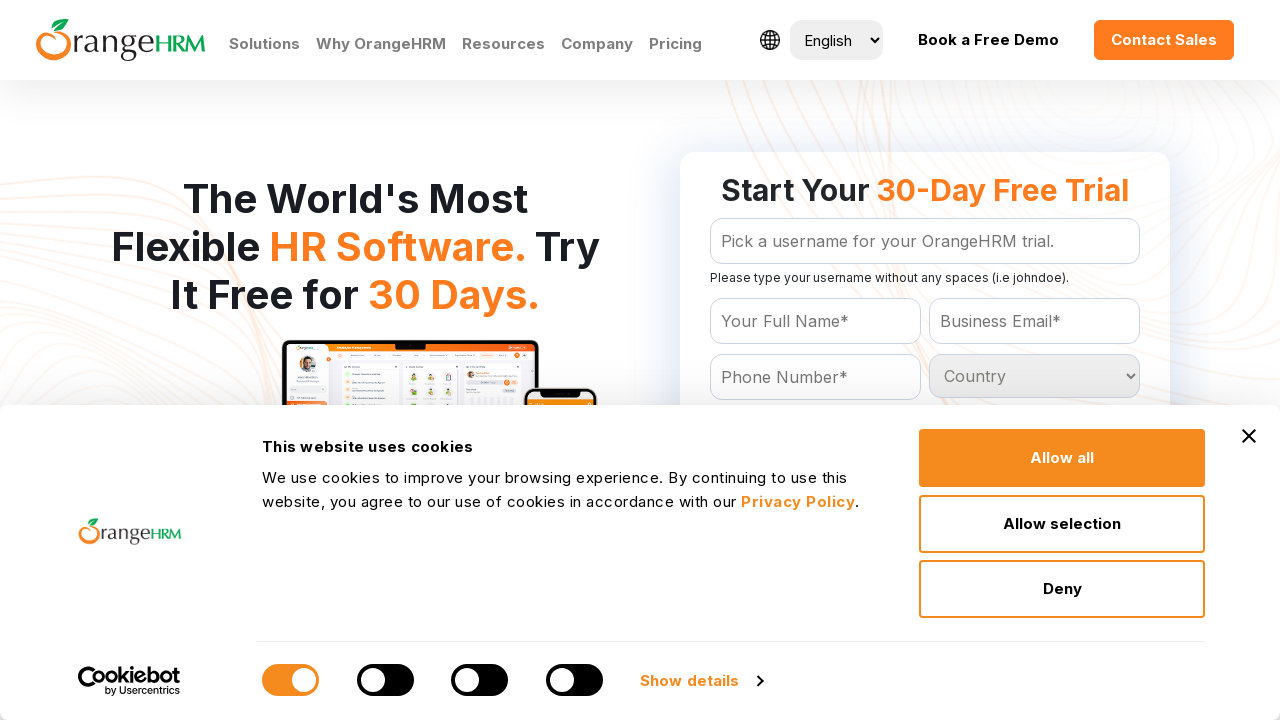

Retrieved option at index 147 from country dropdown
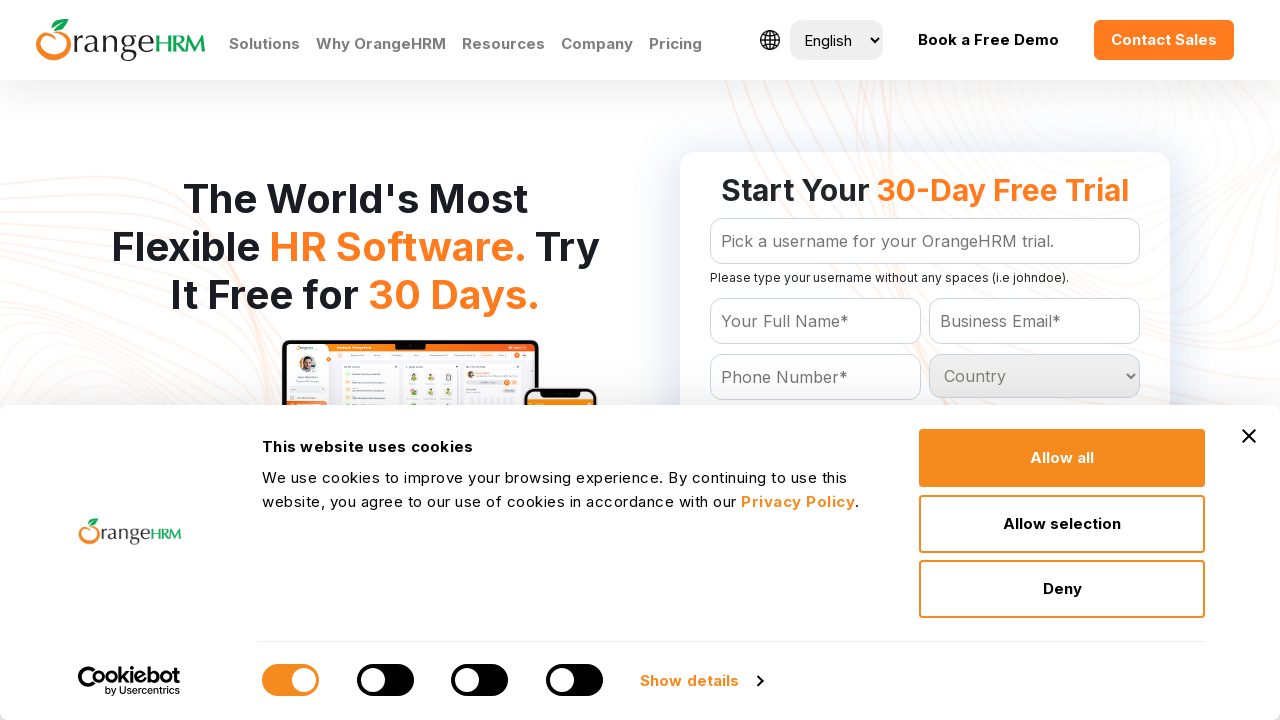

Retrieved option at index 148 from country dropdown
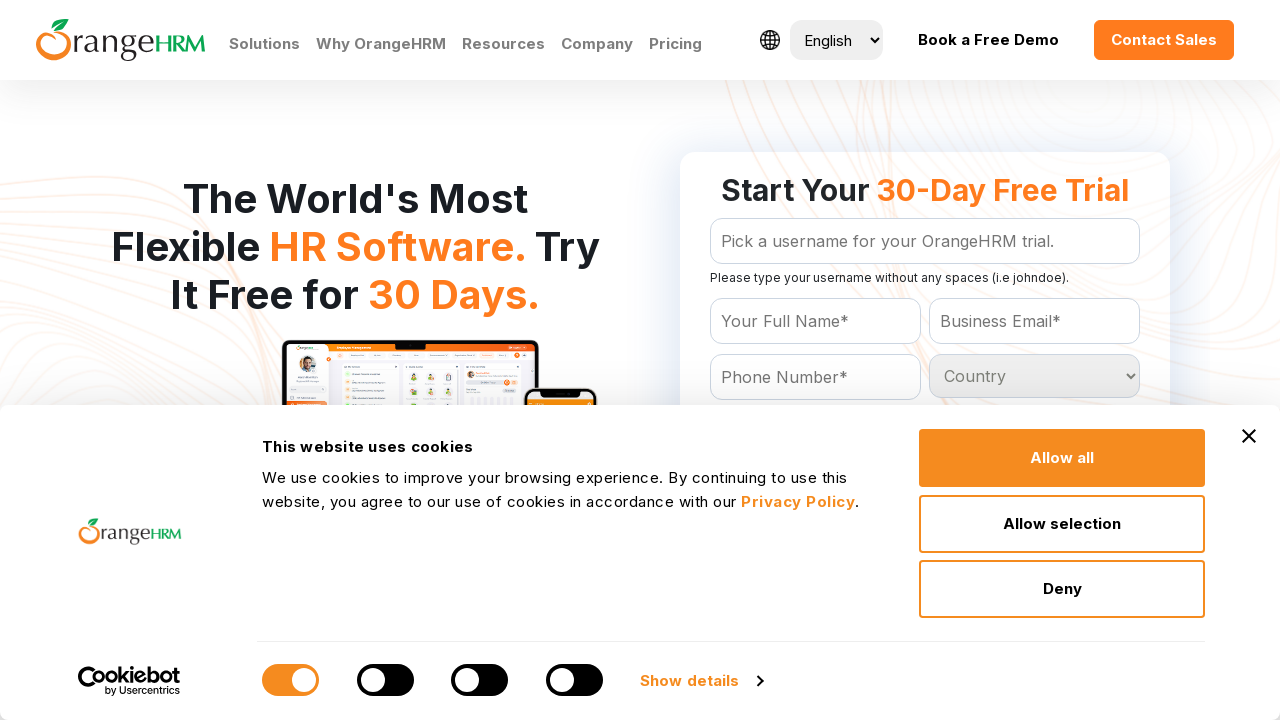

Retrieved option at index 149 from country dropdown
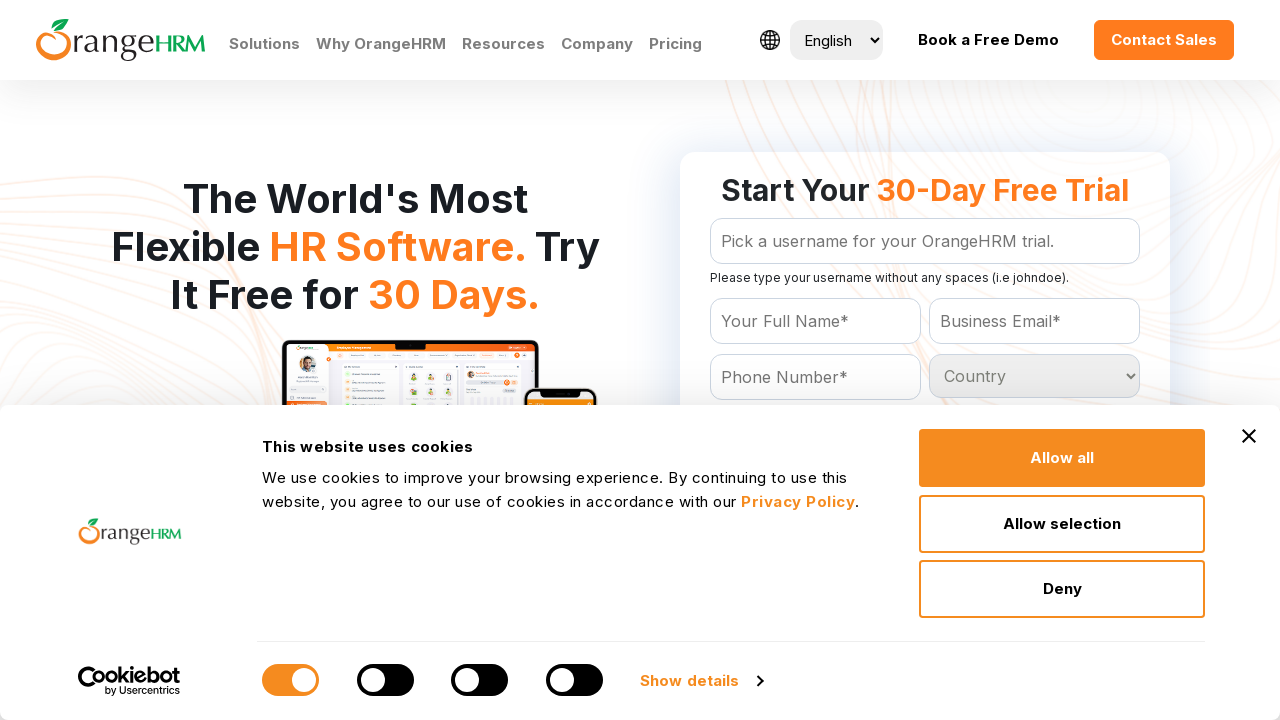

Retrieved option at index 150 from country dropdown
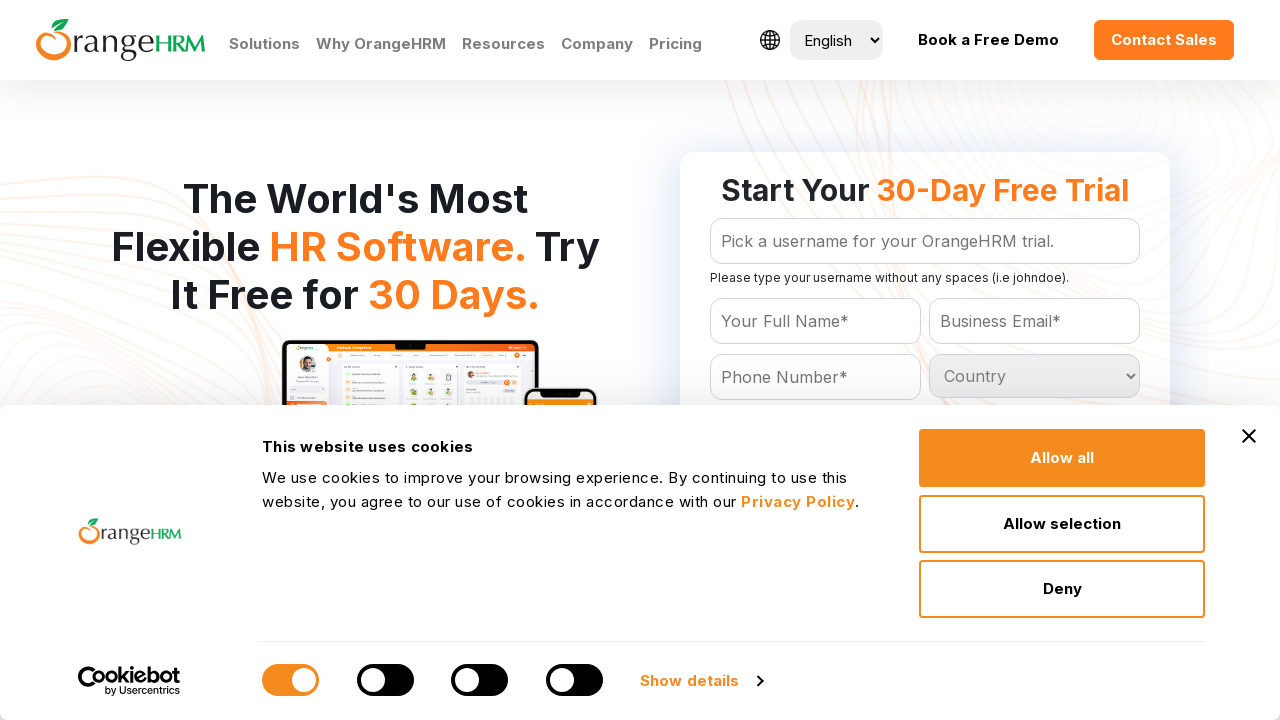

Retrieved option at index 151 from country dropdown
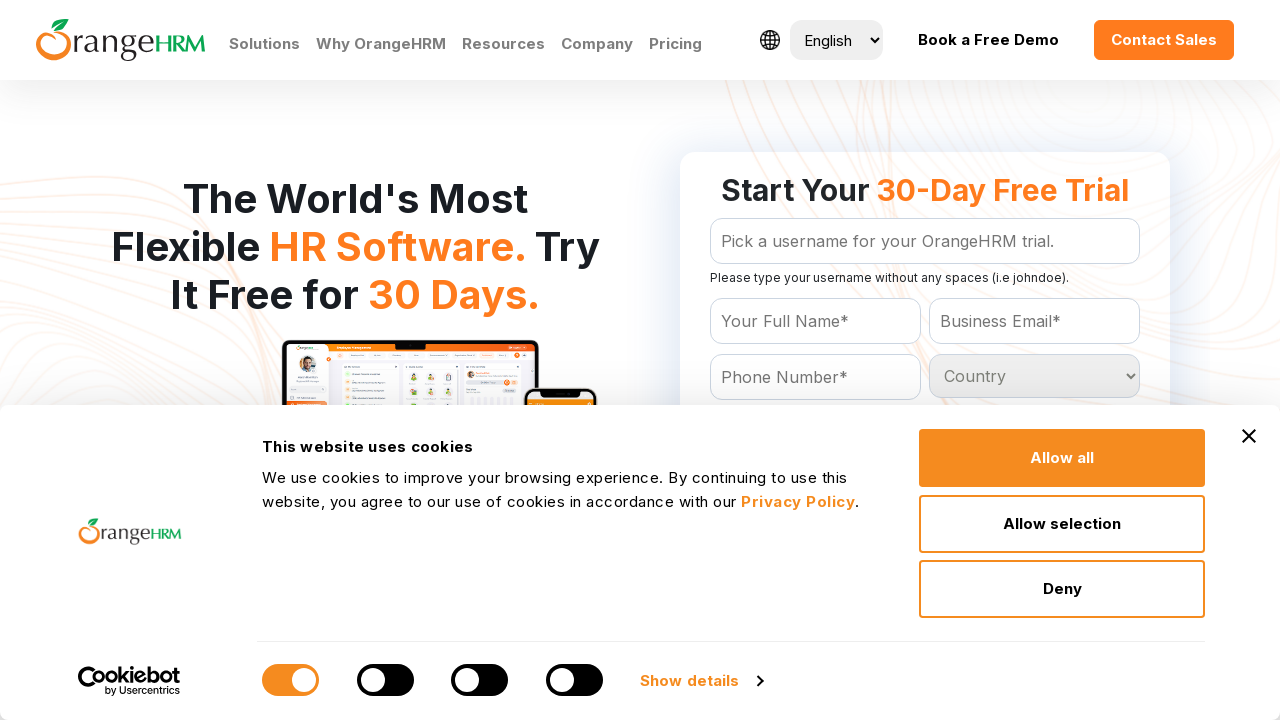

Retrieved option at index 152 from country dropdown
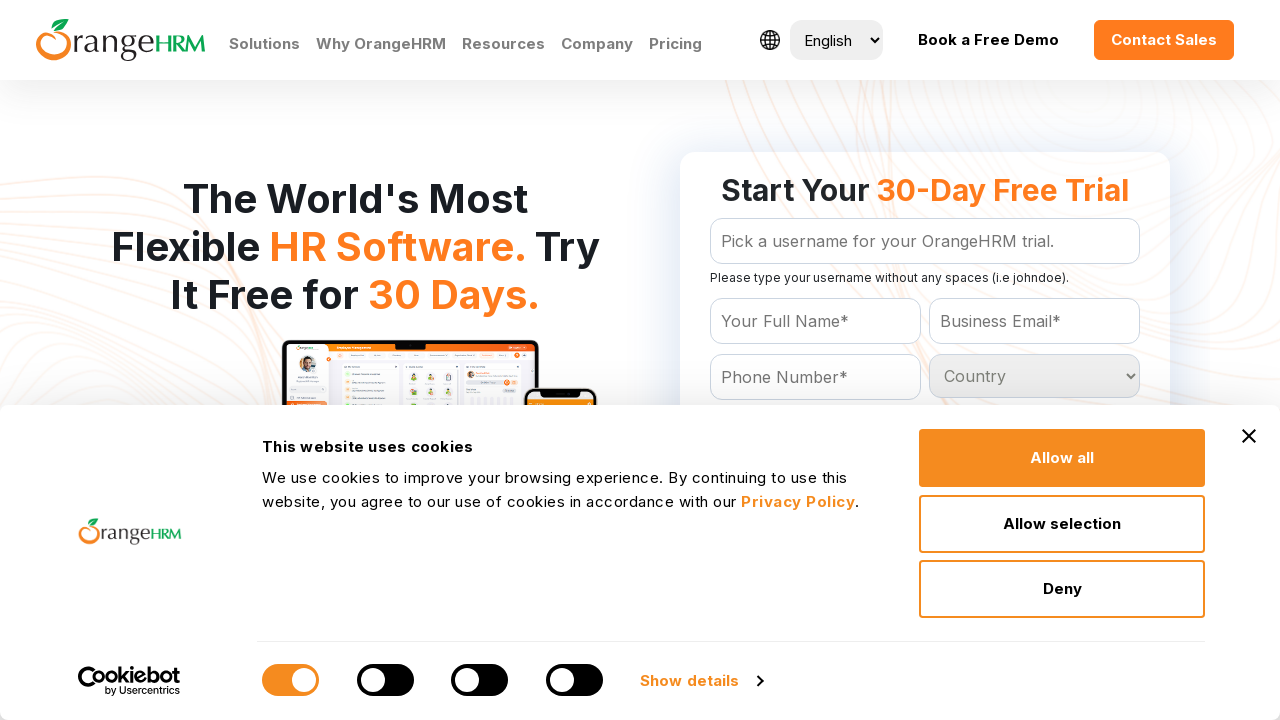

Retrieved option at index 153 from country dropdown
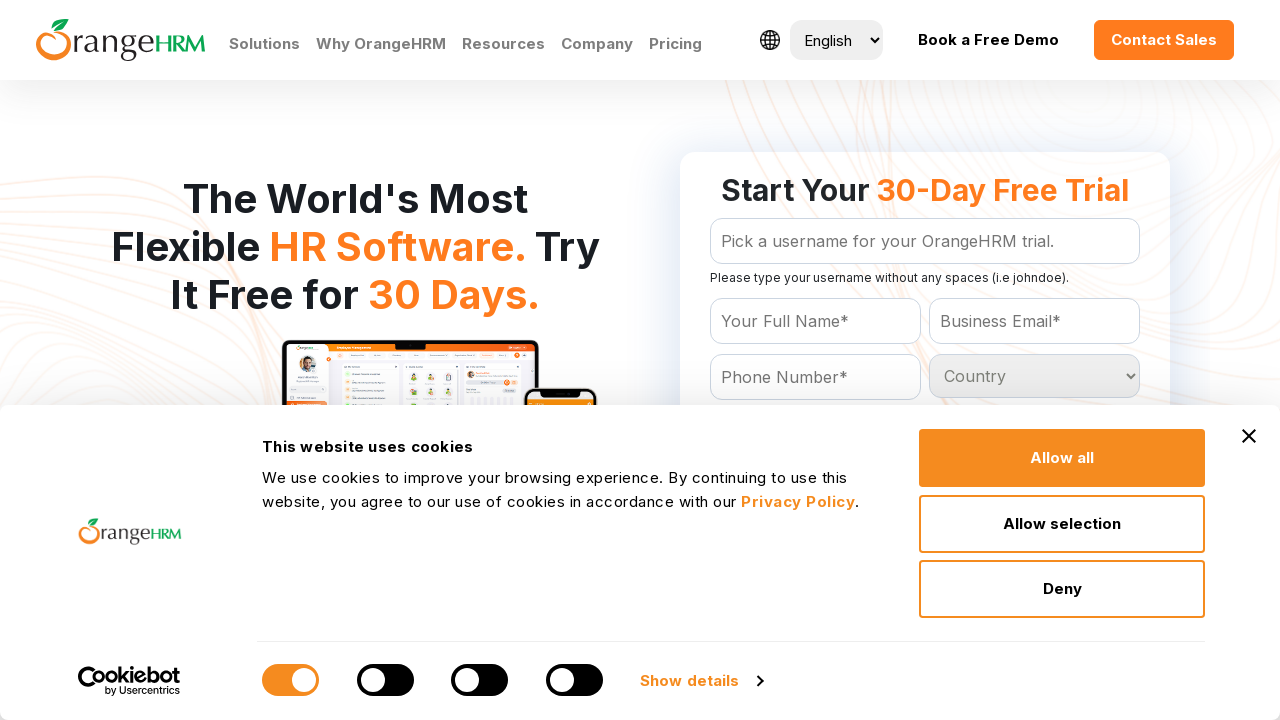

Retrieved option at index 154 from country dropdown
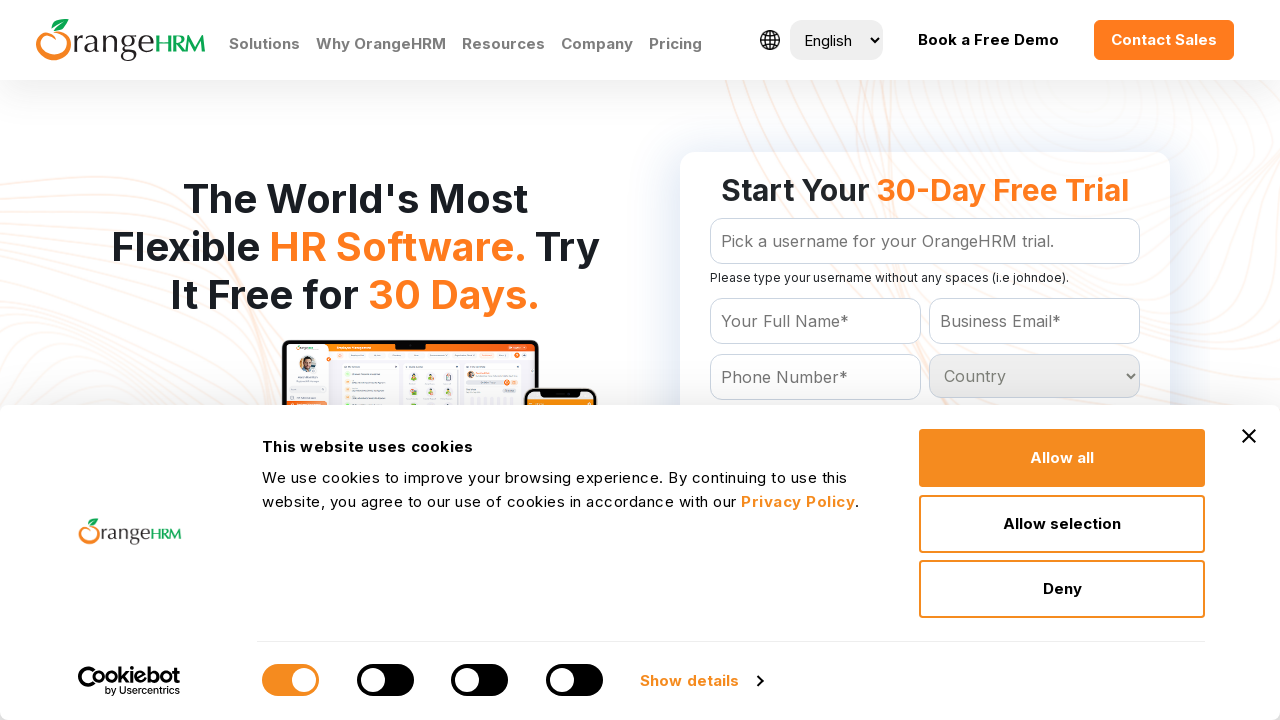

Retrieved option at index 155 from country dropdown
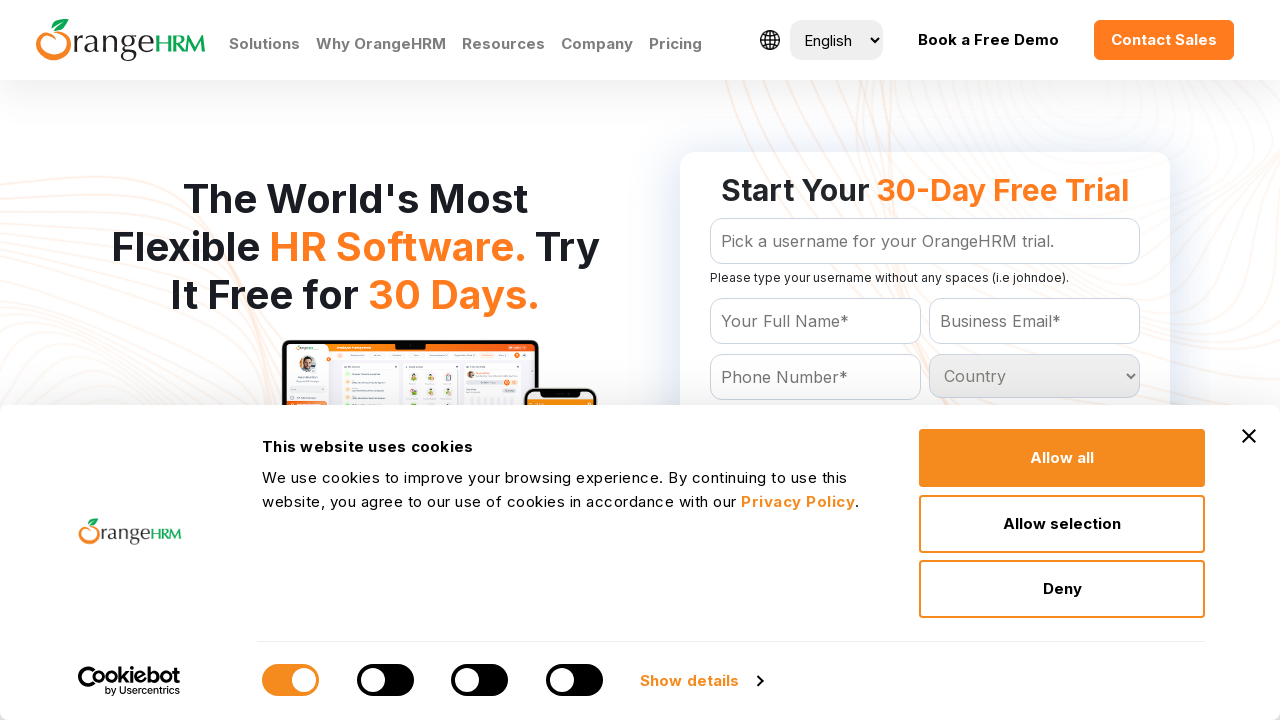

Retrieved option at index 156 from country dropdown
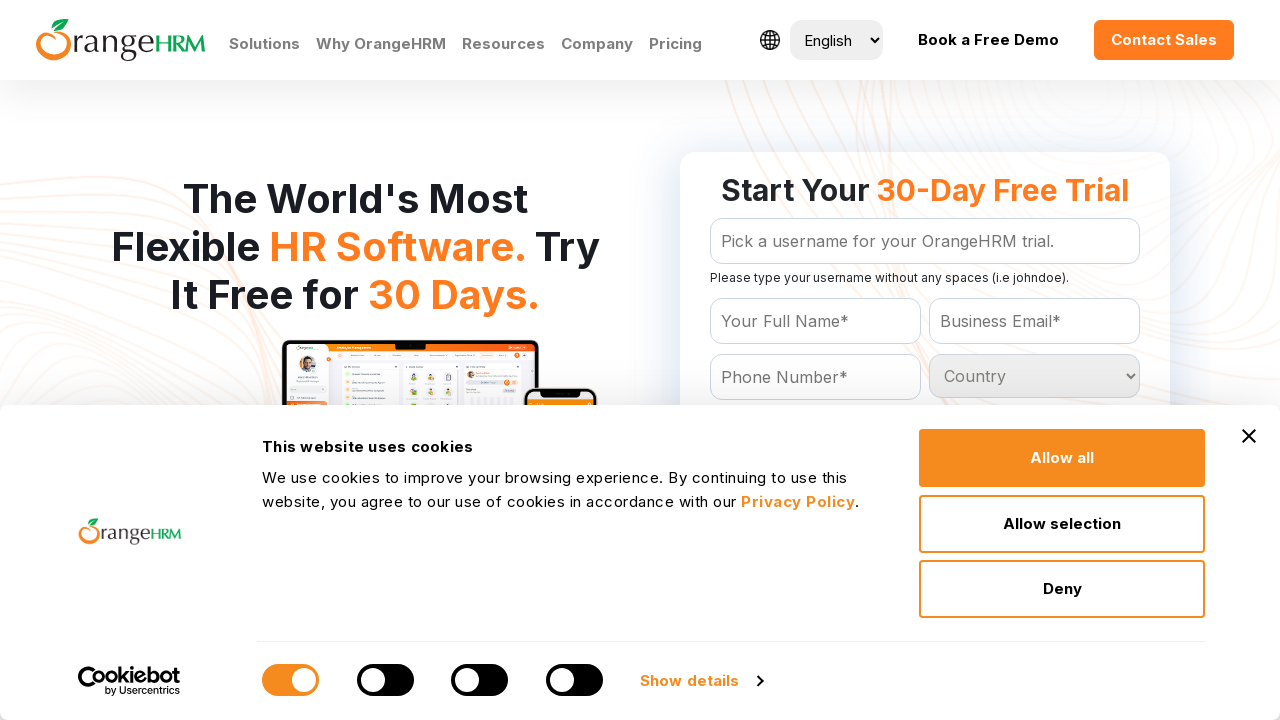

Retrieved option at index 157 from country dropdown
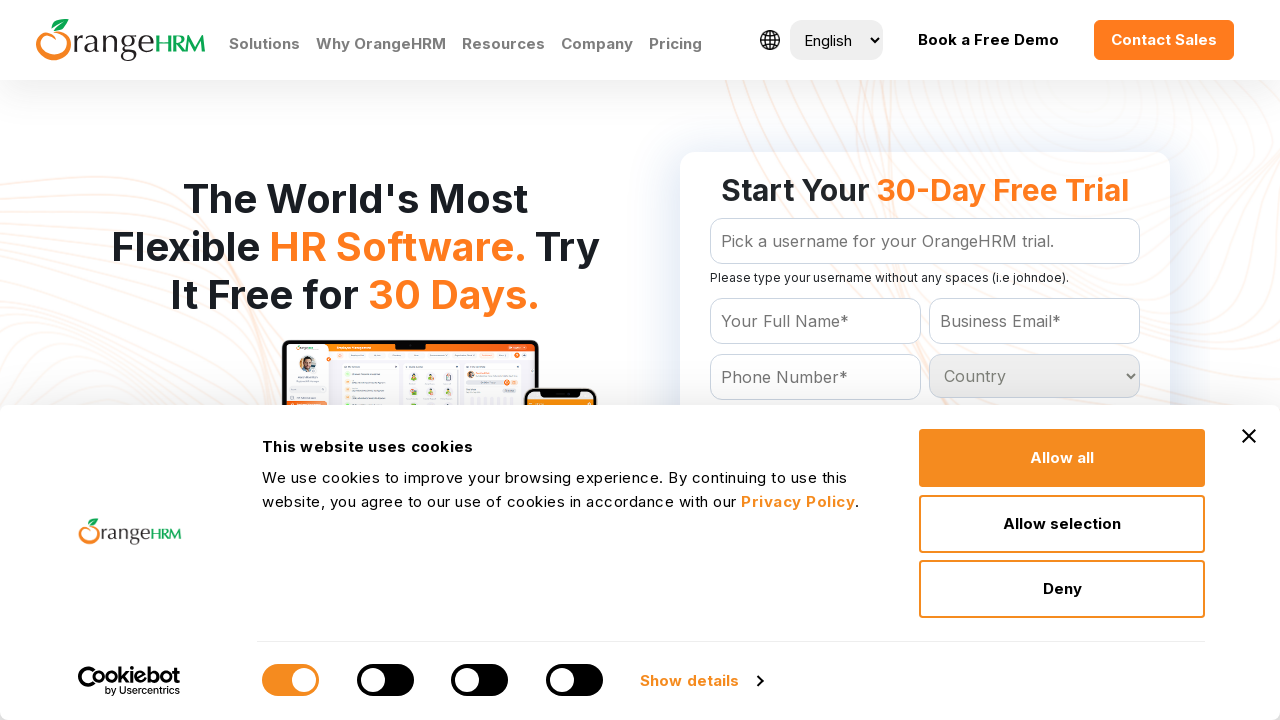

Retrieved option at index 158 from country dropdown
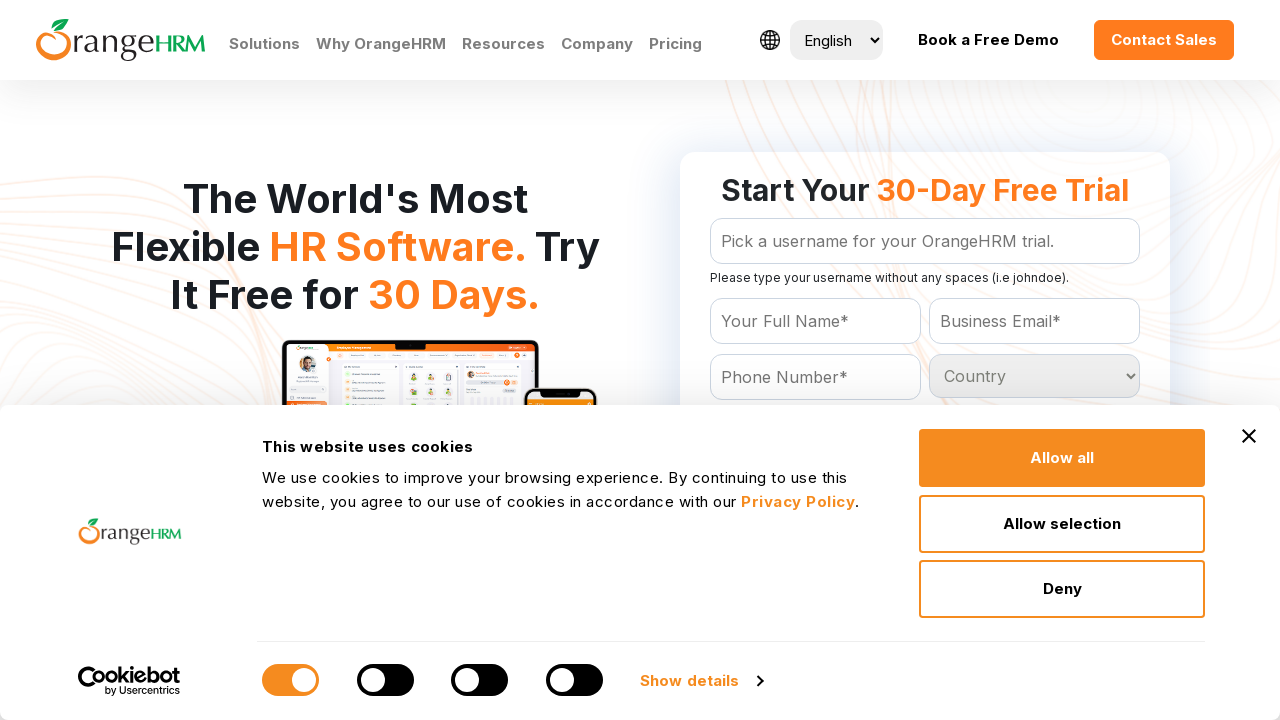

Retrieved option at index 159 from country dropdown
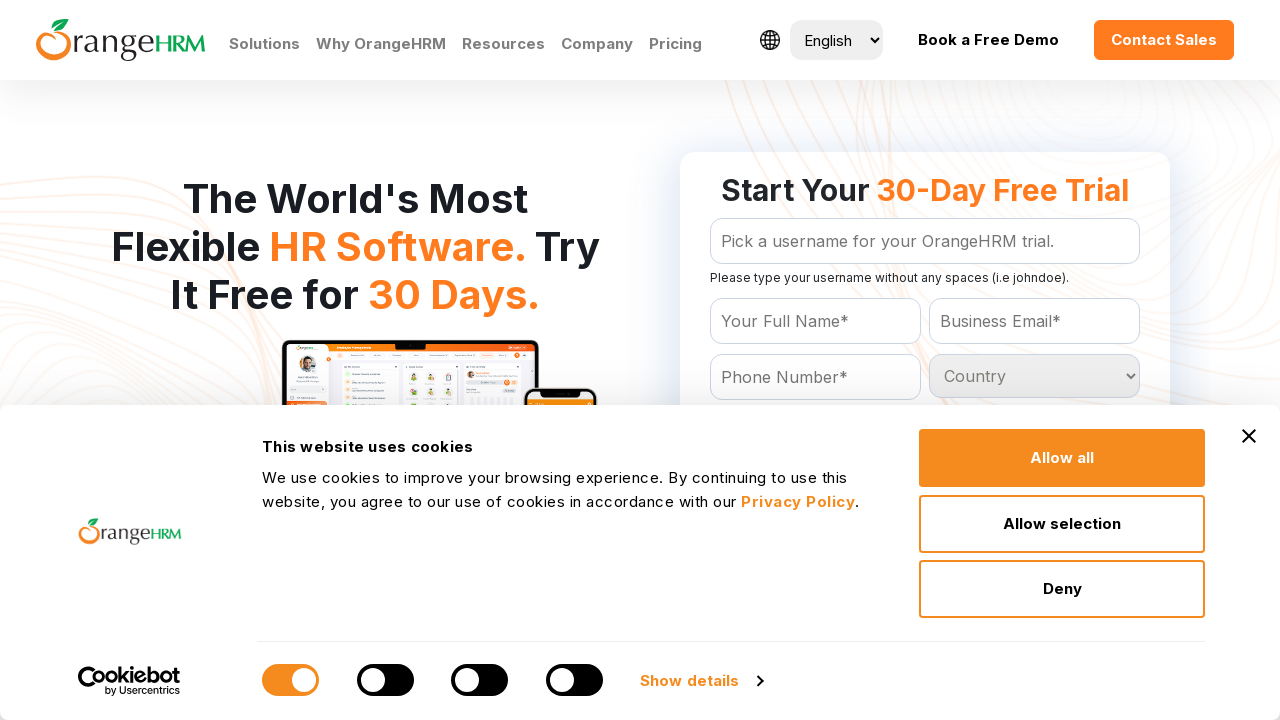

Retrieved option at index 160 from country dropdown
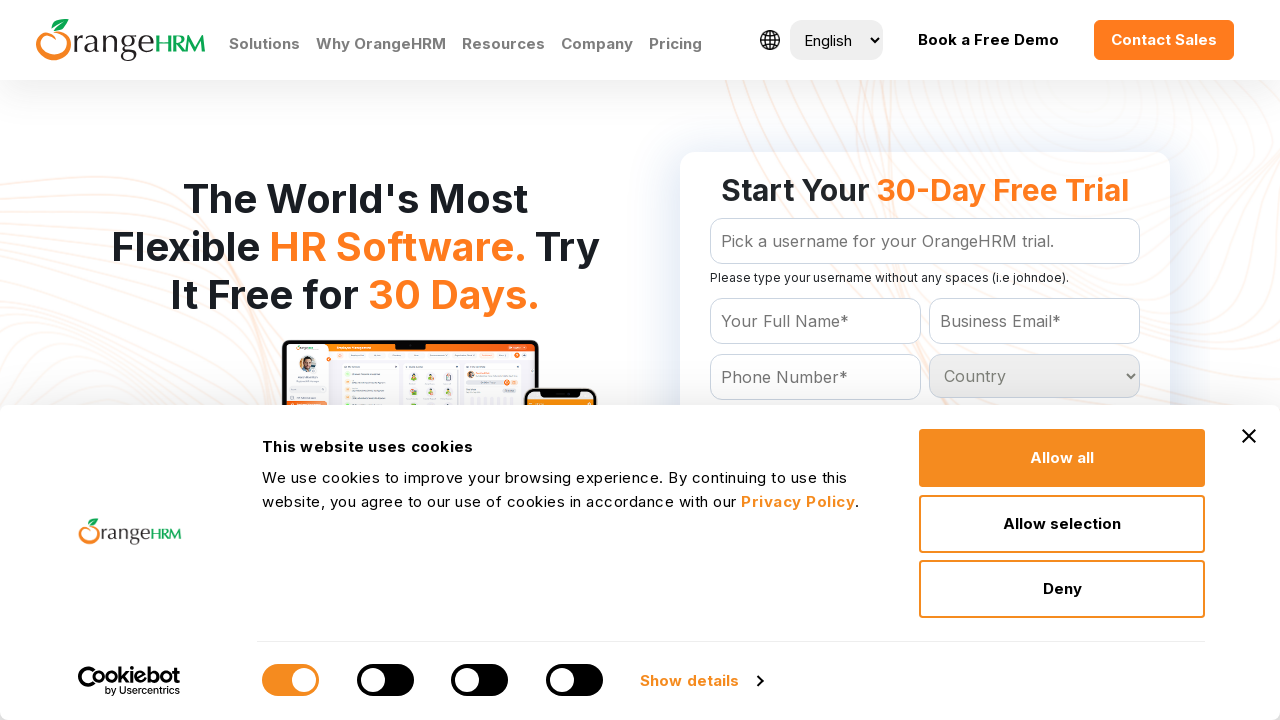

Retrieved option at index 161 from country dropdown
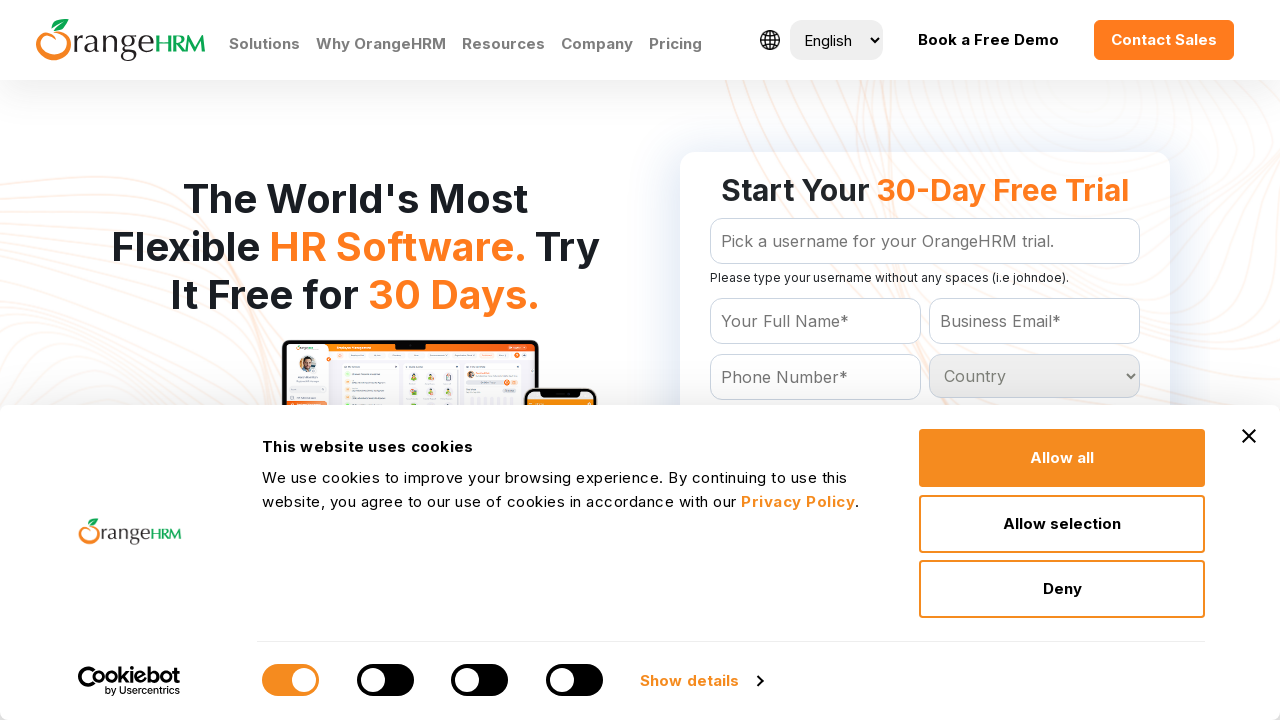

Retrieved option at index 162 from country dropdown
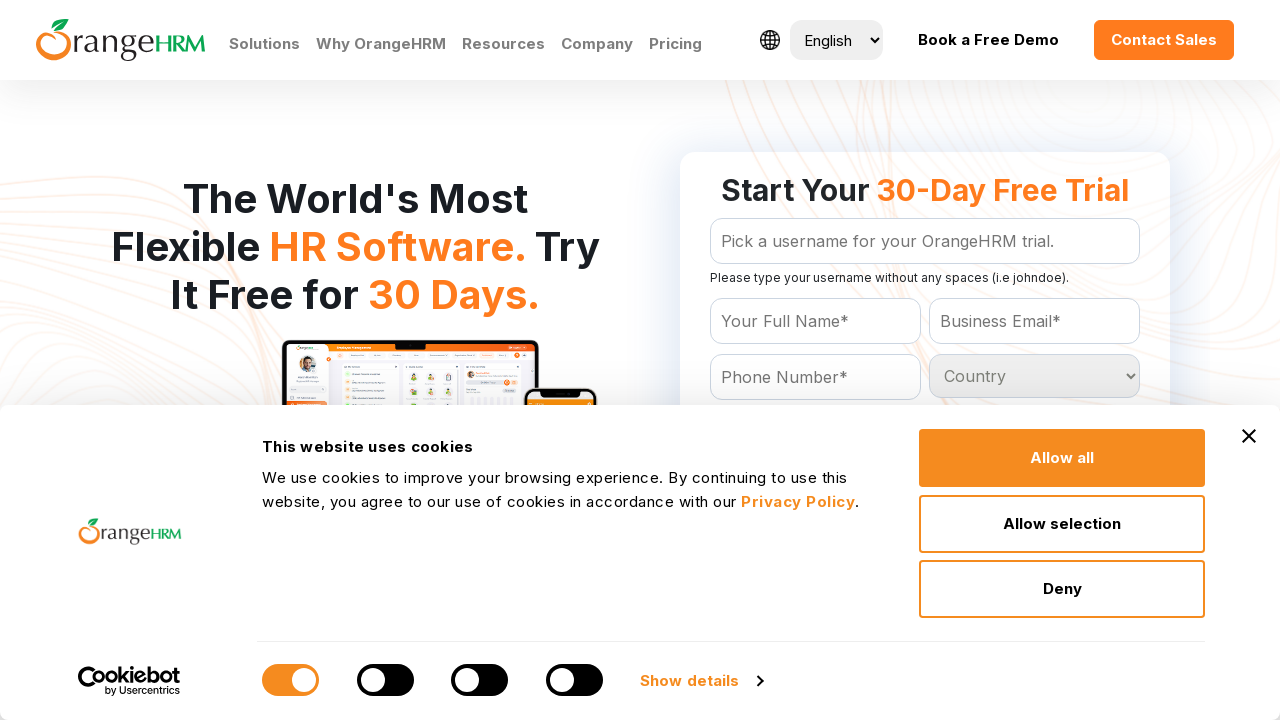

Retrieved option at index 163 from country dropdown
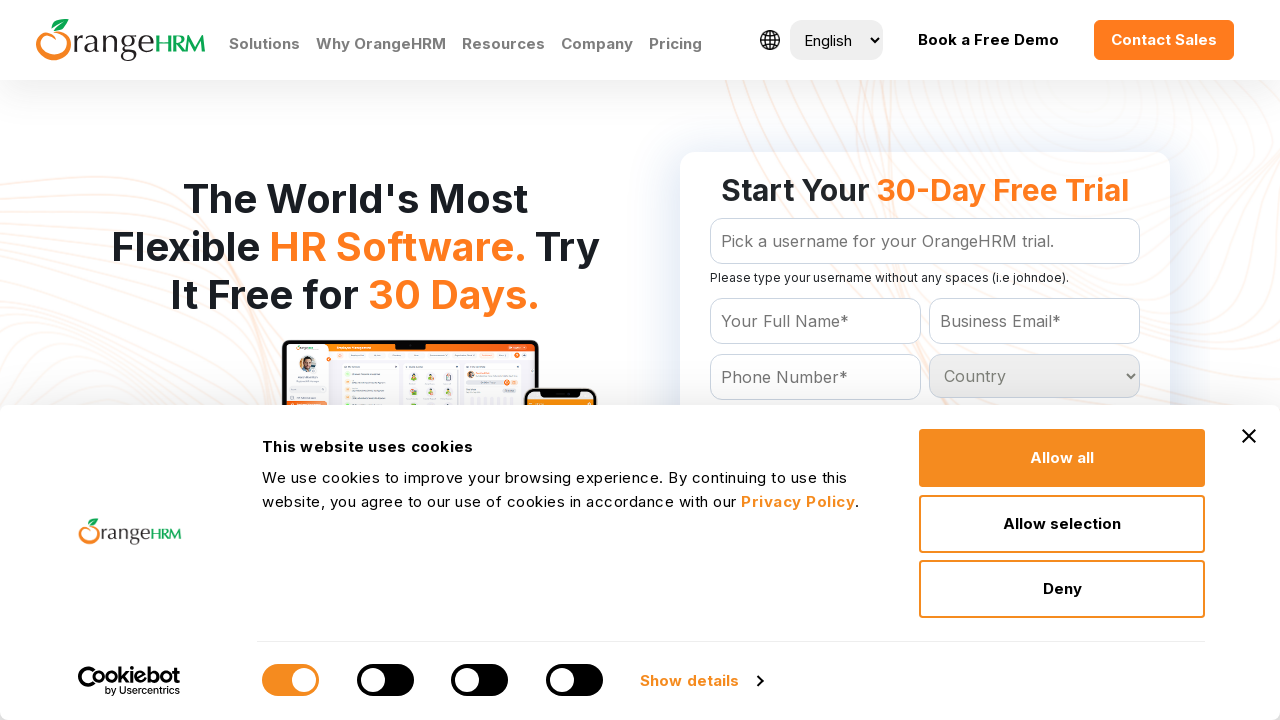

Retrieved option at index 164 from country dropdown
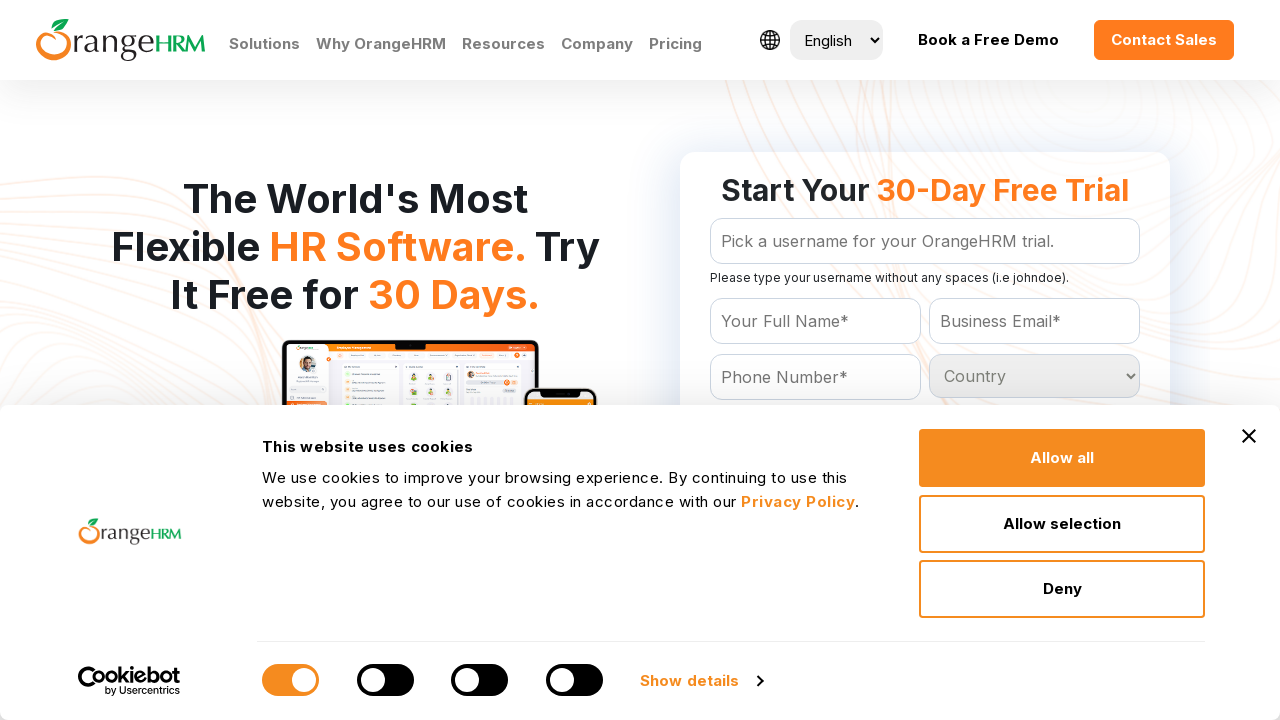

Retrieved option at index 165 from country dropdown
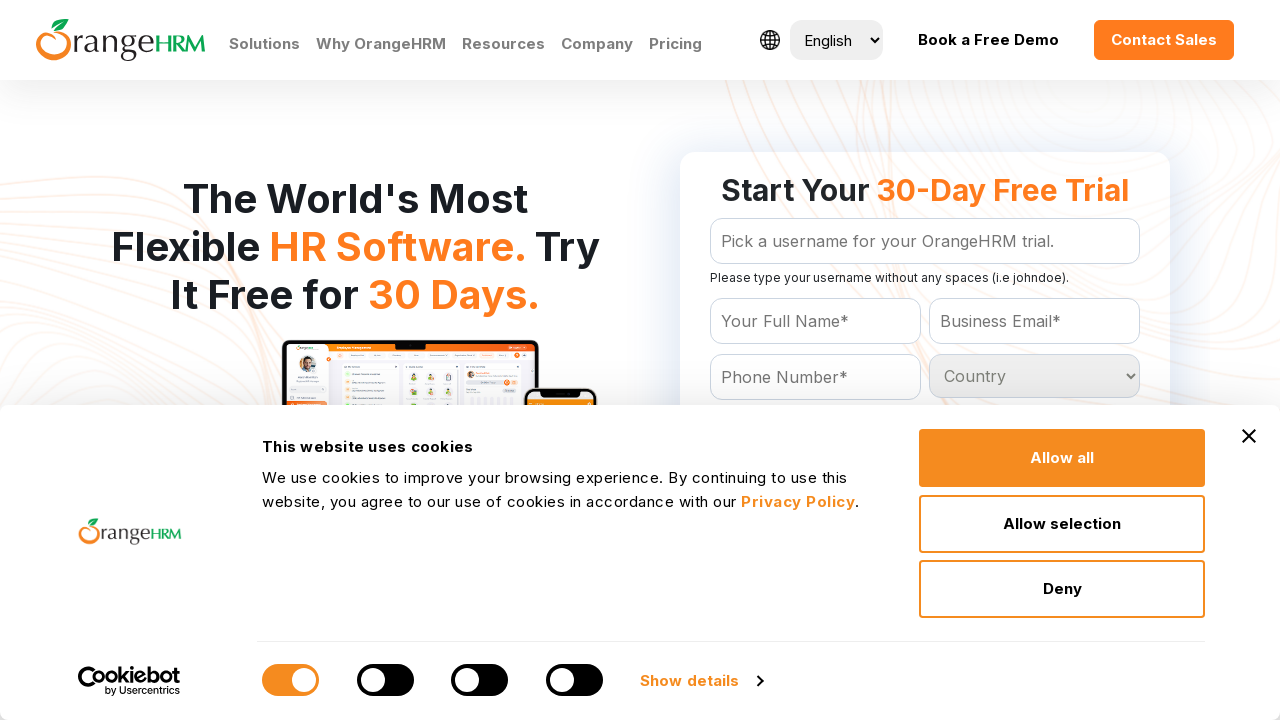

Retrieved option at index 166 from country dropdown
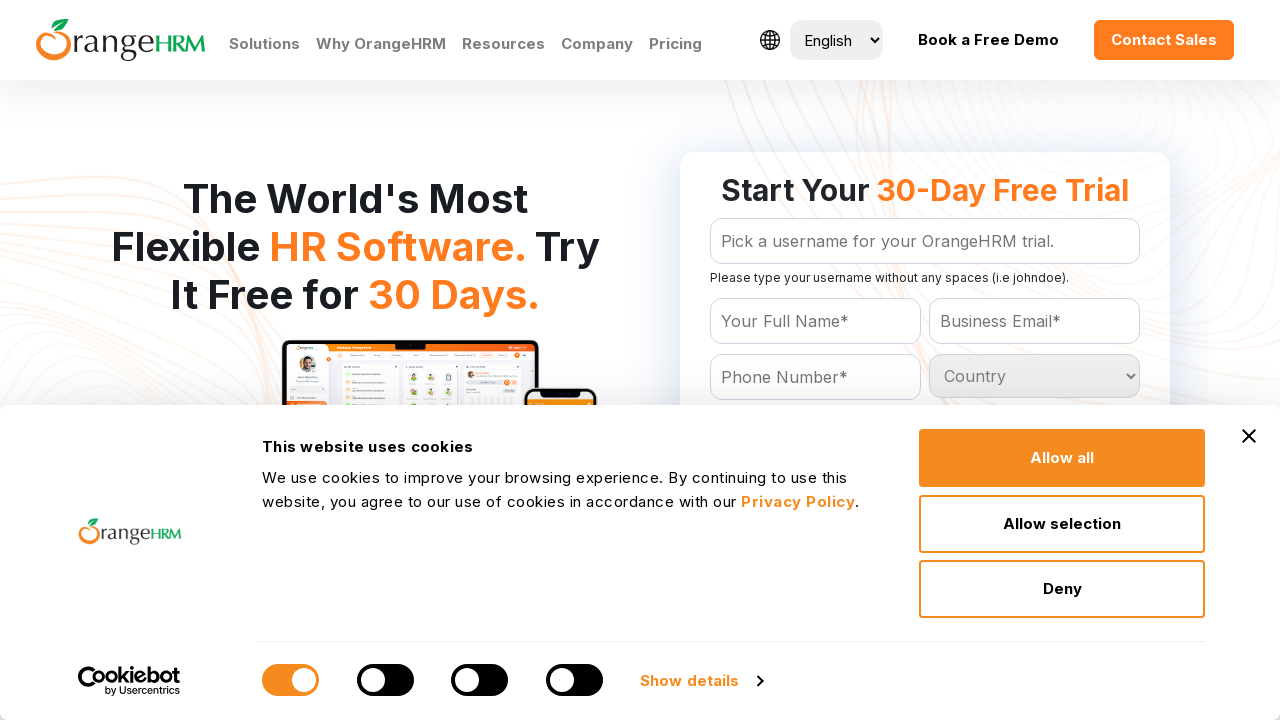

Retrieved option at index 167 from country dropdown
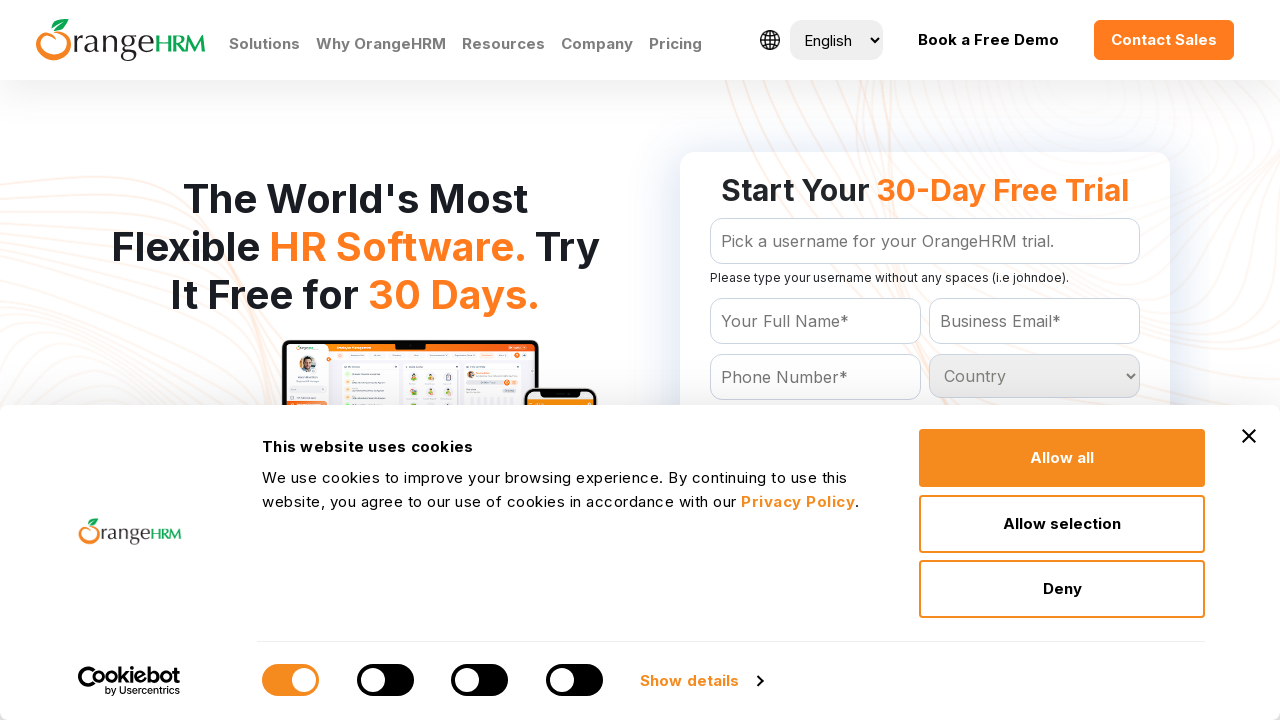

Retrieved option at index 168 from country dropdown
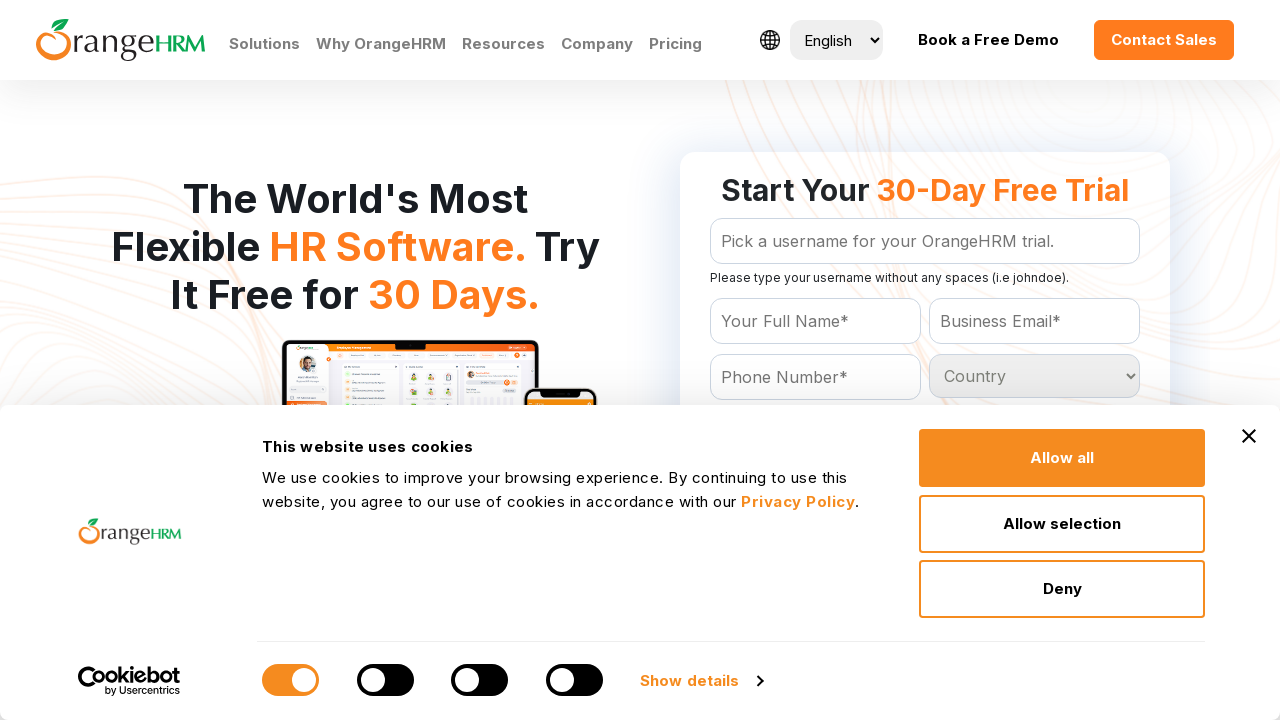

Retrieved option at index 169 from country dropdown
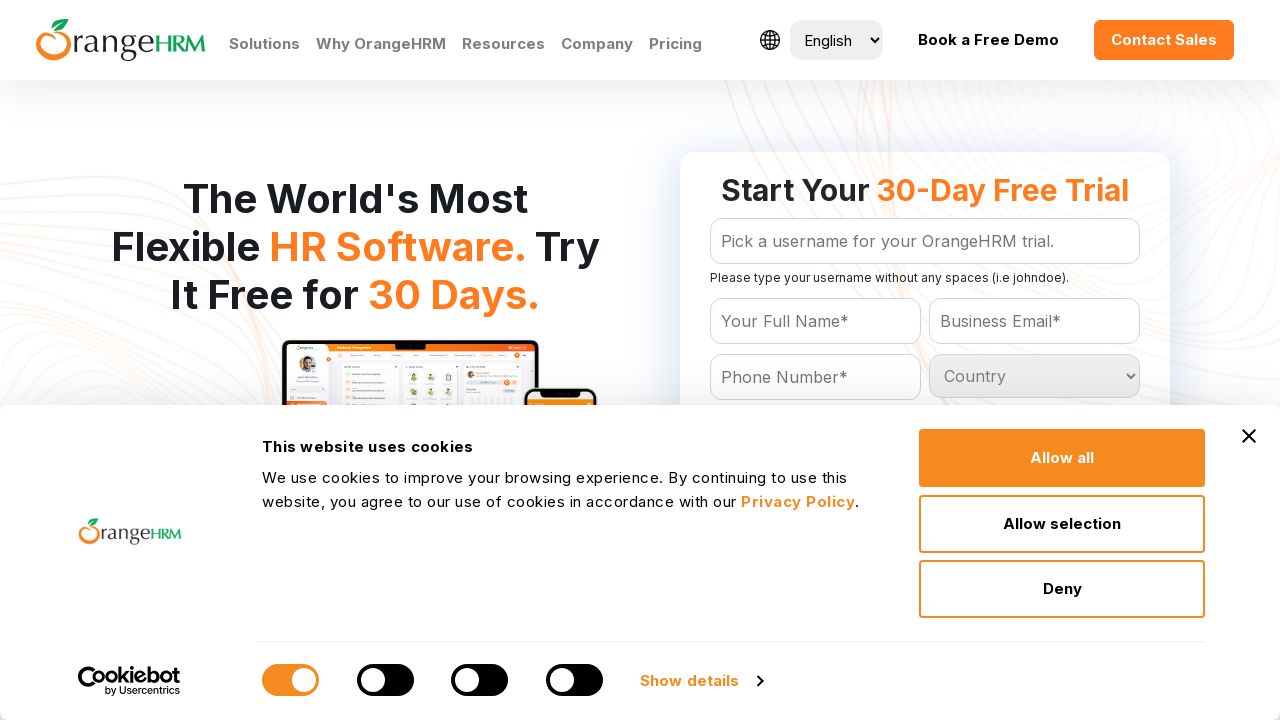

Retrieved option at index 170 from country dropdown
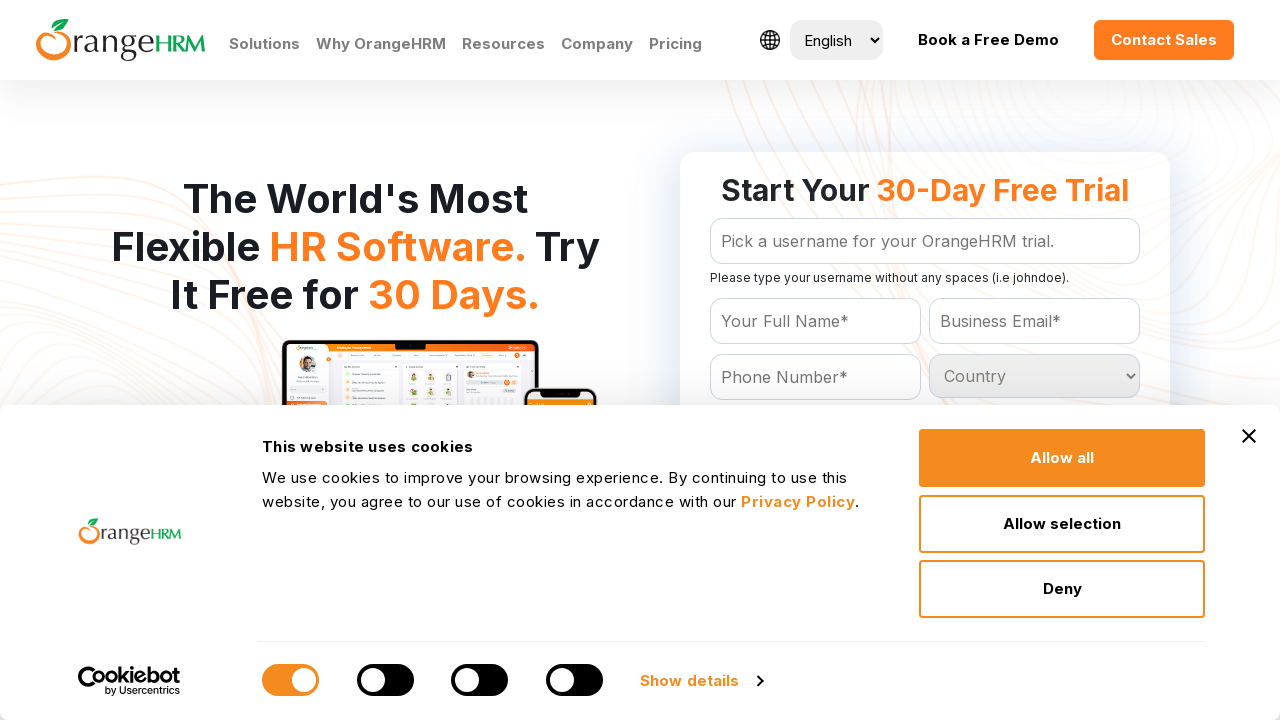

Retrieved option at index 171 from country dropdown
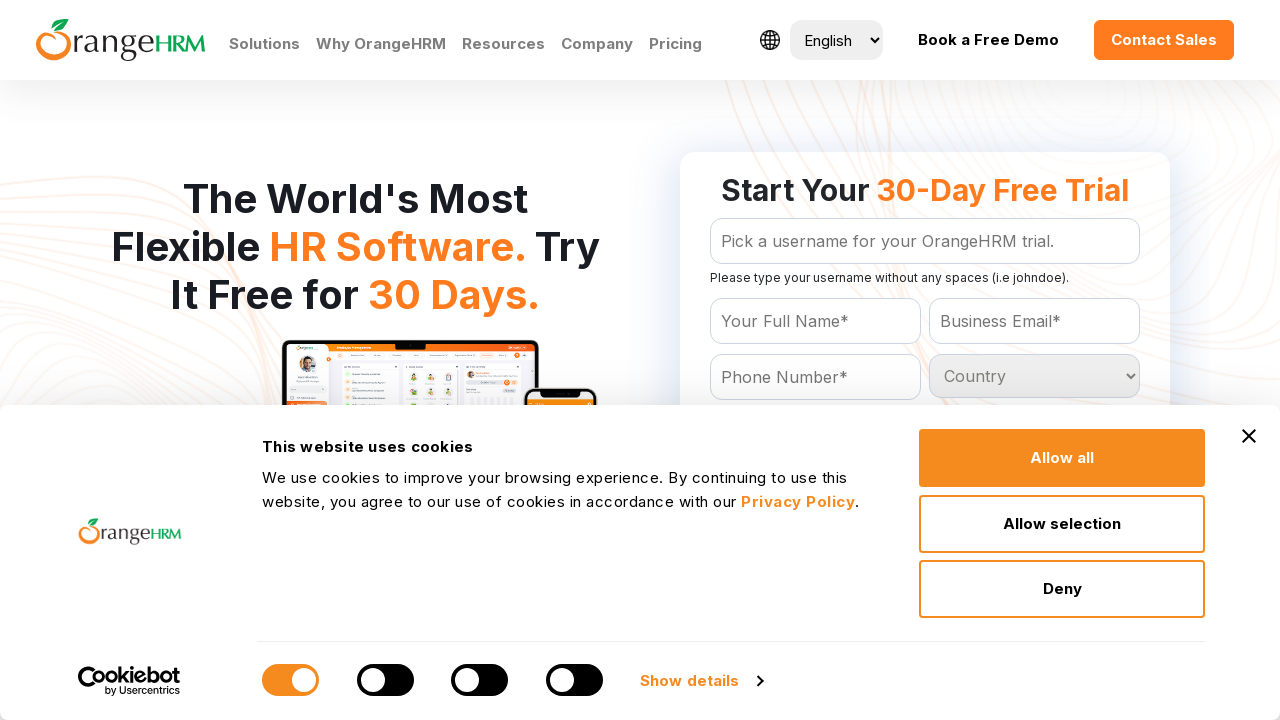

Retrieved option at index 172 from country dropdown
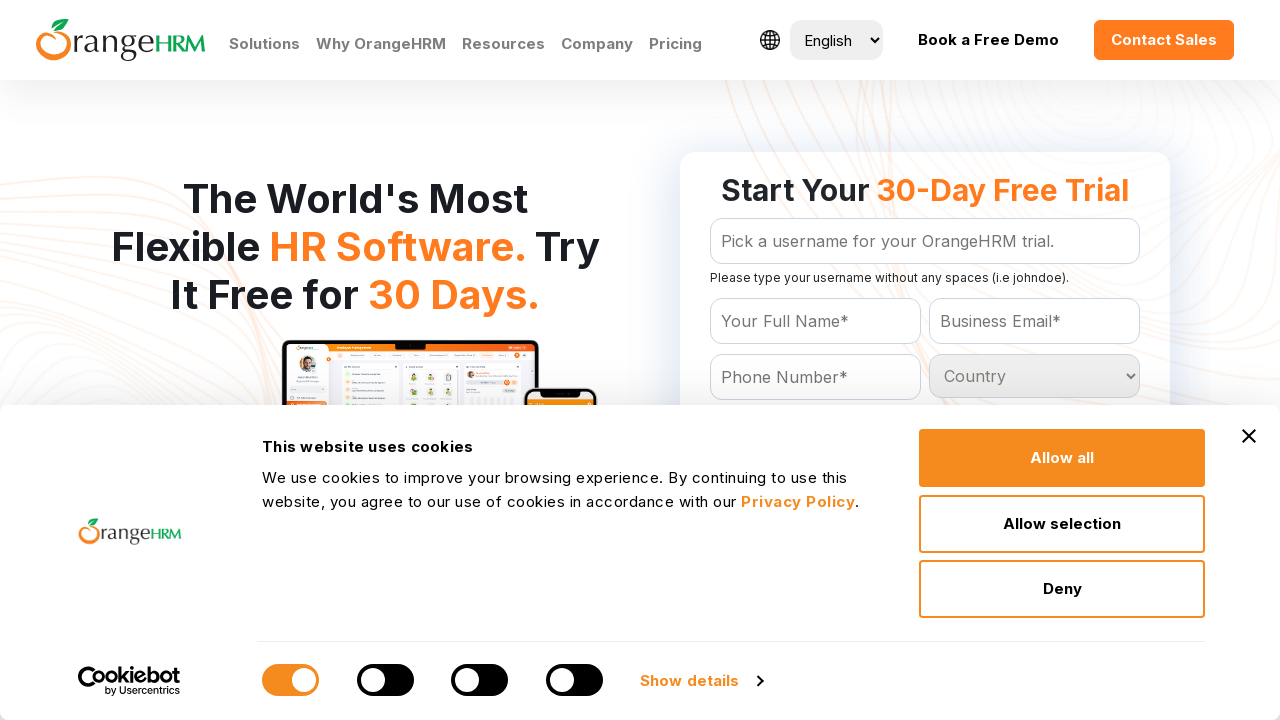

Retrieved option at index 173 from country dropdown
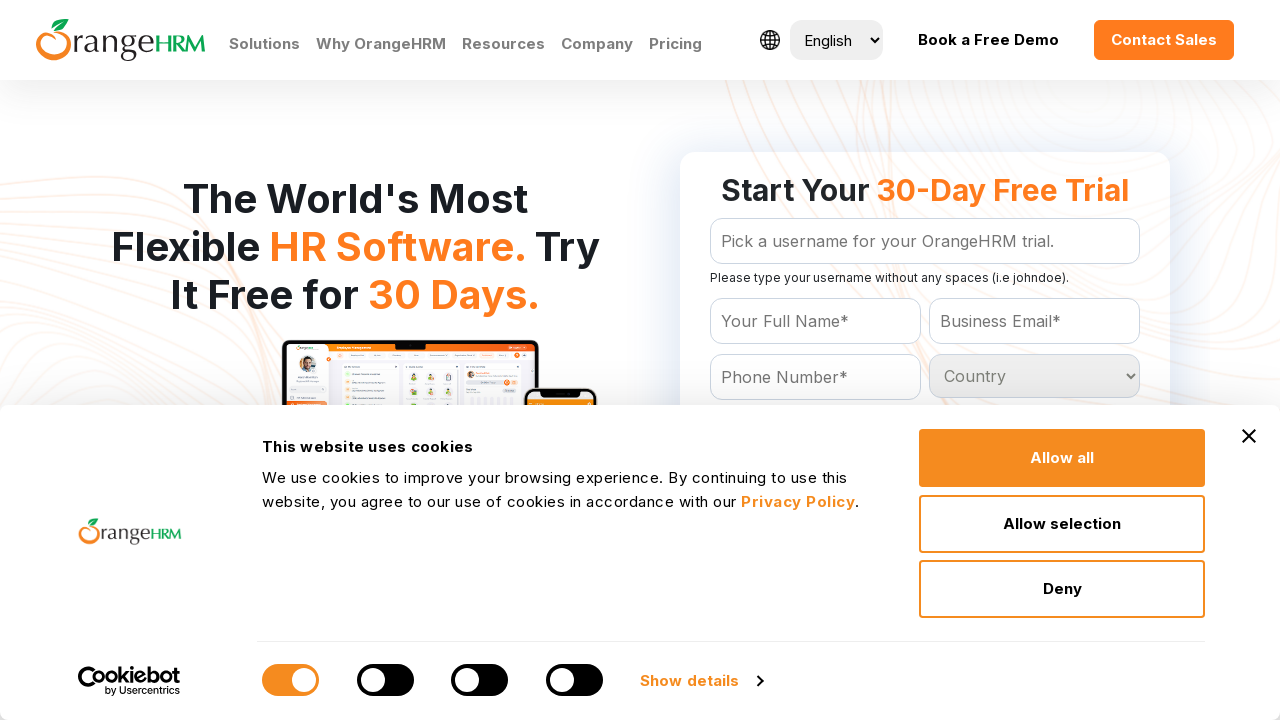

Retrieved option at index 174 from country dropdown
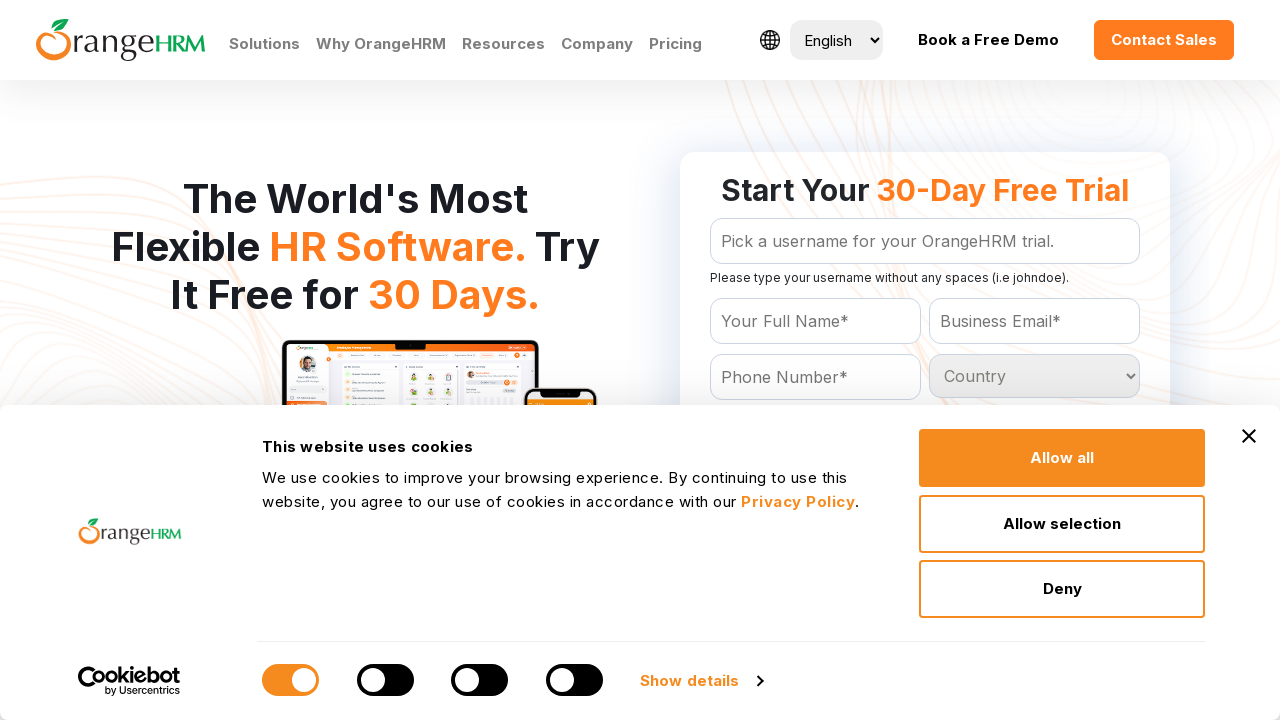

Retrieved option at index 175 from country dropdown
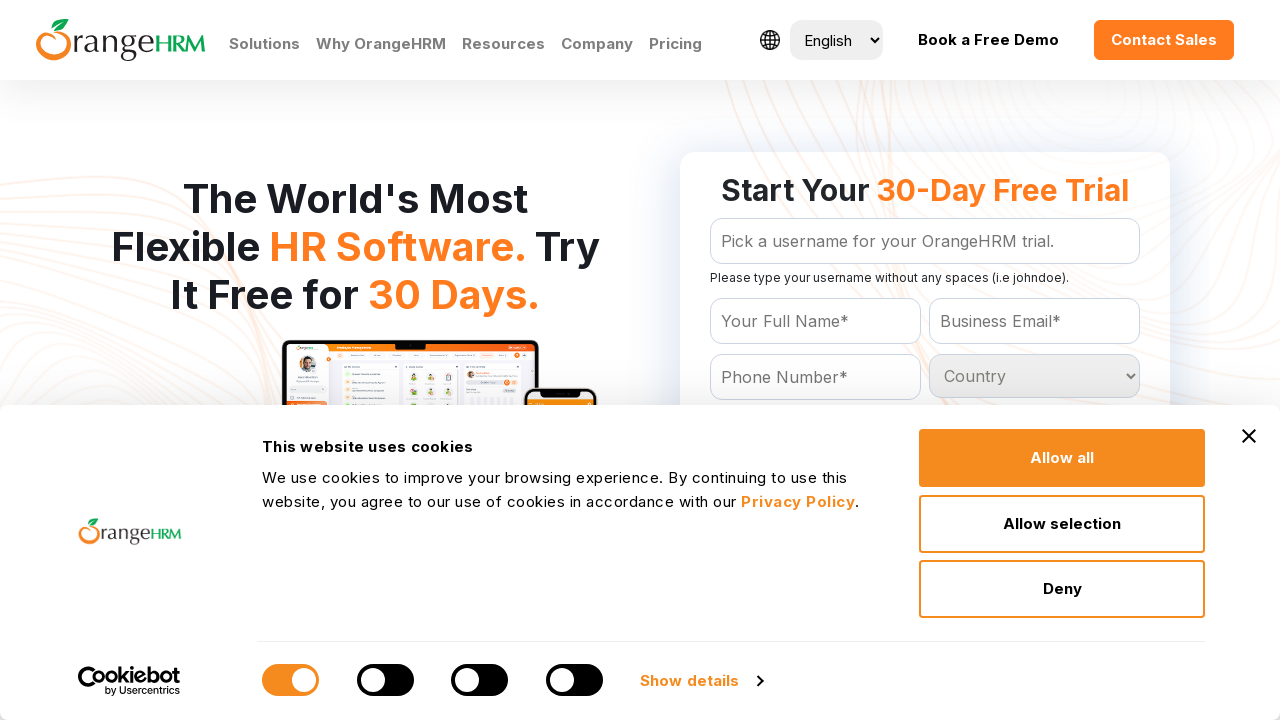

Retrieved option at index 176 from country dropdown
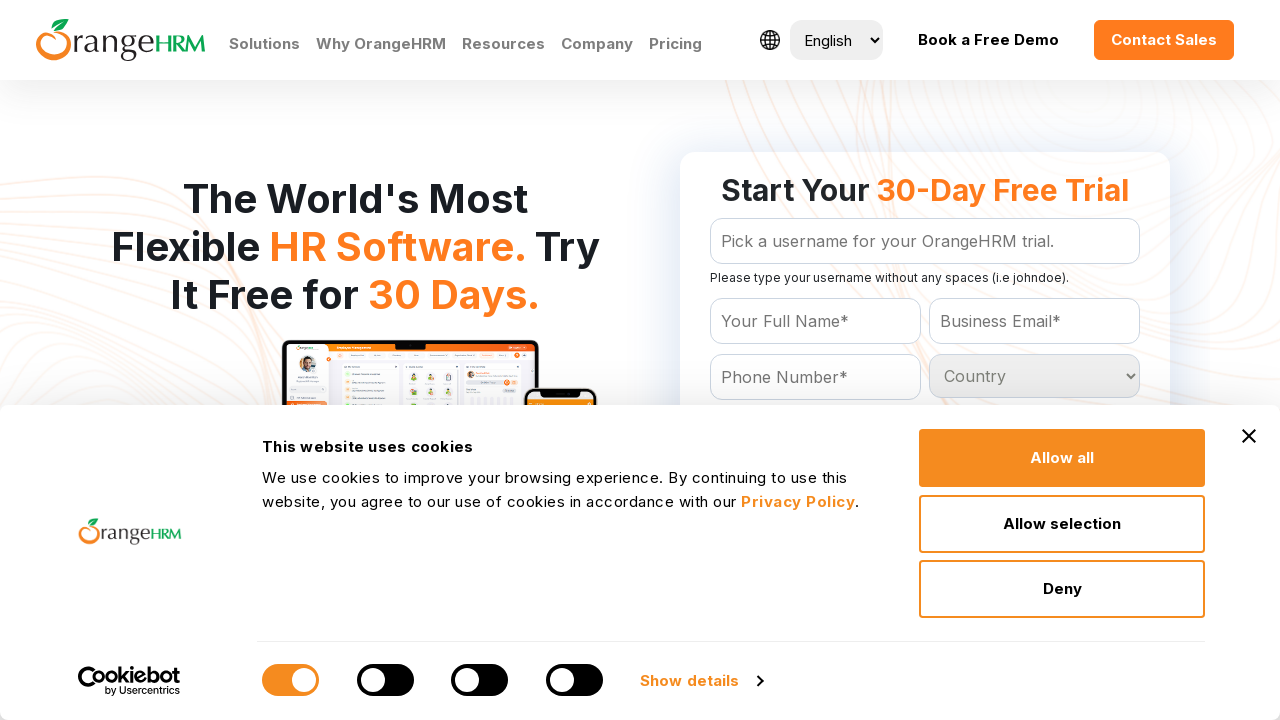

Retrieved option at index 177 from country dropdown
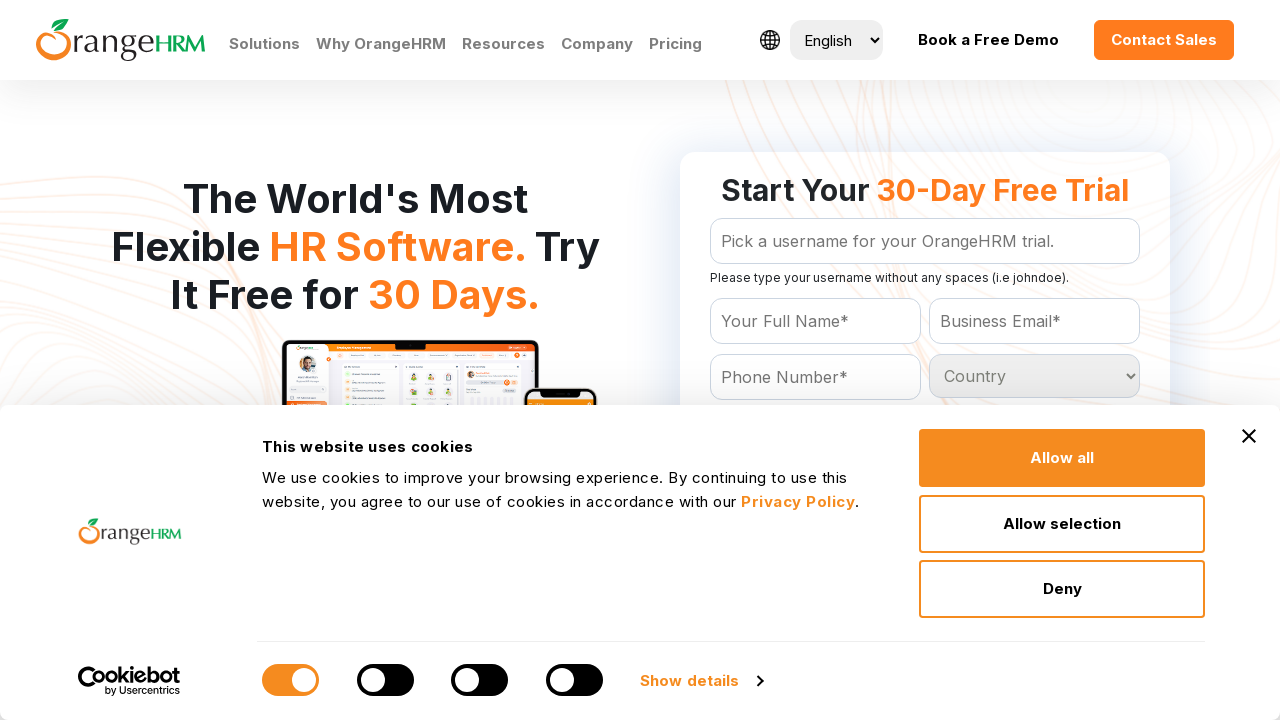

Retrieved option at index 178 from country dropdown
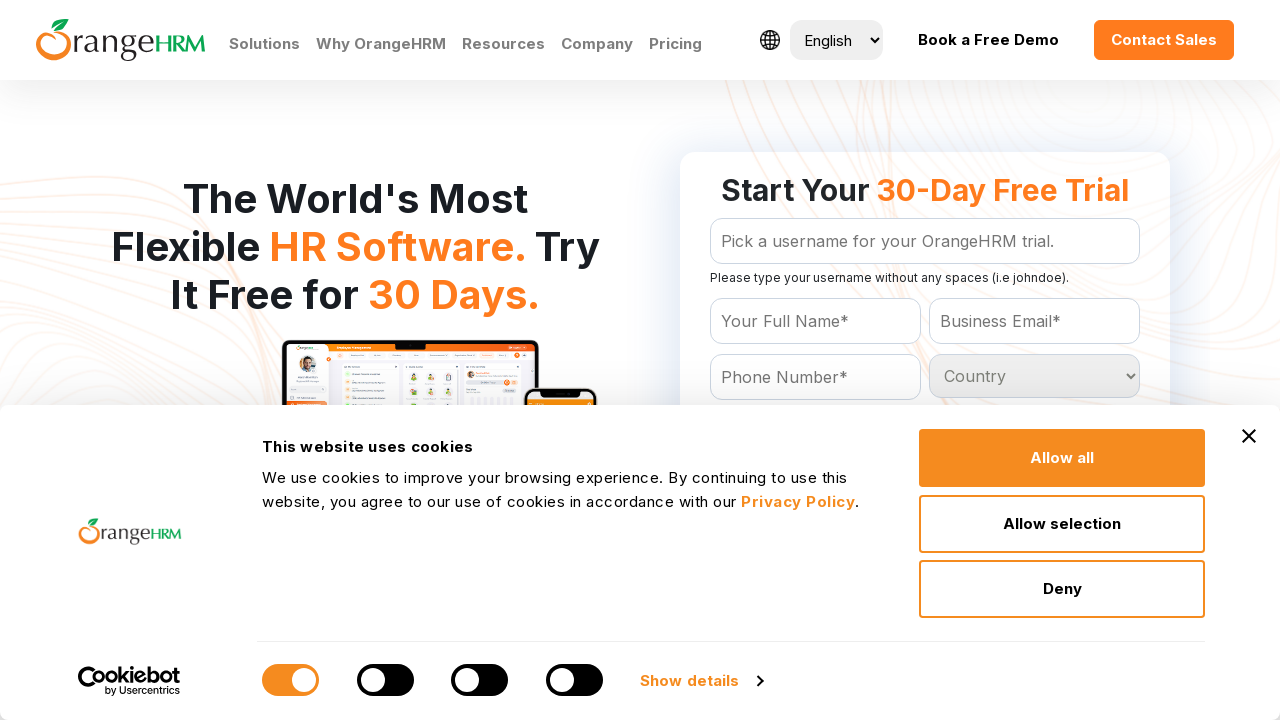

Retrieved option at index 179 from country dropdown
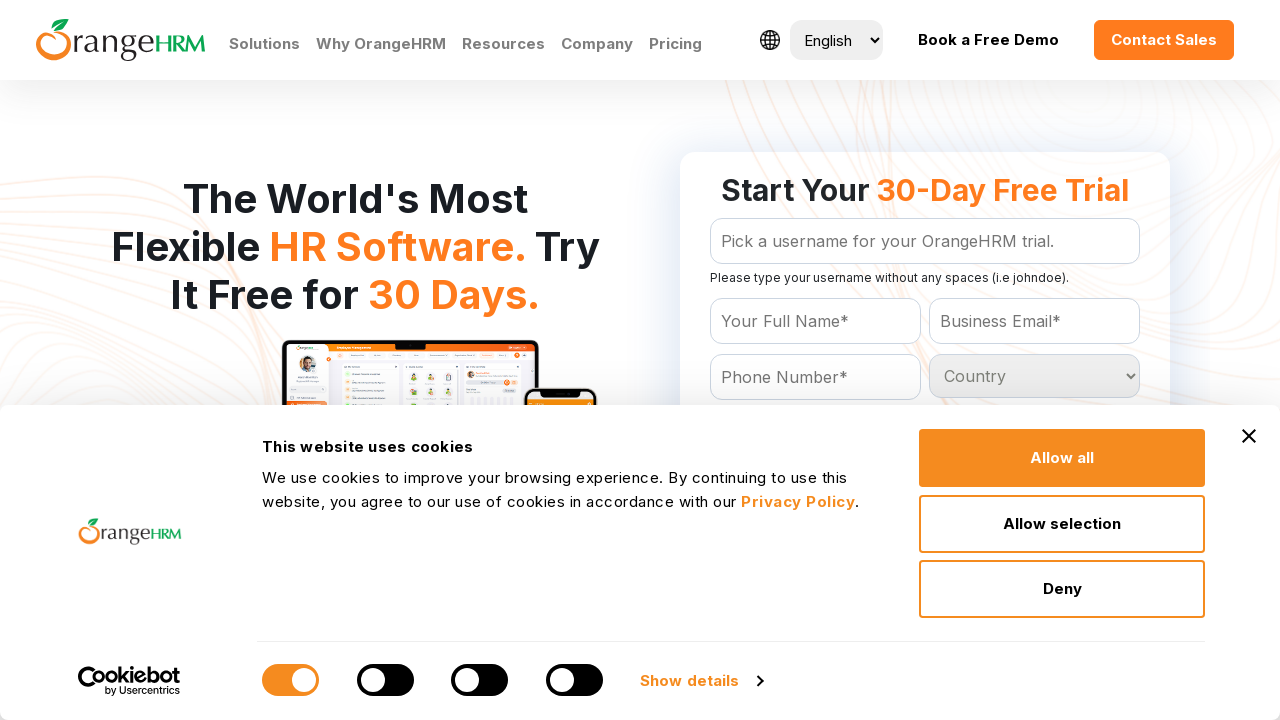

Retrieved option at index 180 from country dropdown
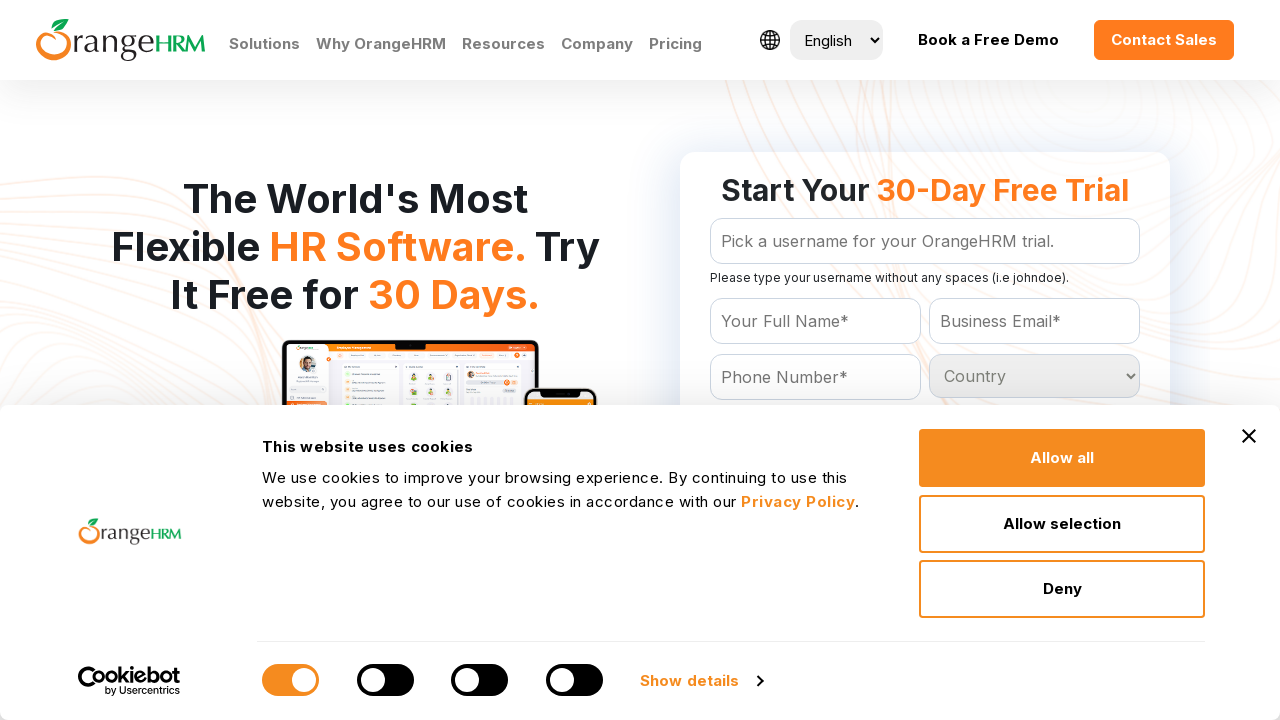

Retrieved option at index 181 from country dropdown
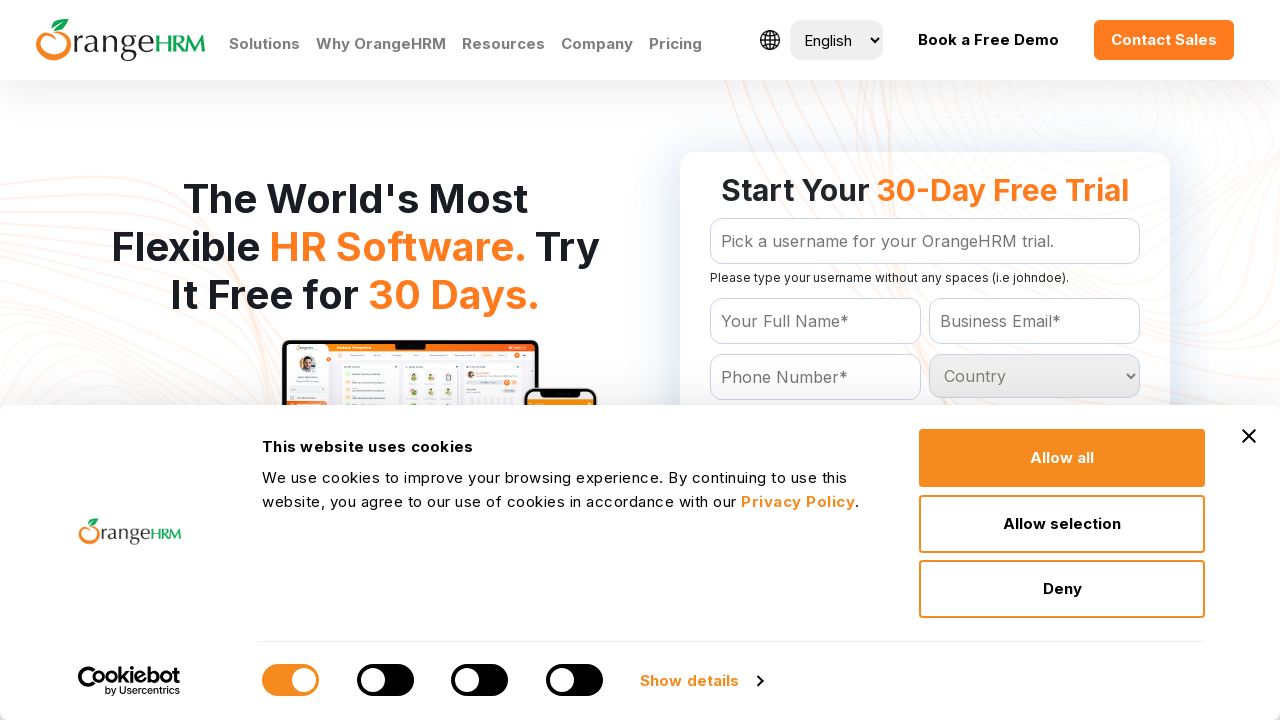

Retrieved option at index 182 from country dropdown
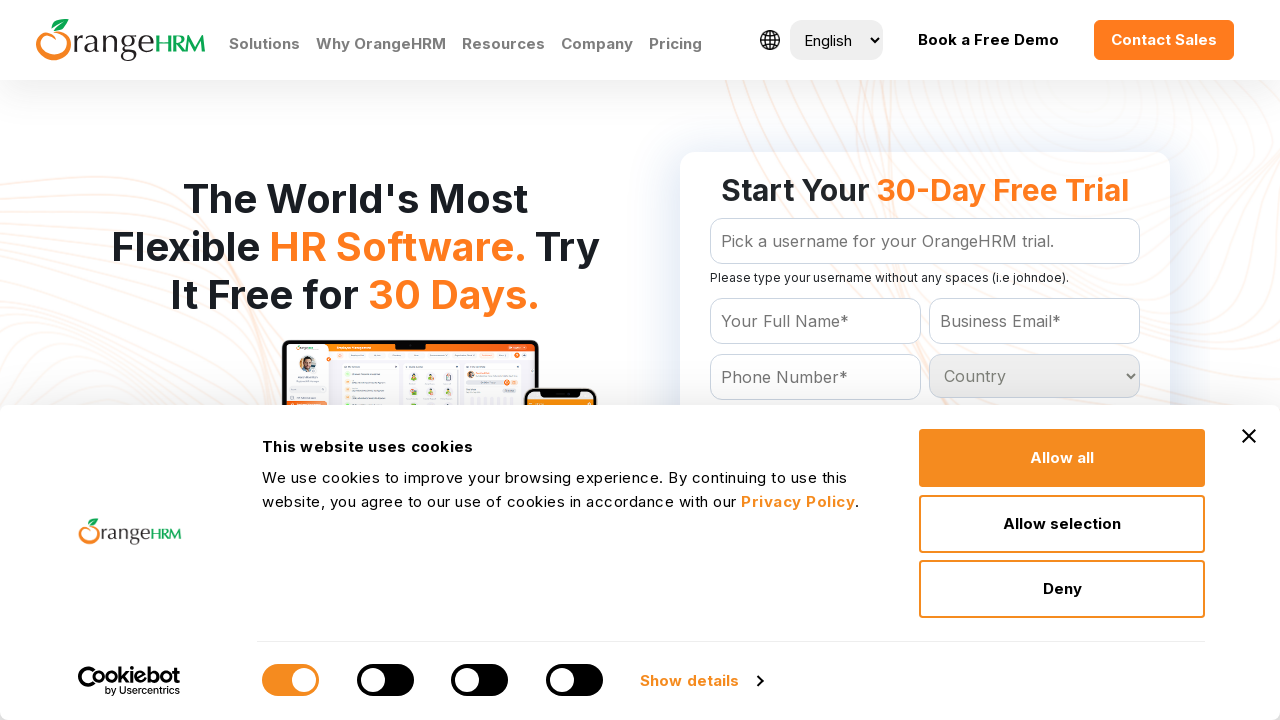

Retrieved option at index 183 from country dropdown
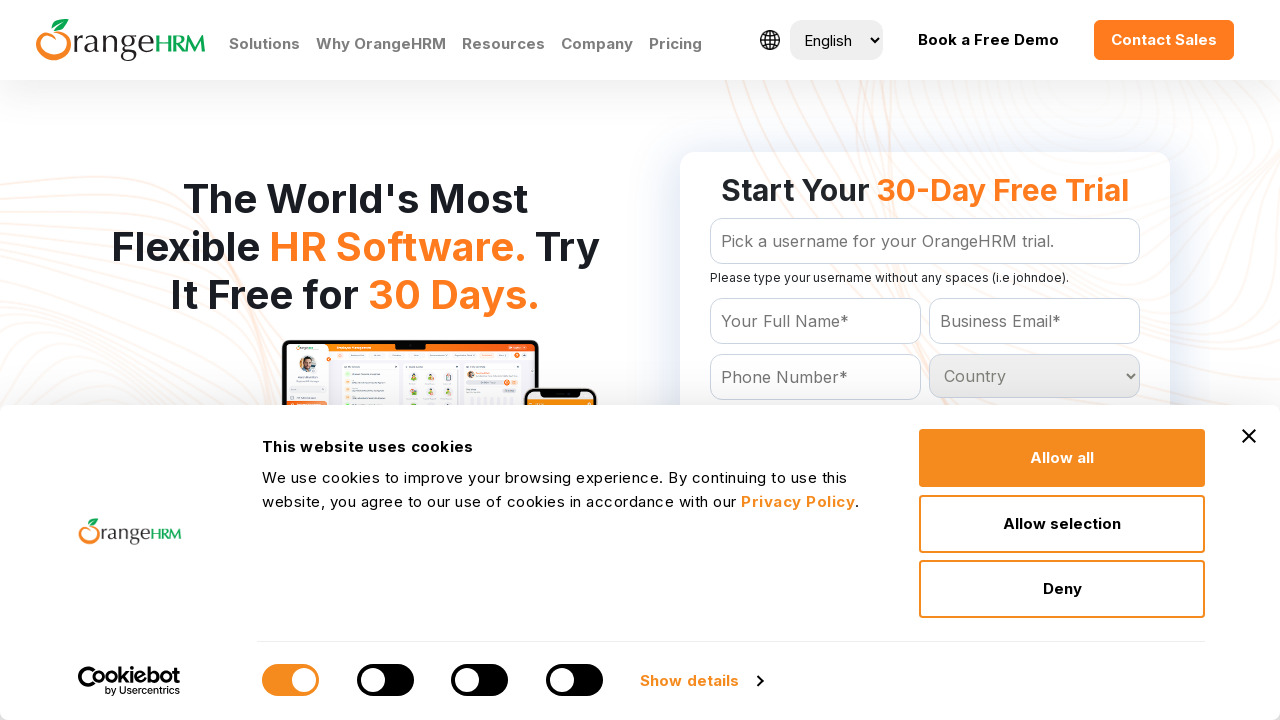

Retrieved option at index 184 from country dropdown
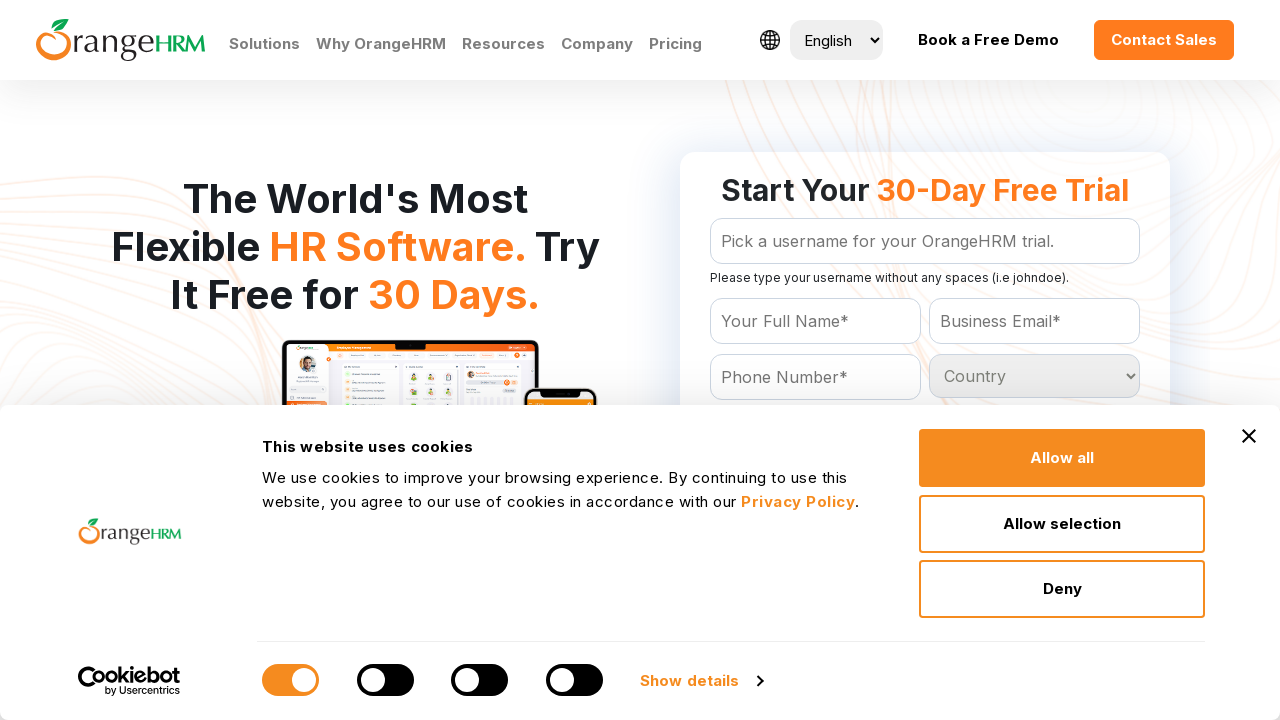

Retrieved option at index 185 from country dropdown
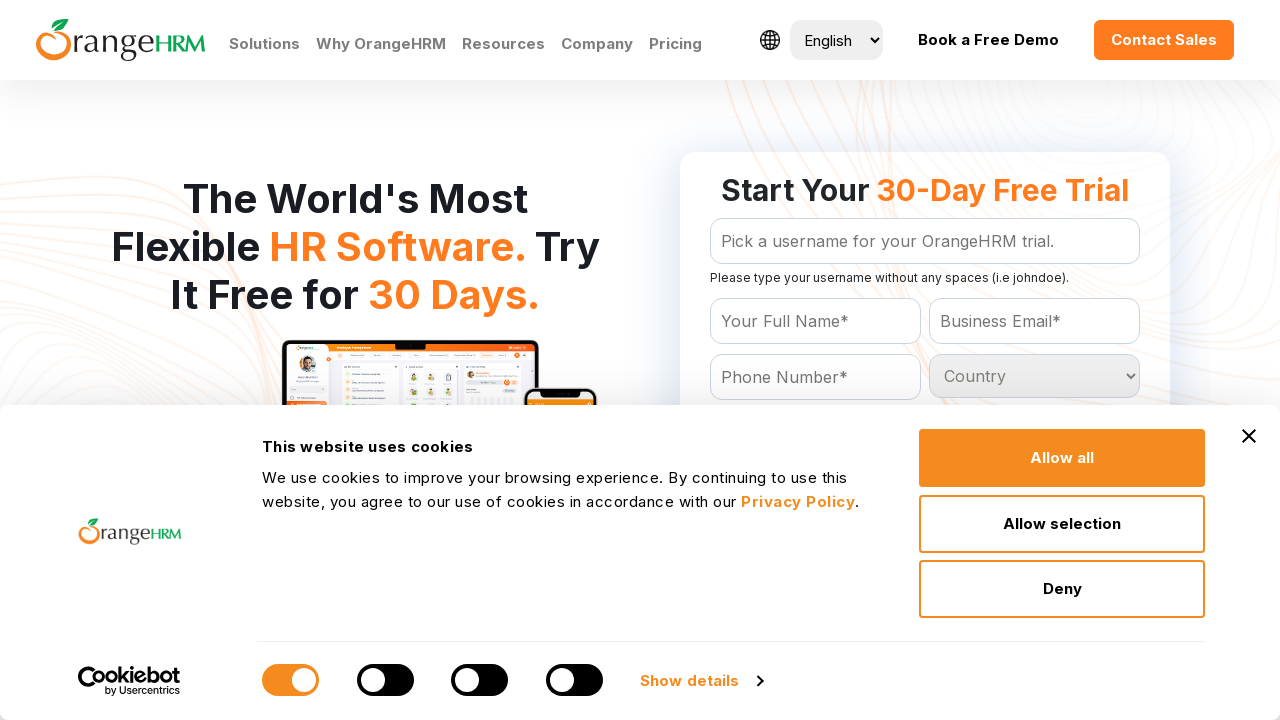

Retrieved option at index 186 from country dropdown
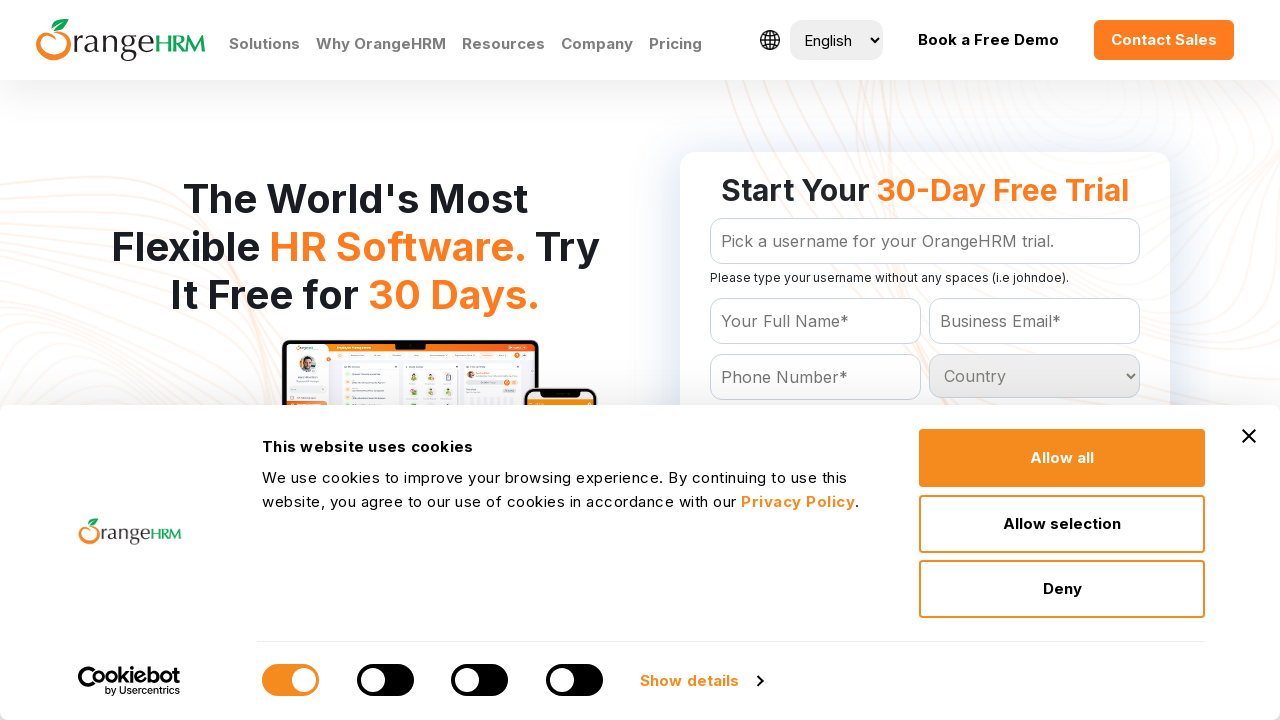

Retrieved option at index 187 from country dropdown
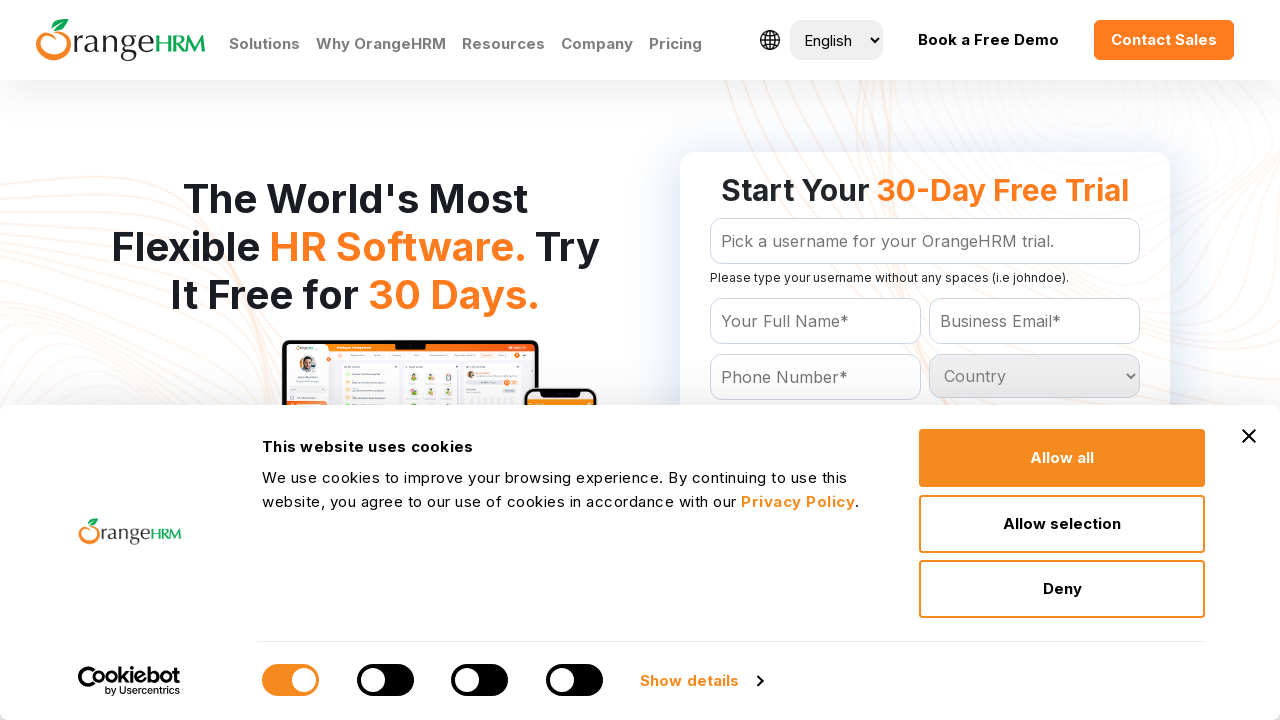

Retrieved option at index 188 from country dropdown
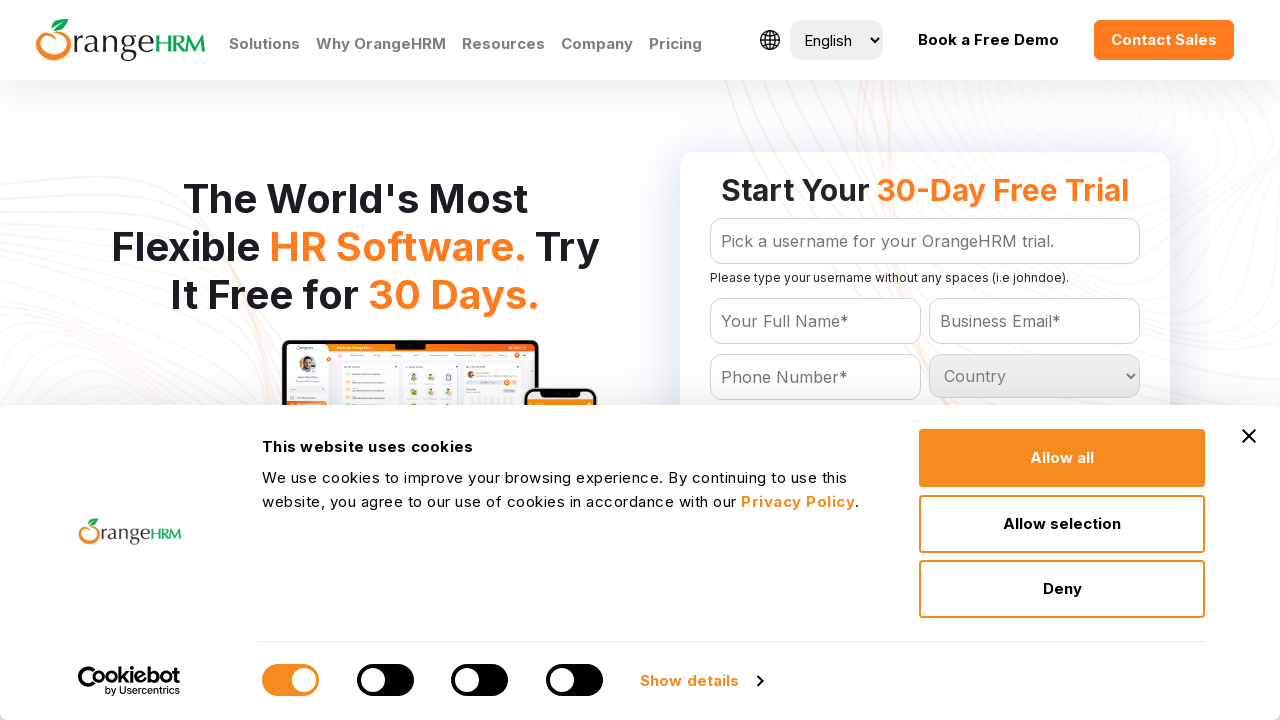

Retrieved option at index 189 from country dropdown
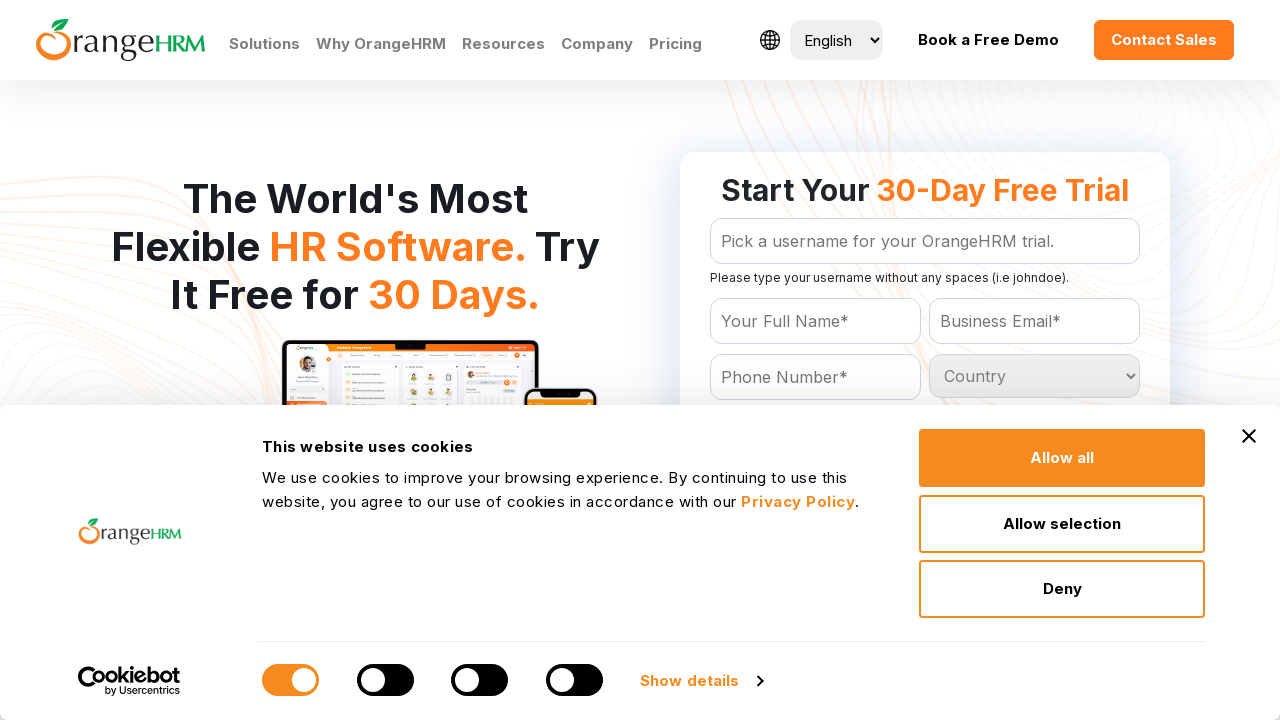

Retrieved option at index 190 from country dropdown
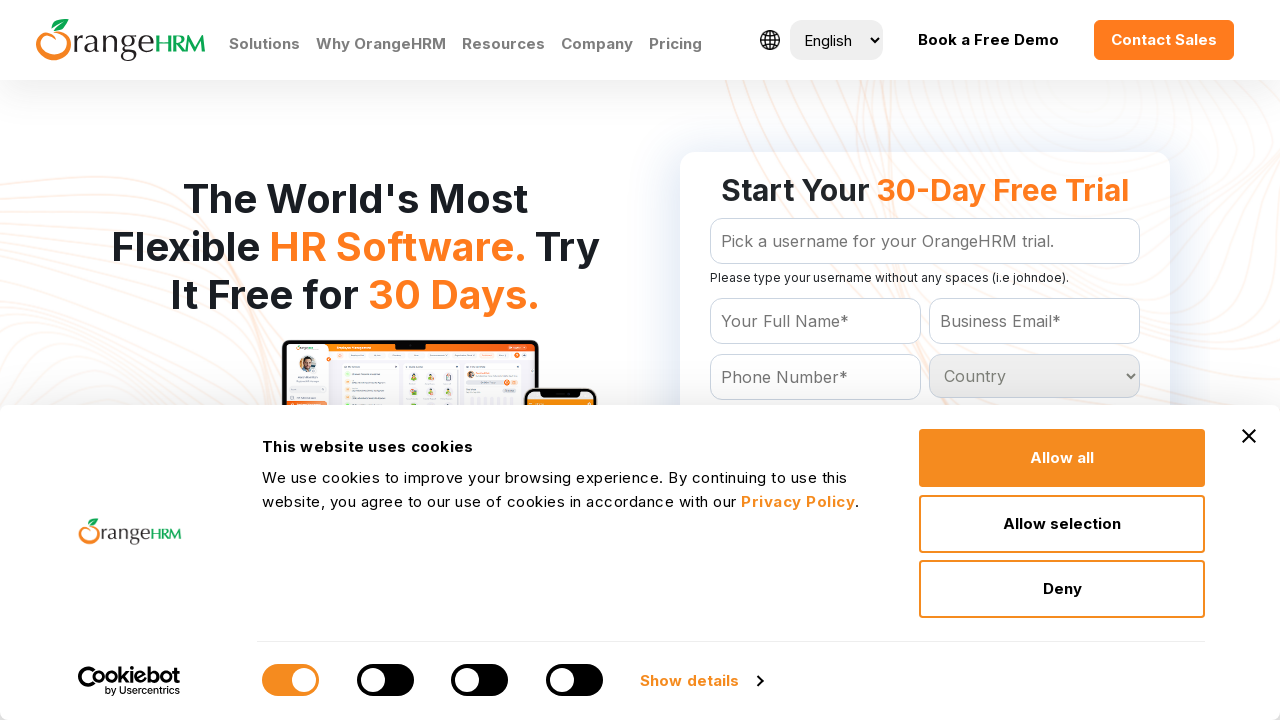

Retrieved option at index 191 from country dropdown
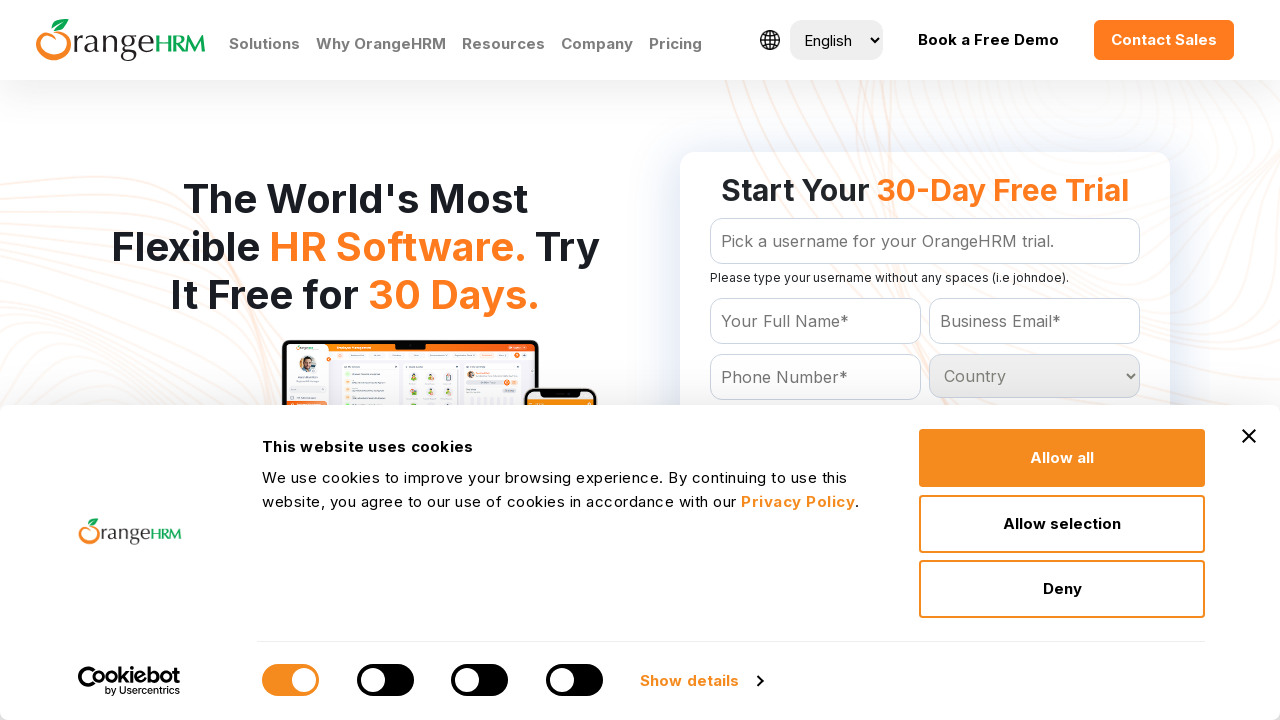

Retrieved option at index 192 from country dropdown
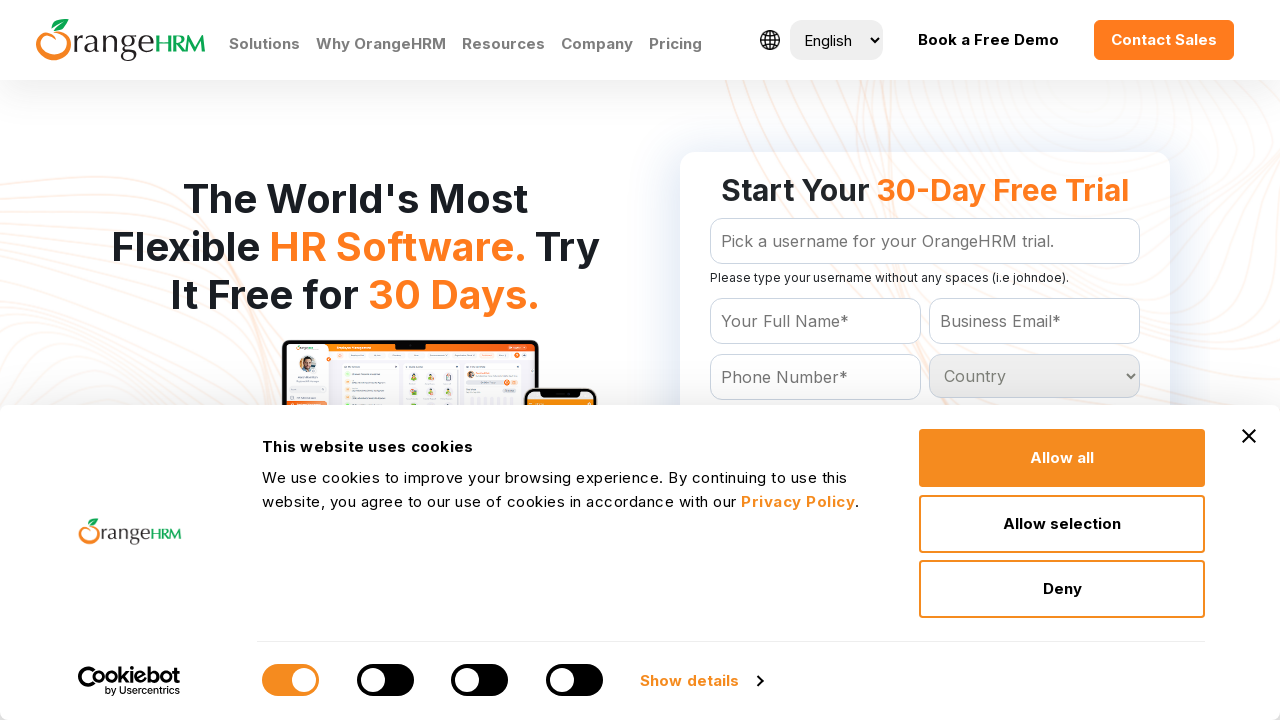

Retrieved option at index 193 from country dropdown
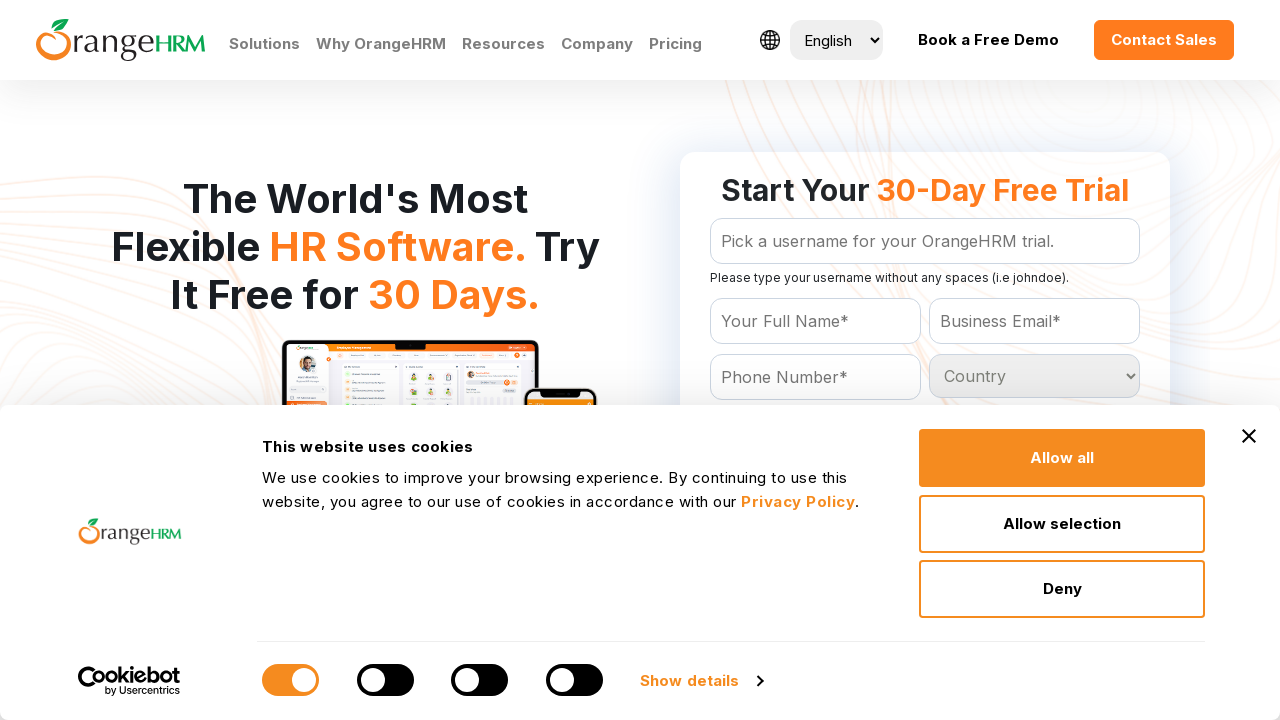

Retrieved option at index 194 from country dropdown
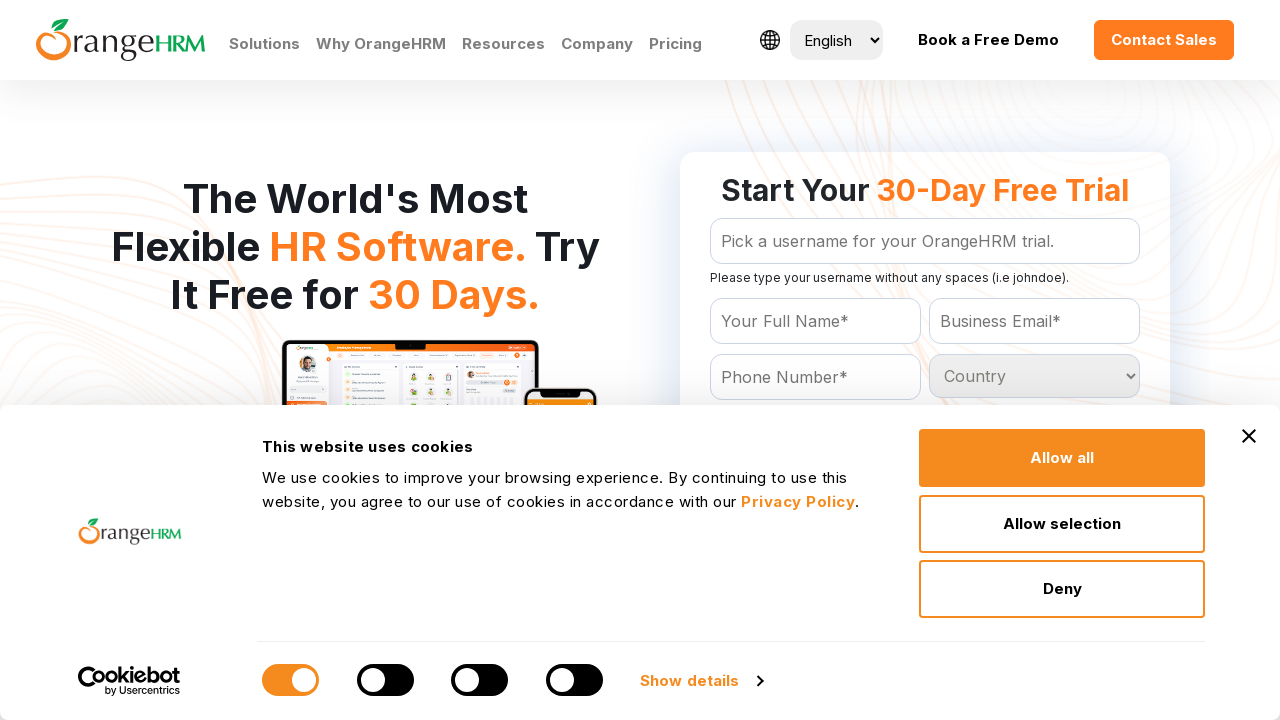

Retrieved option at index 195 from country dropdown
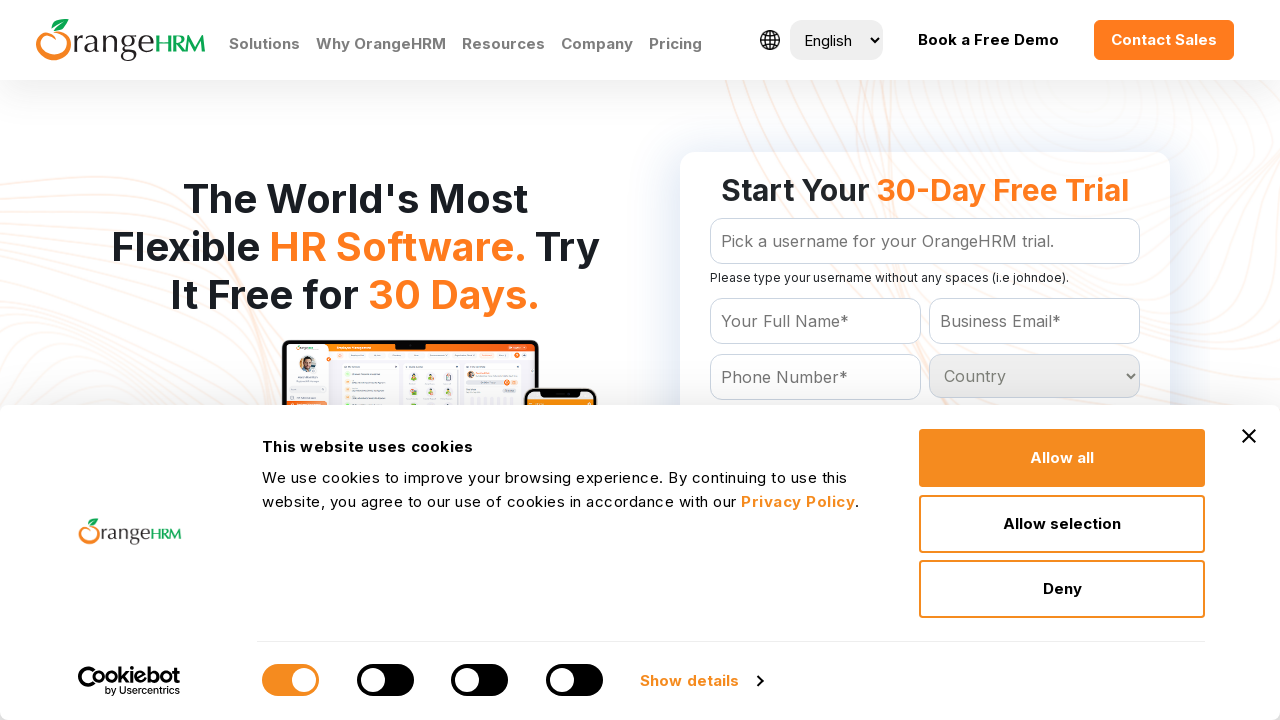

Retrieved option at index 196 from country dropdown
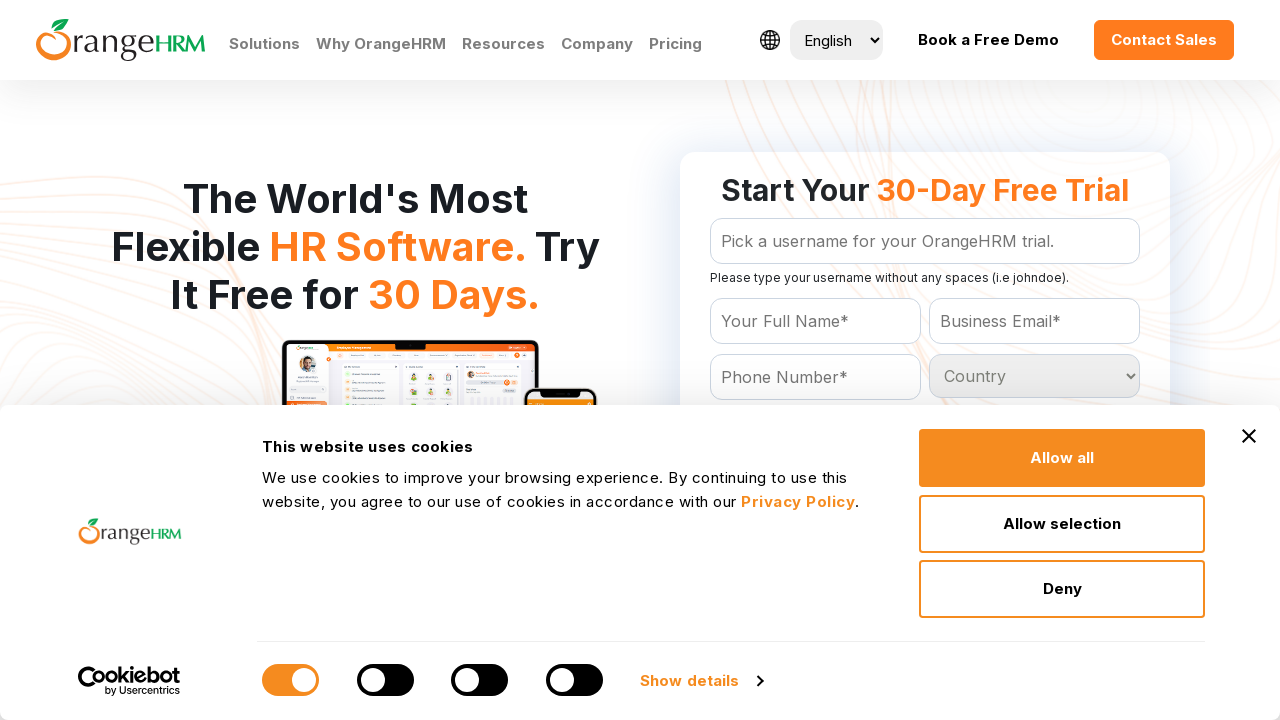

Retrieved option at index 197 from country dropdown
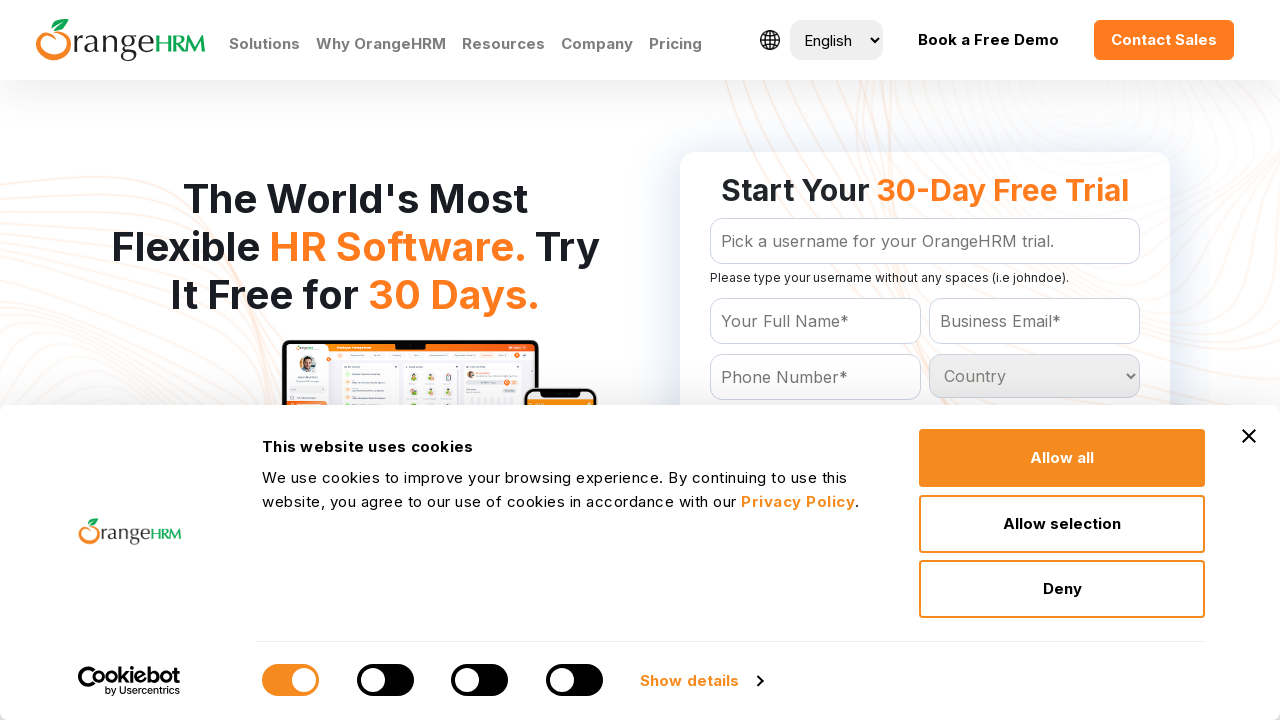

Retrieved option at index 198 from country dropdown
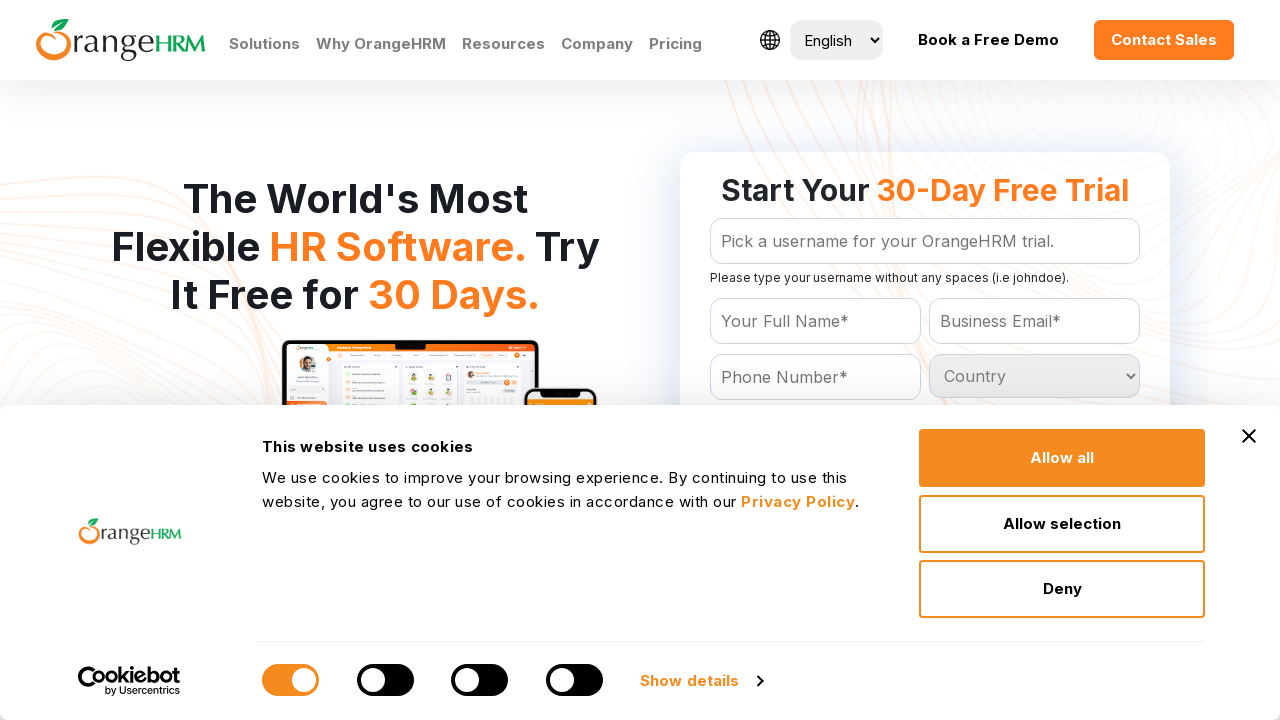

Retrieved option at index 199 from country dropdown
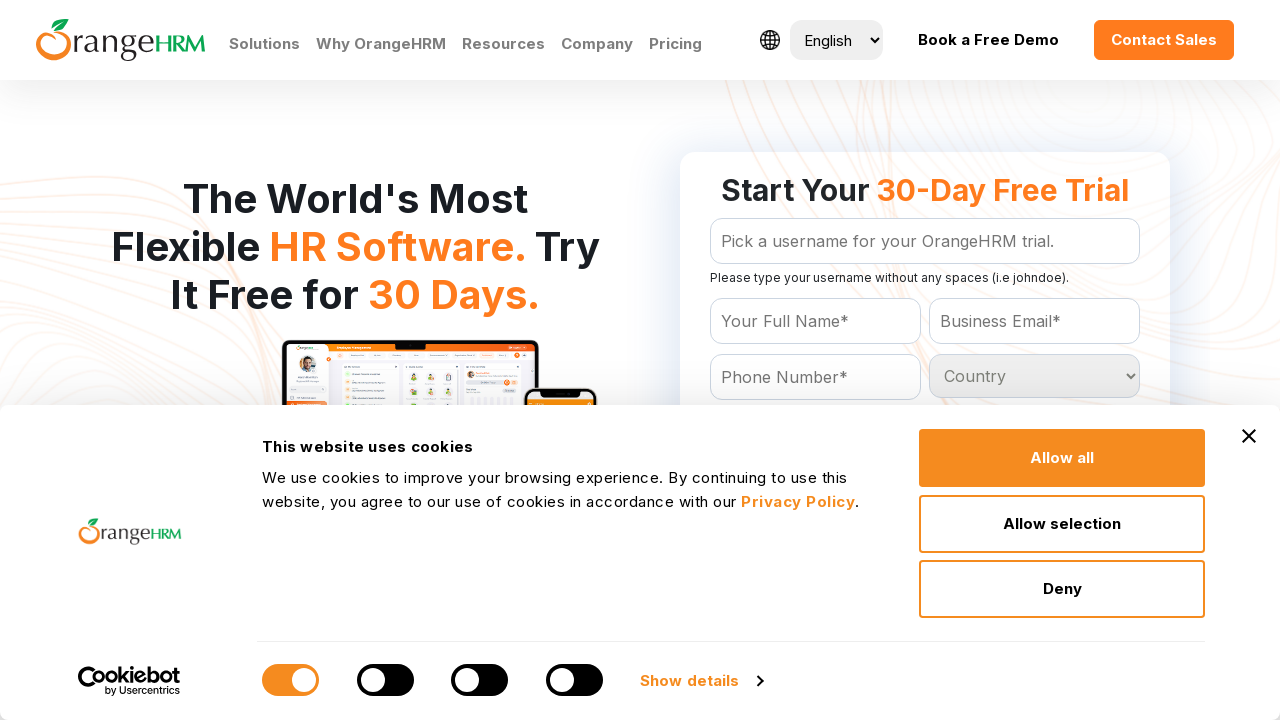

Retrieved option at index 200 from country dropdown
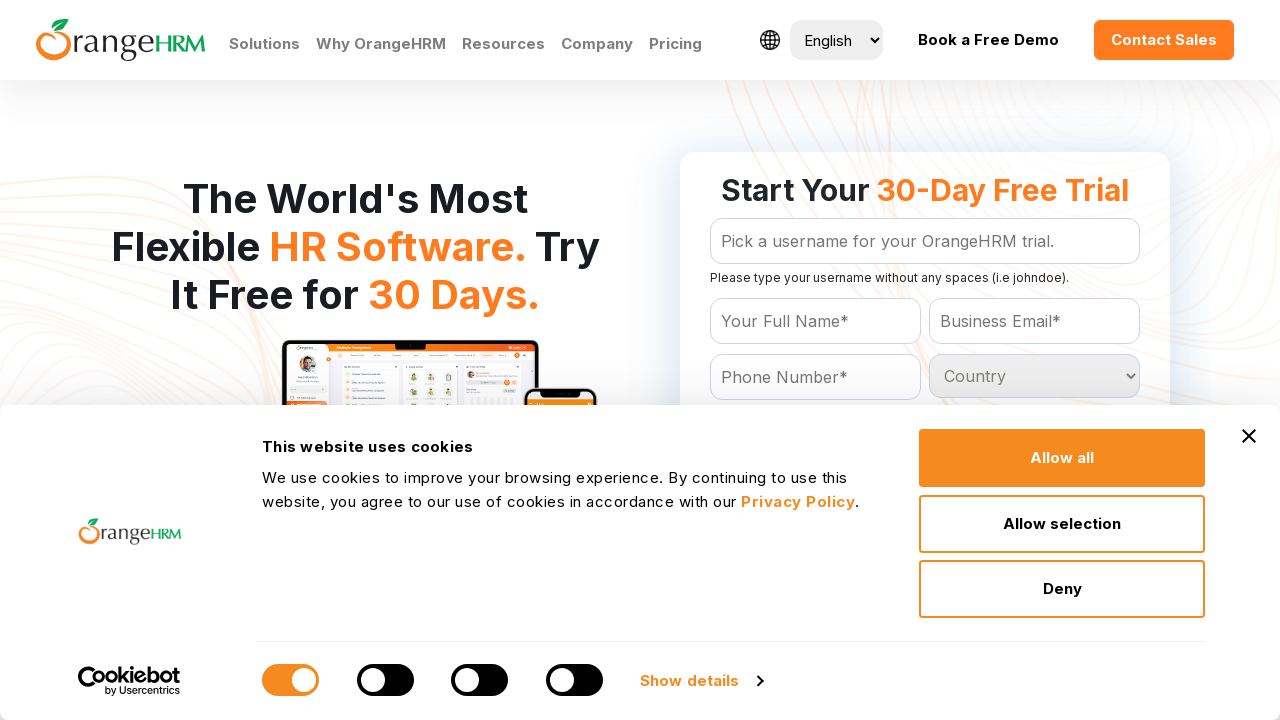

Retrieved option at index 201 from country dropdown
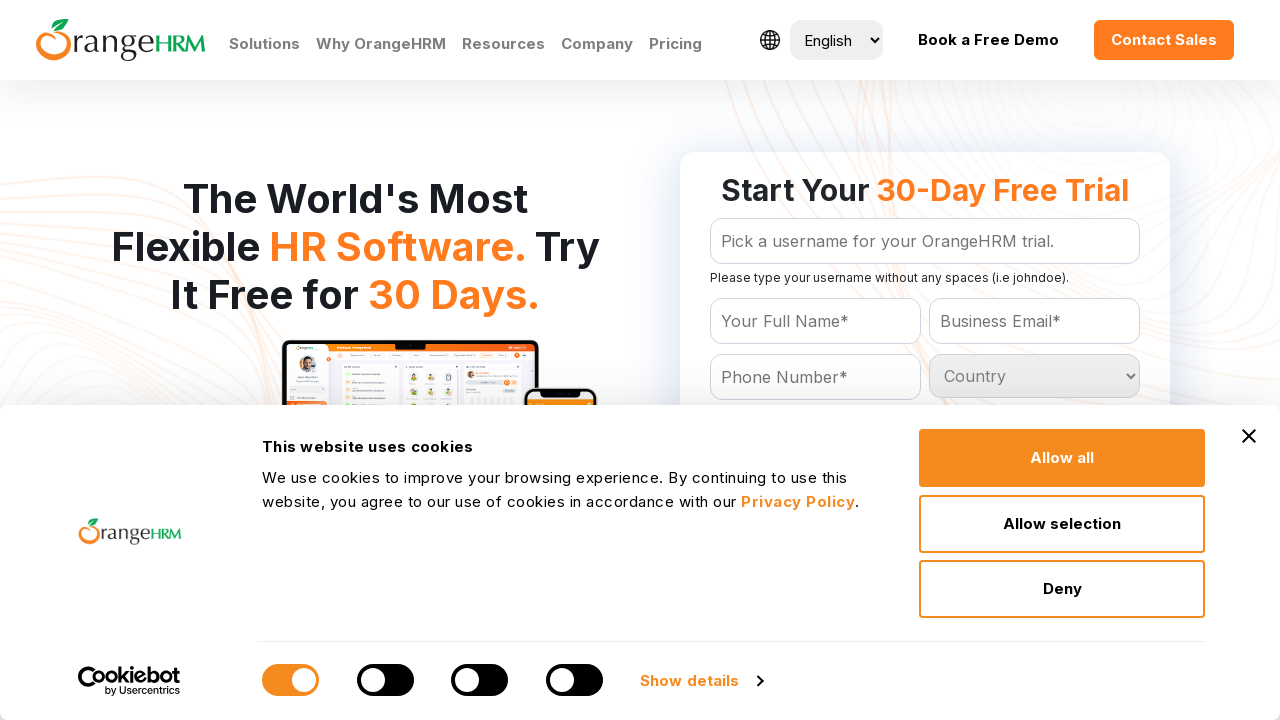

Retrieved option at index 202 from country dropdown
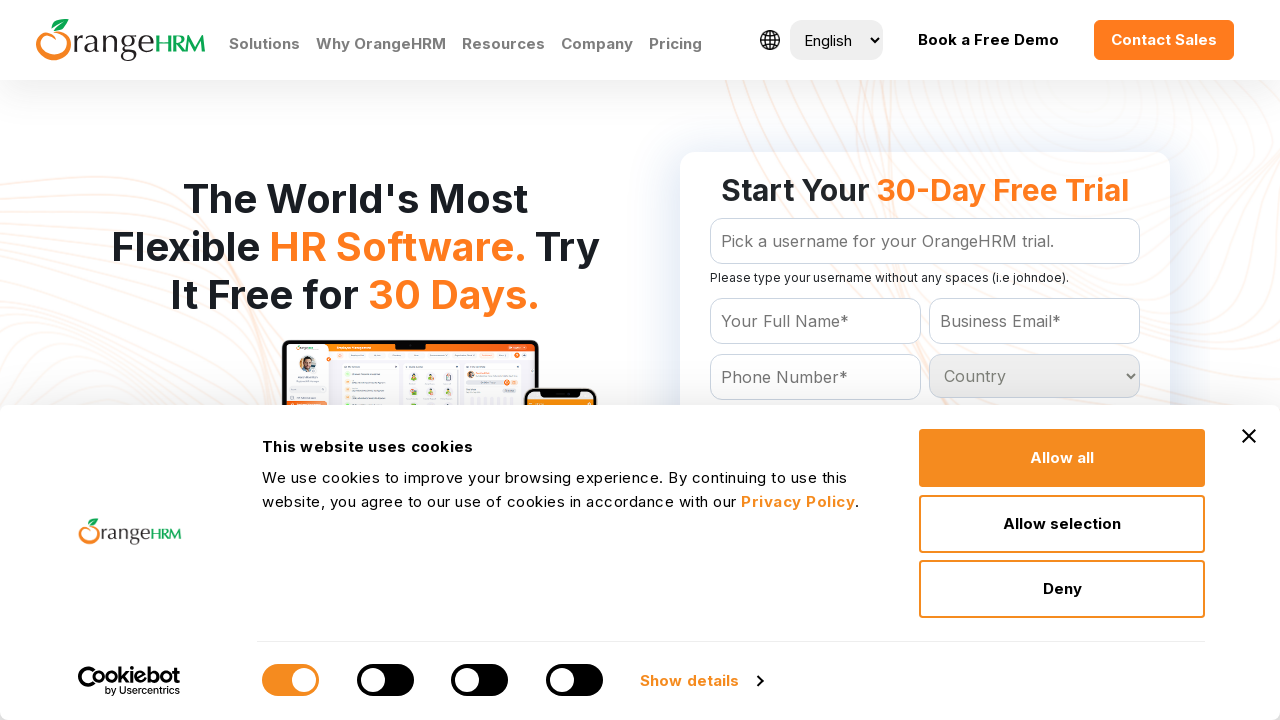

Retrieved option at index 203 from country dropdown
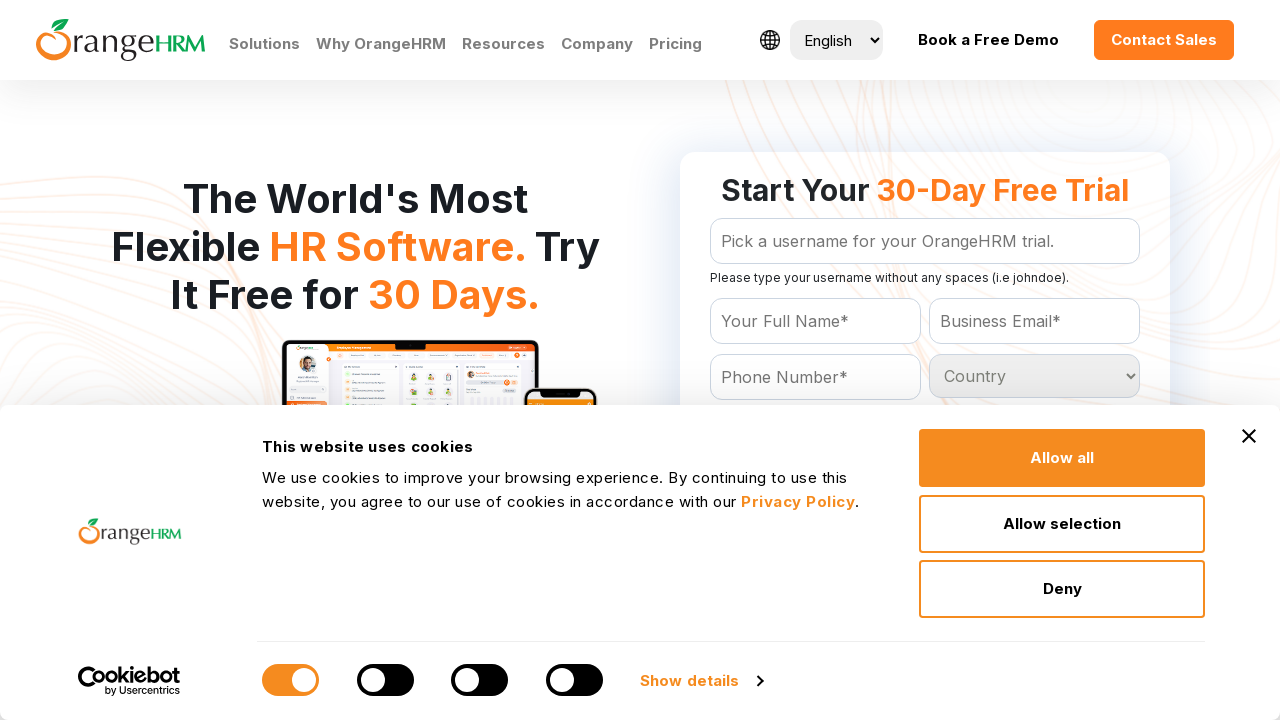

Retrieved option at index 204 from country dropdown
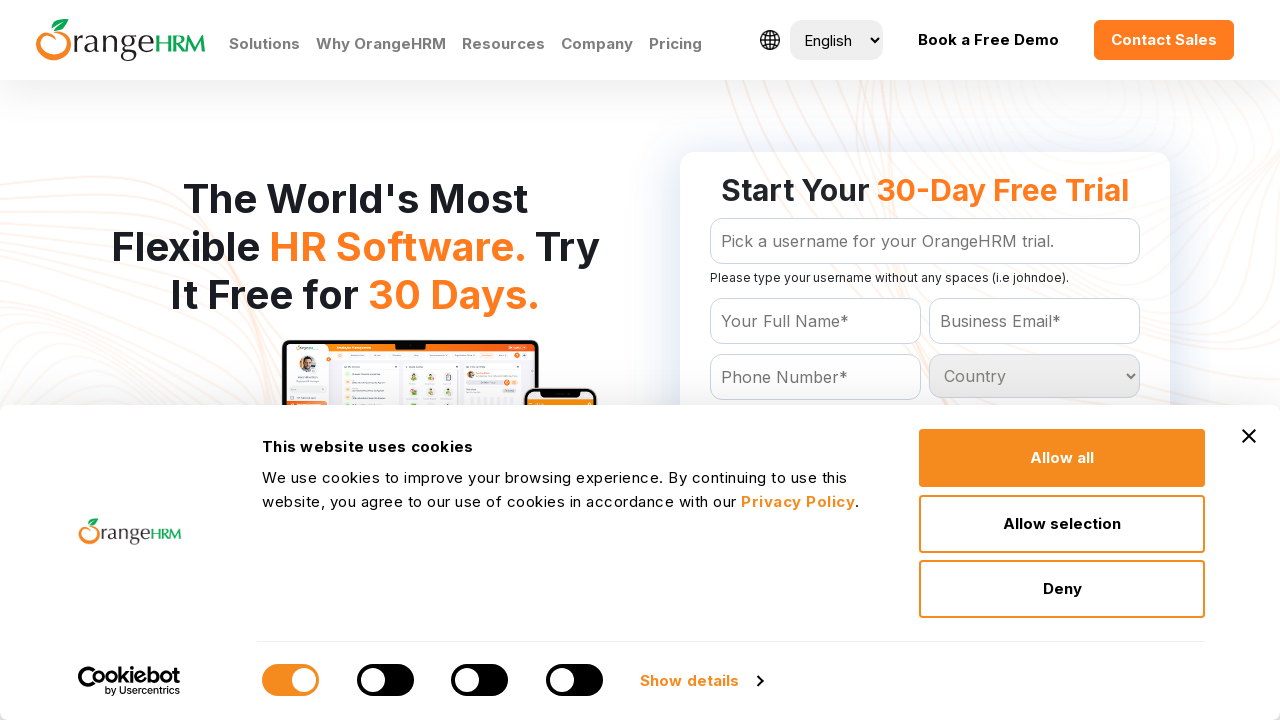

Retrieved option at index 205 from country dropdown
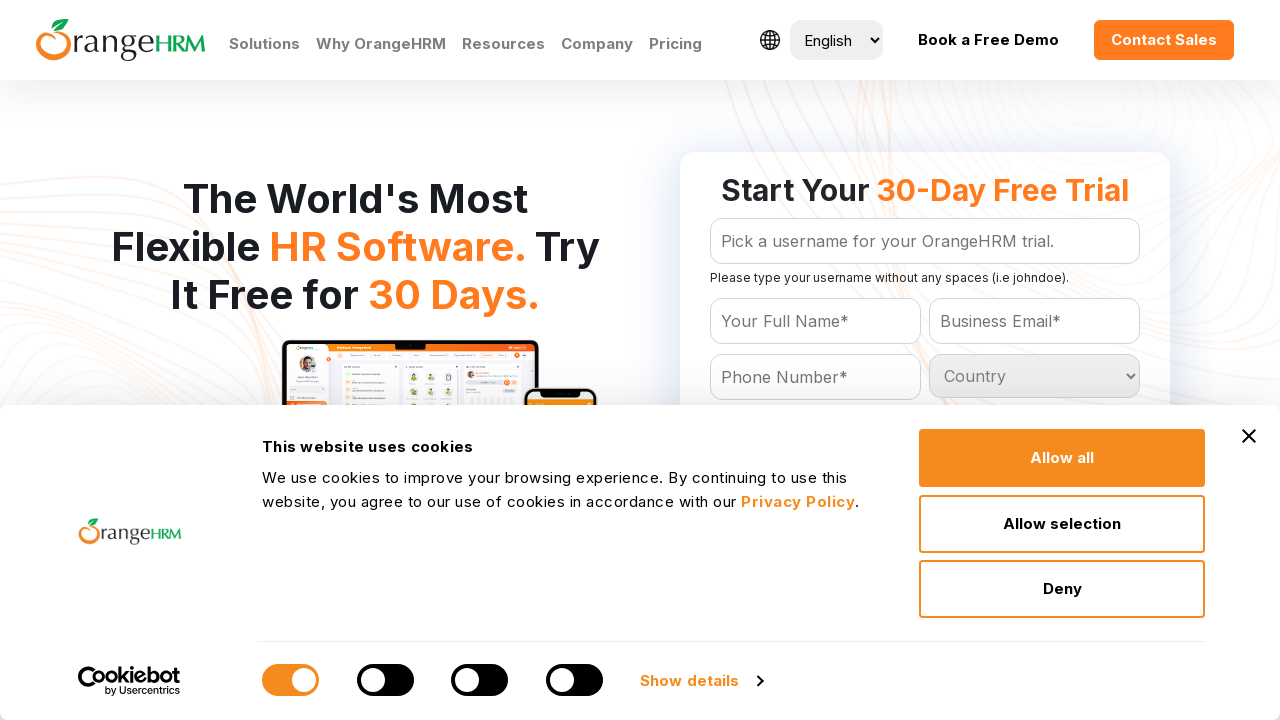

Retrieved option at index 206 from country dropdown
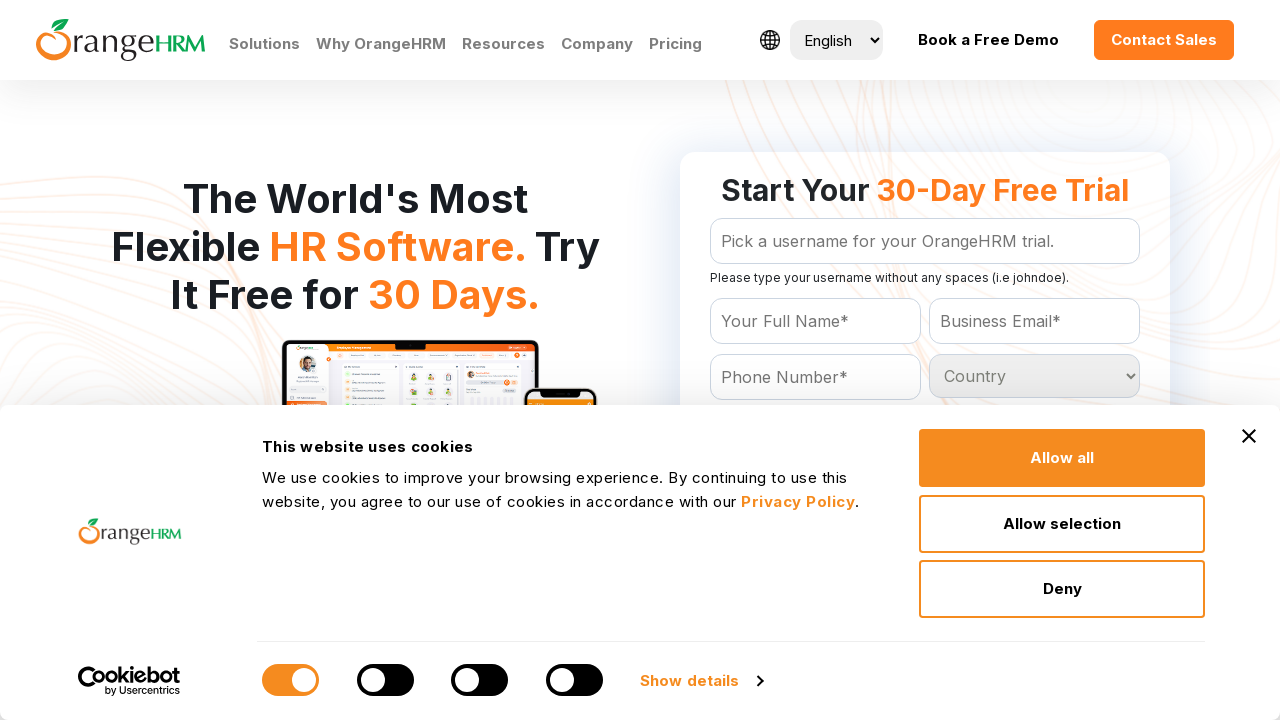

Retrieved option at index 207 from country dropdown
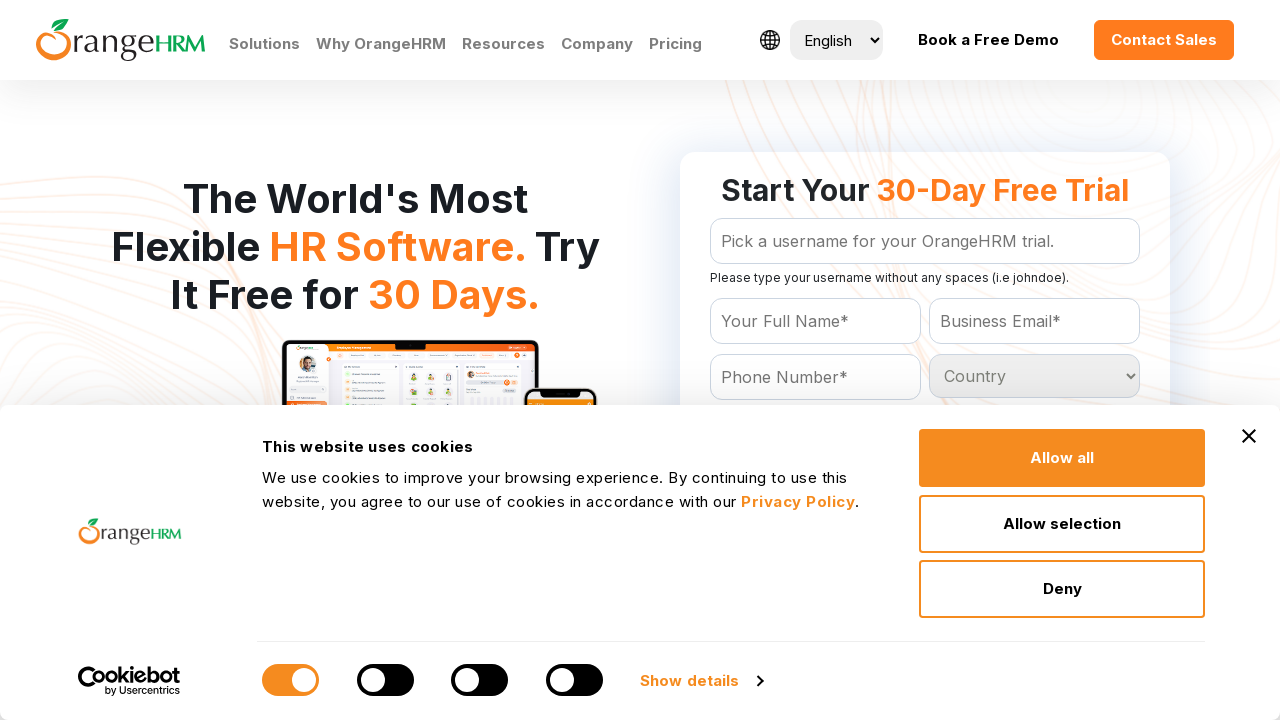

Retrieved option at index 208 from country dropdown
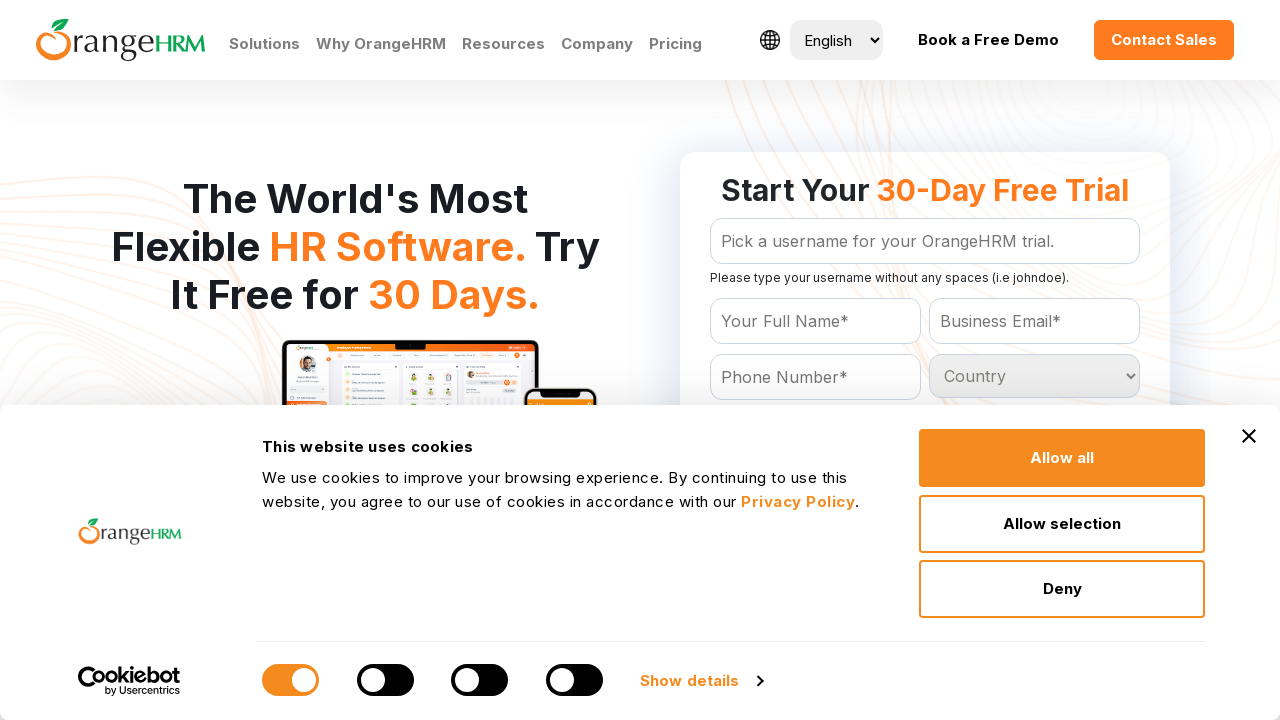

Retrieved option at index 209 from country dropdown
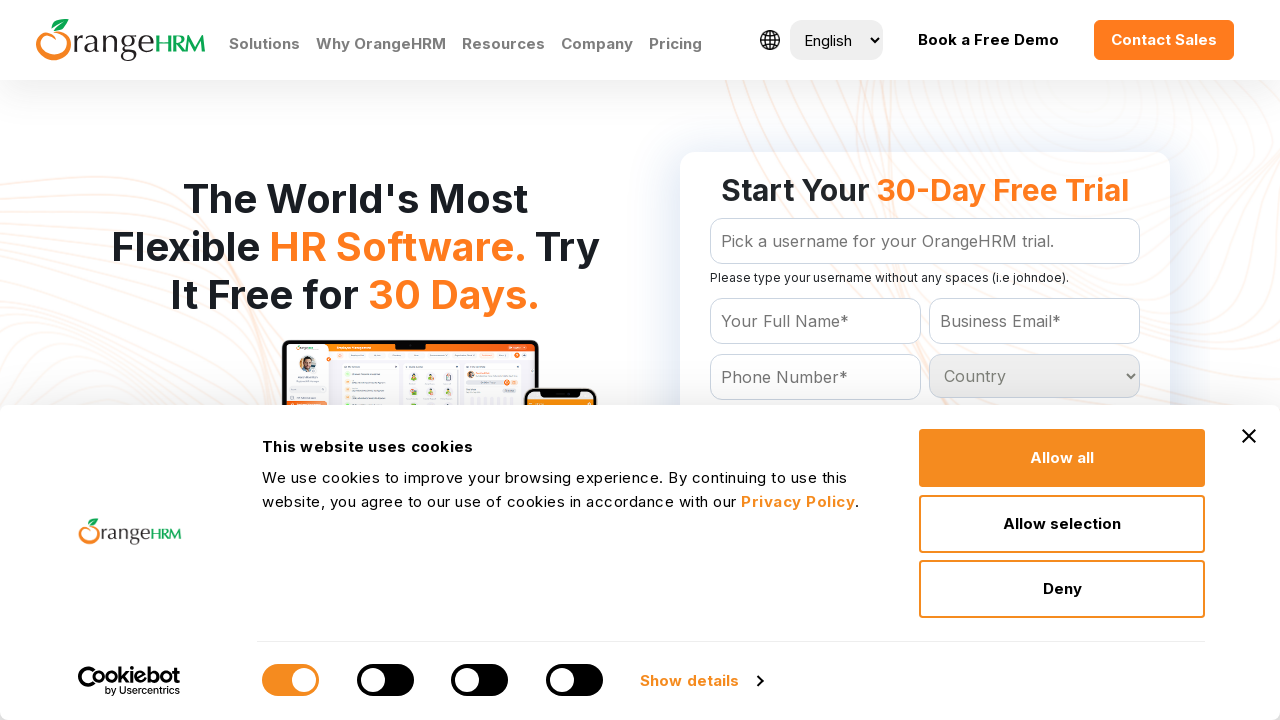

Retrieved option at index 210 from country dropdown
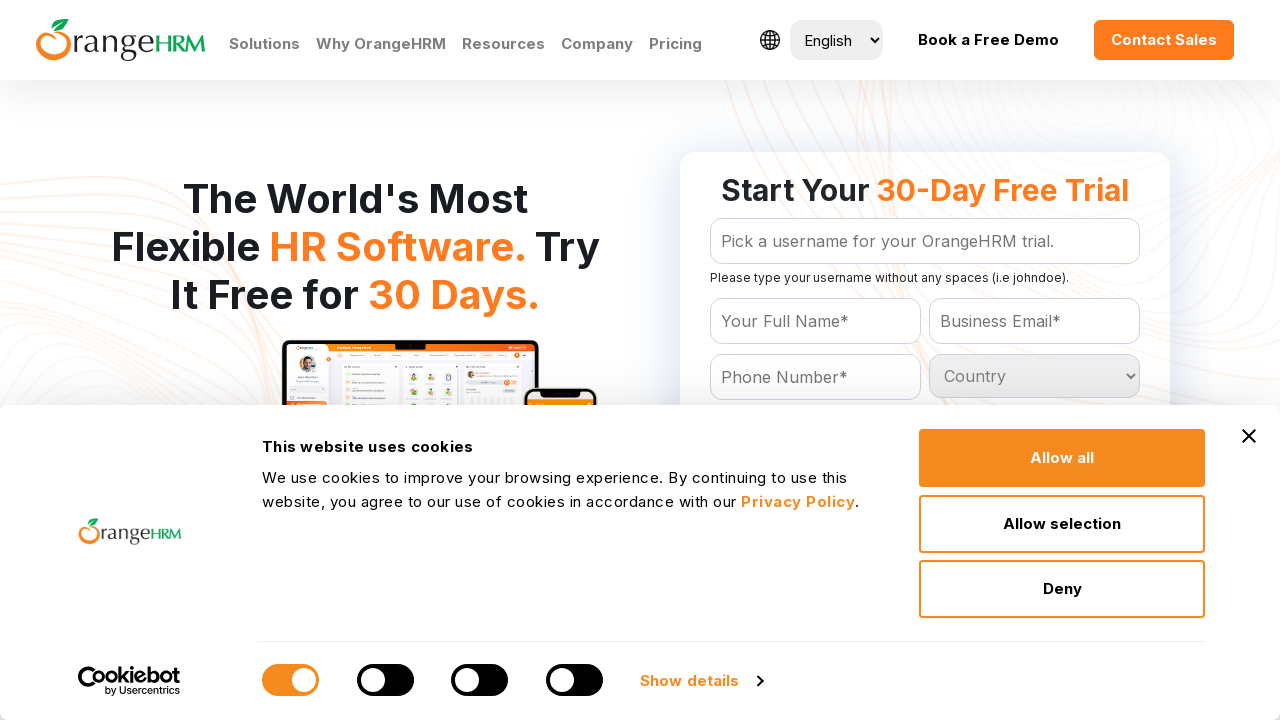

Retrieved option at index 211 from country dropdown
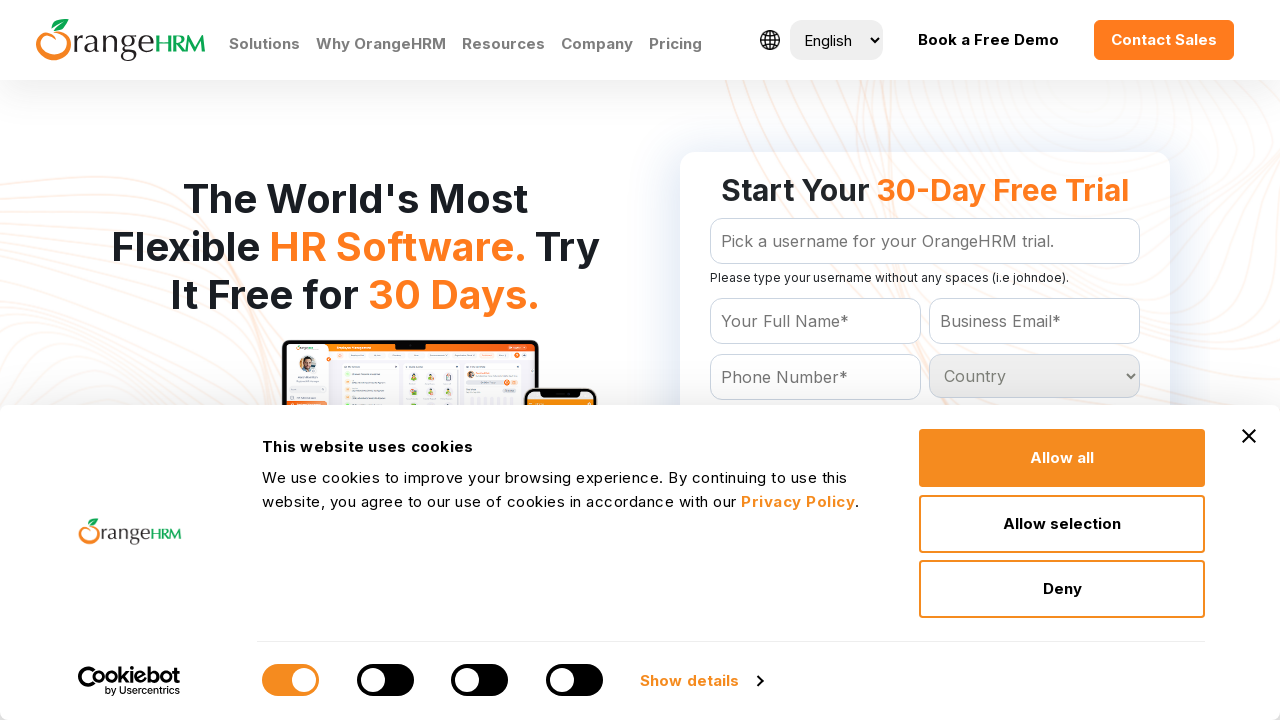

Retrieved option at index 212 from country dropdown
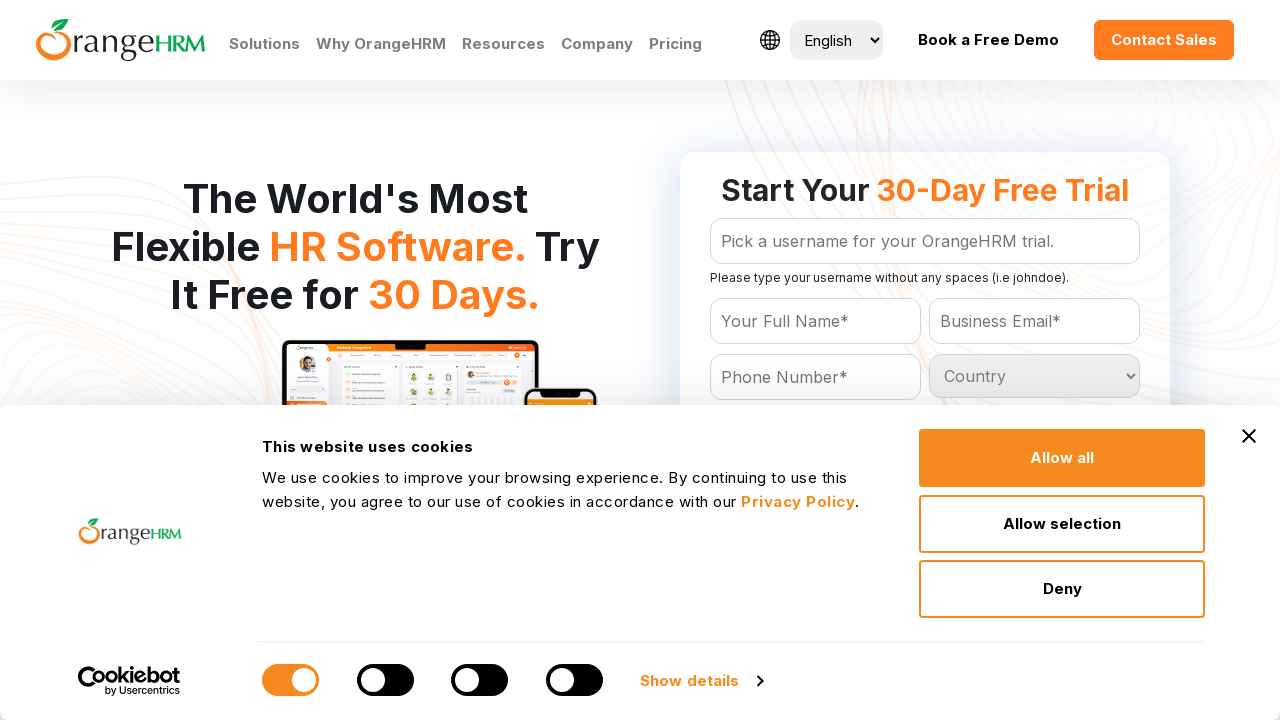

Retrieved option at index 213 from country dropdown
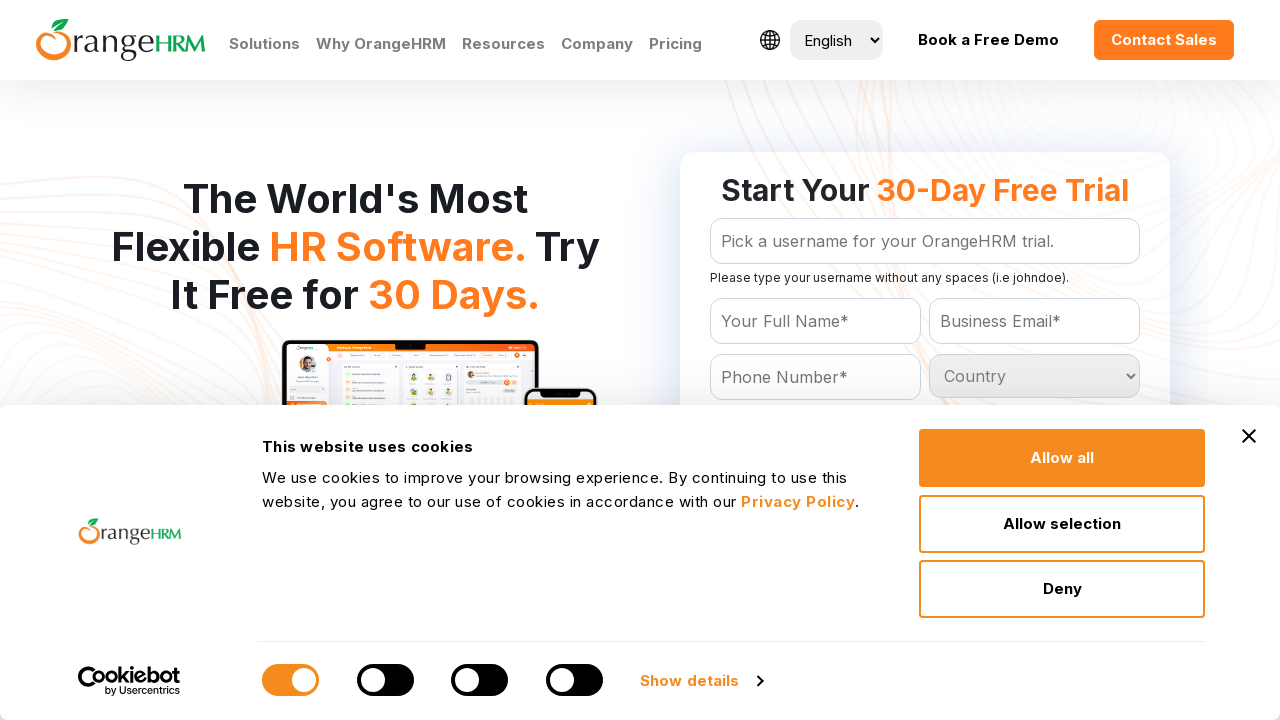

Retrieved option at index 214 from country dropdown
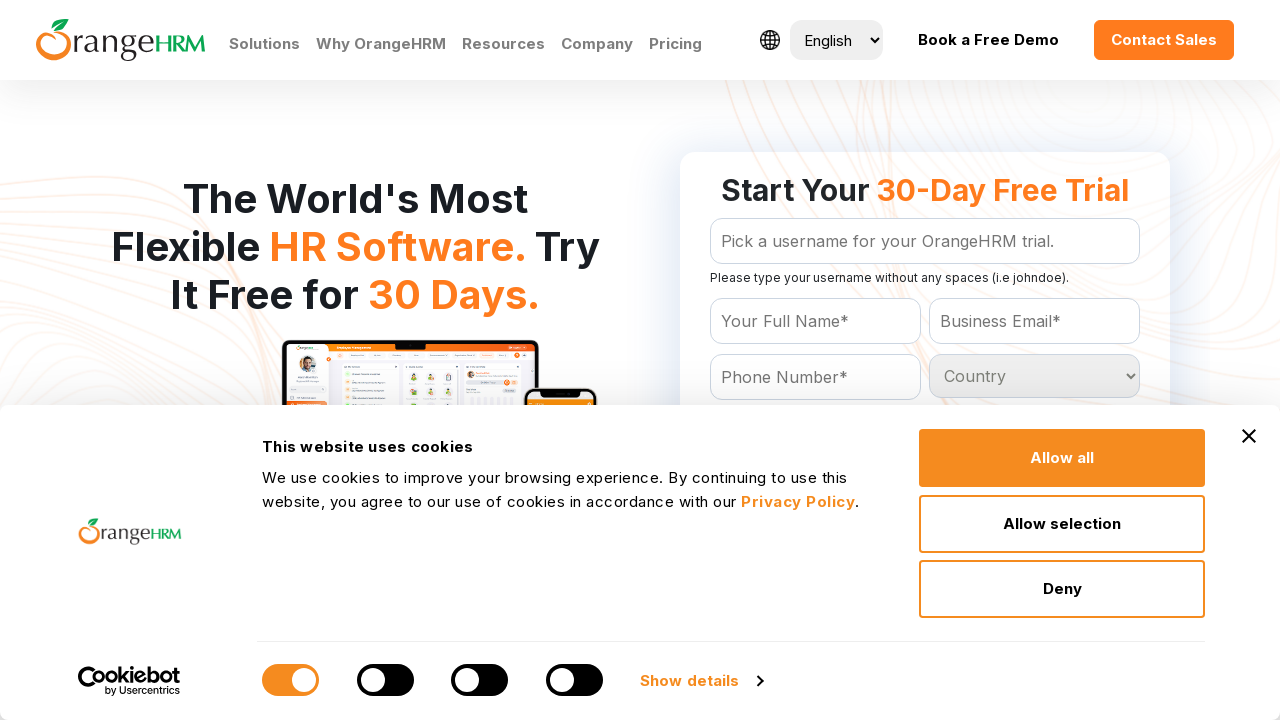

Retrieved option at index 215 from country dropdown
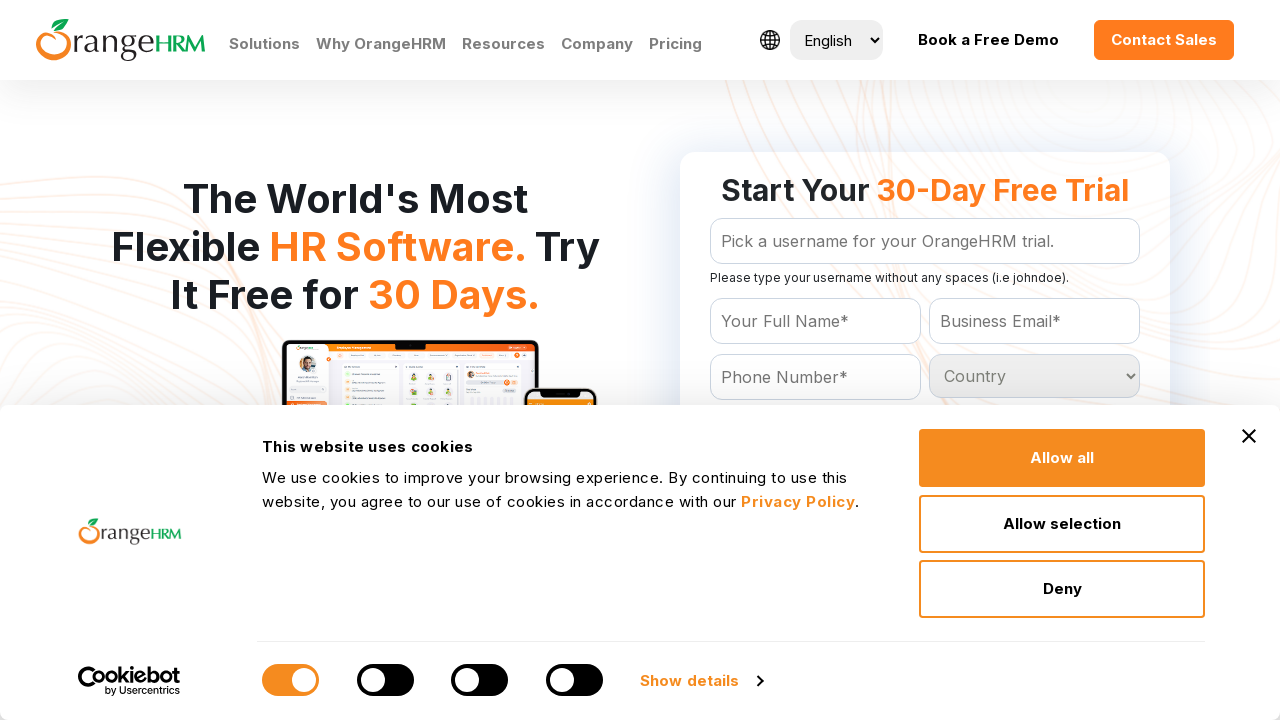

Retrieved option at index 216 from country dropdown
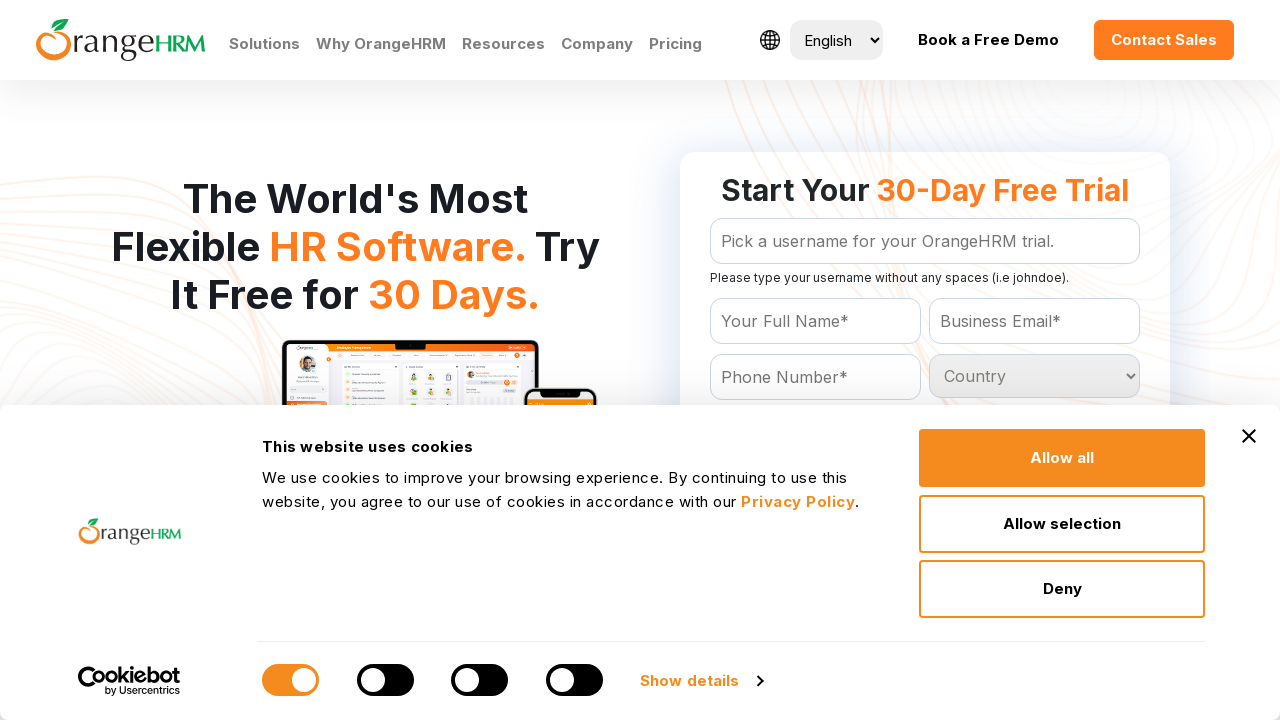

Retrieved option at index 217 from country dropdown
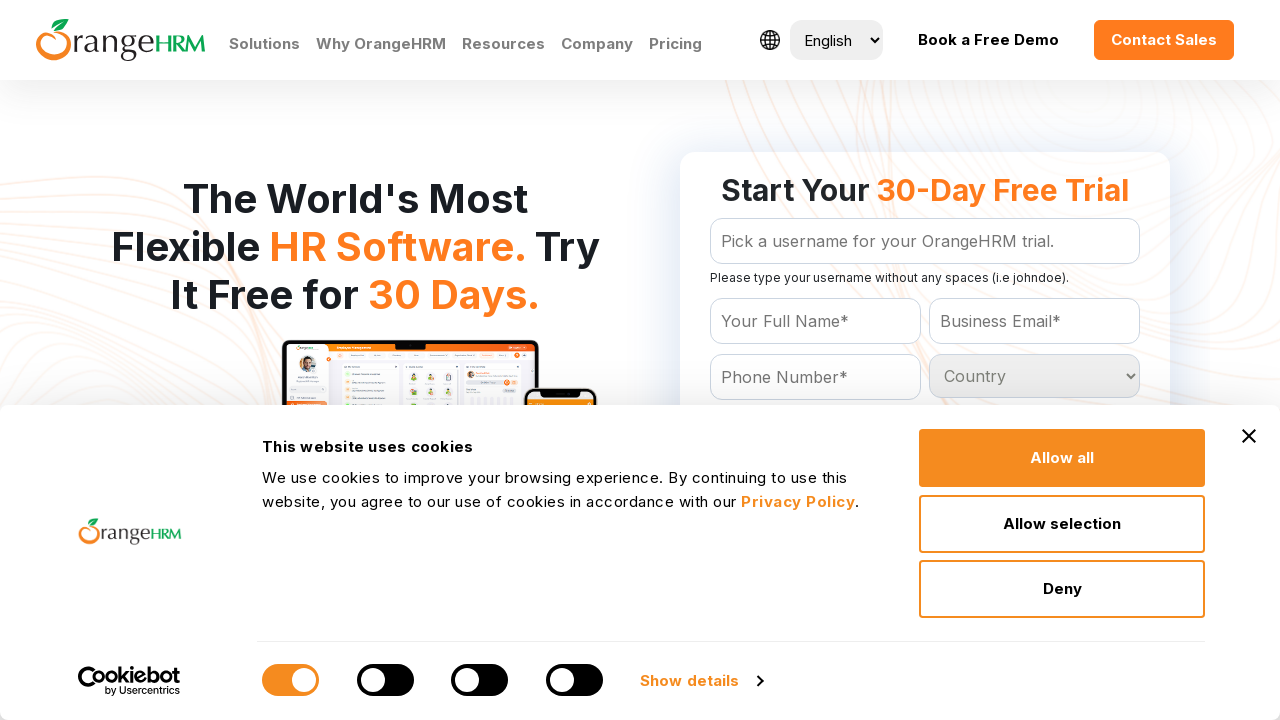

Retrieved option at index 218 from country dropdown
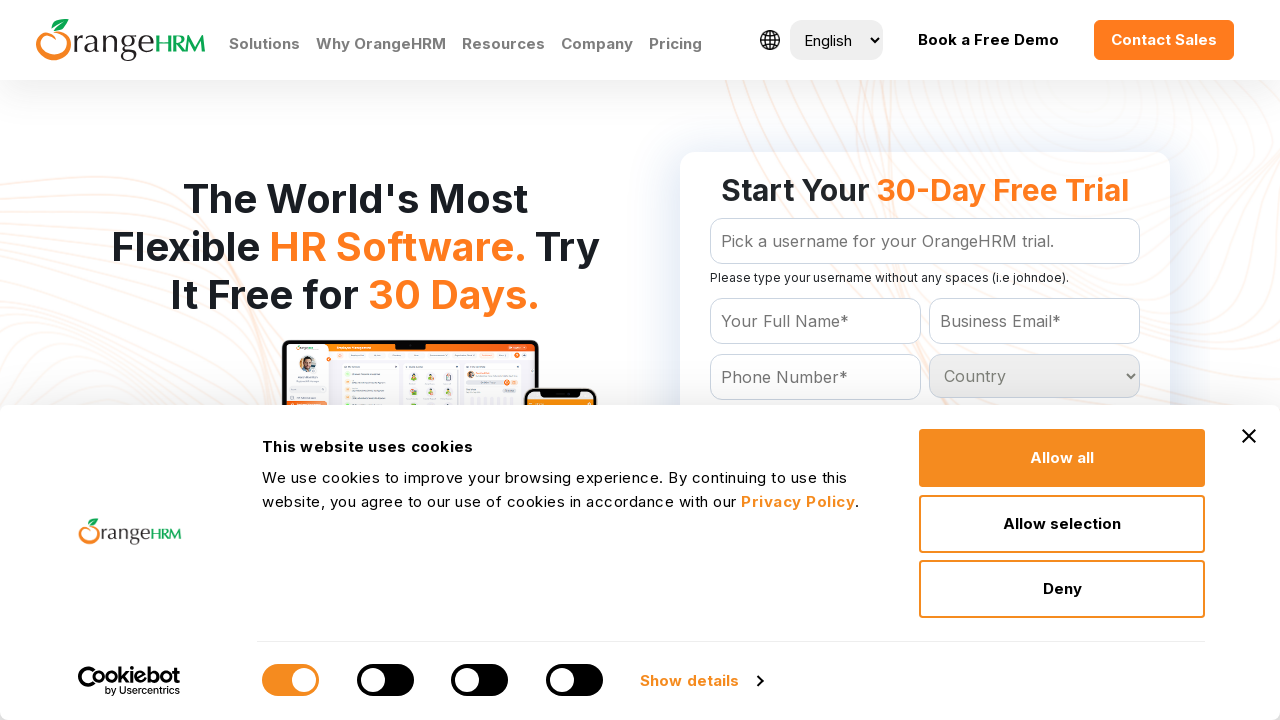

Retrieved option at index 219 from country dropdown
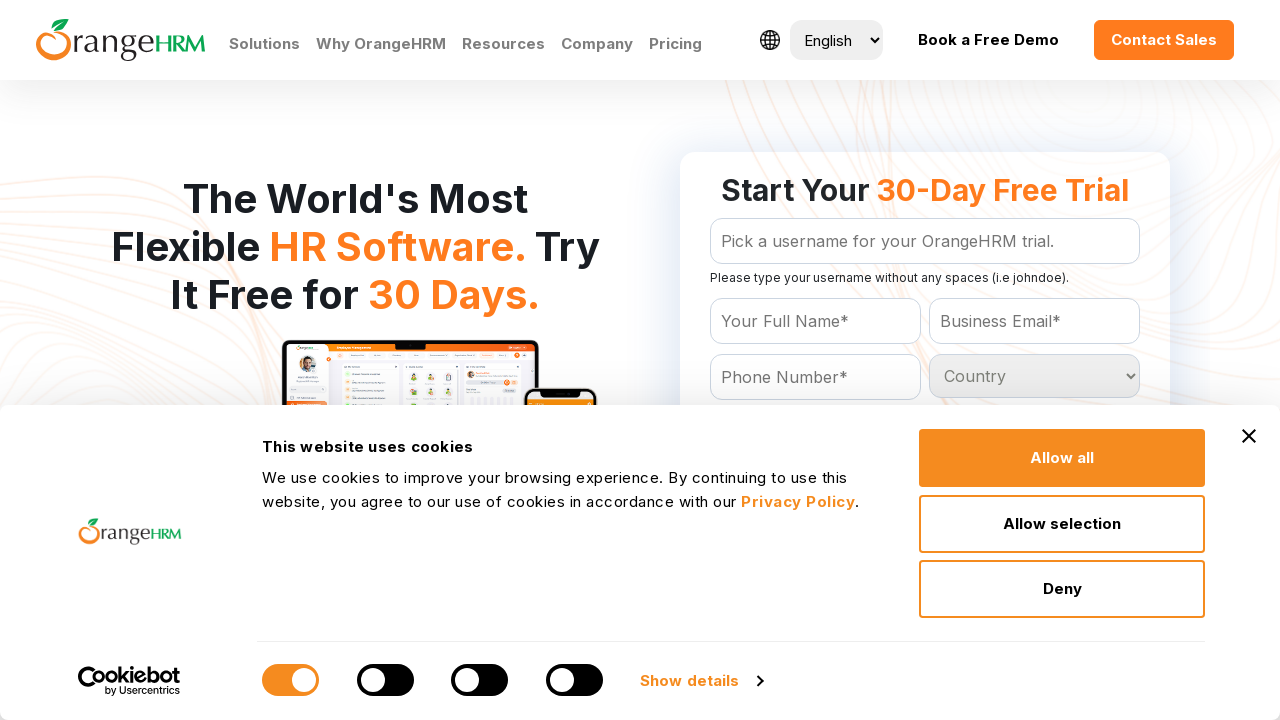

Retrieved option at index 220 from country dropdown
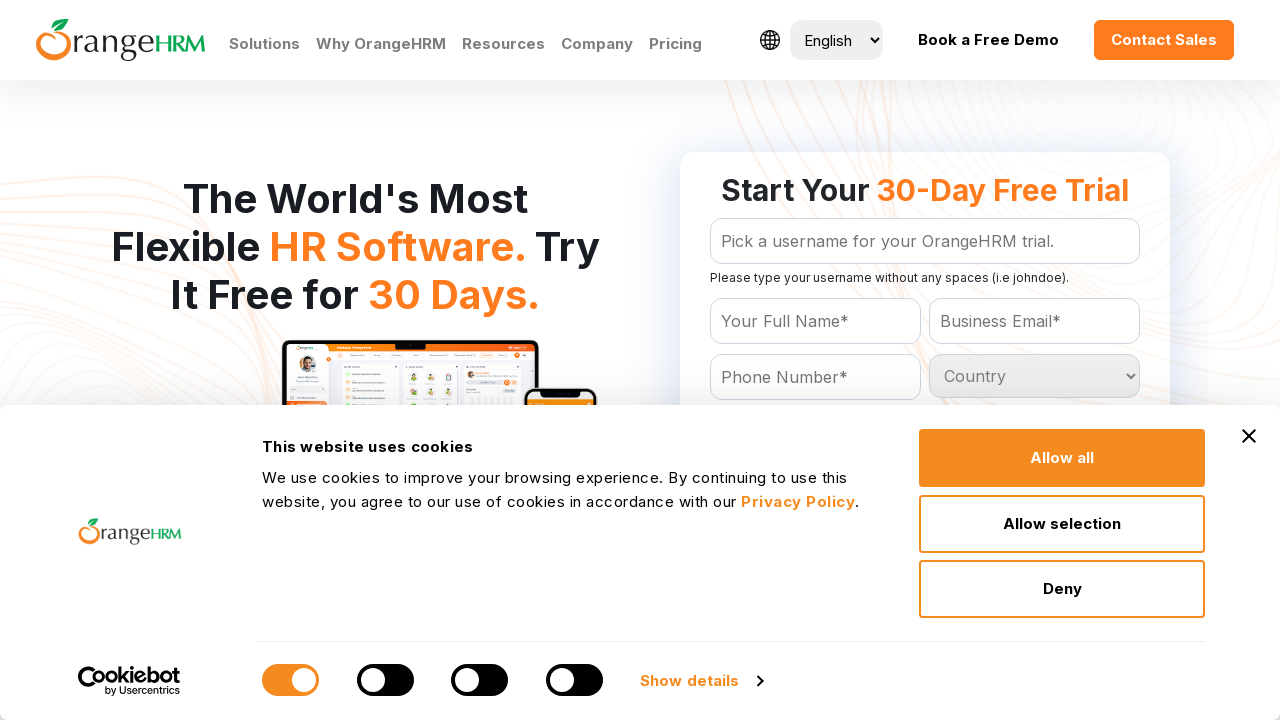

Retrieved option at index 221 from country dropdown
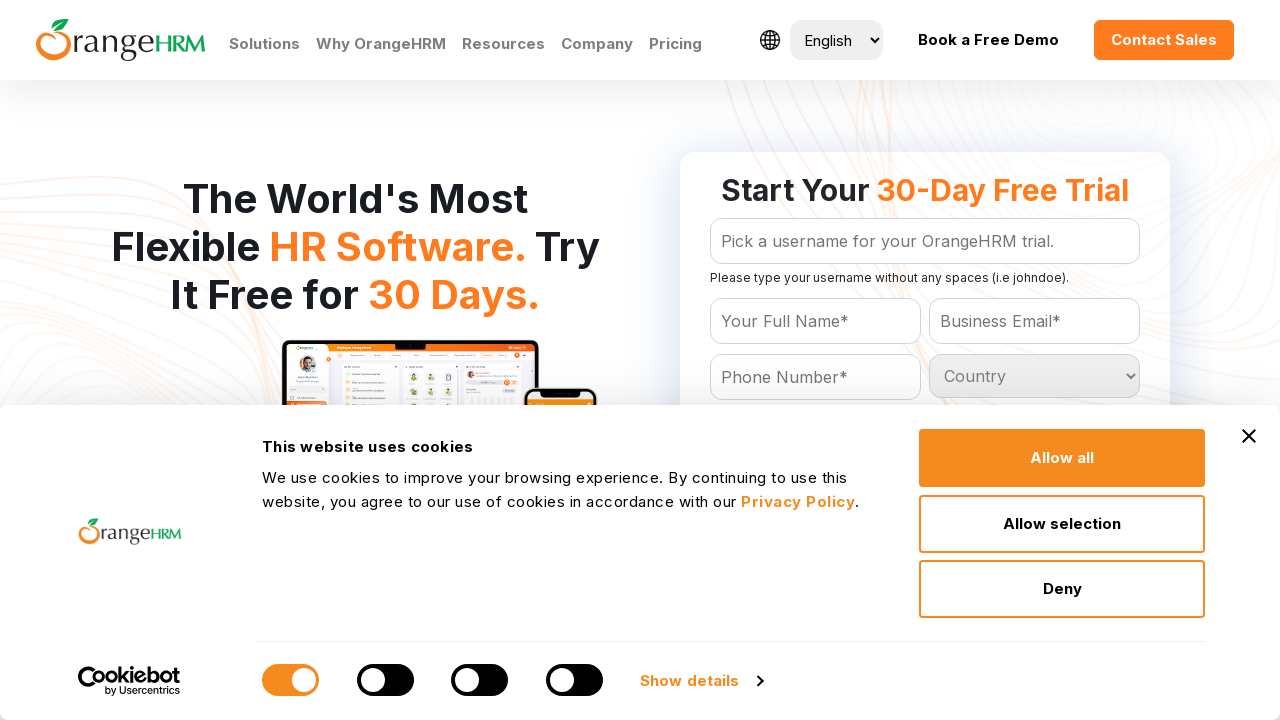

Retrieved option at index 222 from country dropdown
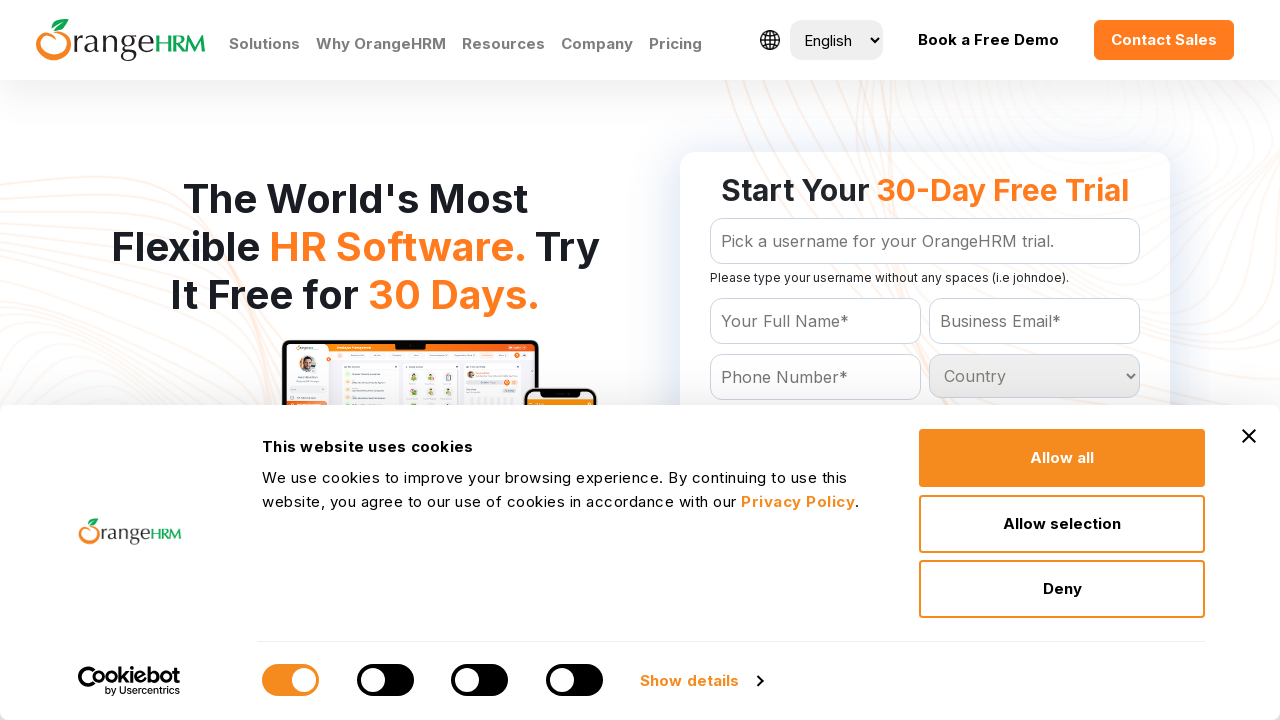

Retrieved option at index 223 from country dropdown
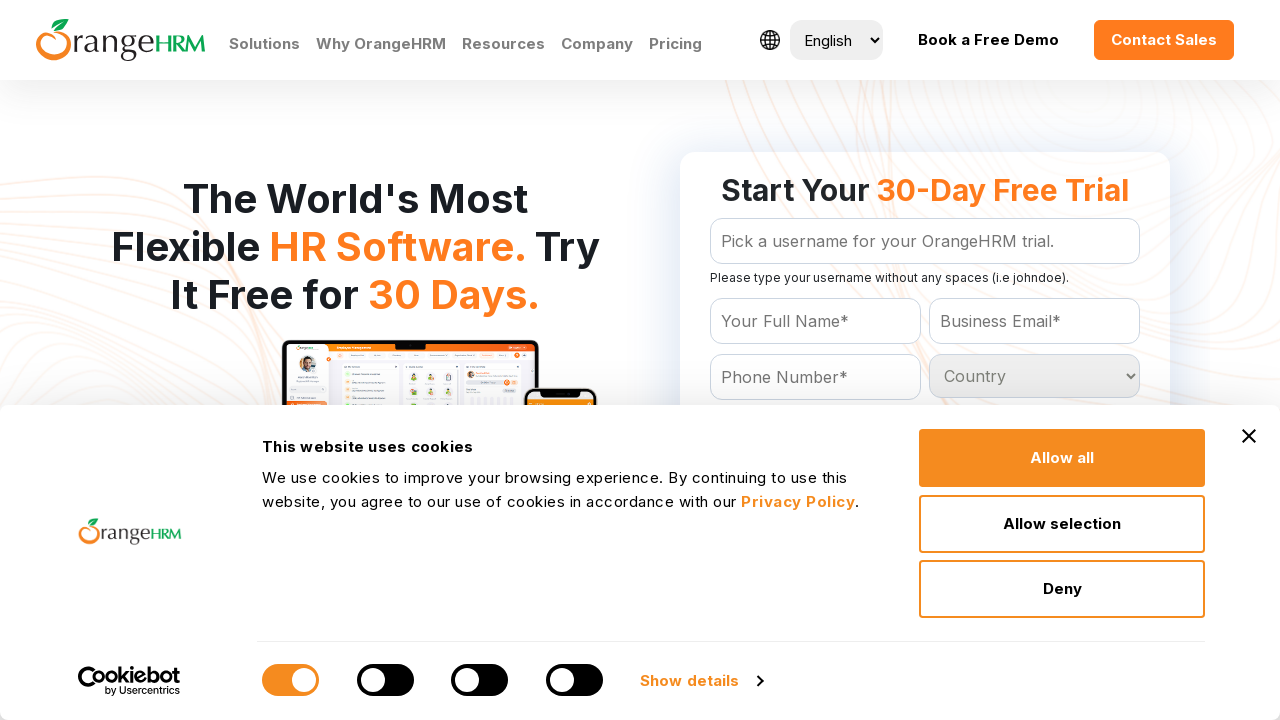

Retrieved option at index 224 from country dropdown
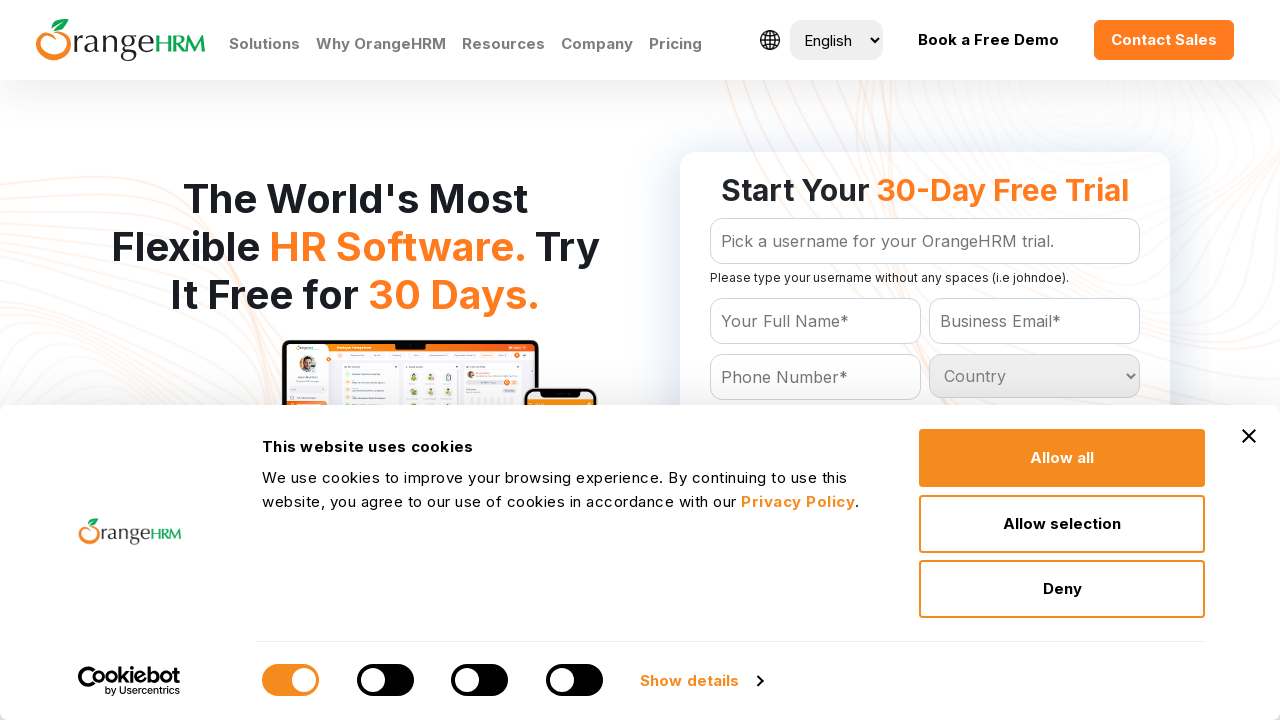

Retrieved option at index 225 from country dropdown
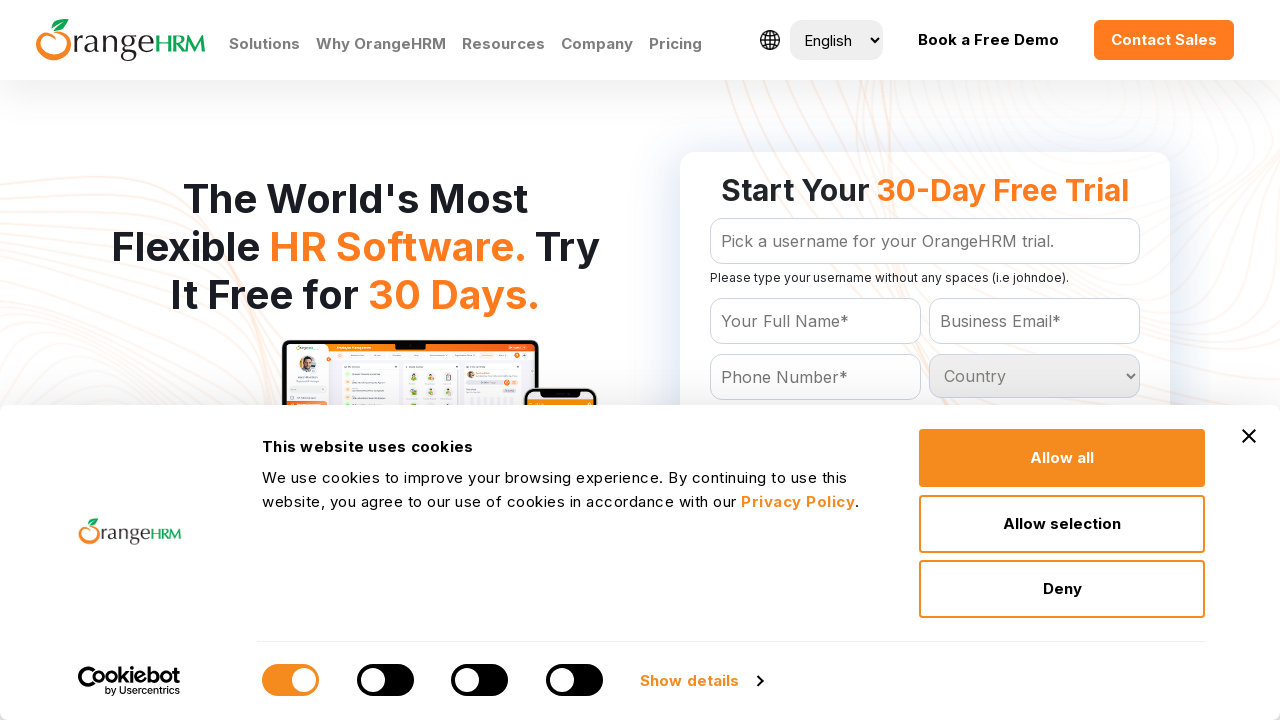

Retrieved option at index 226 from country dropdown
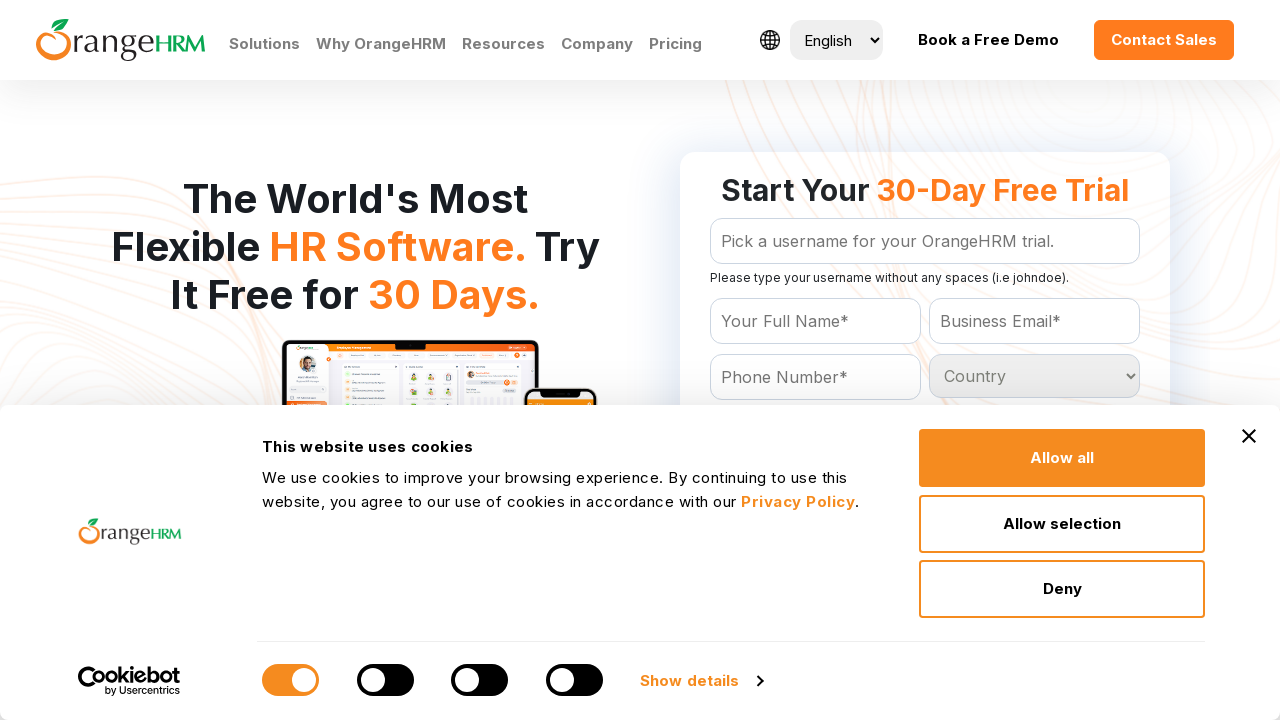

Retrieved option at index 227 from country dropdown
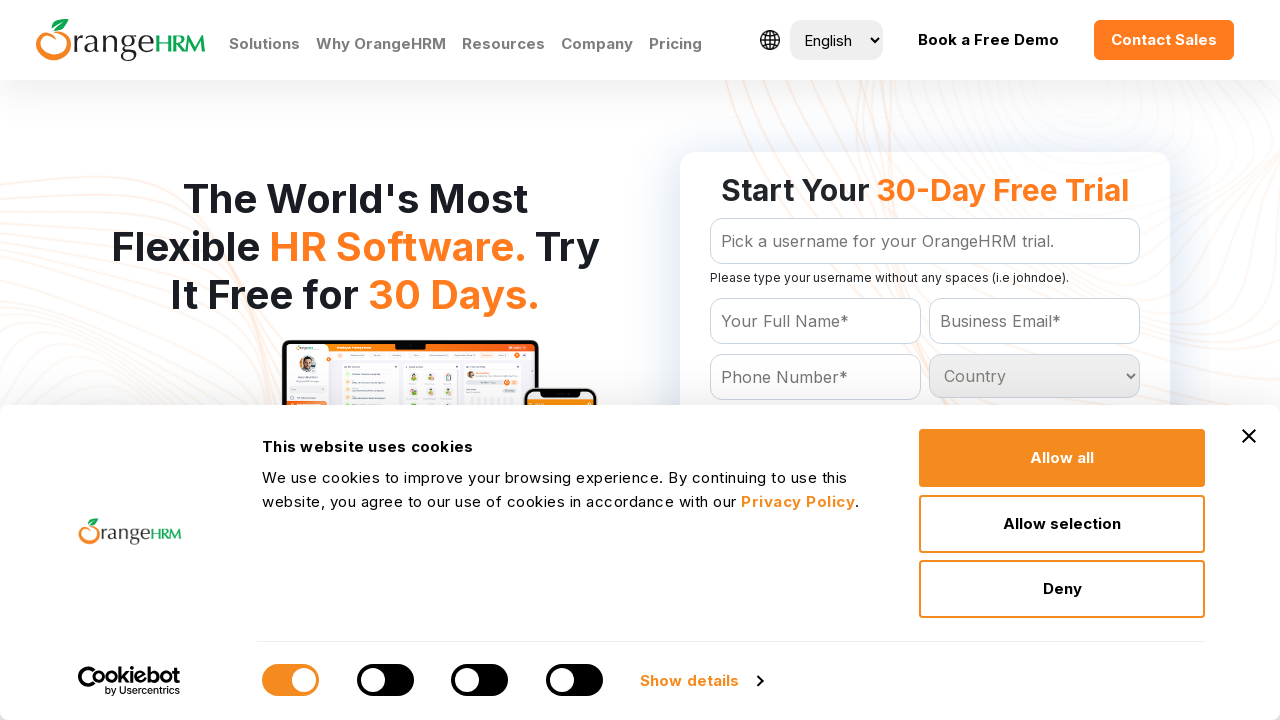

Retrieved option at index 228 from country dropdown
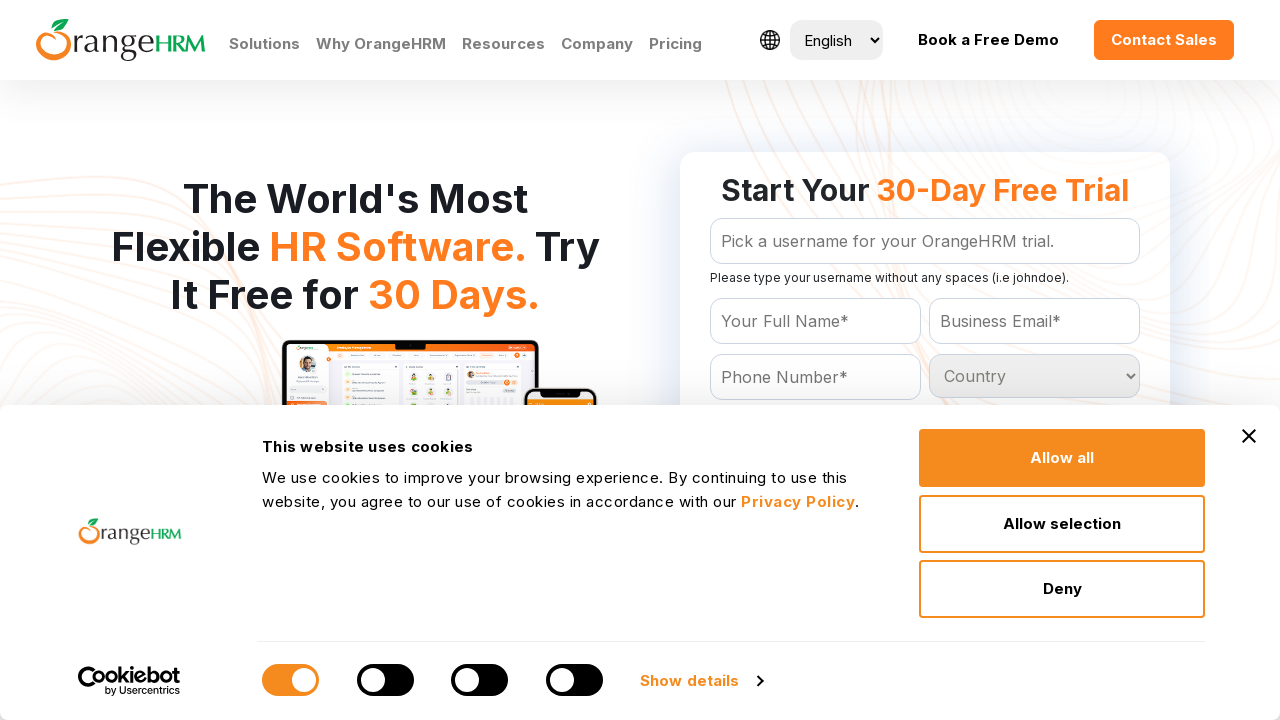

Retrieved option at index 229 from country dropdown
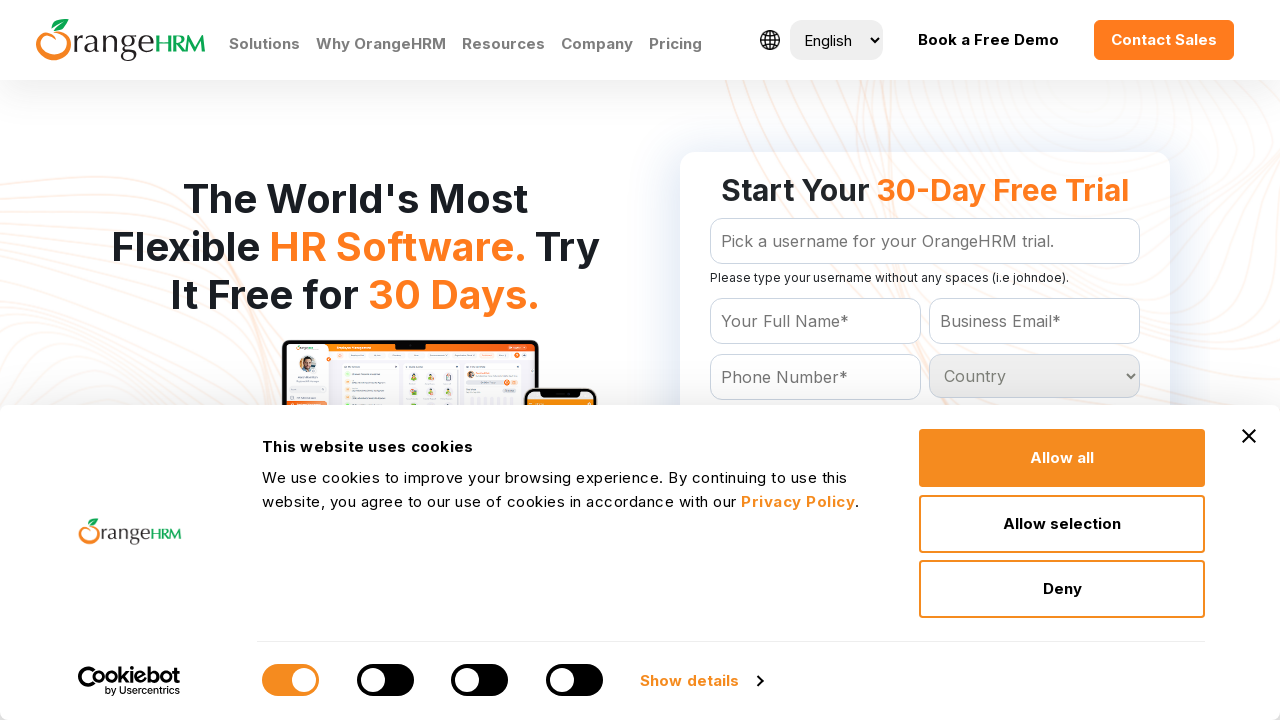

Retrieved option at index 230 from country dropdown
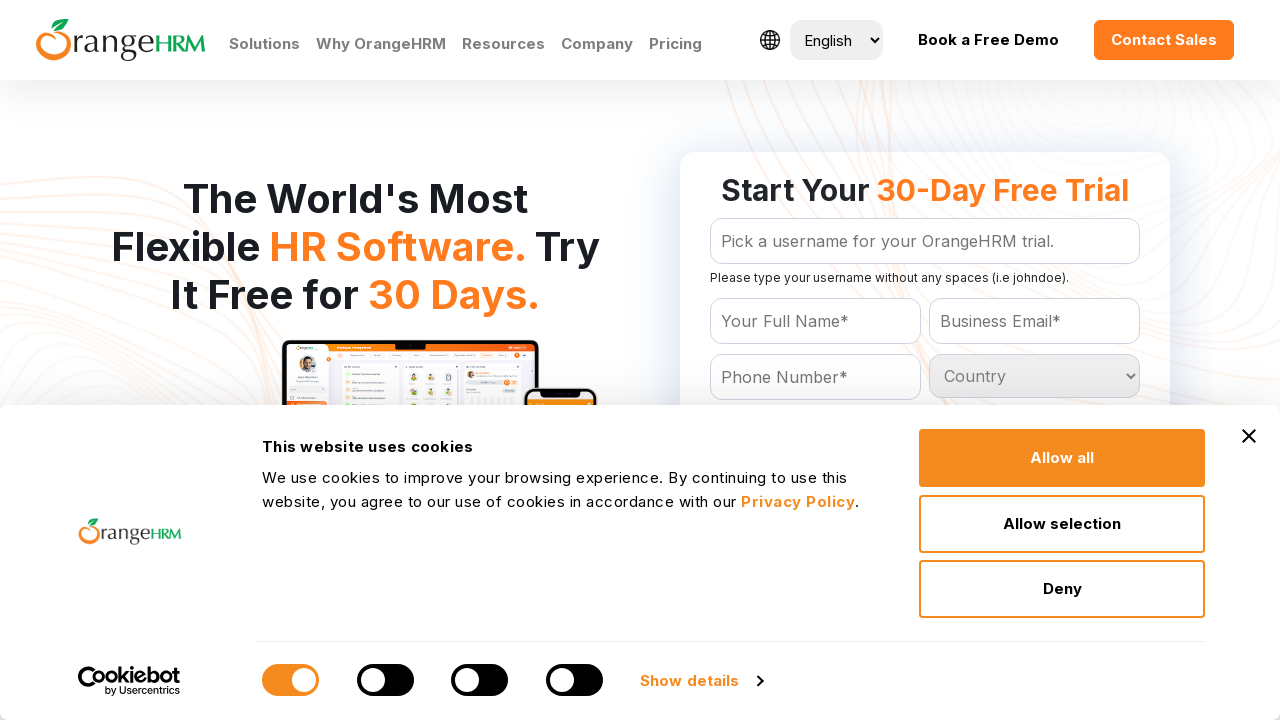

Retrieved option at index 231 from country dropdown
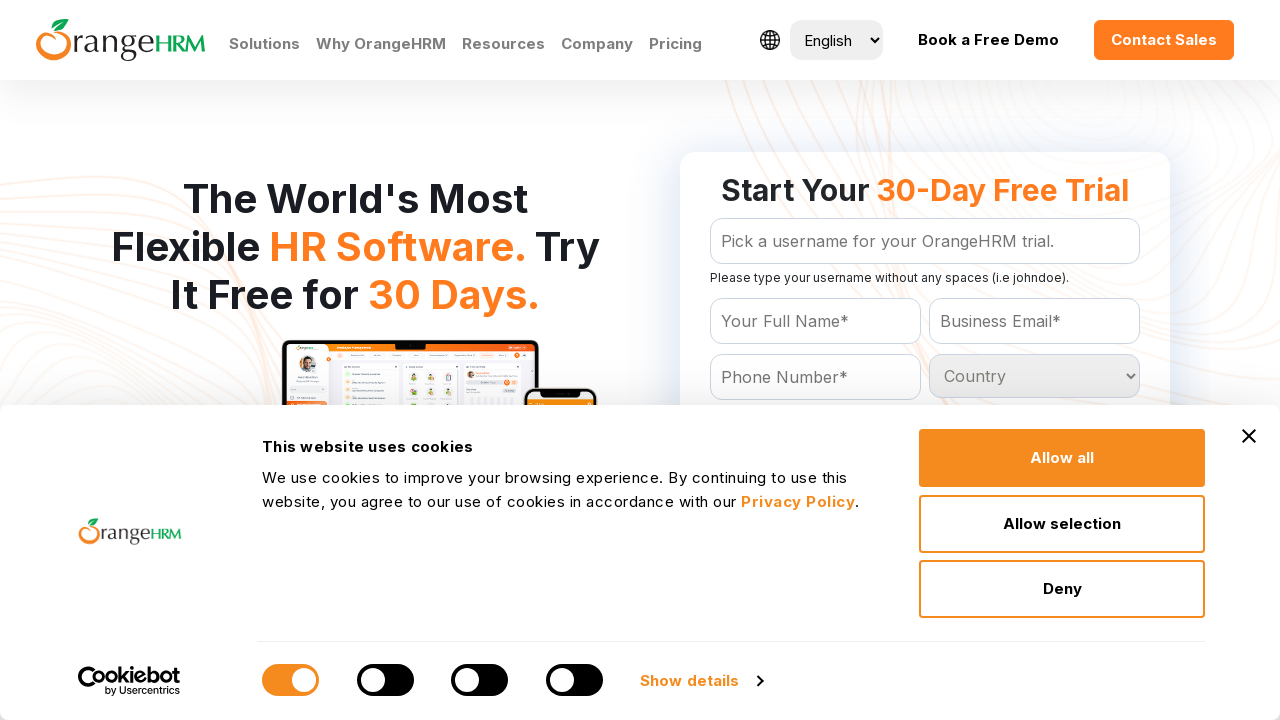

Retrieved option at index 232 from country dropdown
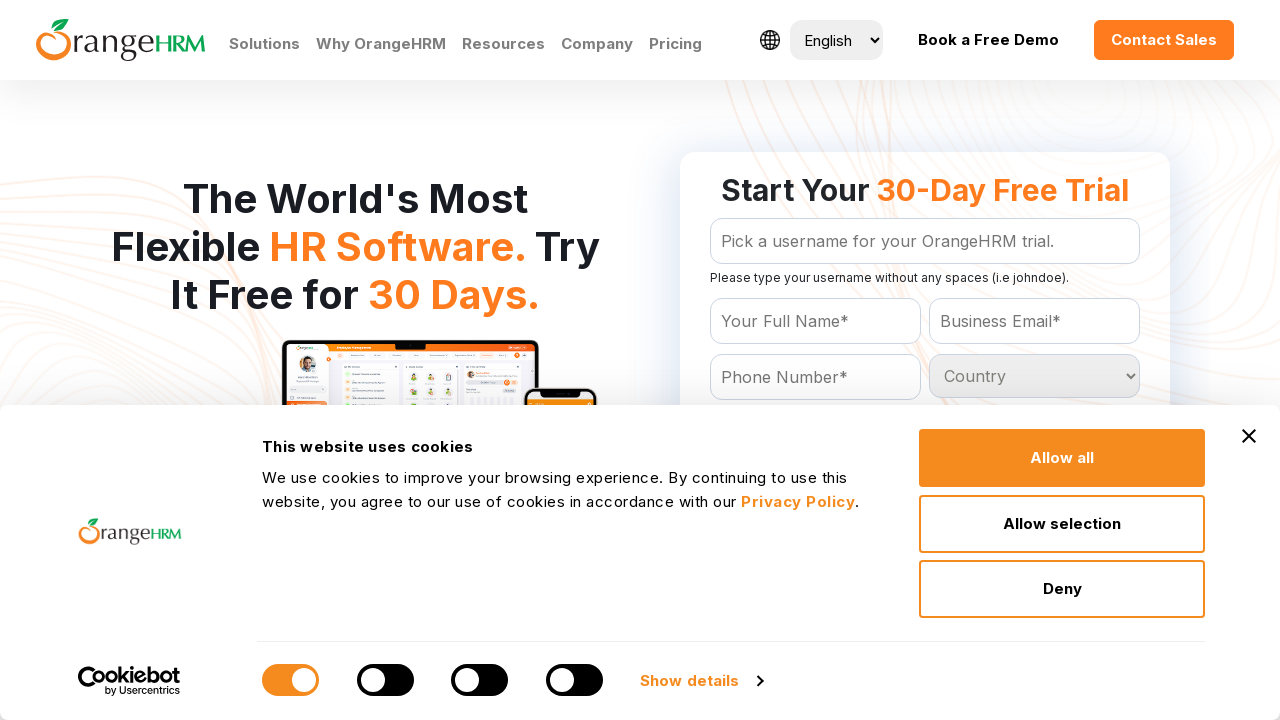

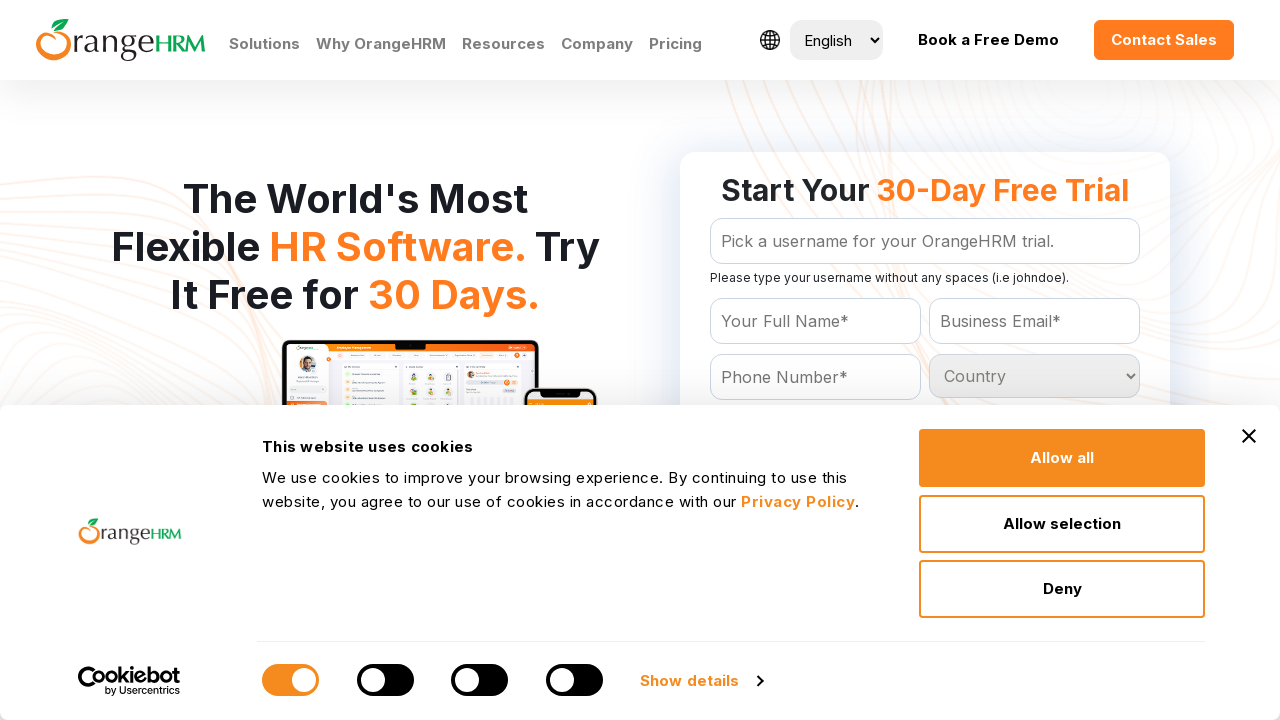